Tests multiple browser tabs functionality by clicking to open a new tab and then switching between the original and new tab repeatedly

Starting URL: https://the-internet.herokuapp.com/

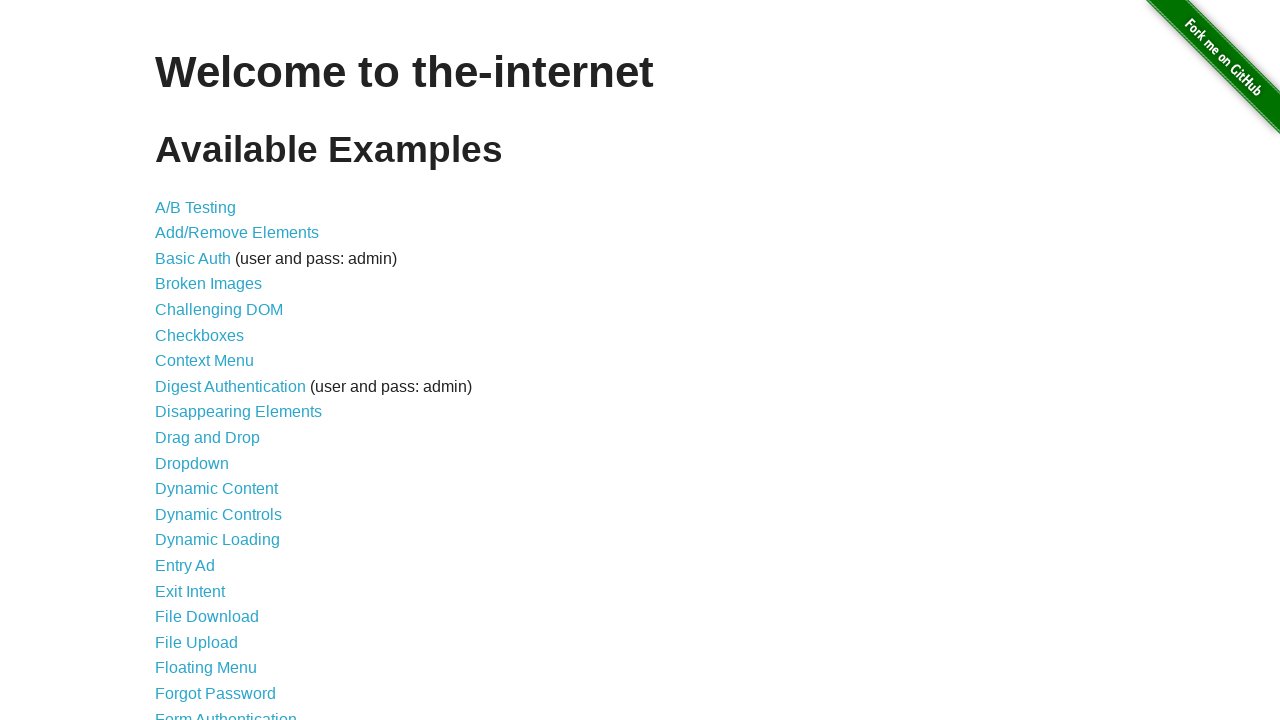

Clicked on the 'Multiple Windows' link at (218, 369) on #content > ul > li:nth-child(33) > a
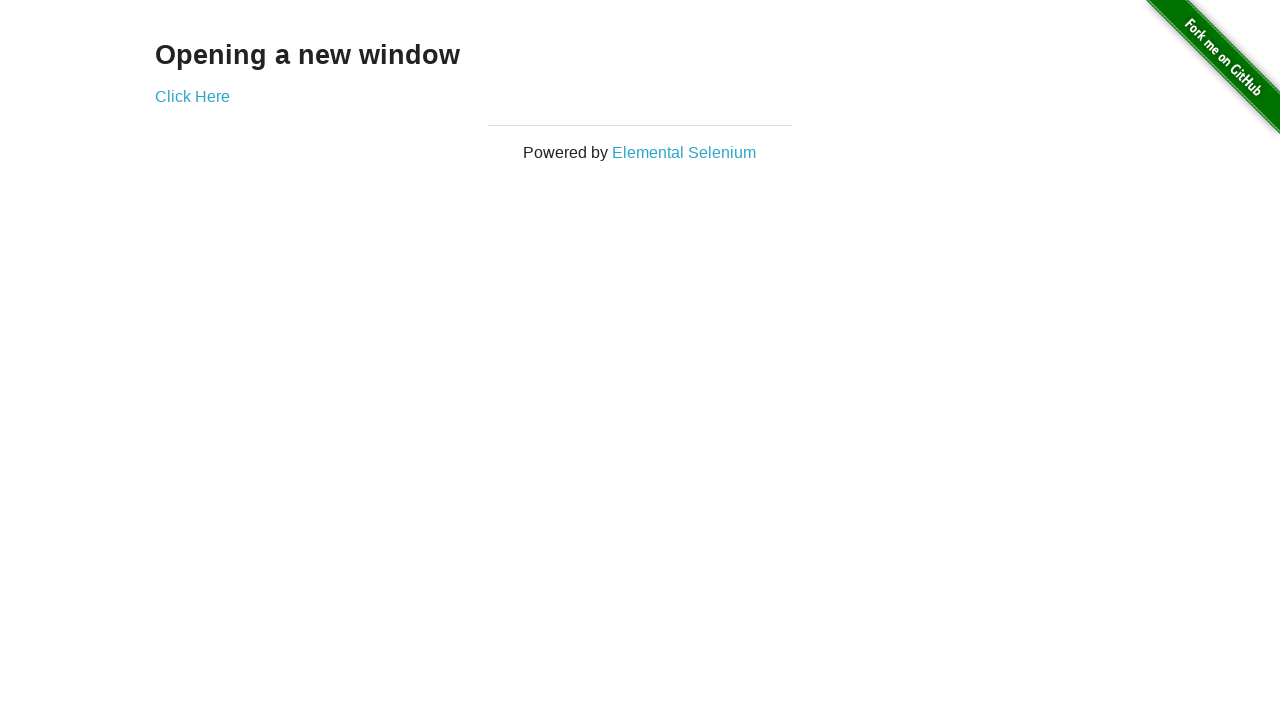

Clicked 'Click Here' button to open a new tab at (192, 96) on #content > div > a
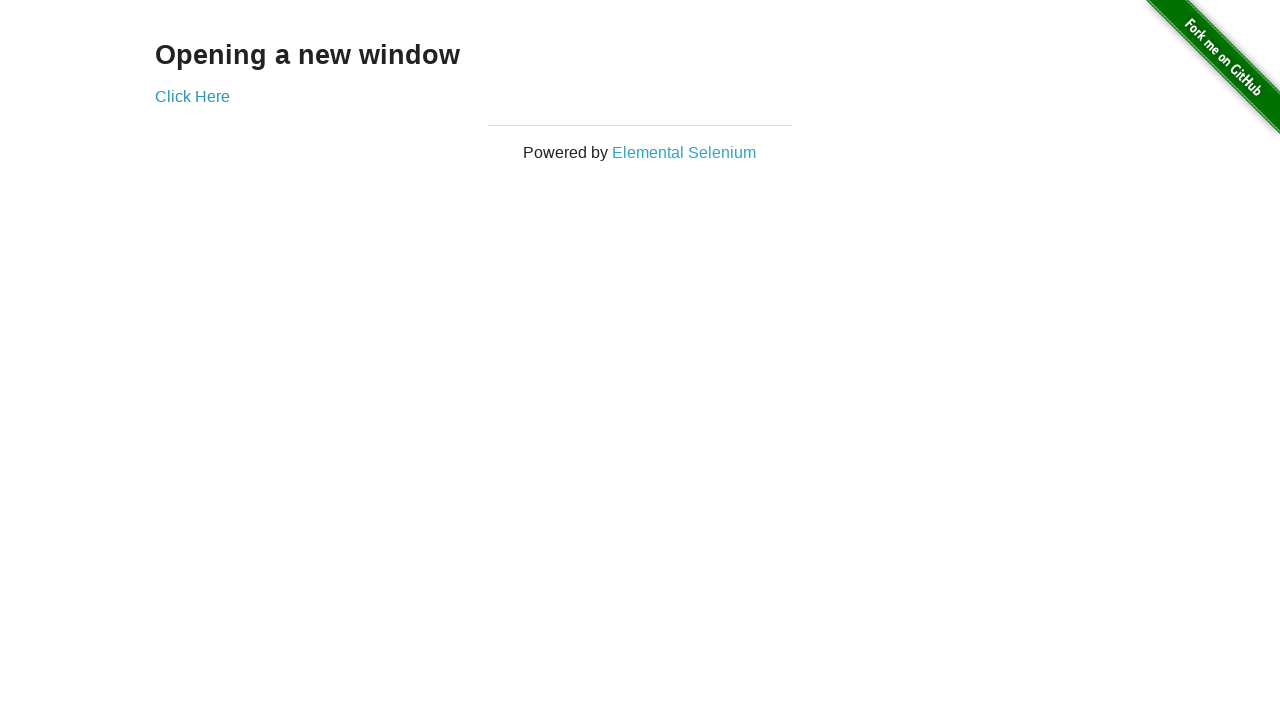

New tab opened and captured
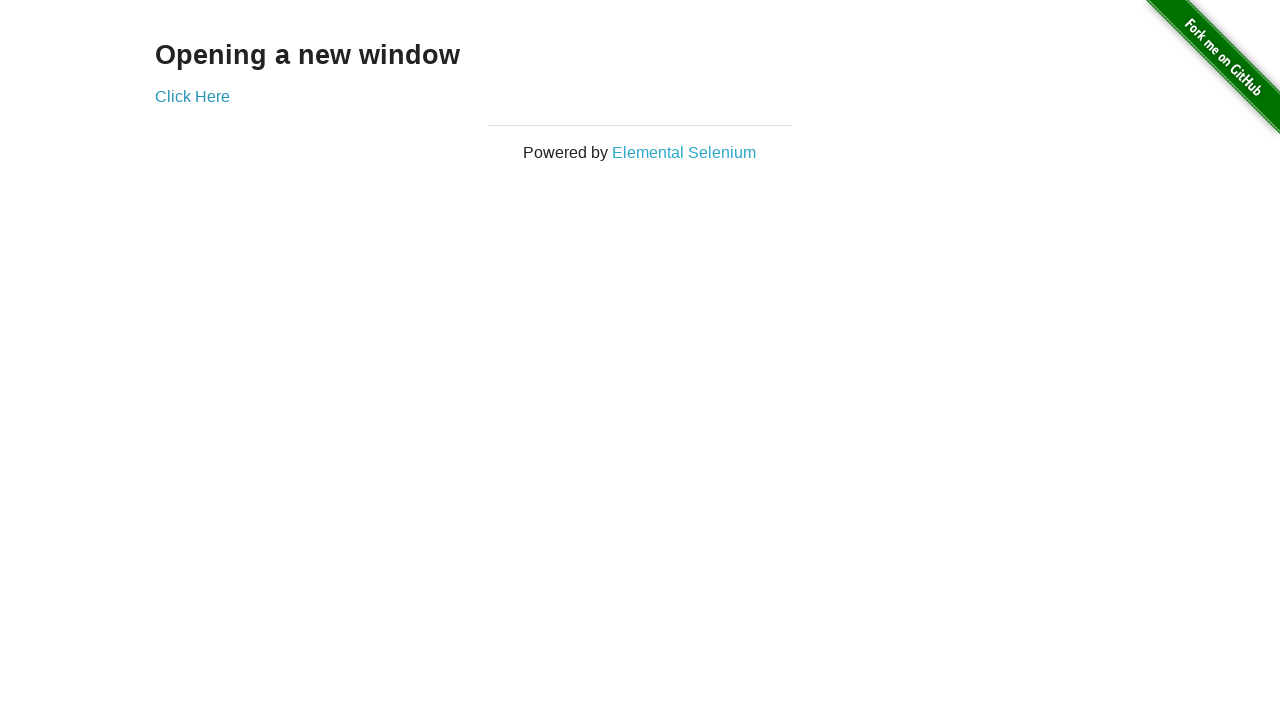

Switched to original tab (iteration 1)
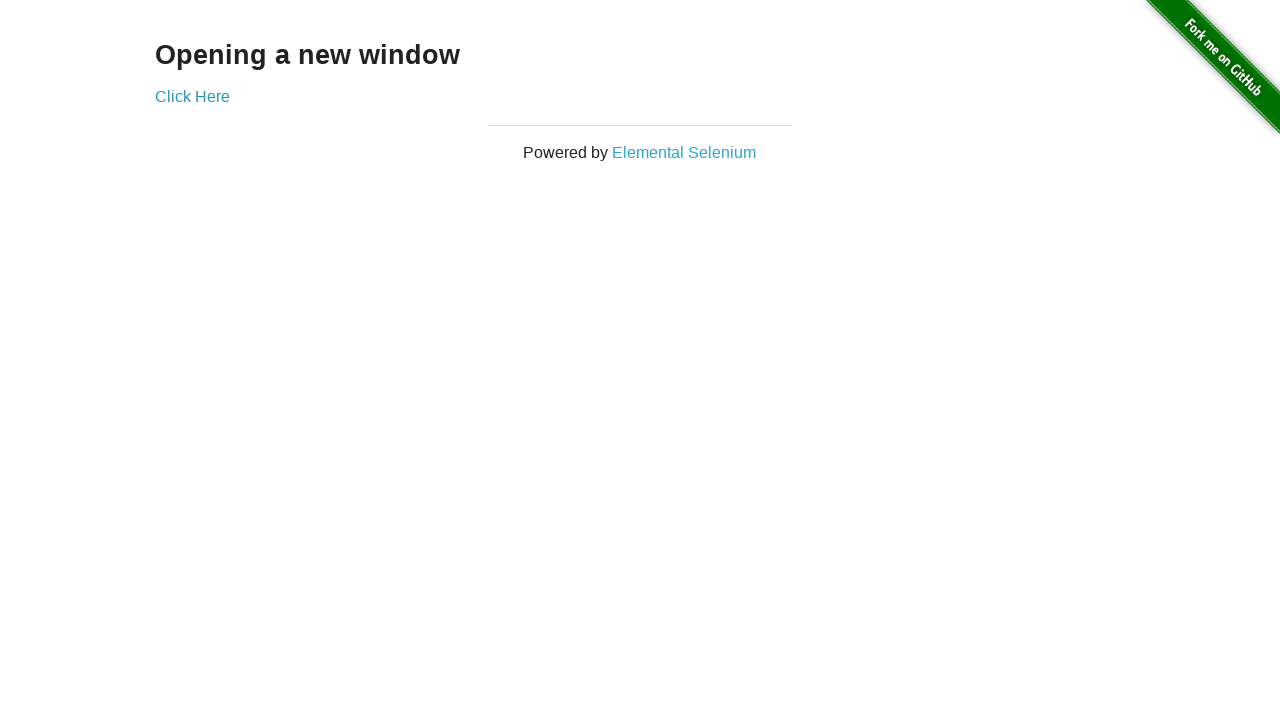

Switched to new tab (iteration 1)
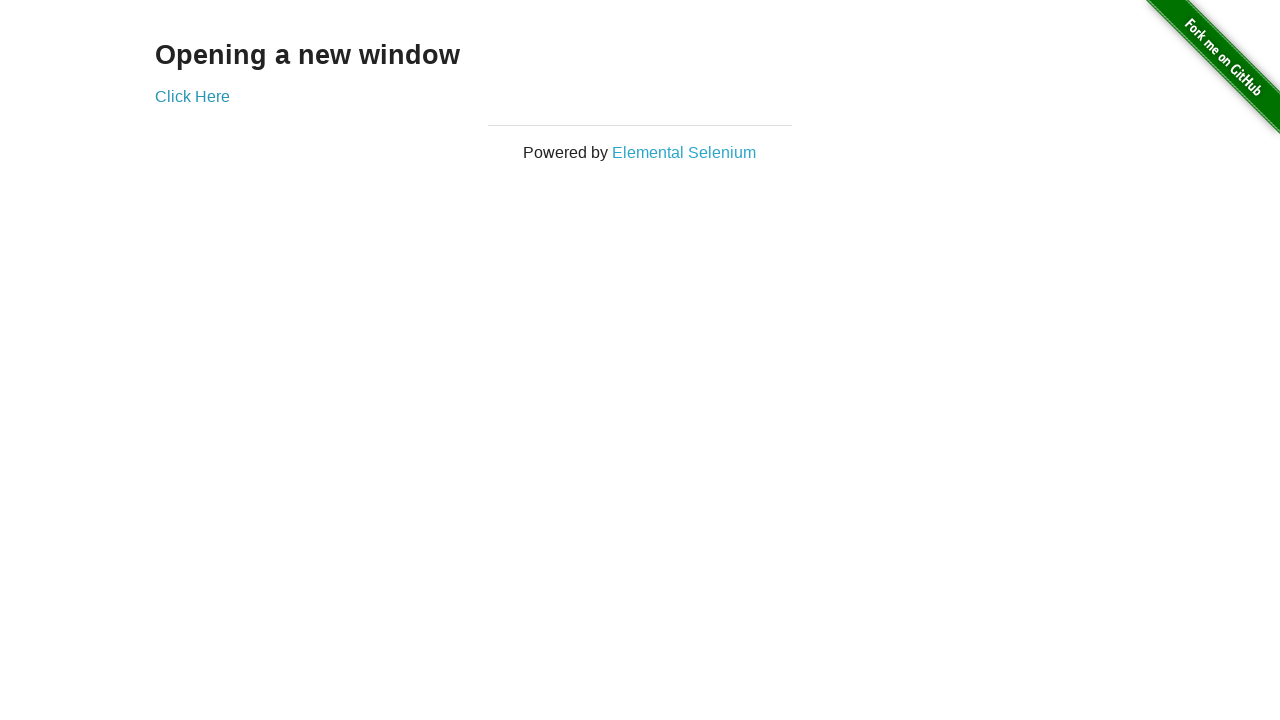

Switched to original tab (iteration 2)
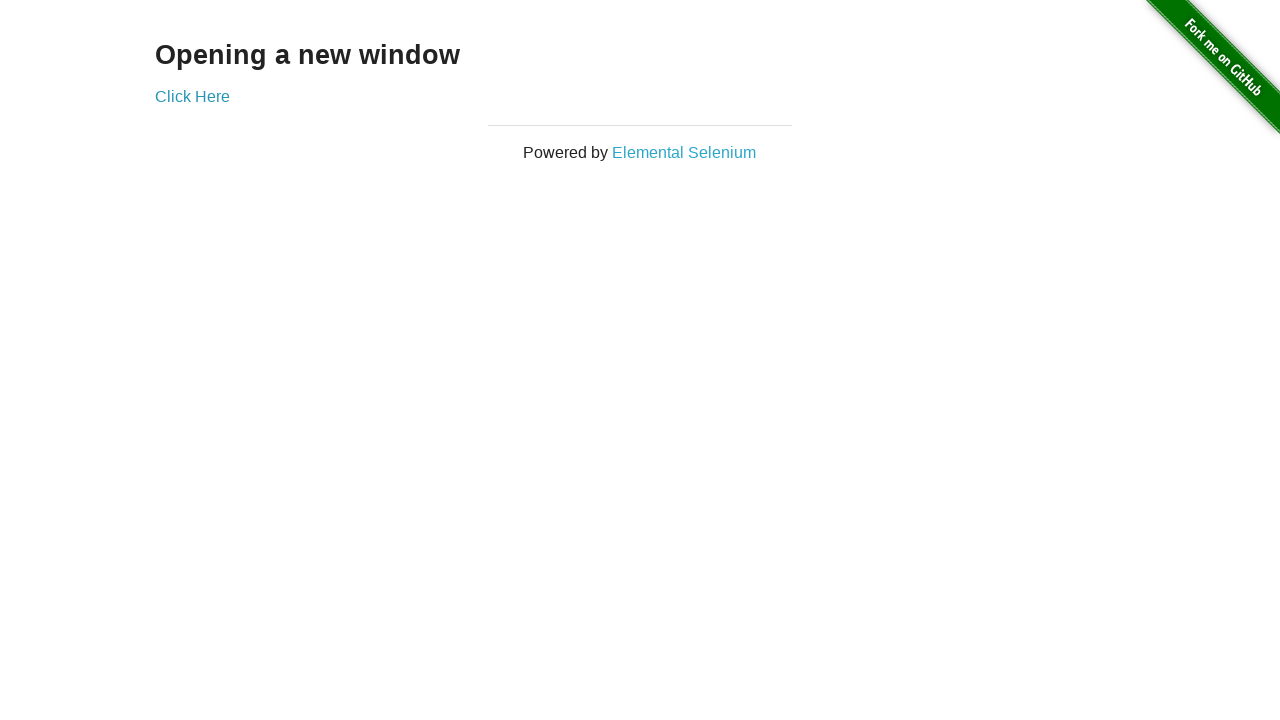

Switched to new tab (iteration 2)
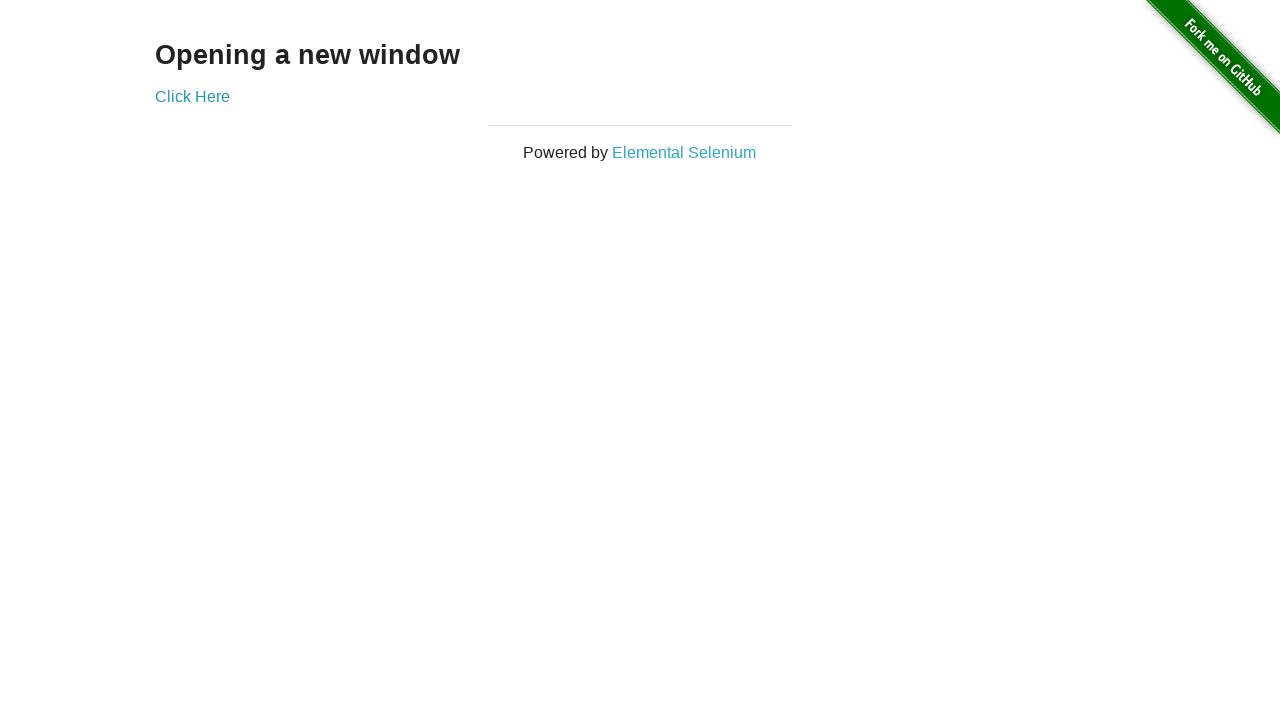

Switched to original tab (iteration 3)
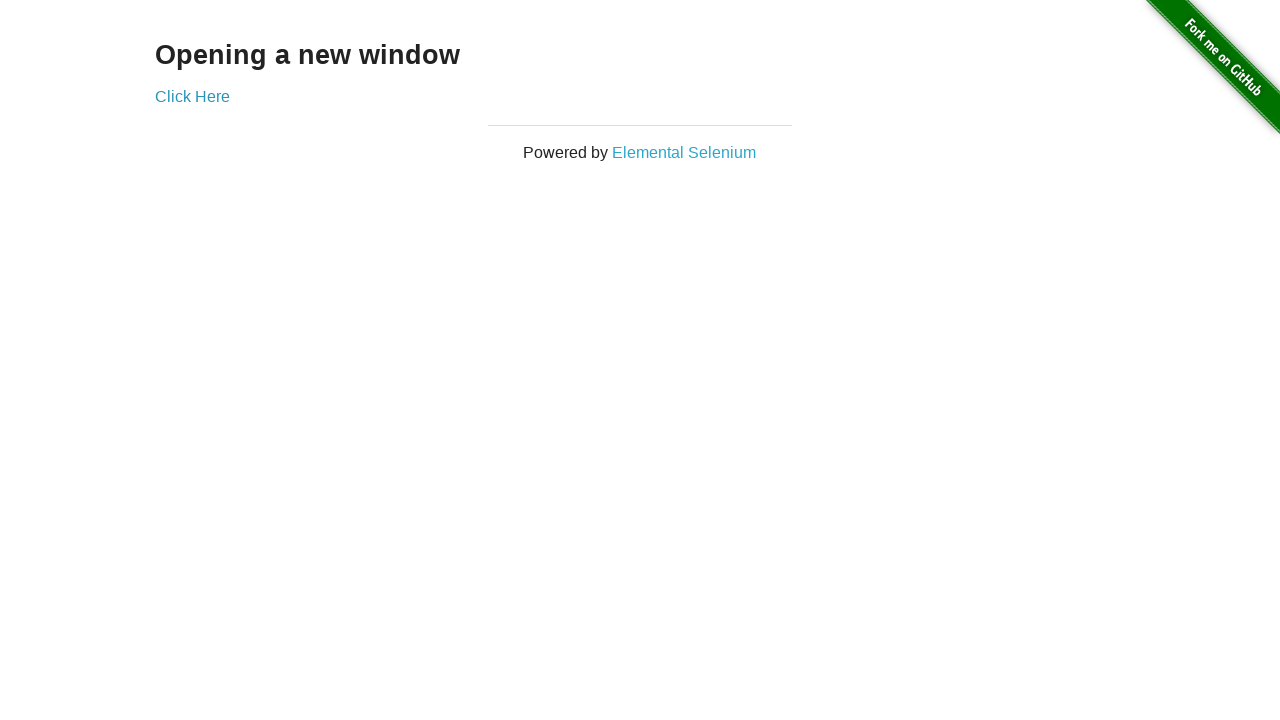

Switched to new tab (iteration 3)
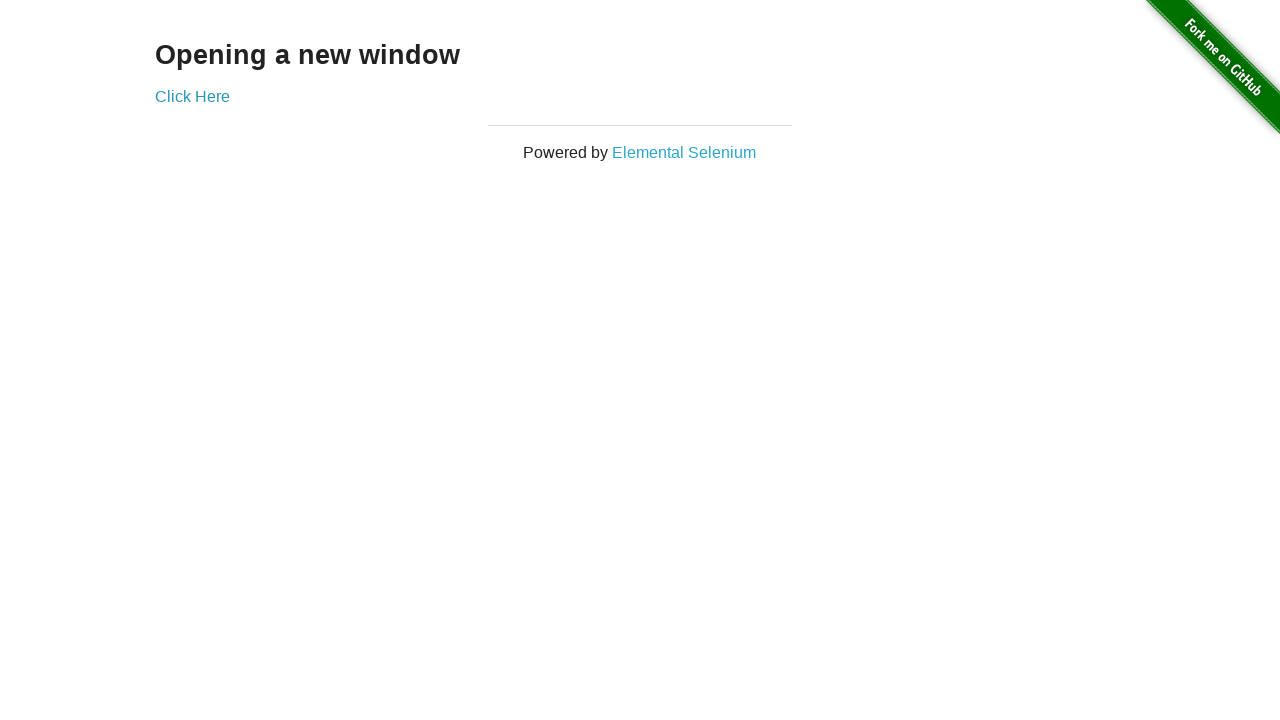

Switched to original tab (iteration 4)
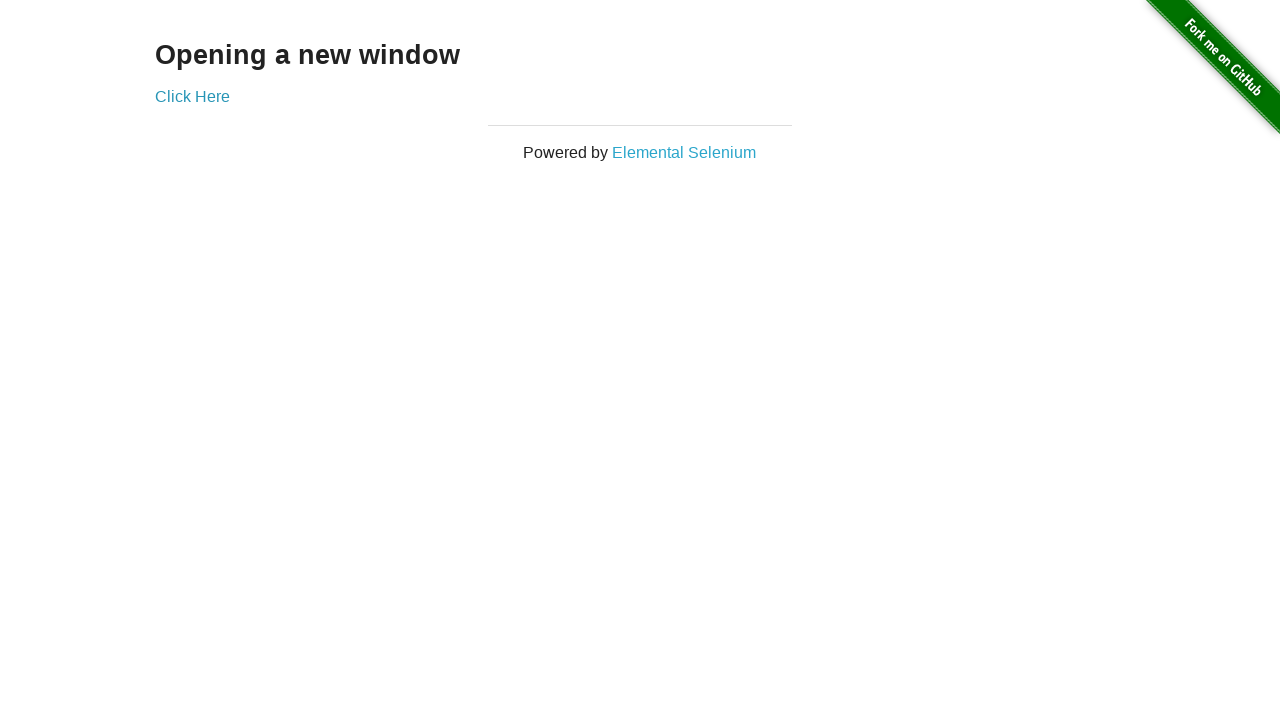

Switched to new tab (iteration 4)
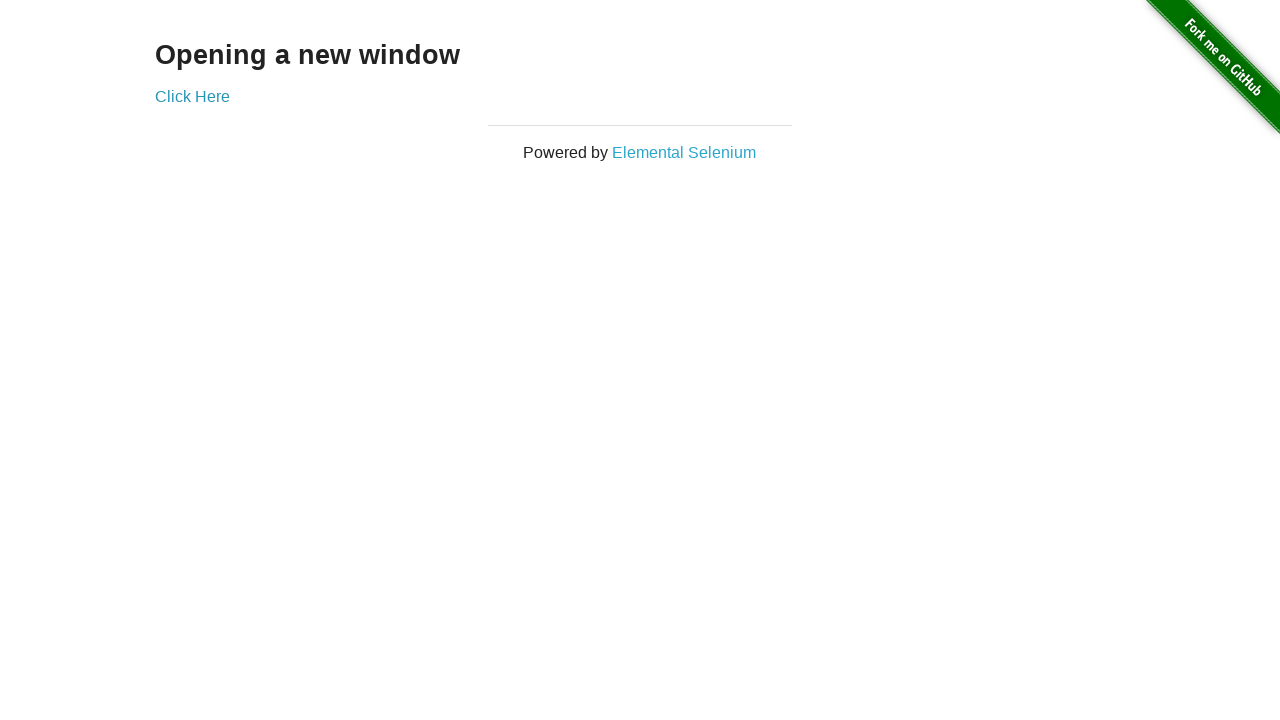

Switched to original tab (iteration 5)
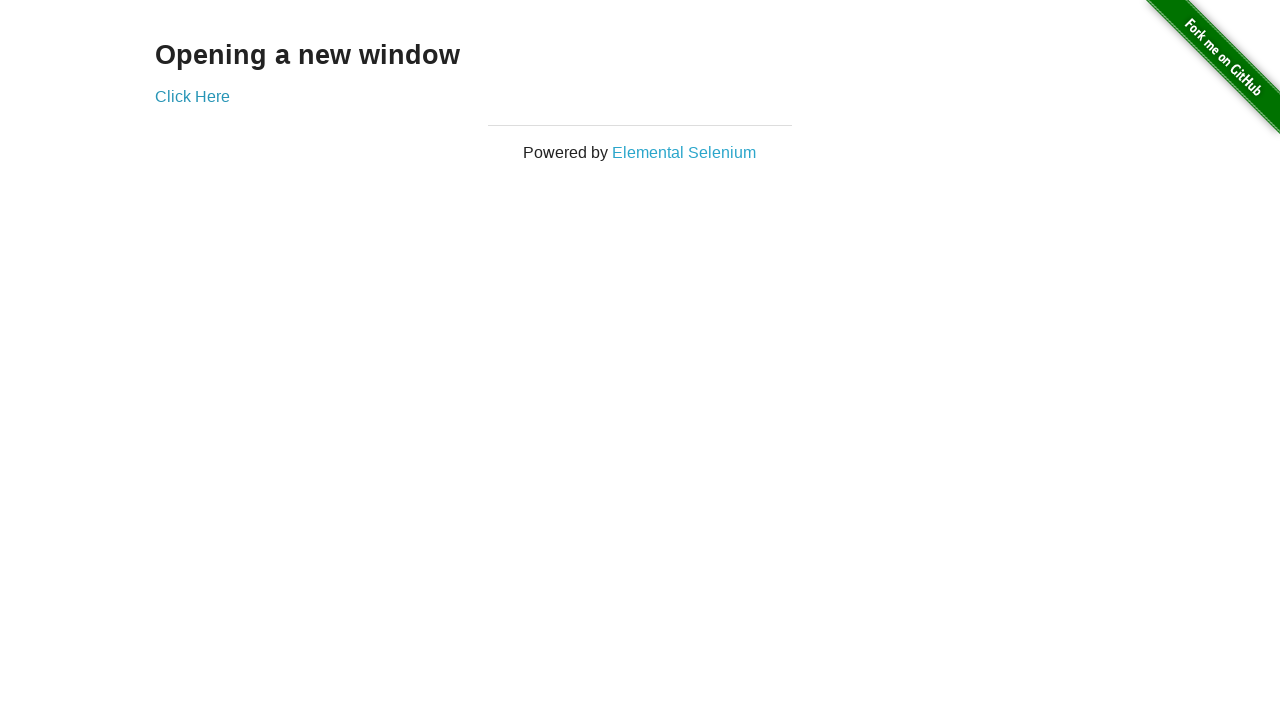

Switched to new tab (iteration 5)
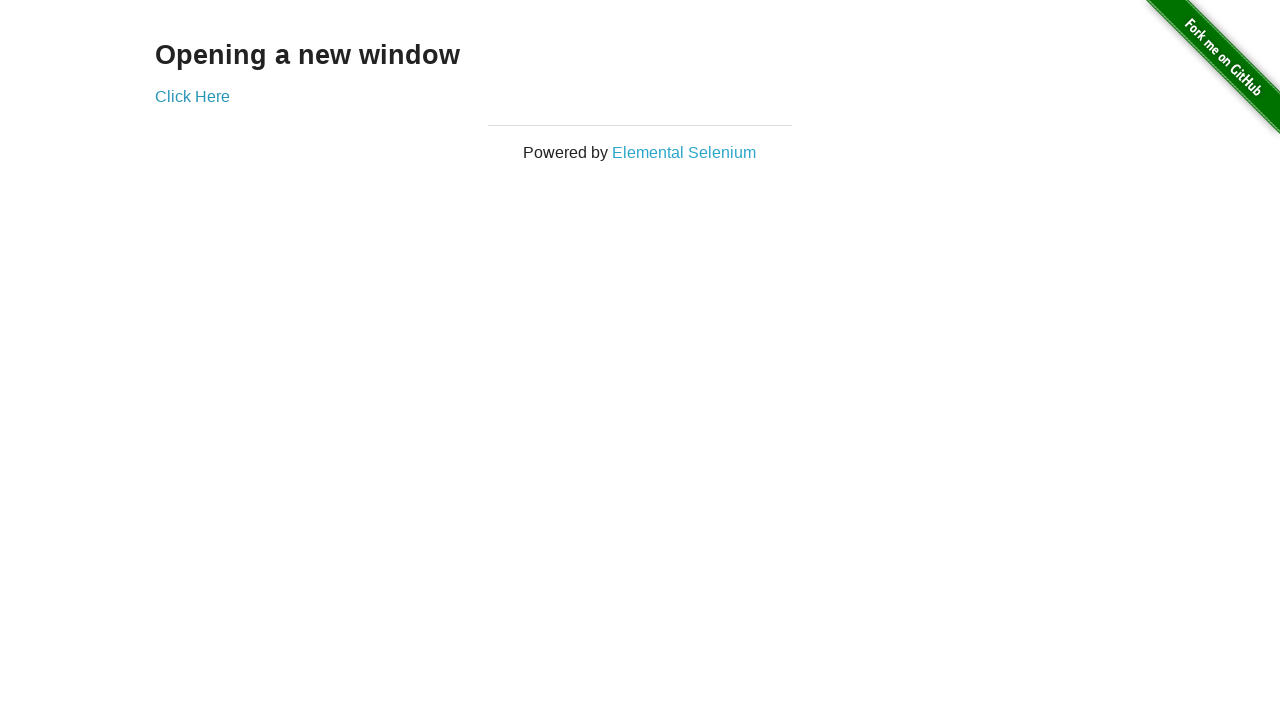

Switched to original tab (iteration 6)
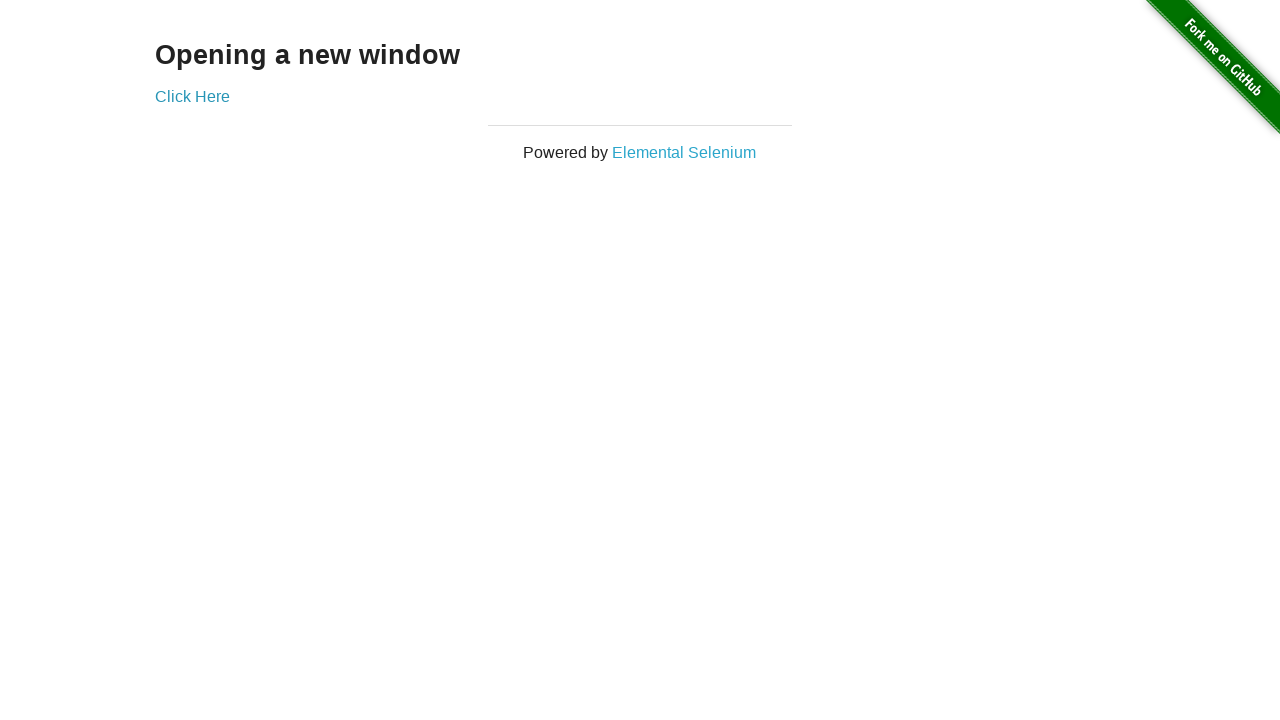

Switched to new tab (iteration 6)
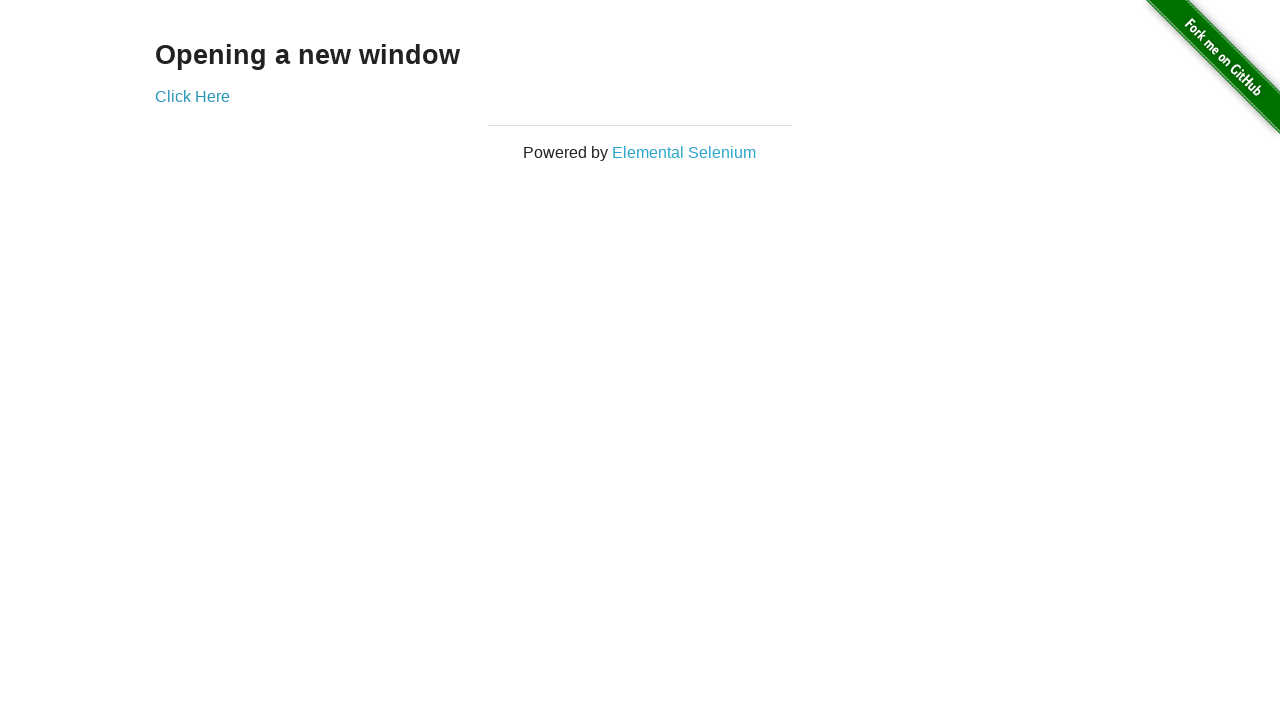

Switched to original tab (iteration 7)
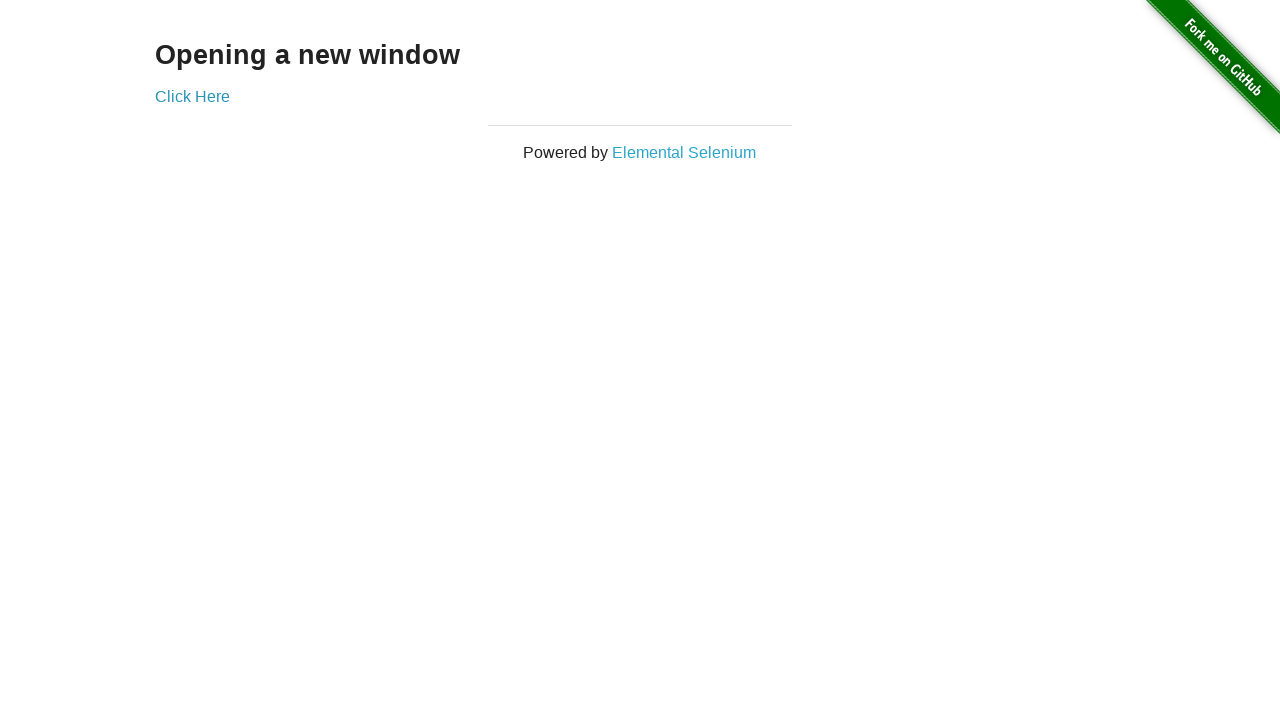

Switched to new tab (iteration 7)
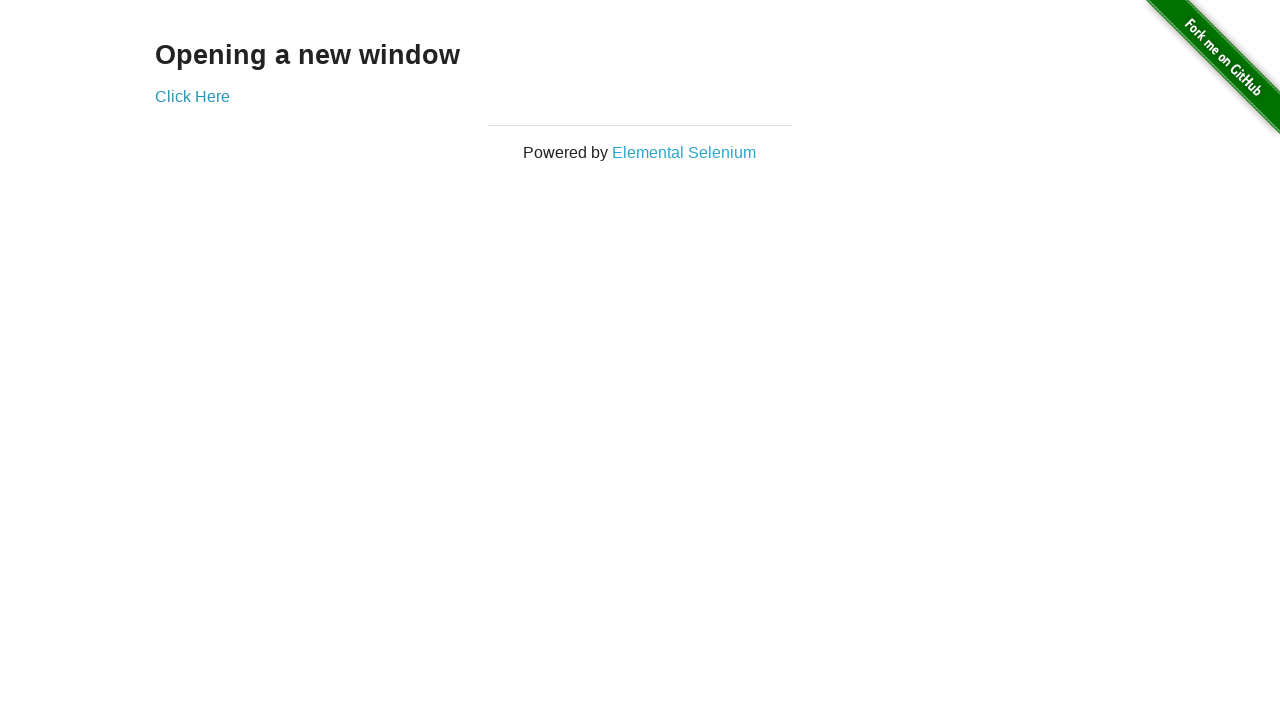

Switched to original tab (iteration 8)
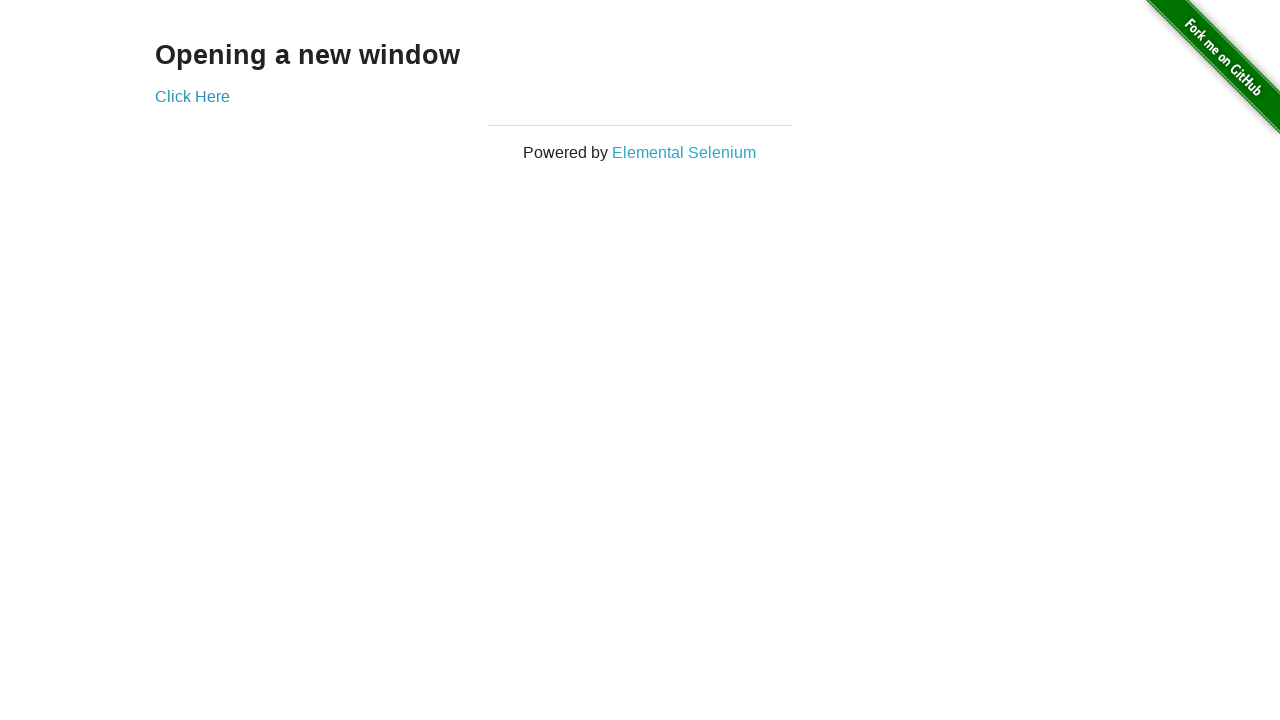

Switched to new tab (iteration 8)
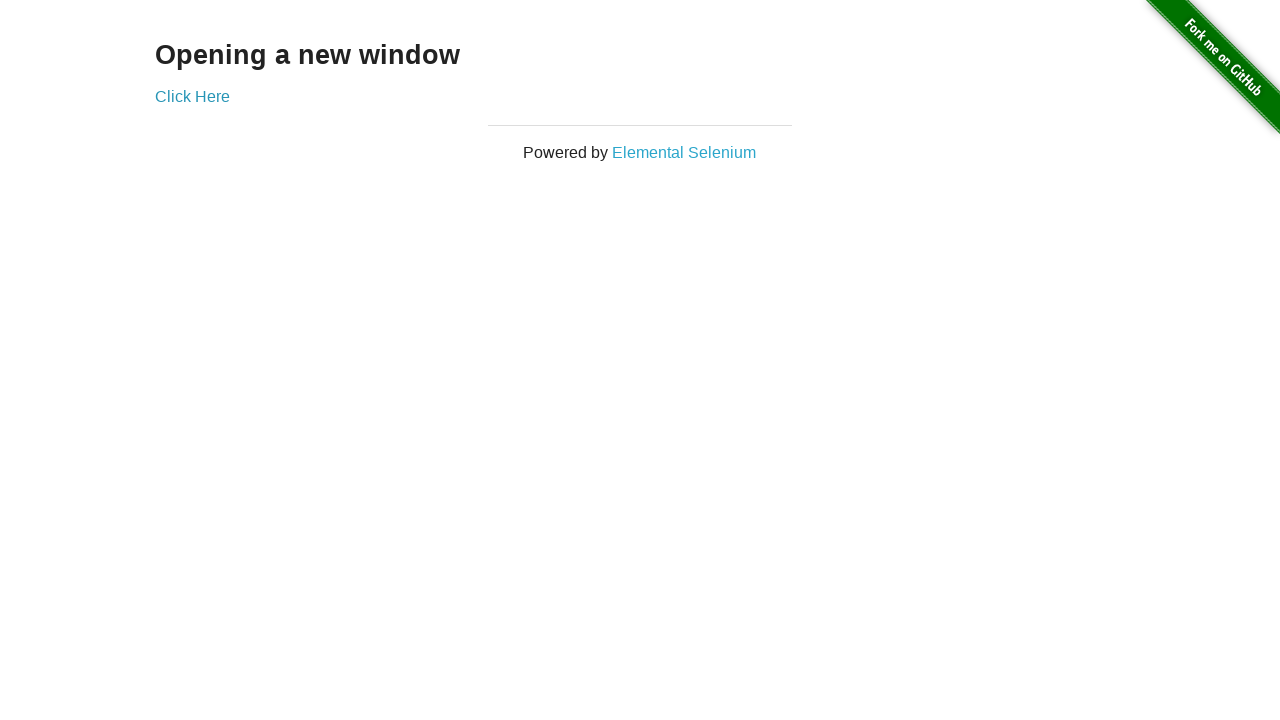

Switched to original tab (iteration 9)
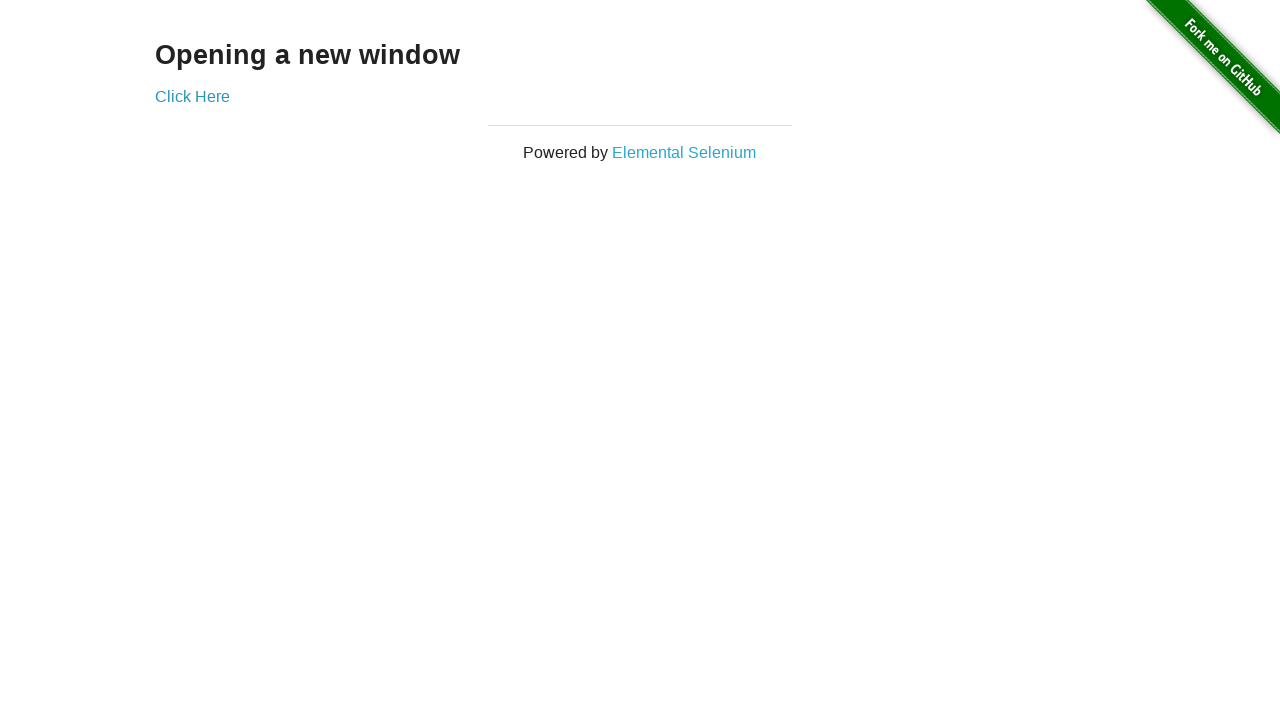

Switched to new tab (iteration 9)
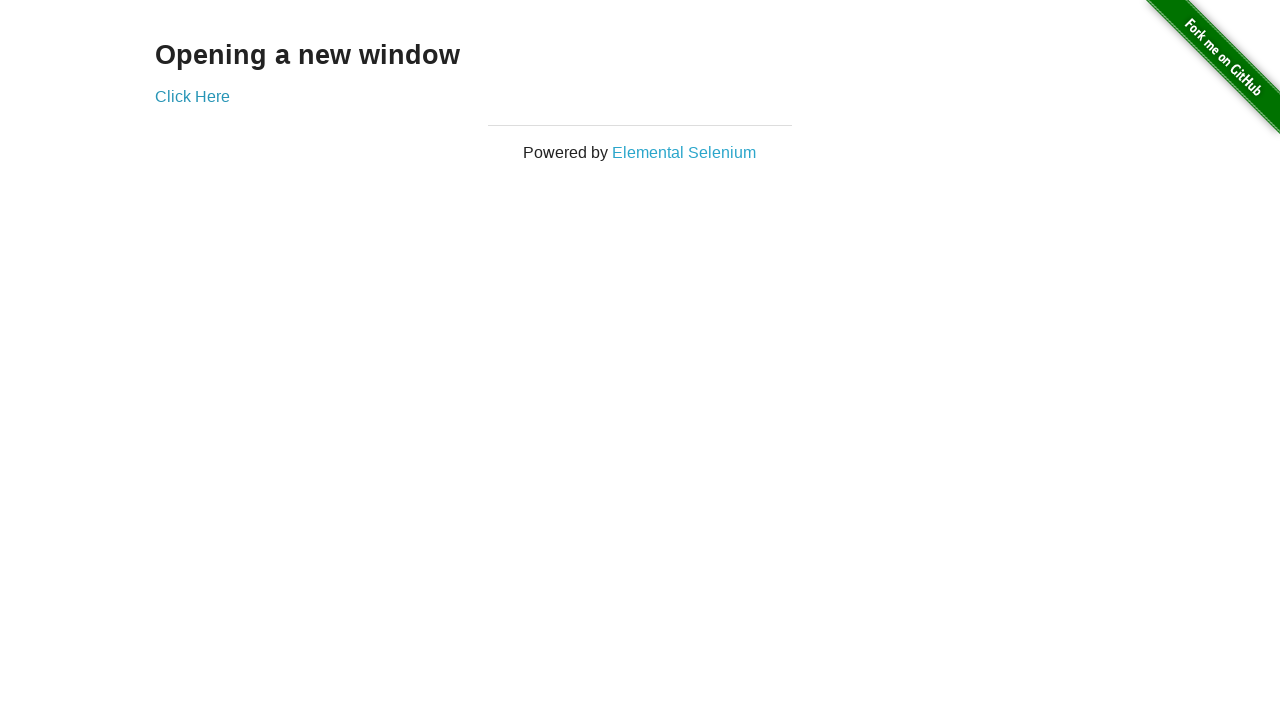

Switched to original tab (iteration 10)
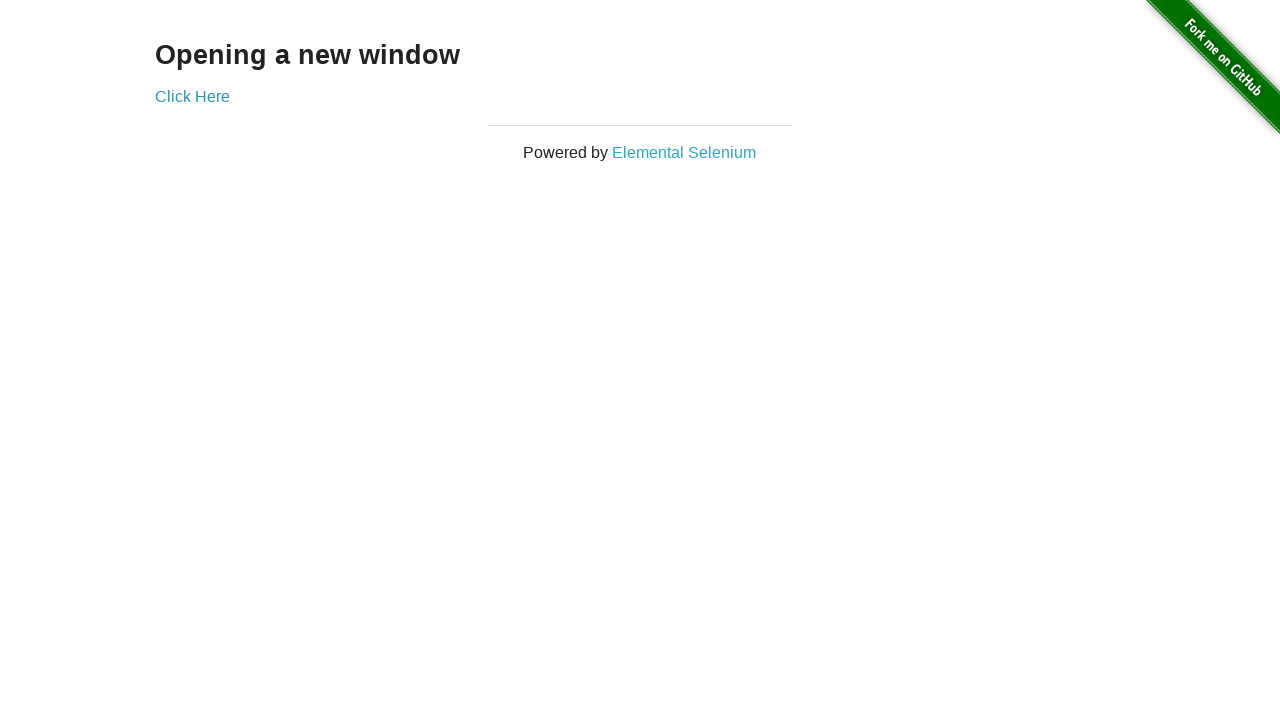

Switched to new tab (iteration 10)
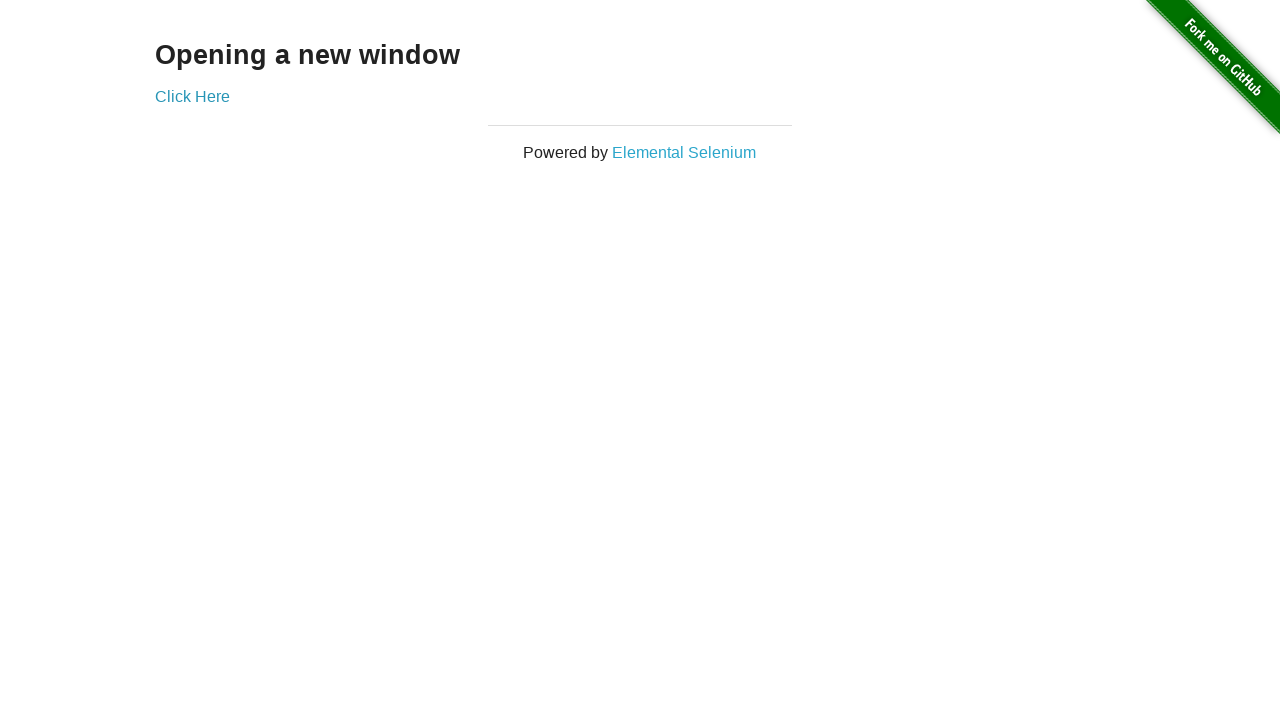

Switched to original tab (iteration 11)
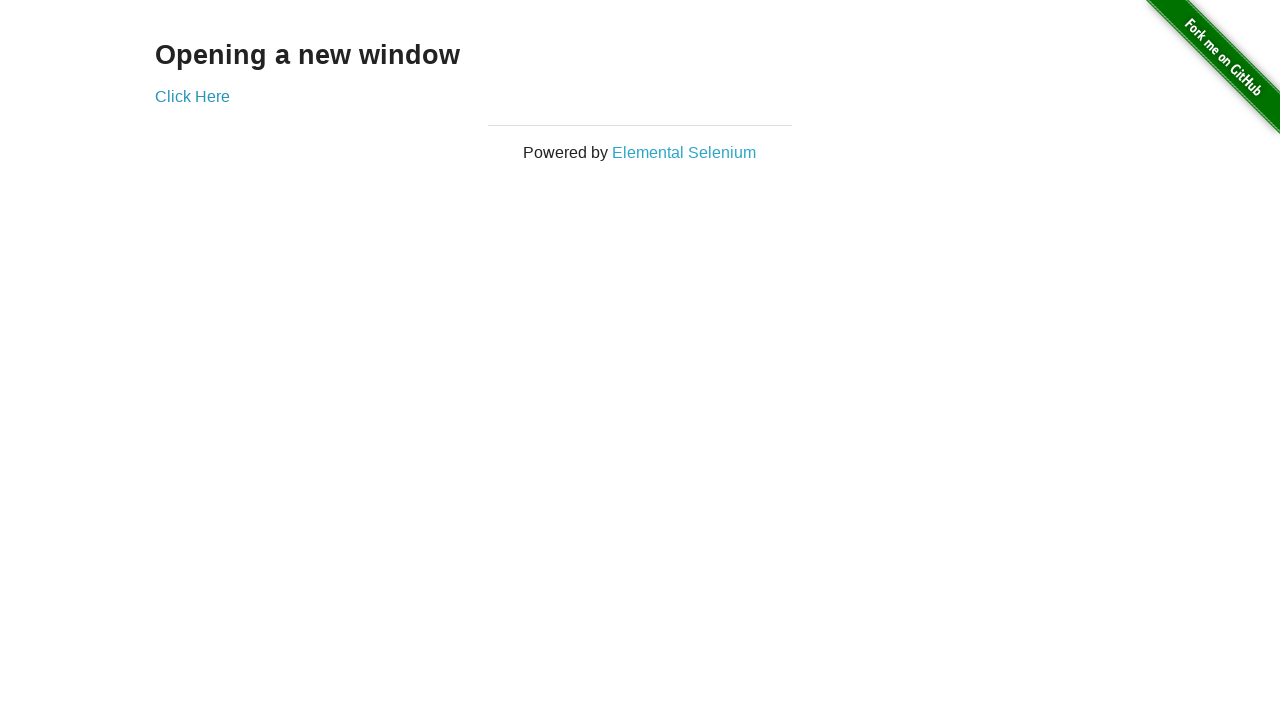

Switched to new tab (iteration 11)
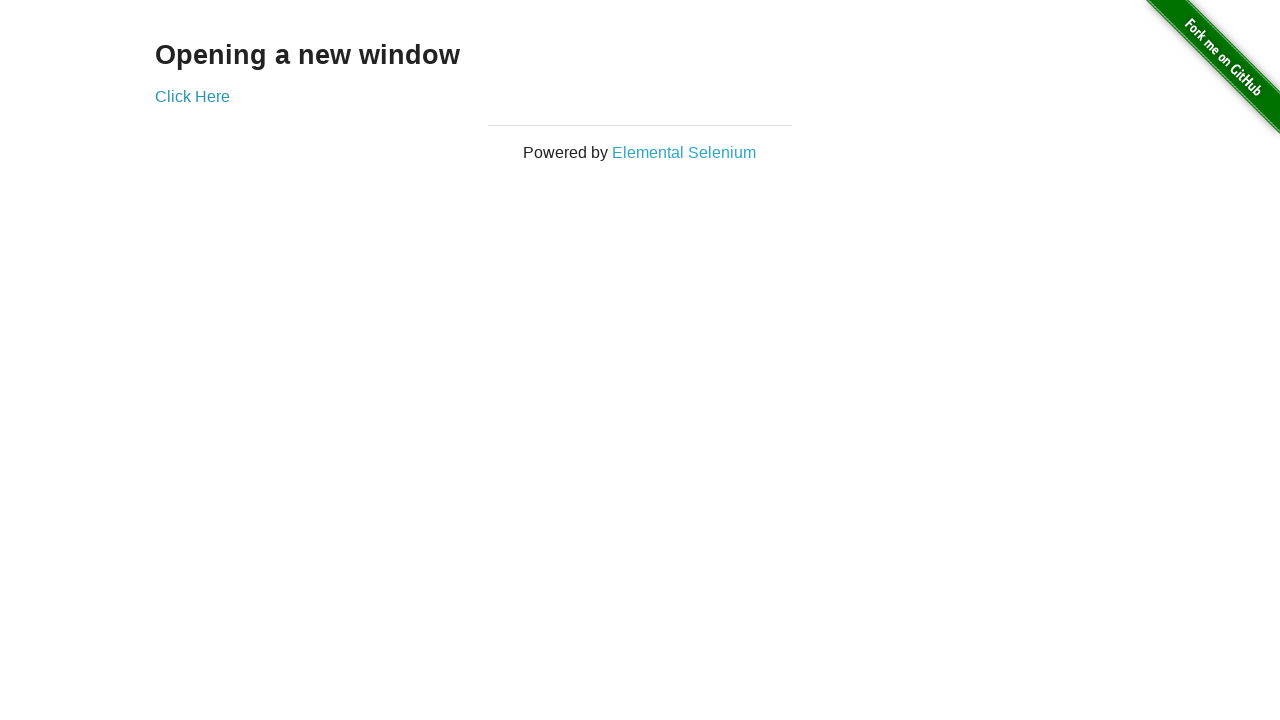

Switched to original tab (iteration 12)
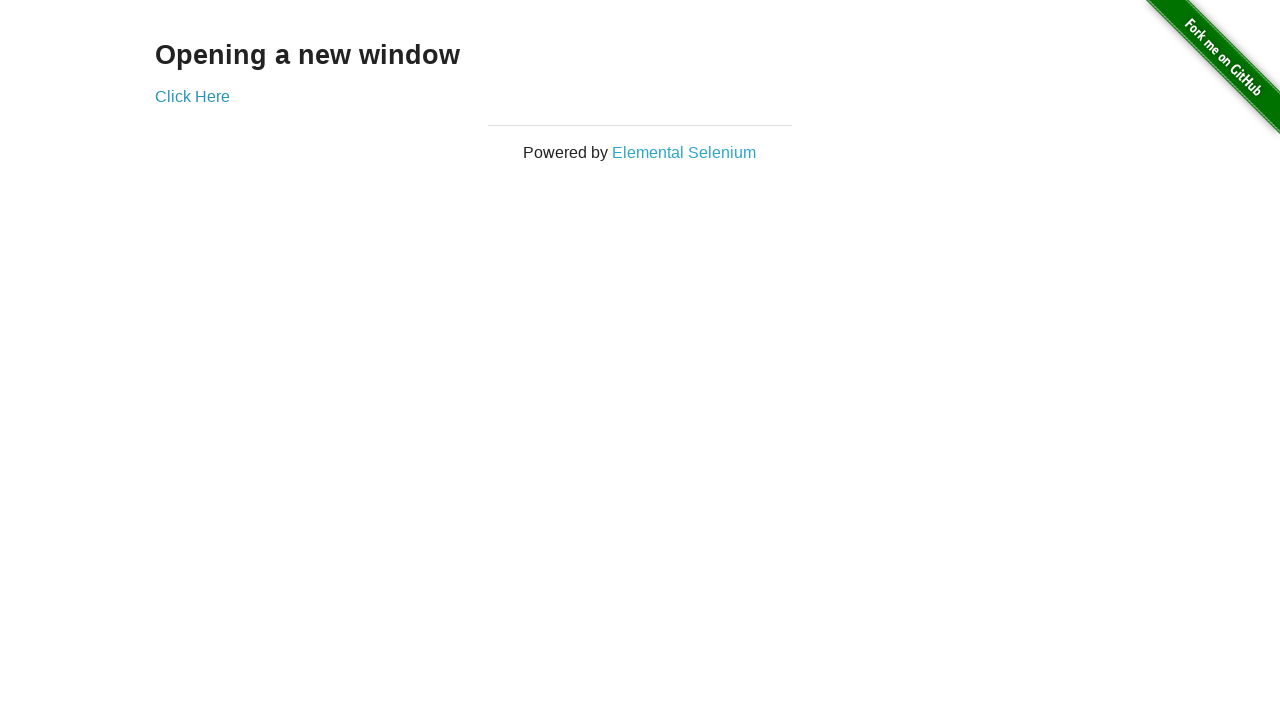

Switched to new tab (iteration 12)
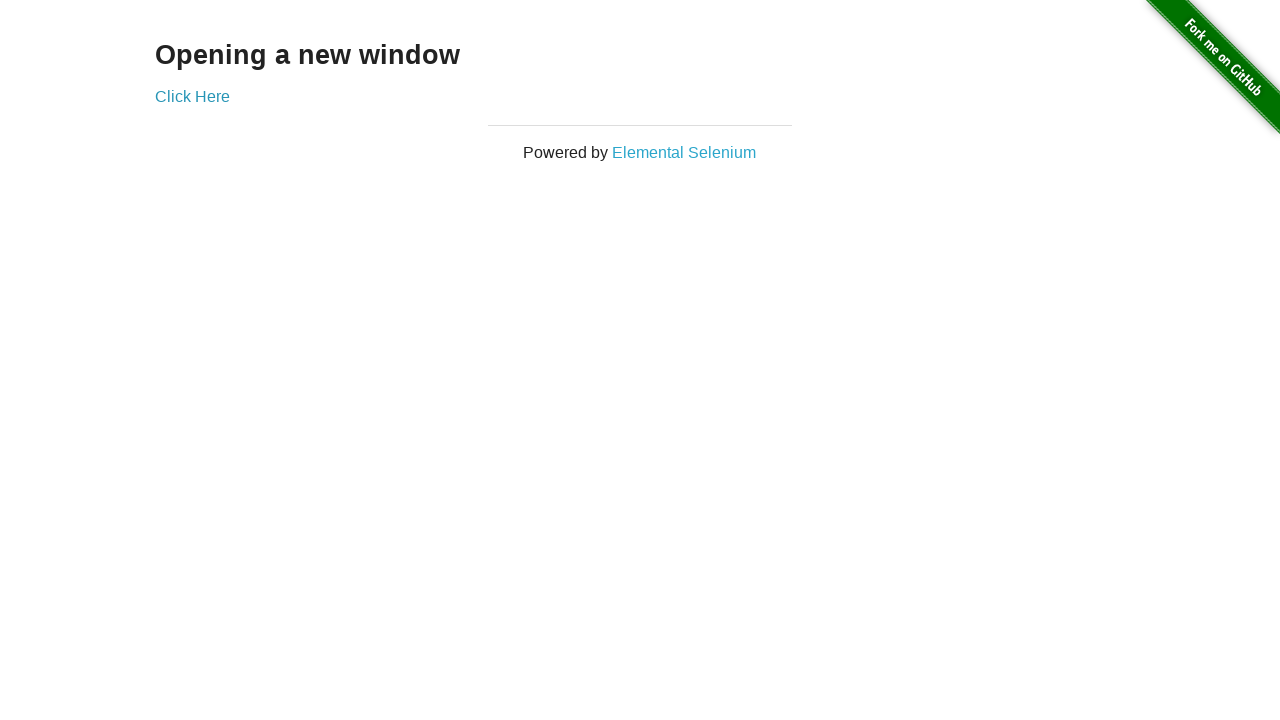

Switched to original tab (iteration 13)
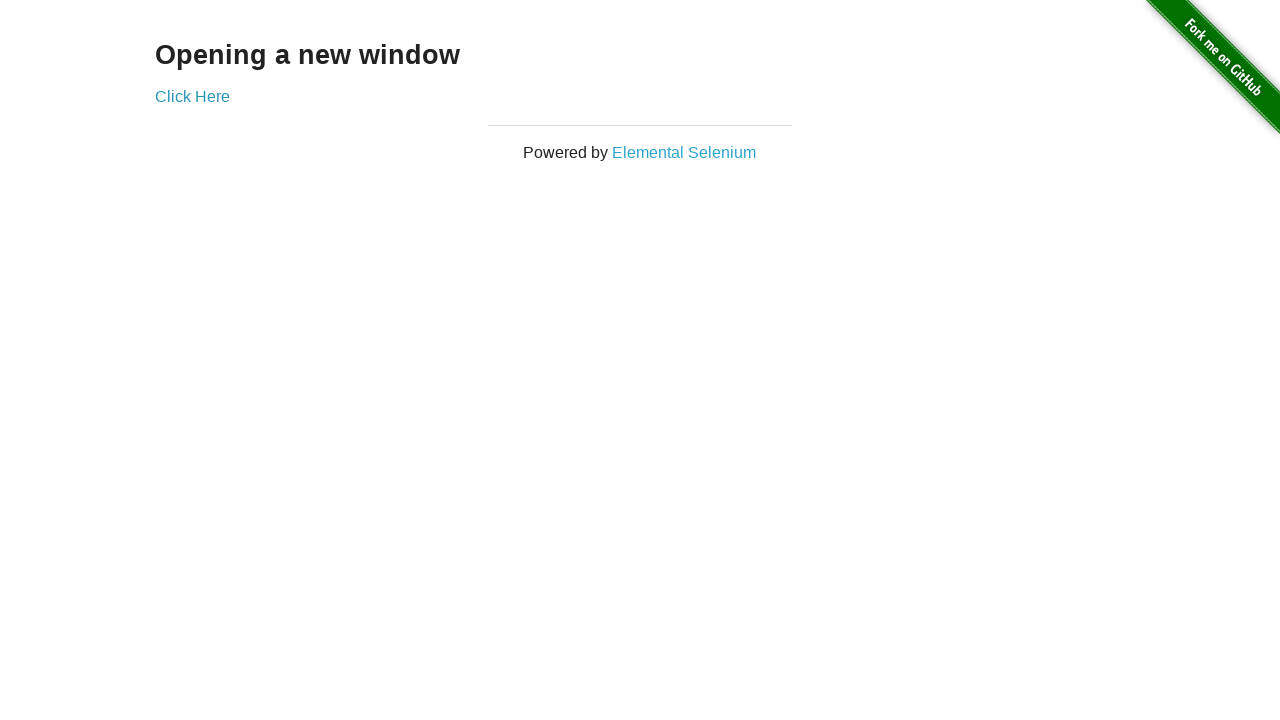

Switched to new tab (iteration 13)
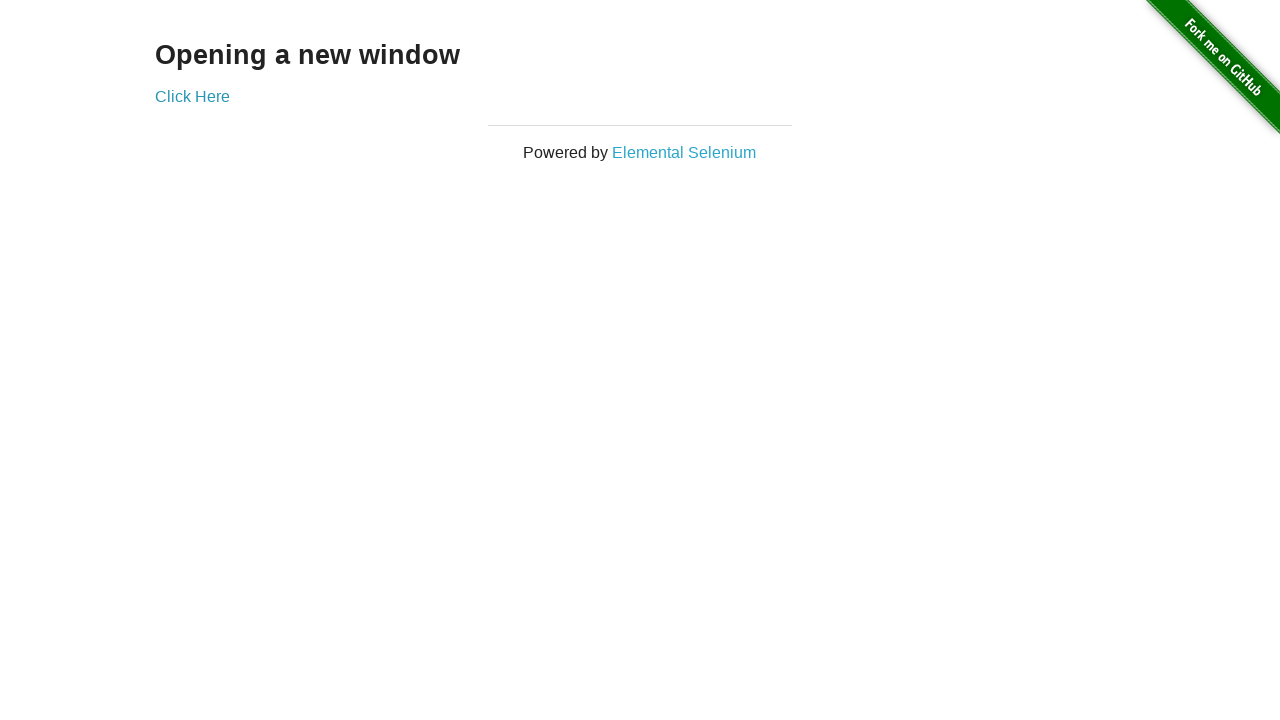

Switched to original tab (iteration 14)
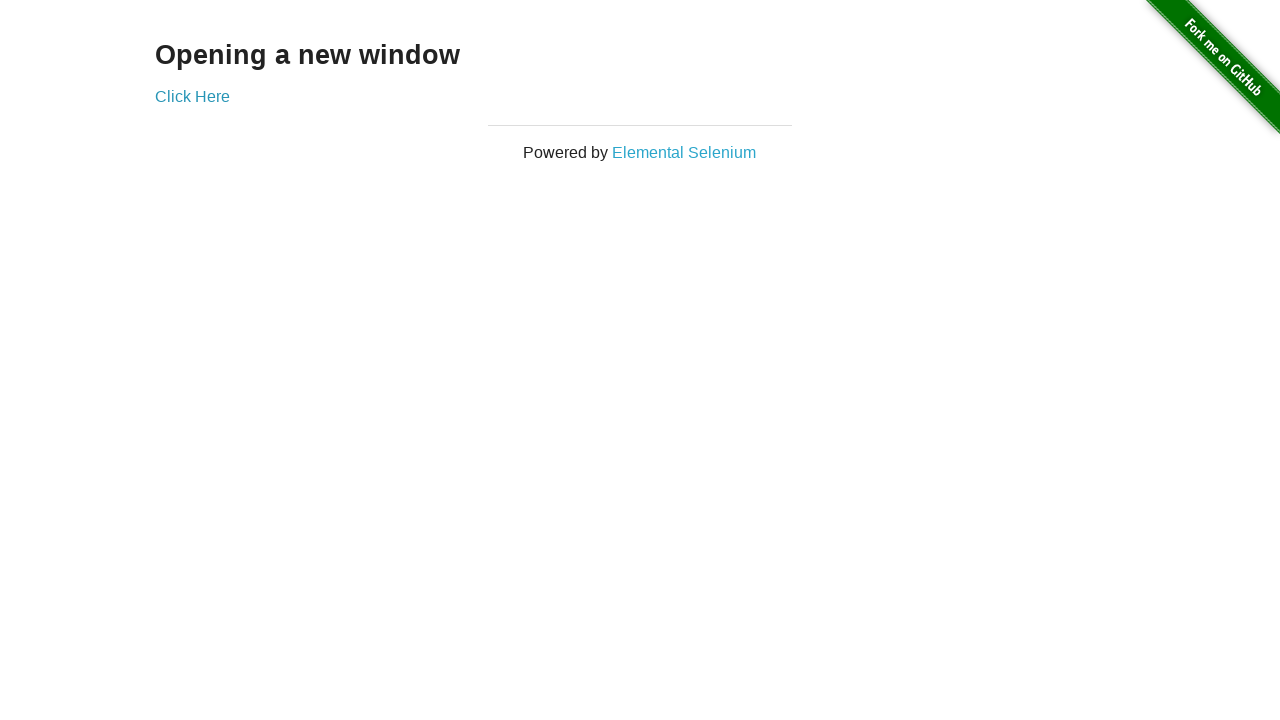

Switched to new tab (iteration 14)
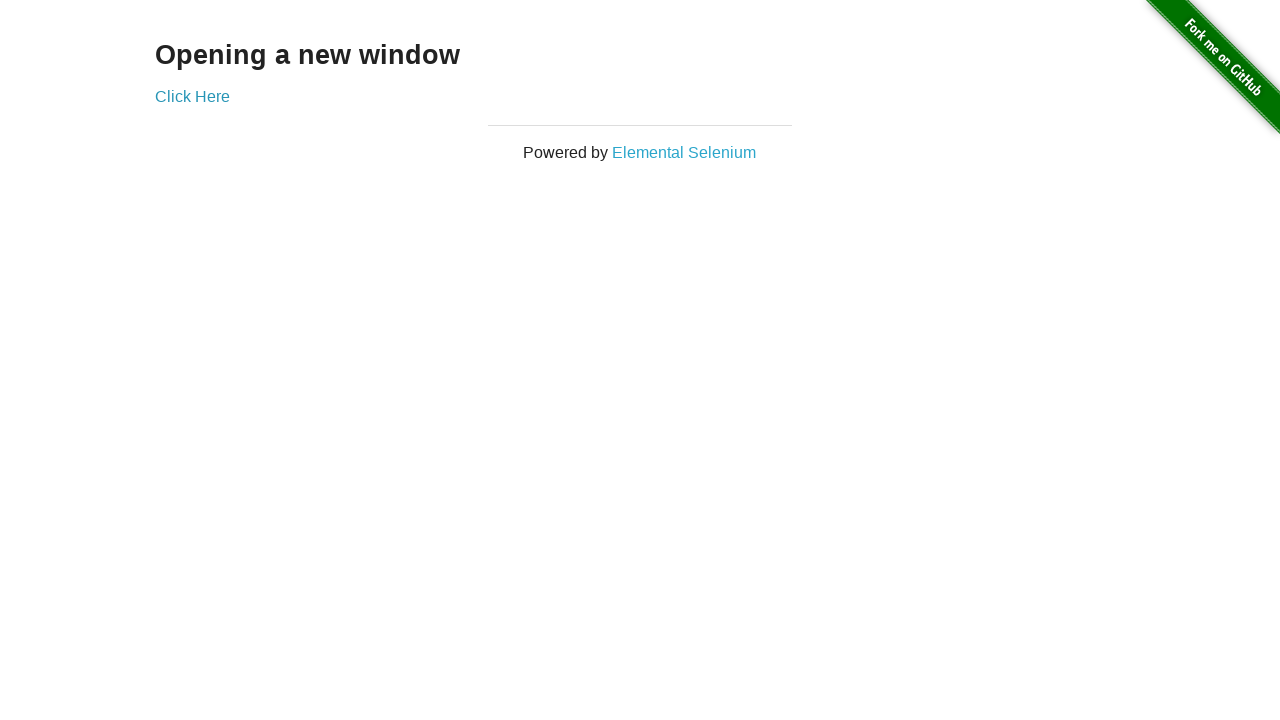

Switched to original tab (iteration 15)
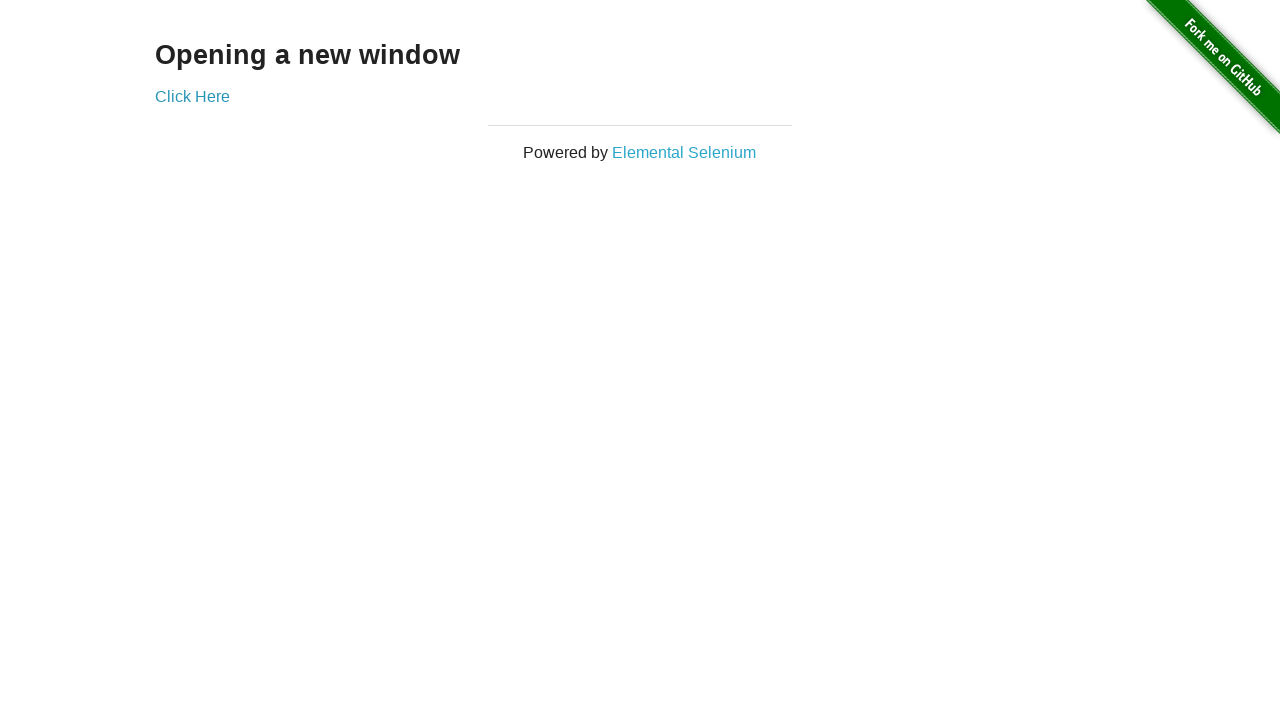

Switched to new tab (iteration 15)
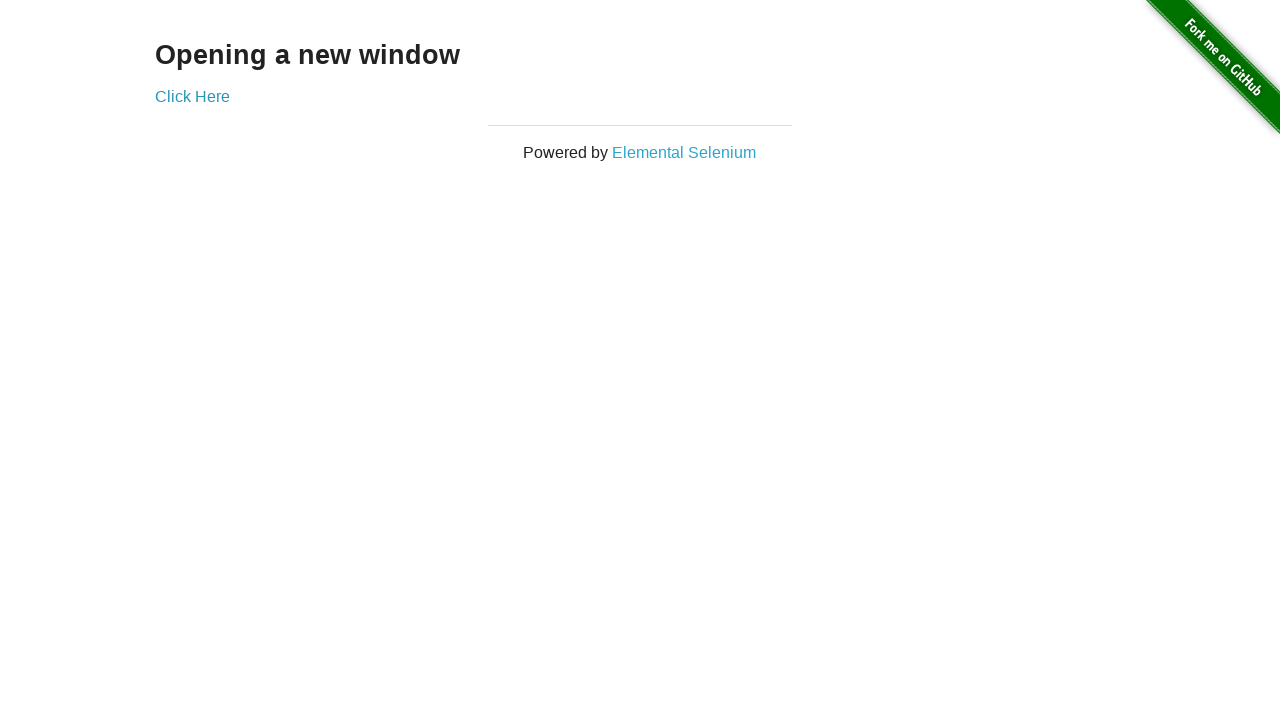

Switched to original tab (iteration 16)
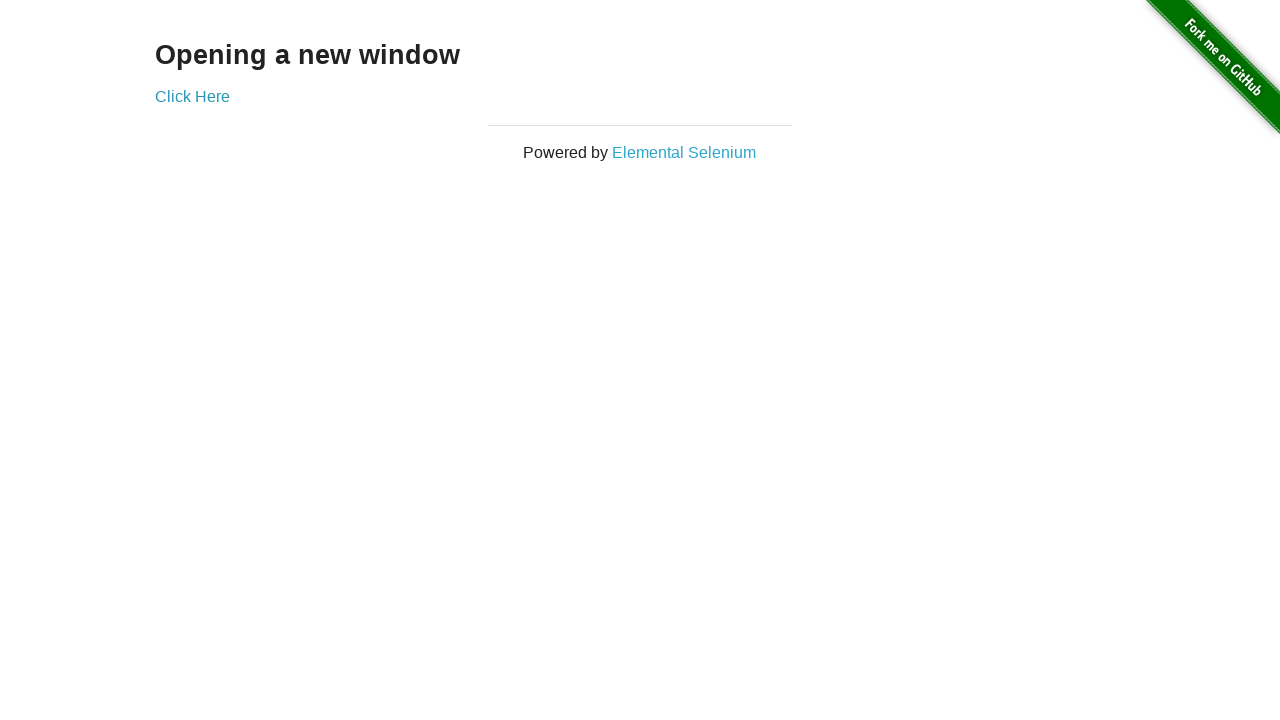

Switched to new tab (iteration 16)
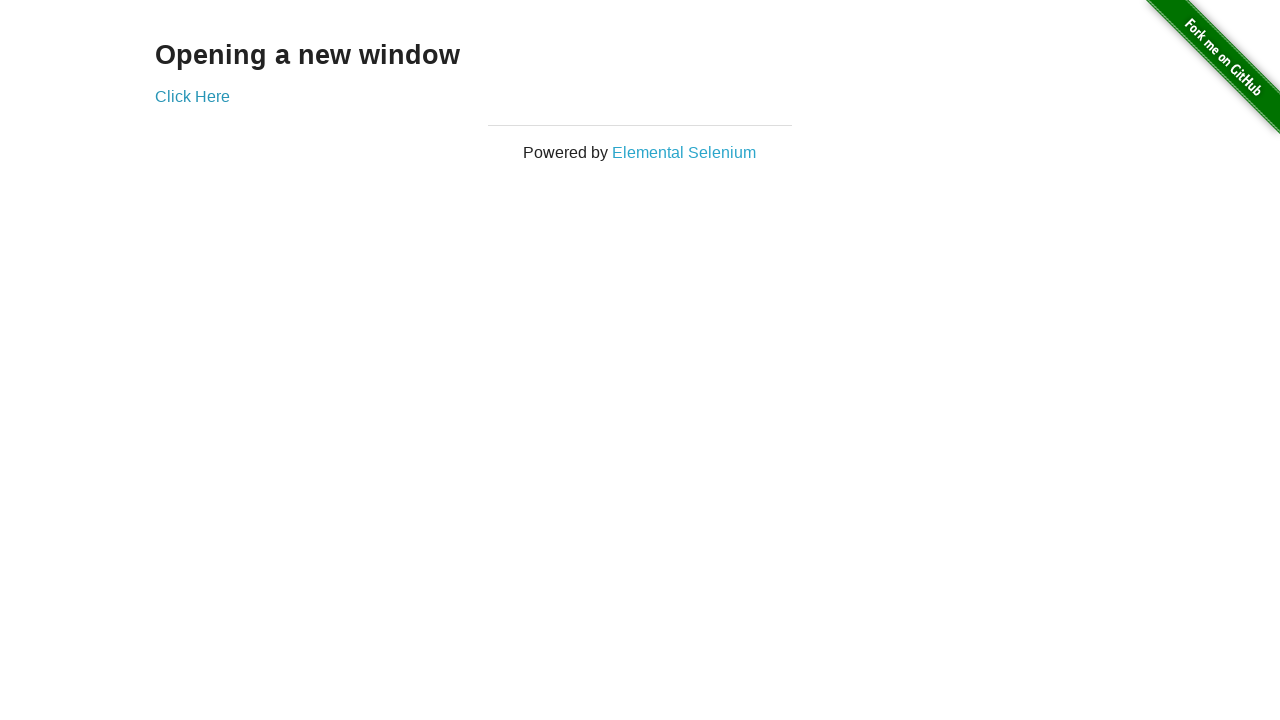

Switched to original tab (iteration 17)
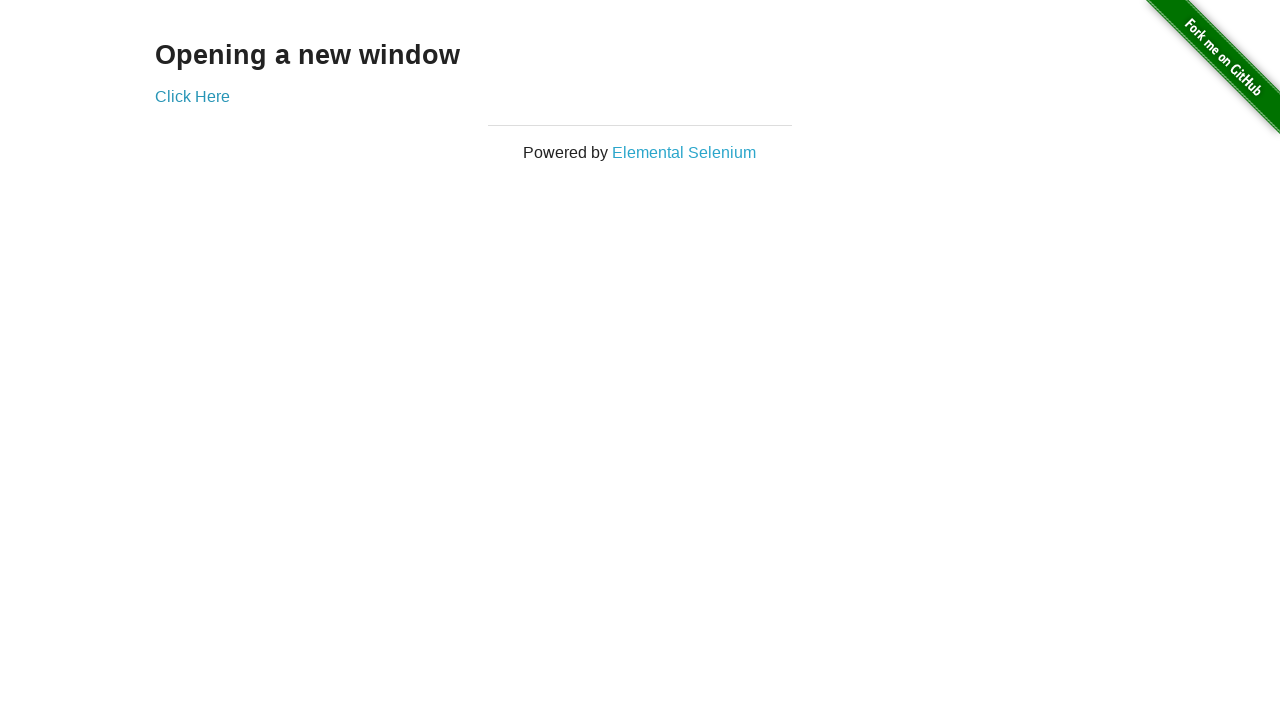

Switched to new tab (iteration 17)
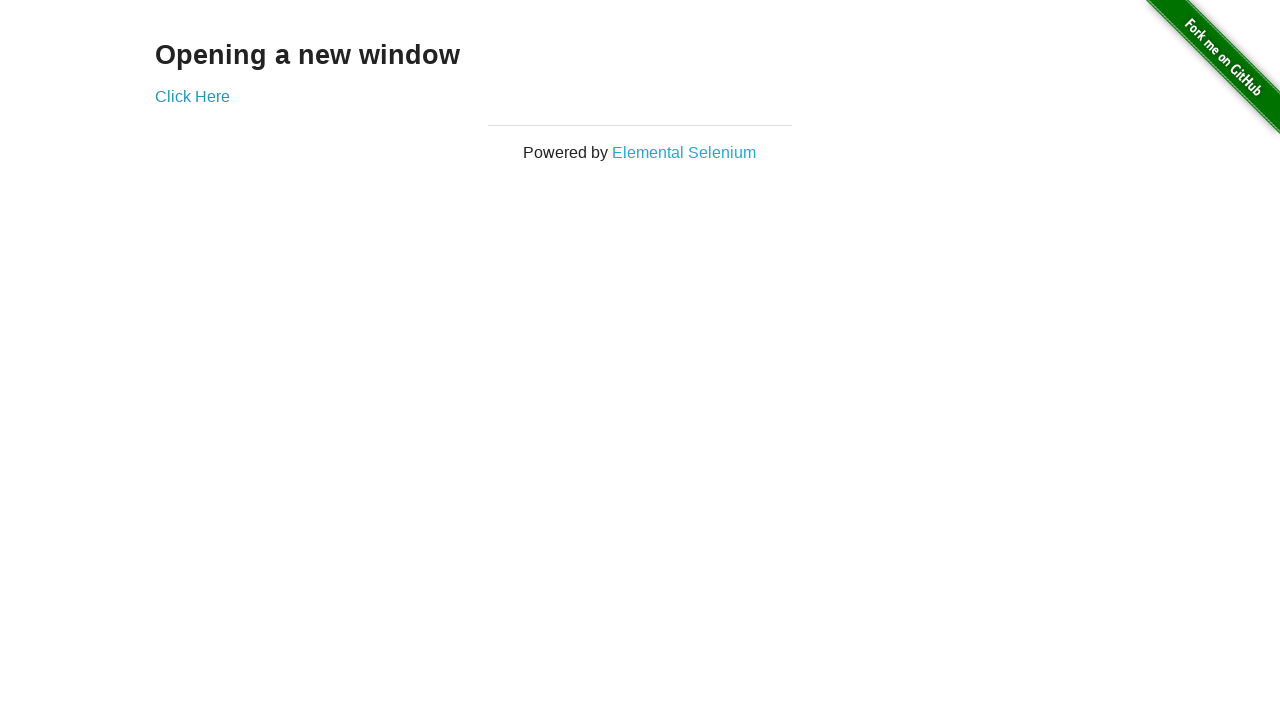

Switched to original tab (iteration 18)
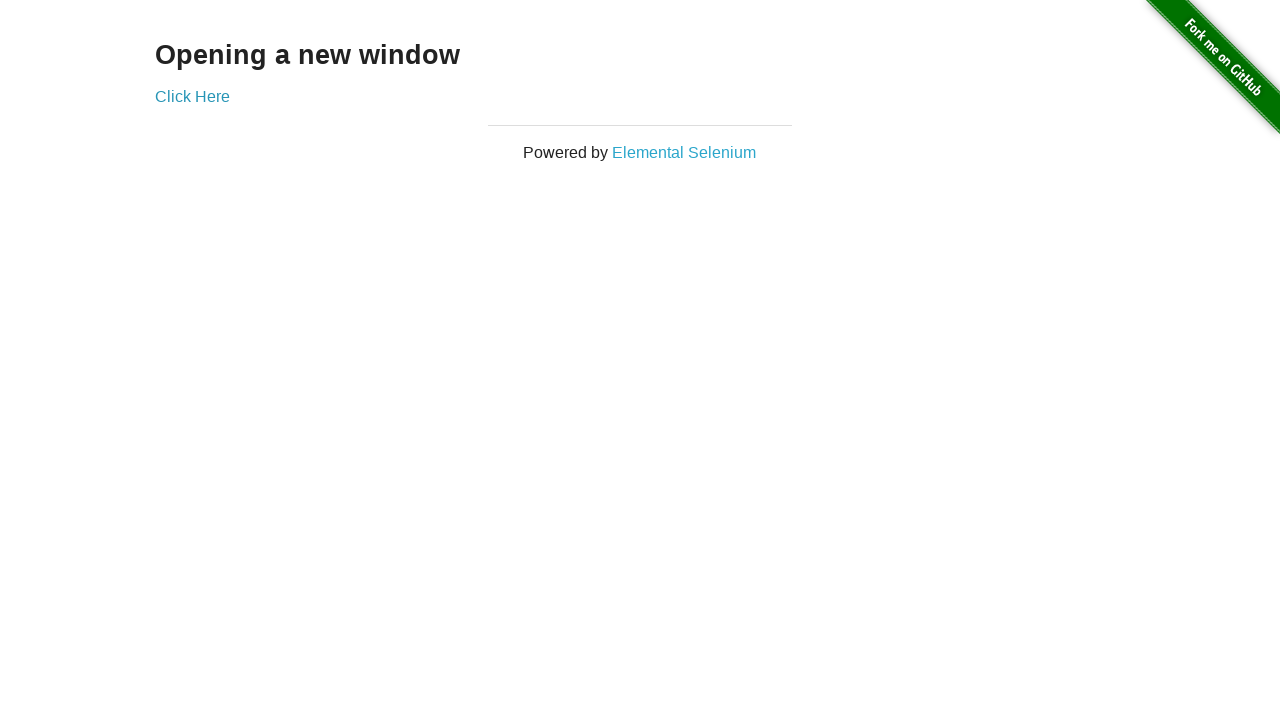

Switched to new tab (iteration 18)
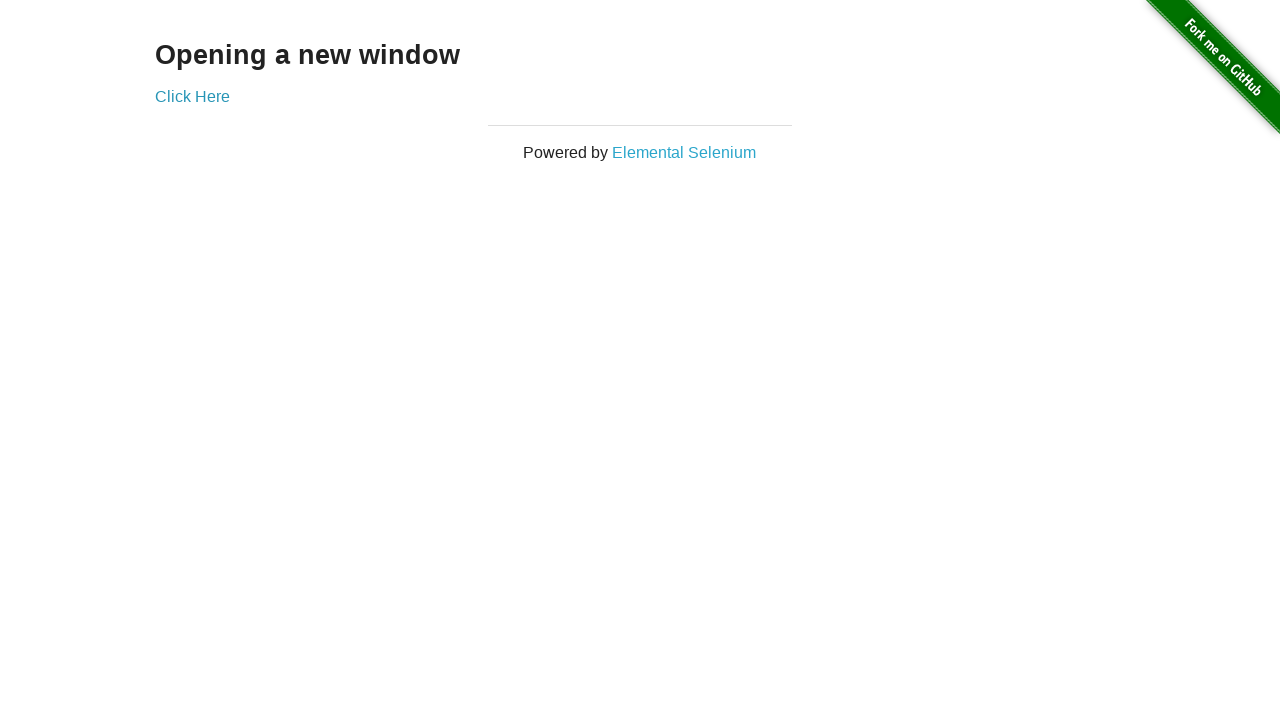

Switched to original tab (iteration 19)
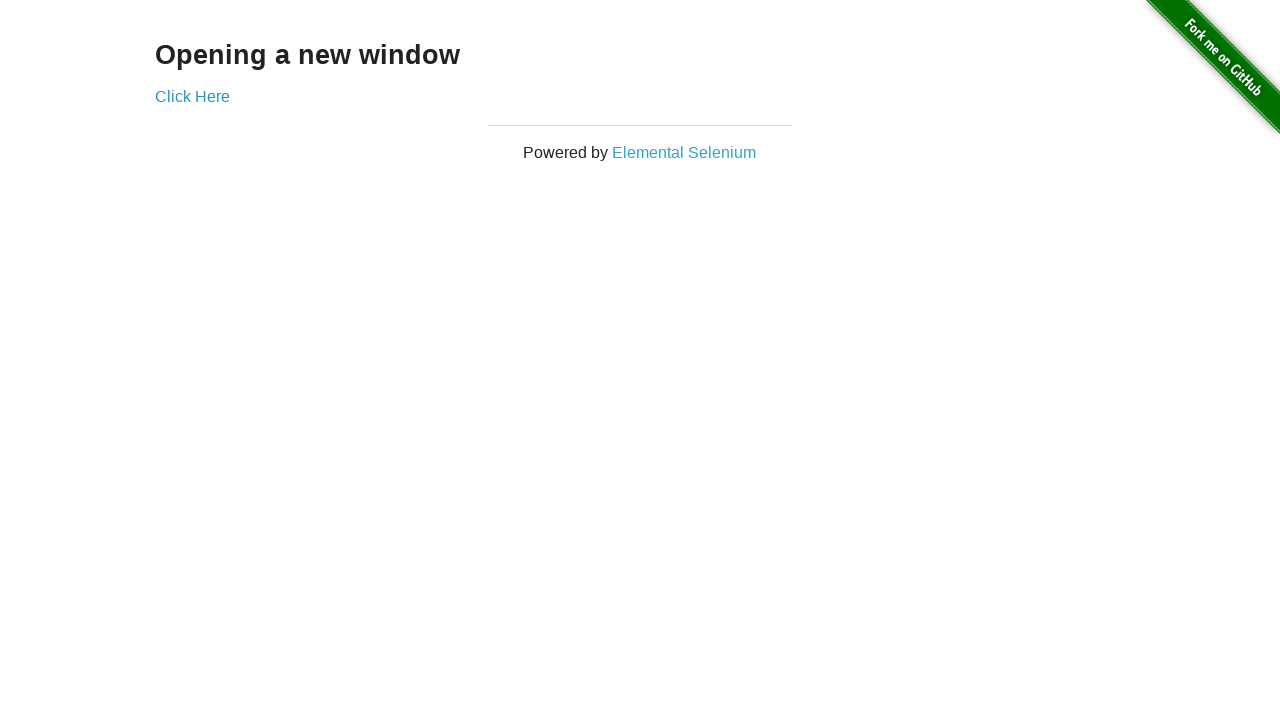

Switched to new tab (iteration 19)
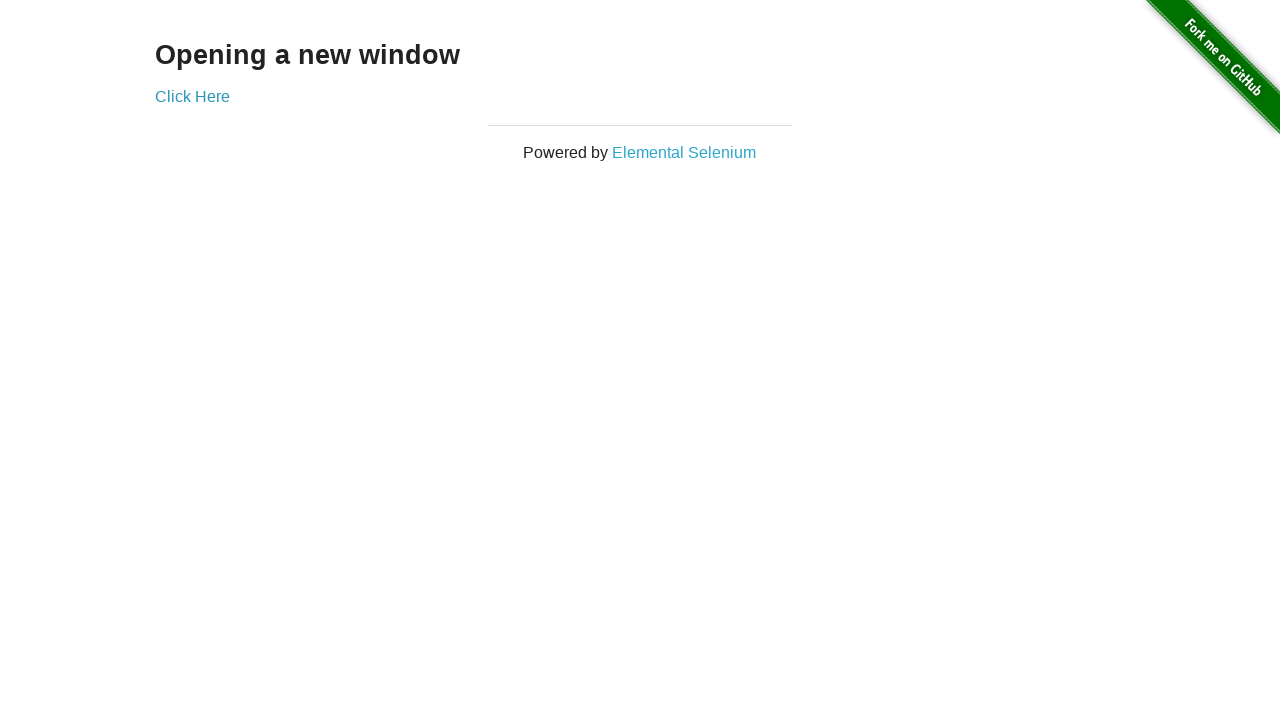

Switched to original tab (iteration 20)
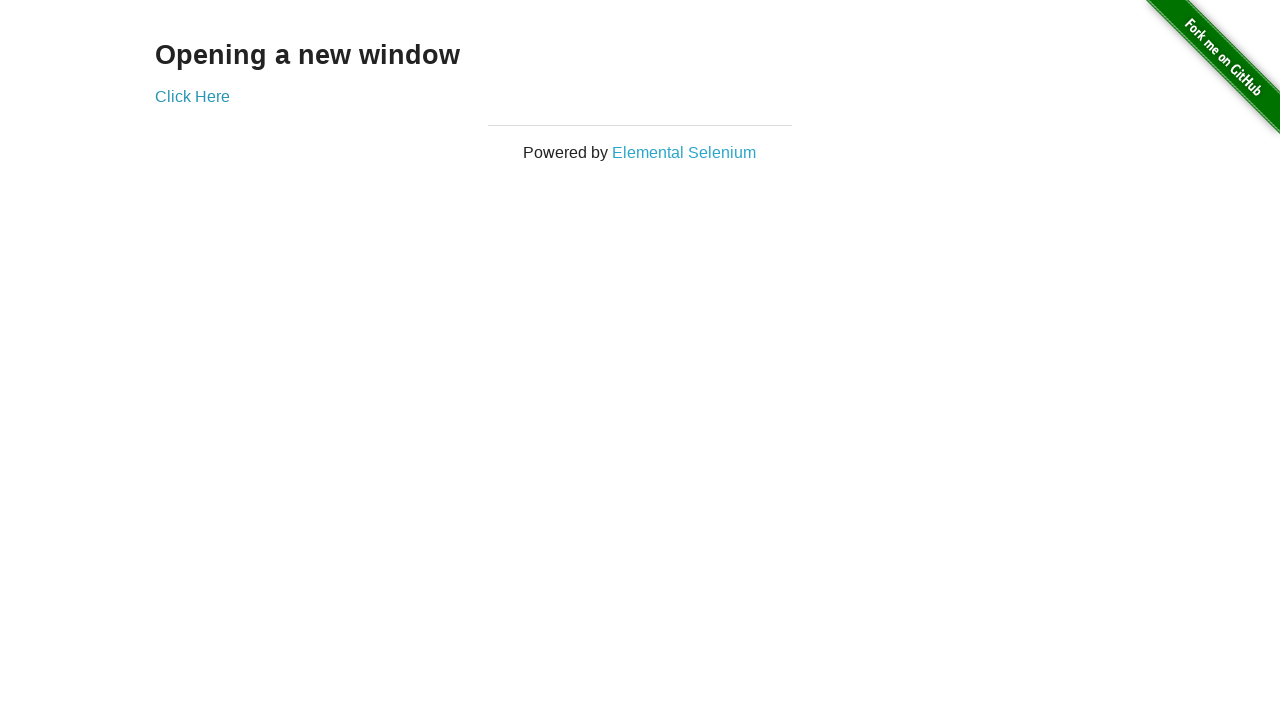

Switched to new tab (iteration 20)
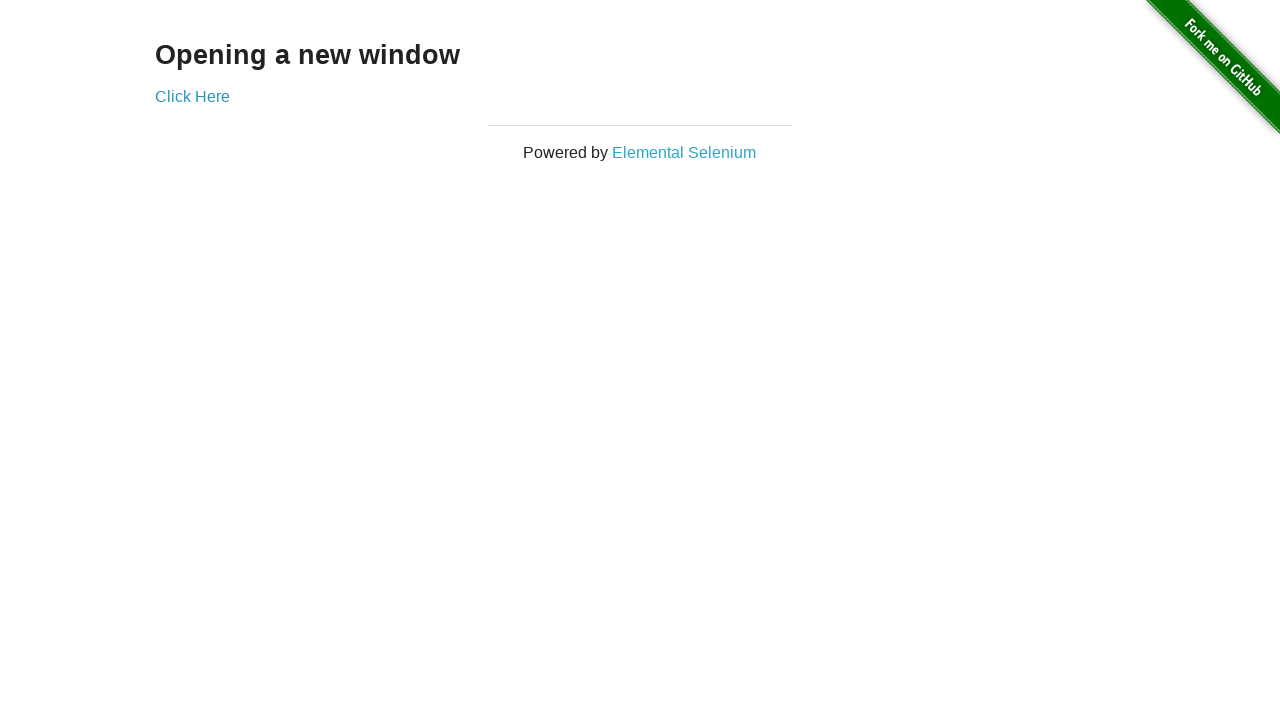

Switched to original tab (iteration 21)
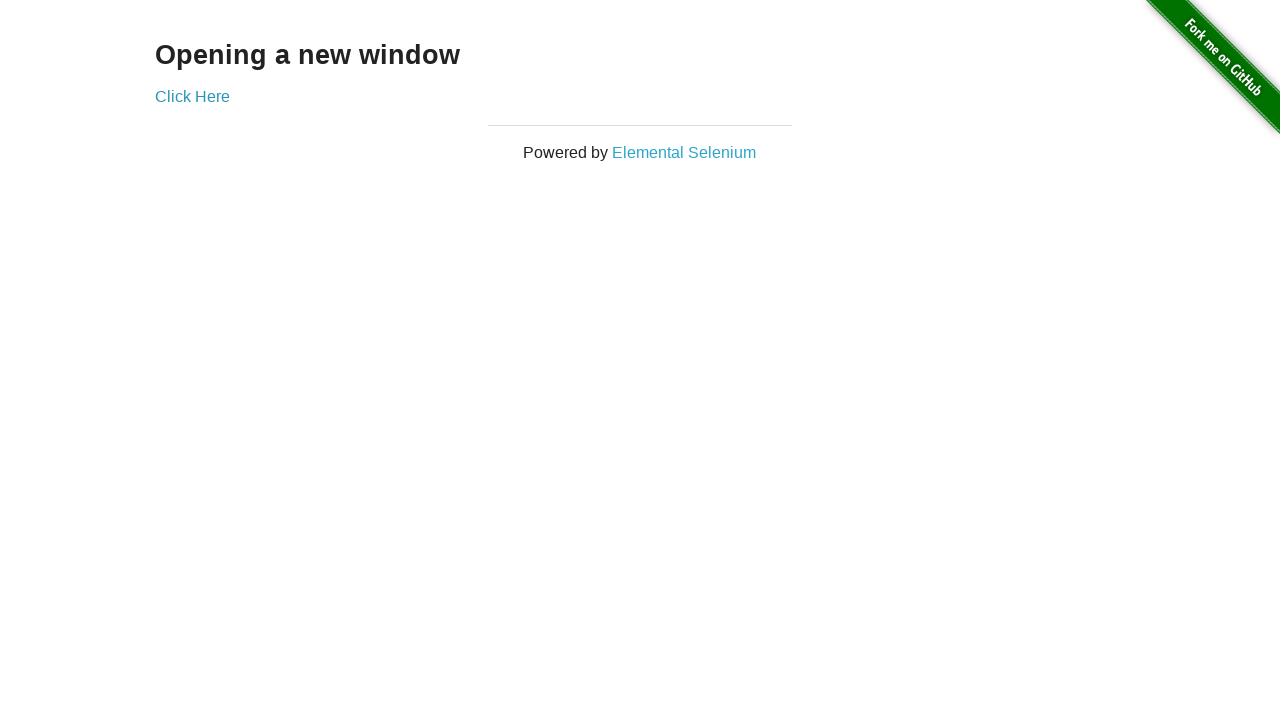

Switched to new tab (iteration 21)
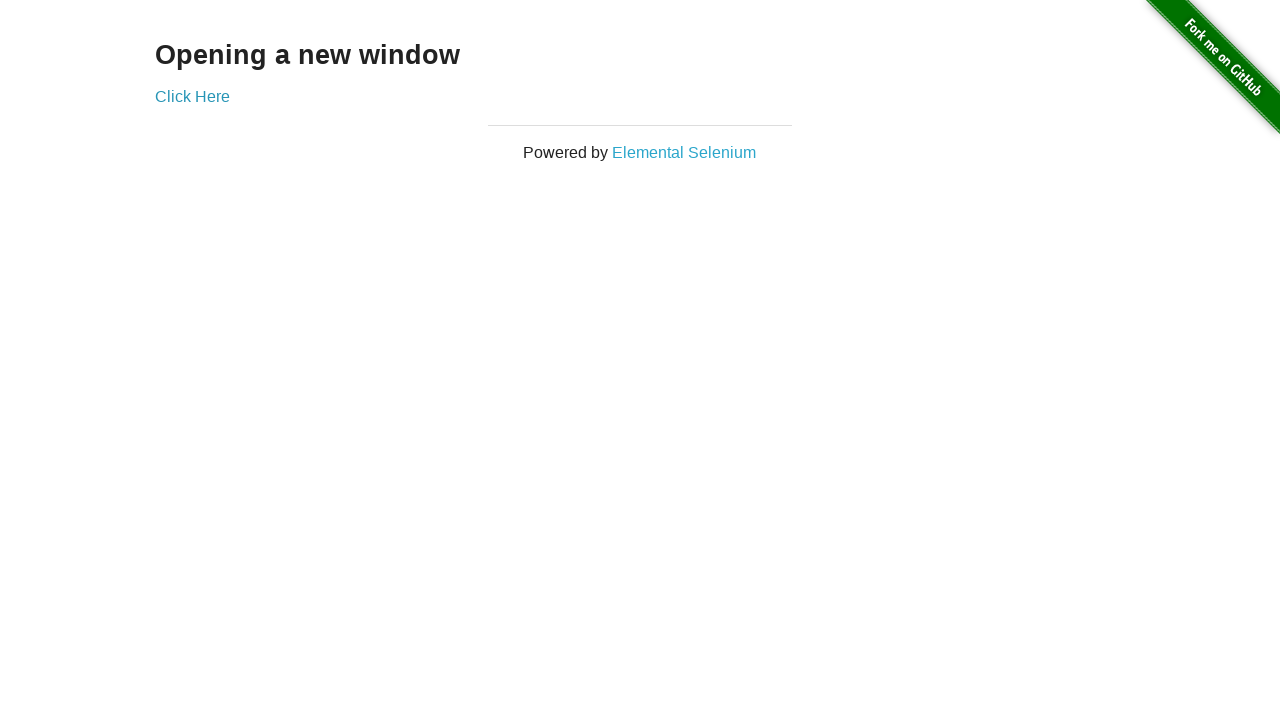

Switched to original tab (iteration 22)
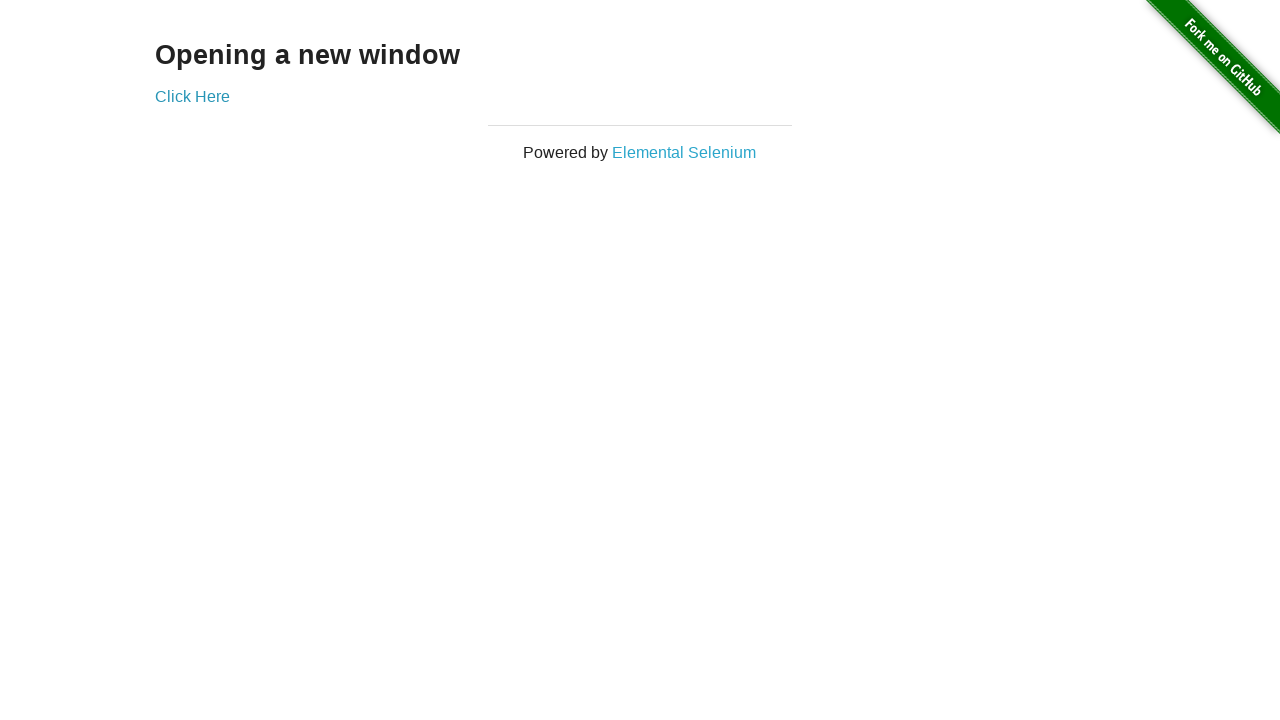

Switched to new tab (iteration 22)
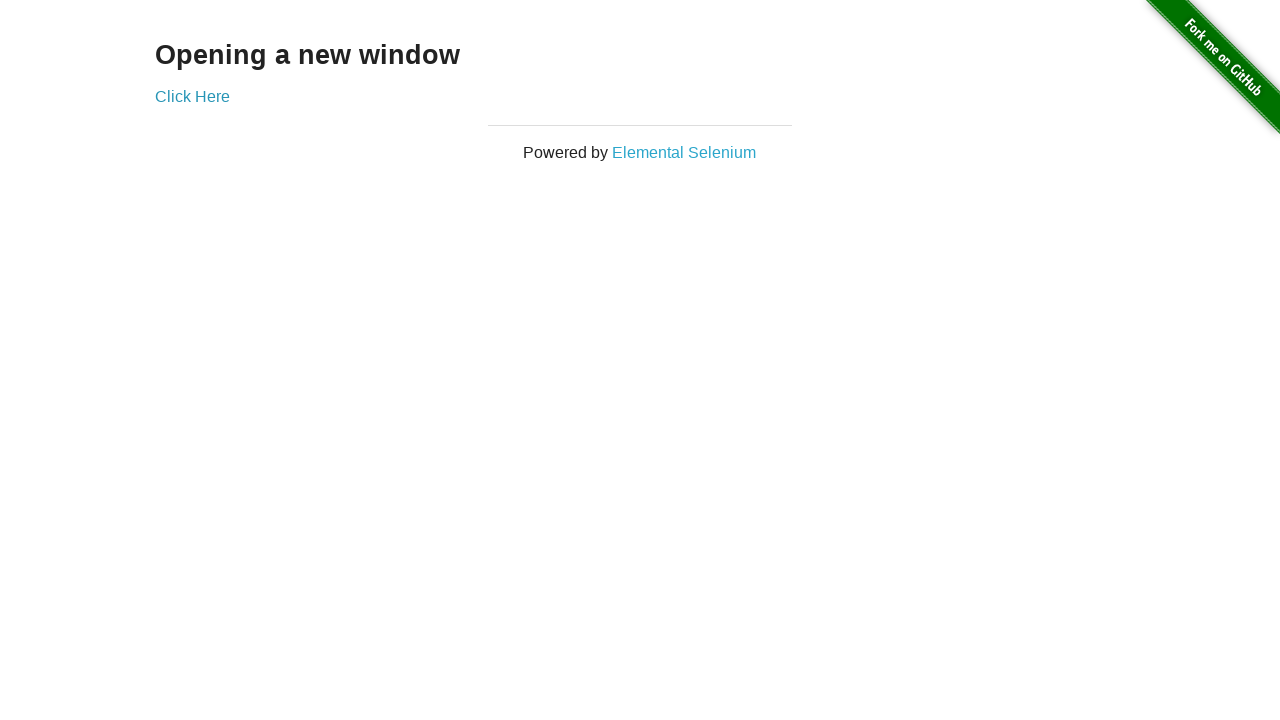

Switched to original tab (iteration 23)
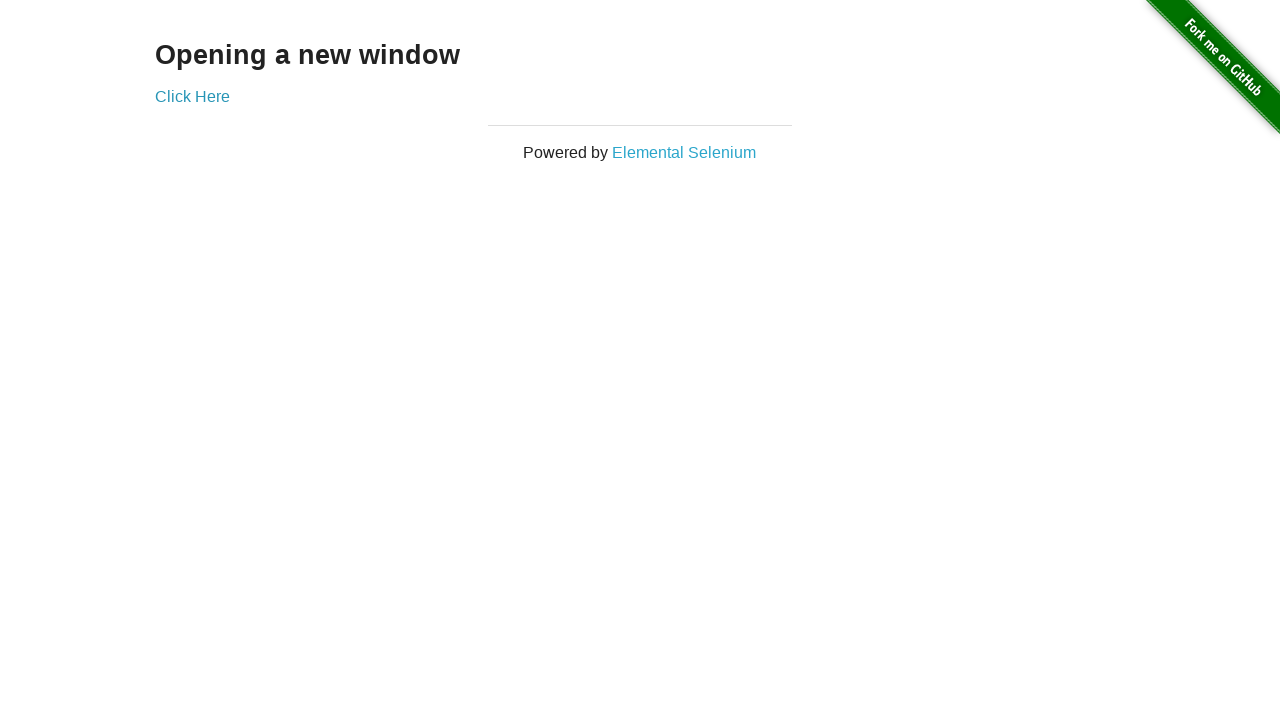

Switched to new tab (iteration 23)
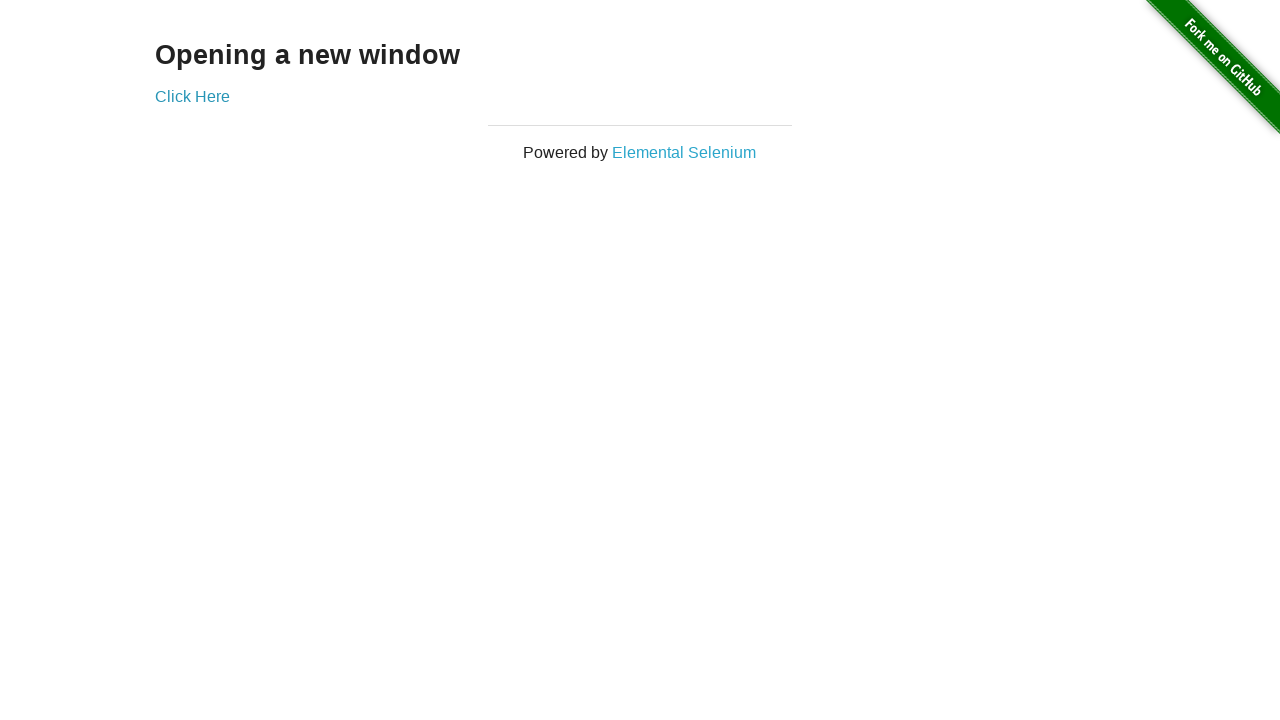

Switched to original tab (iteration 24)
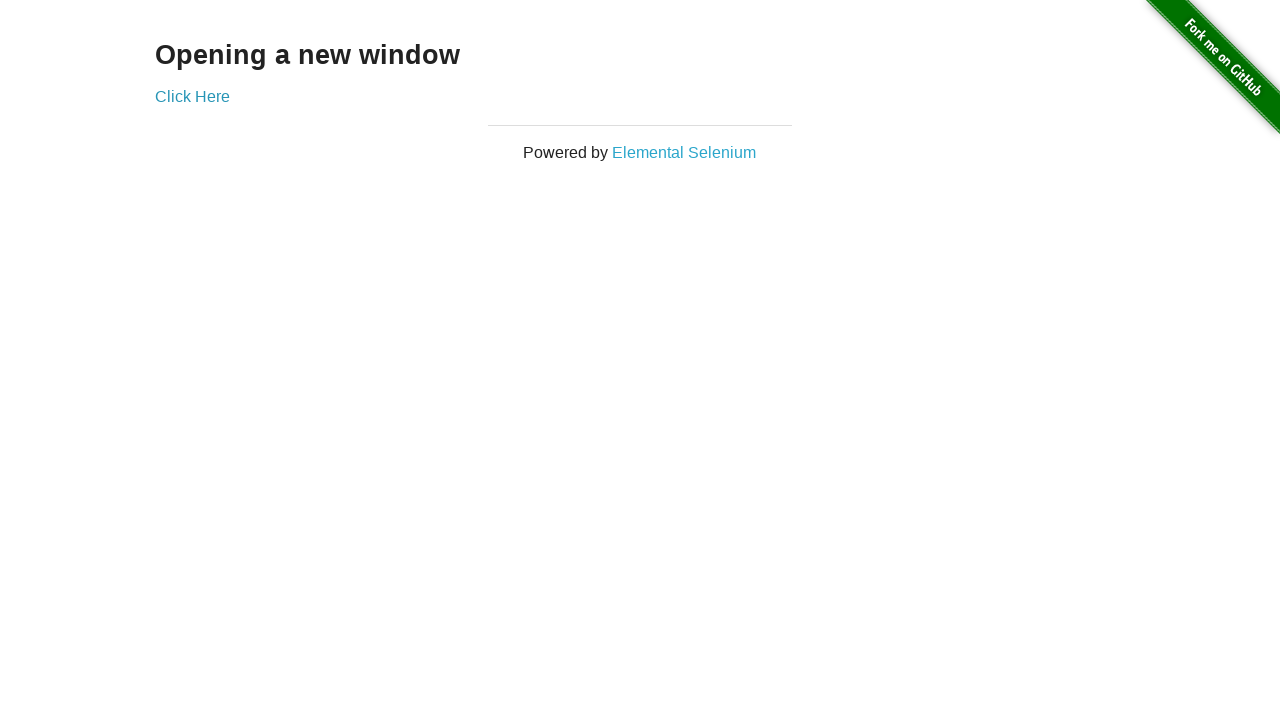

Switched to new tab (iteration 24)
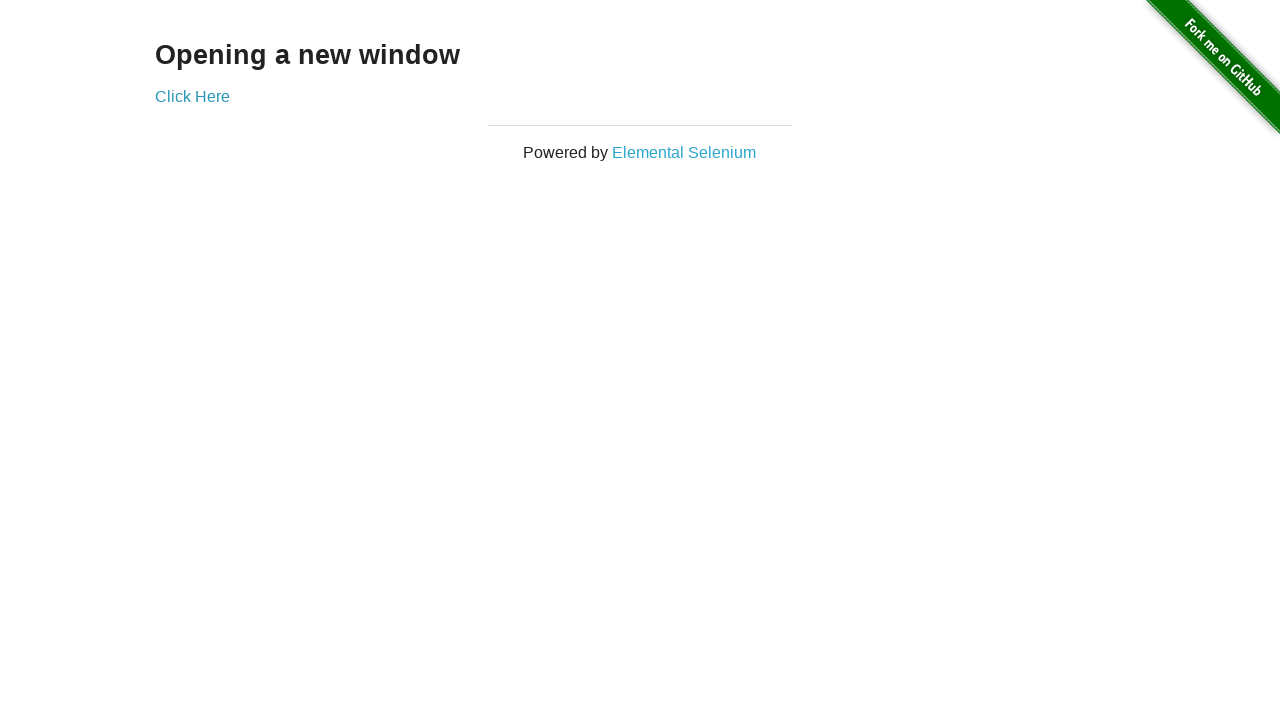

Switched to original tab (iteration 25)
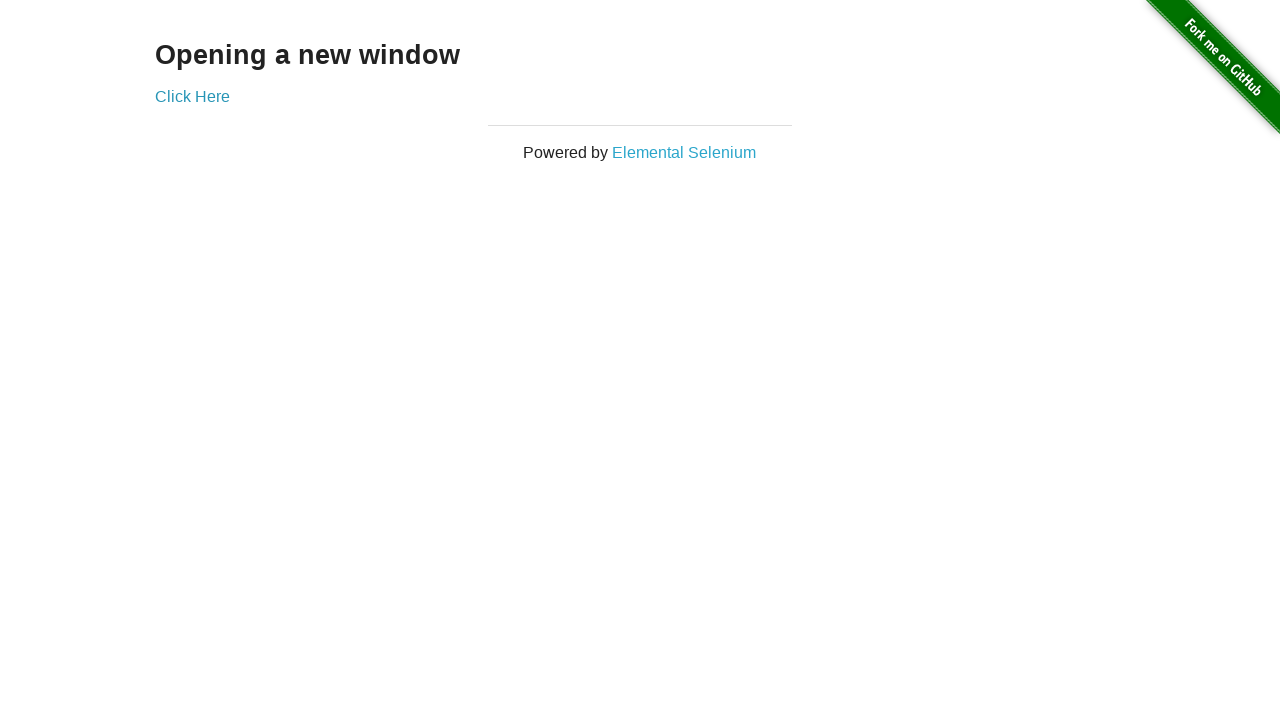

Switched to new tab (iteration 25)
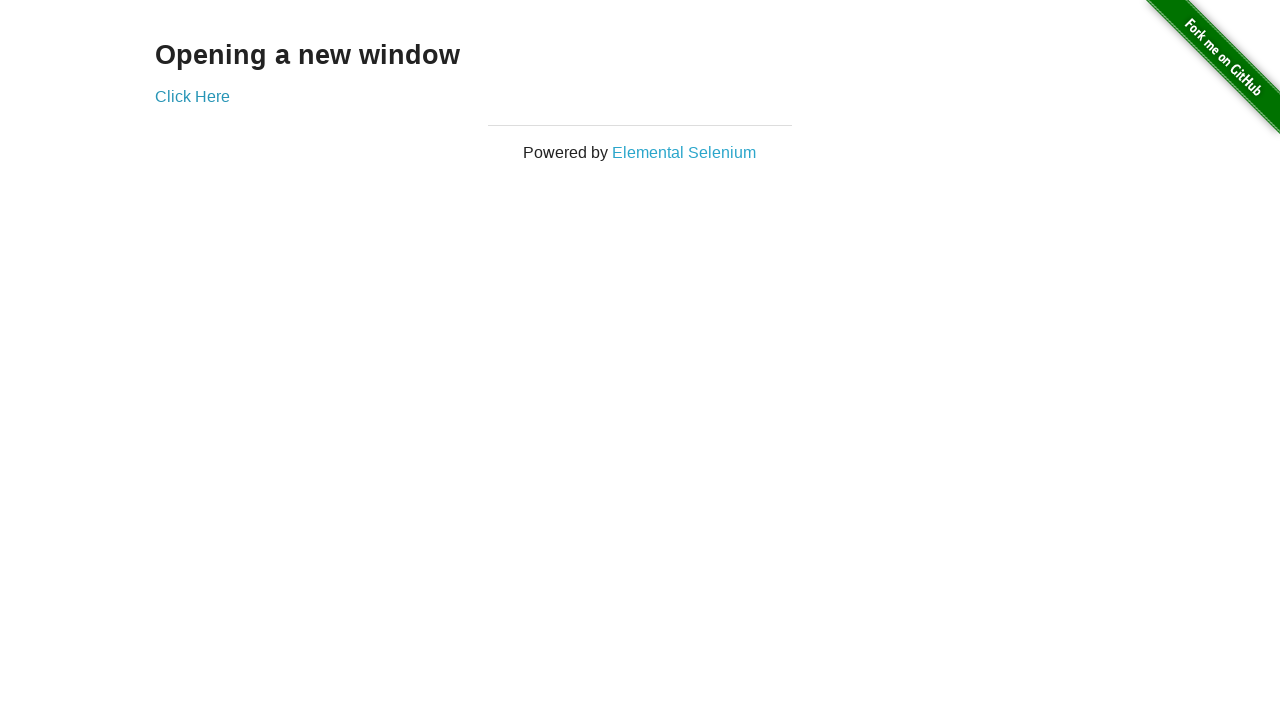

Switched to original tab (iteration 26)
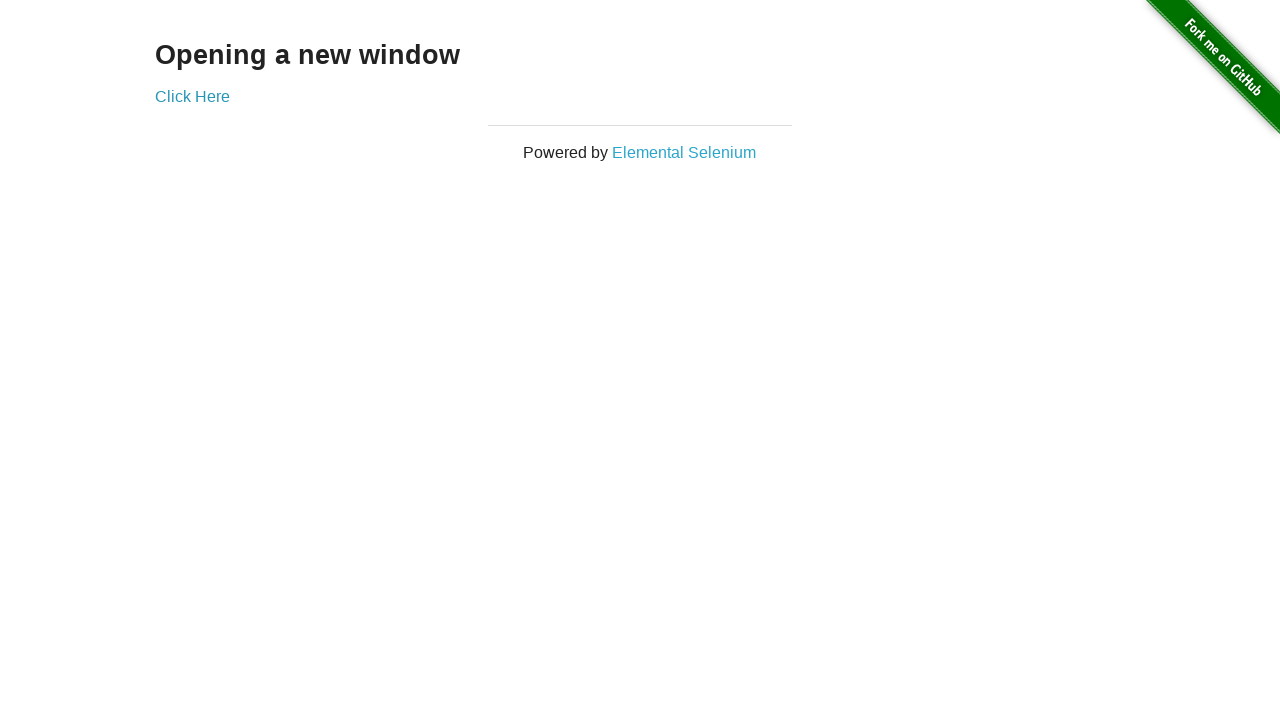

Switched to new tab (iteration 26)
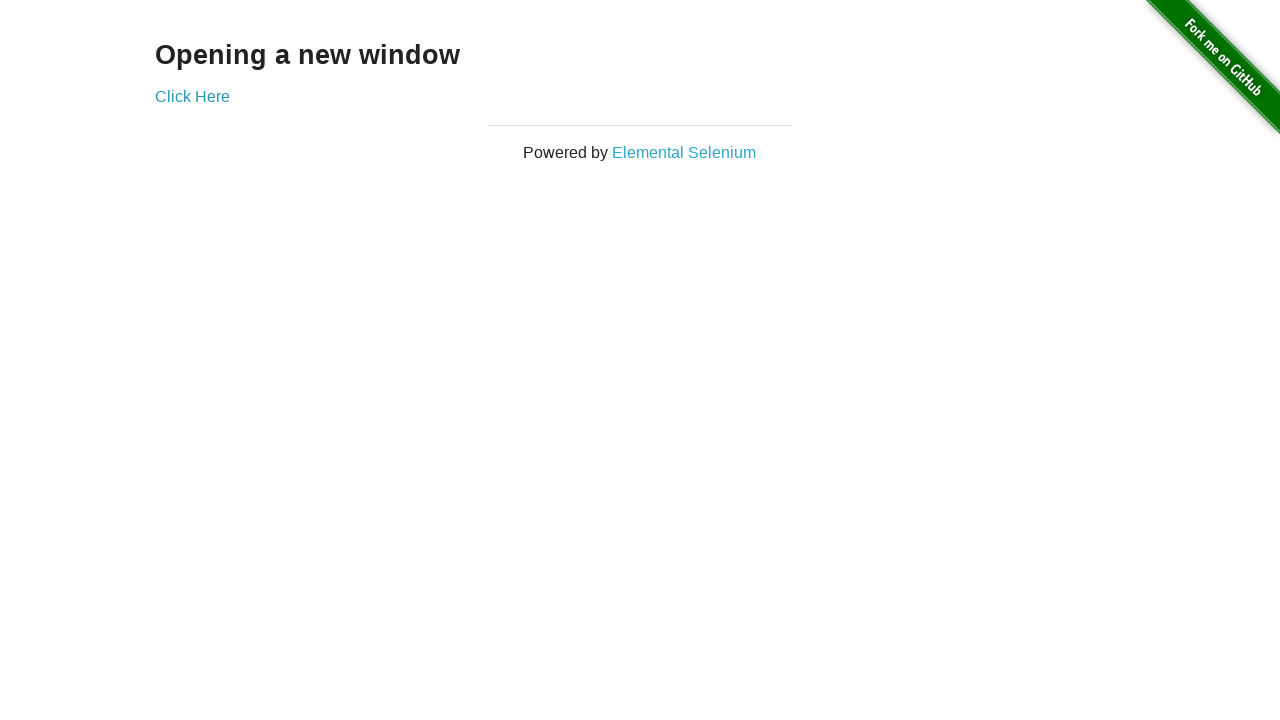

Switched to original tab (iteration 27)
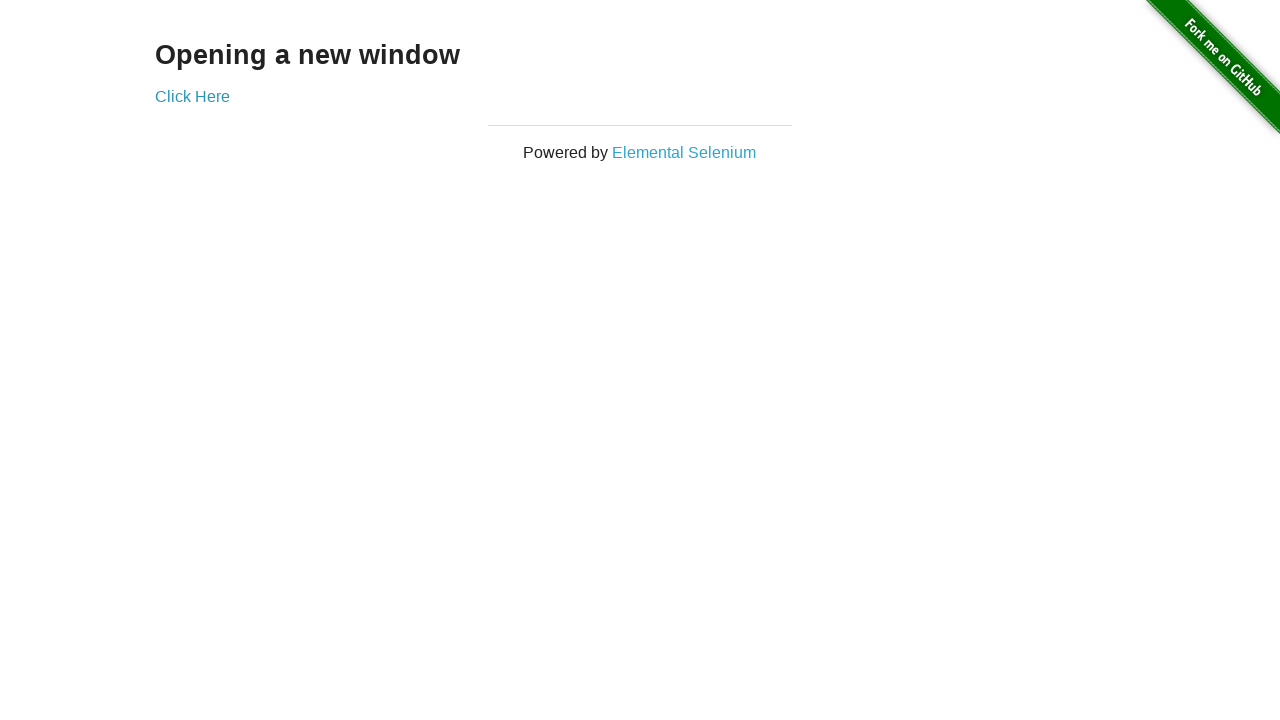

Switched to new tab (iteration 27)
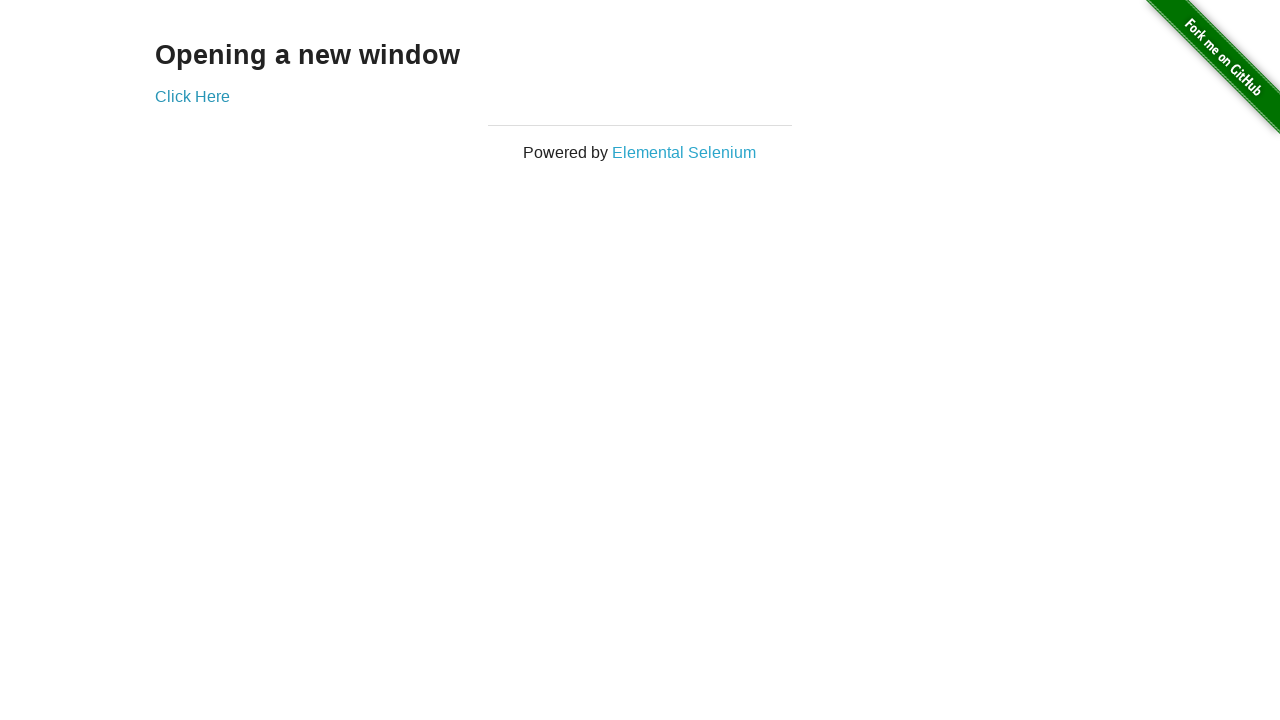

Switched to original tab (iteration 28)
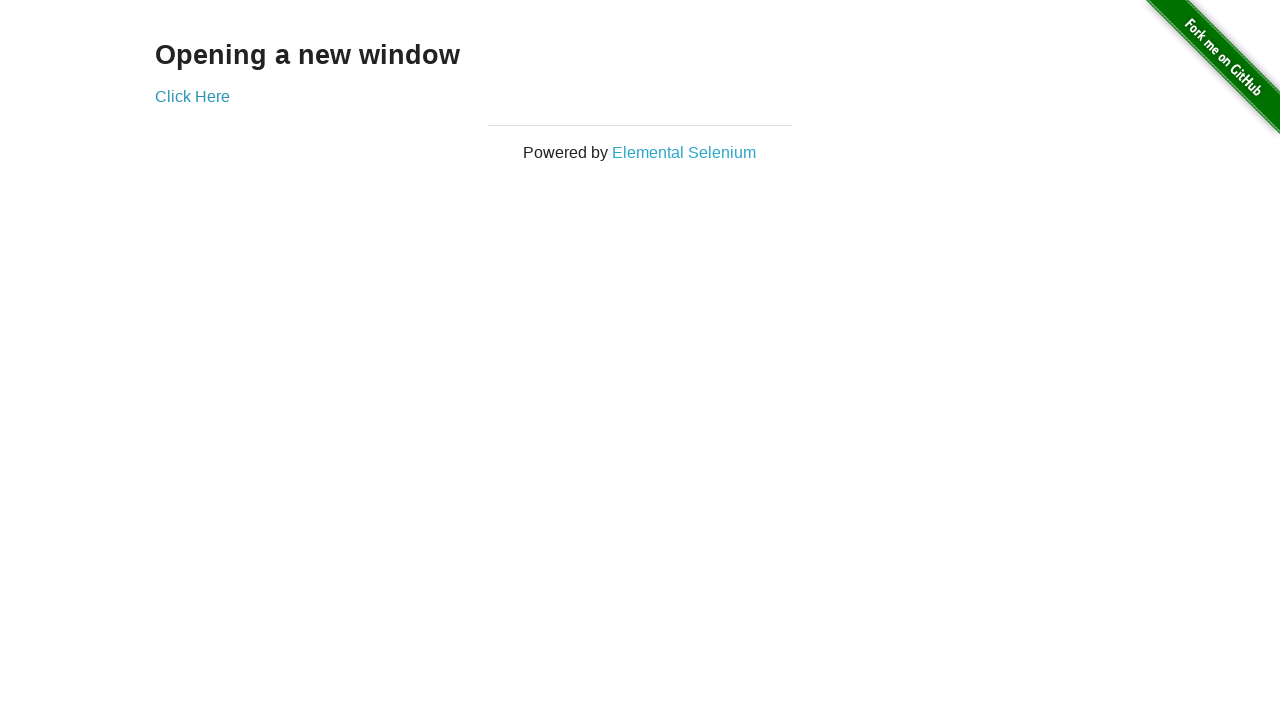

Switched to new tab (iteration 28)
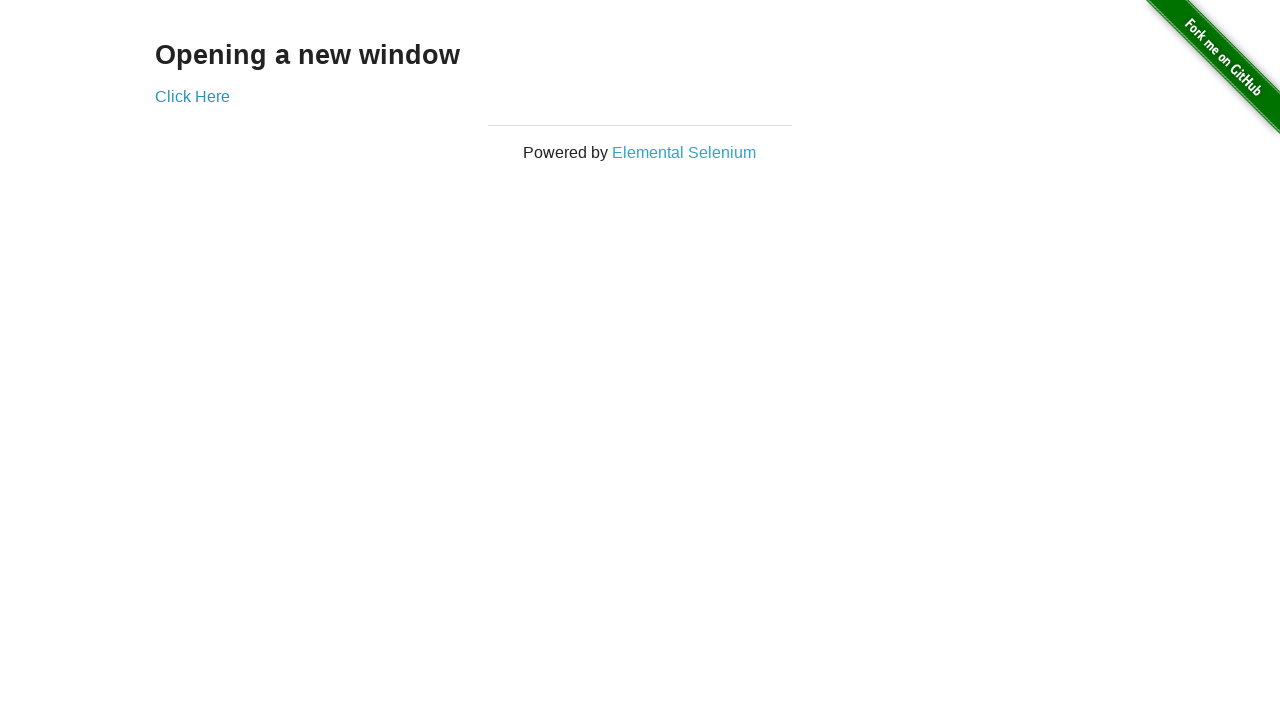

Switched to original tab (iteration 29)
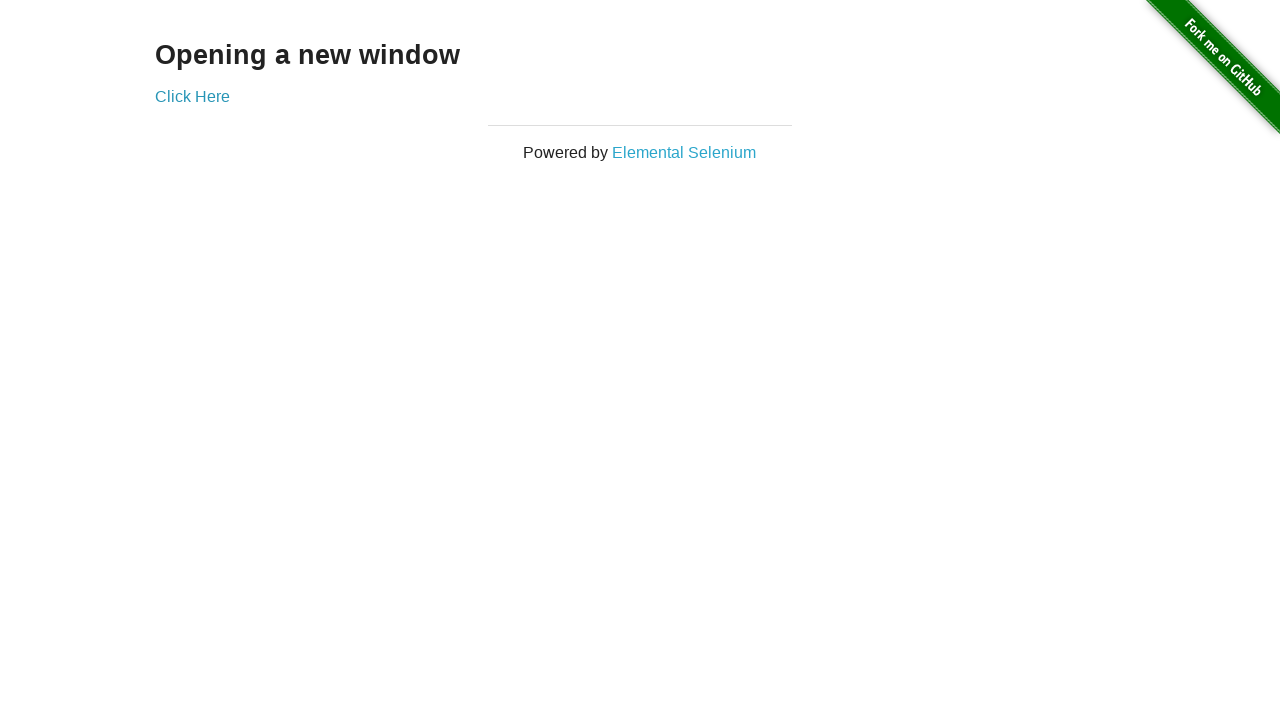

Switched to new tab (iteration 29)
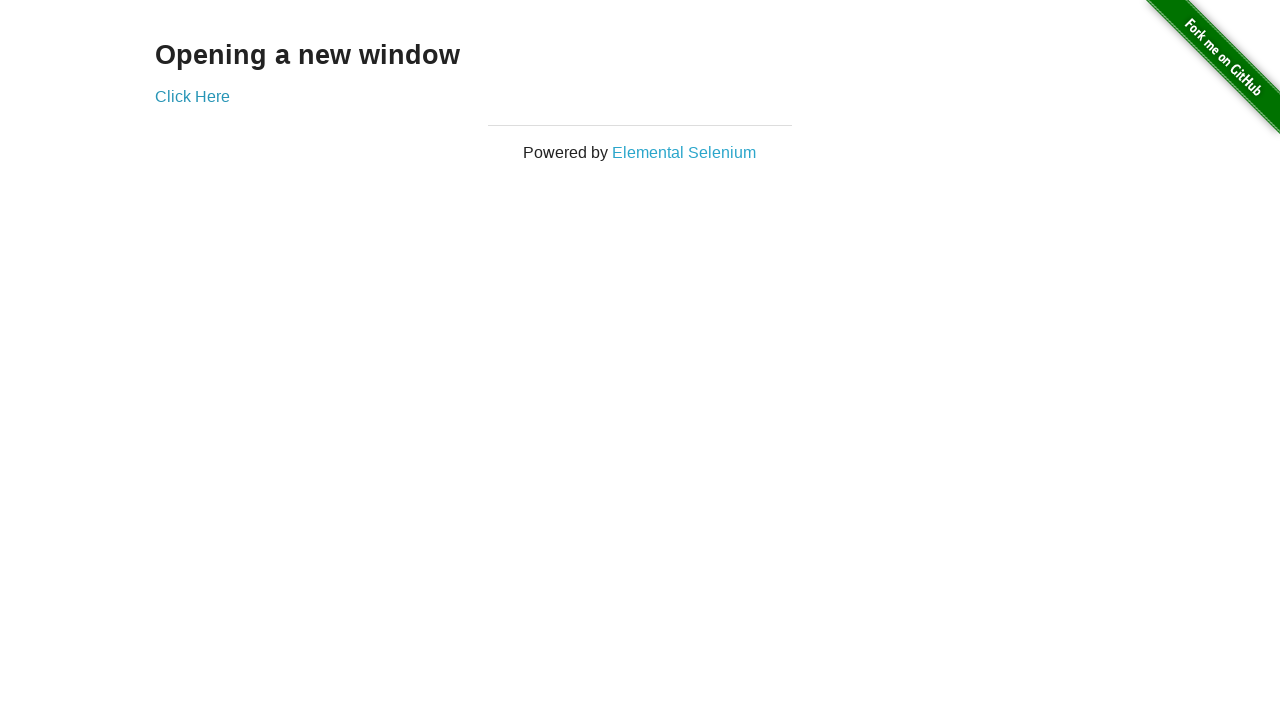

Switched to original tab (iteration 30)
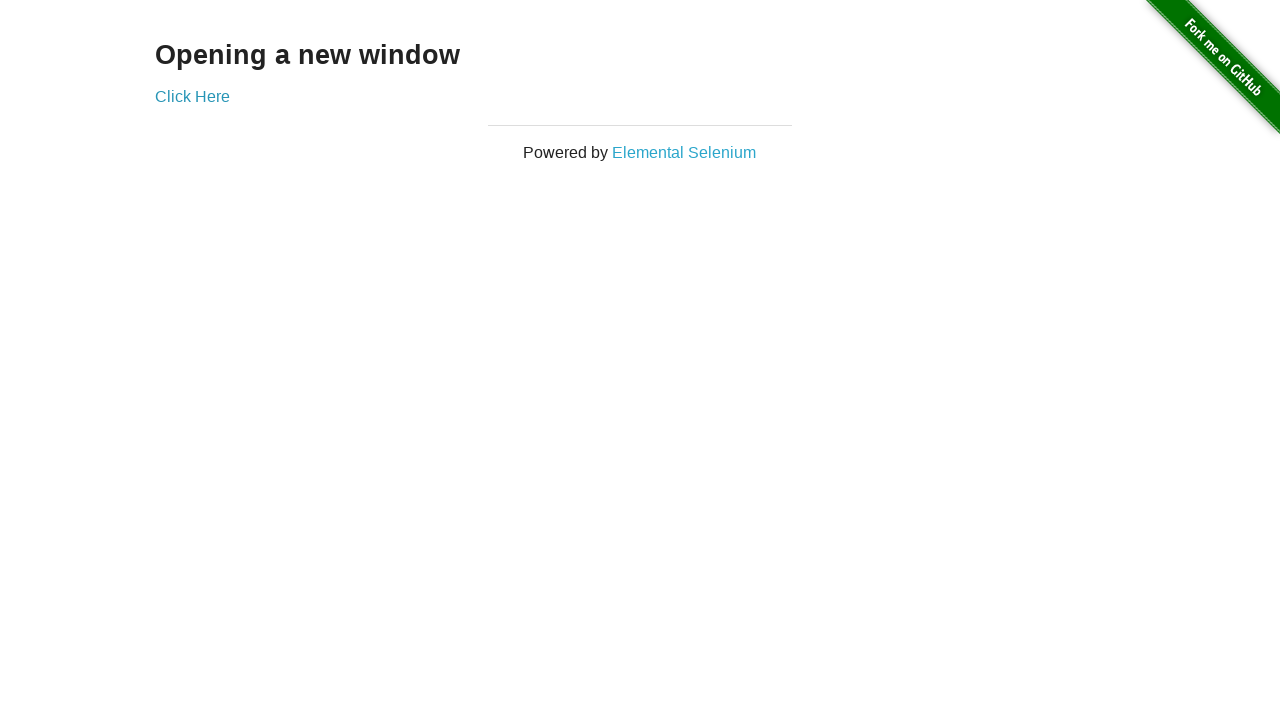

Switched to new tab (iteration 30)
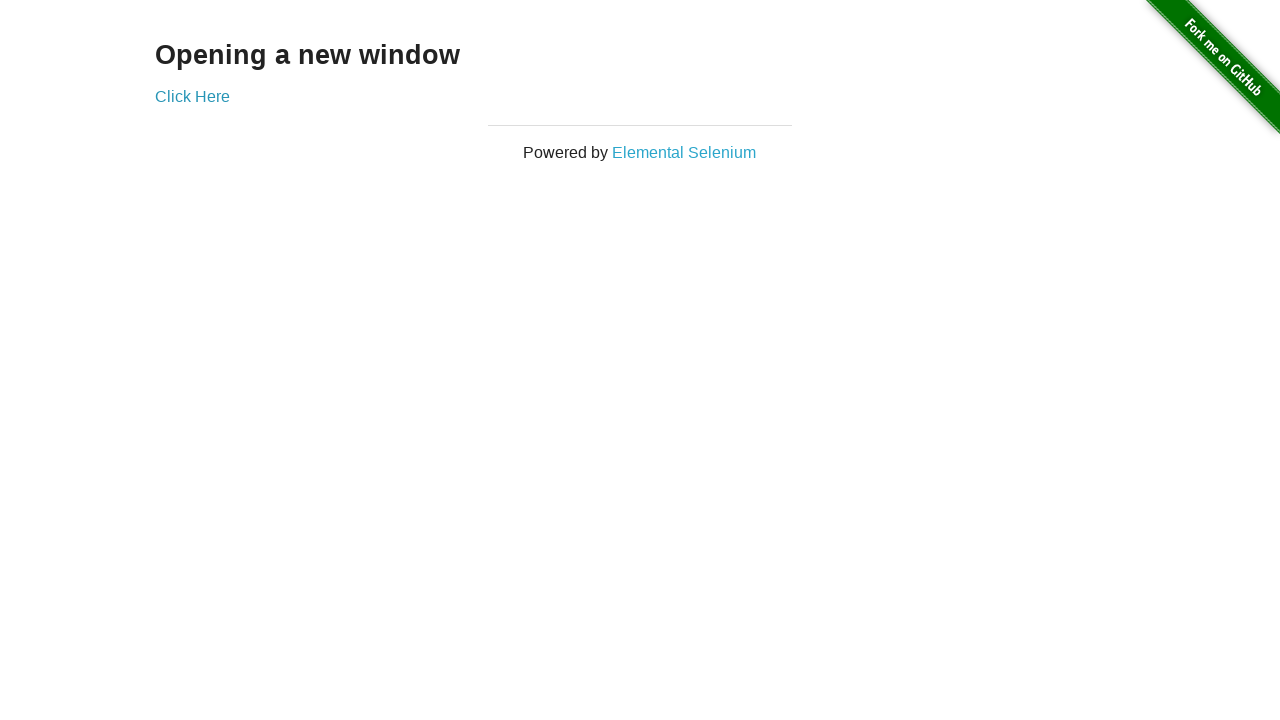

Switched to original tab (iteration 31)
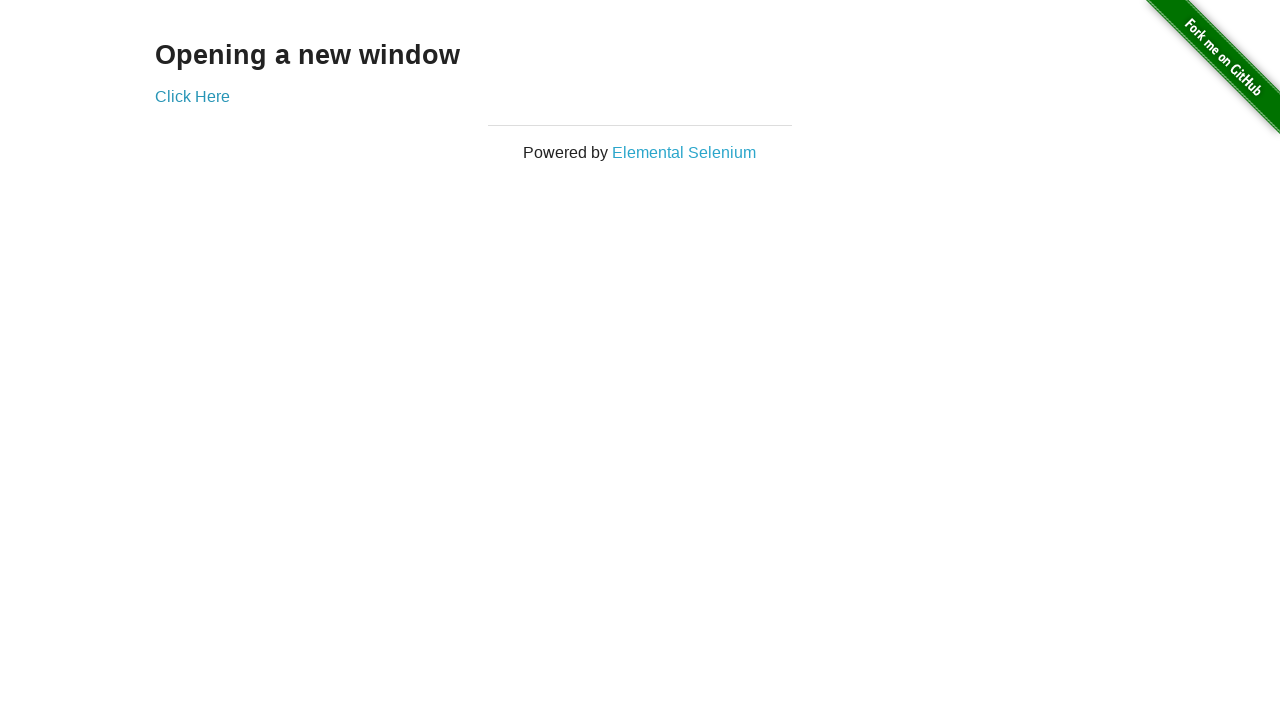

Switched to new tab (iteration 31)
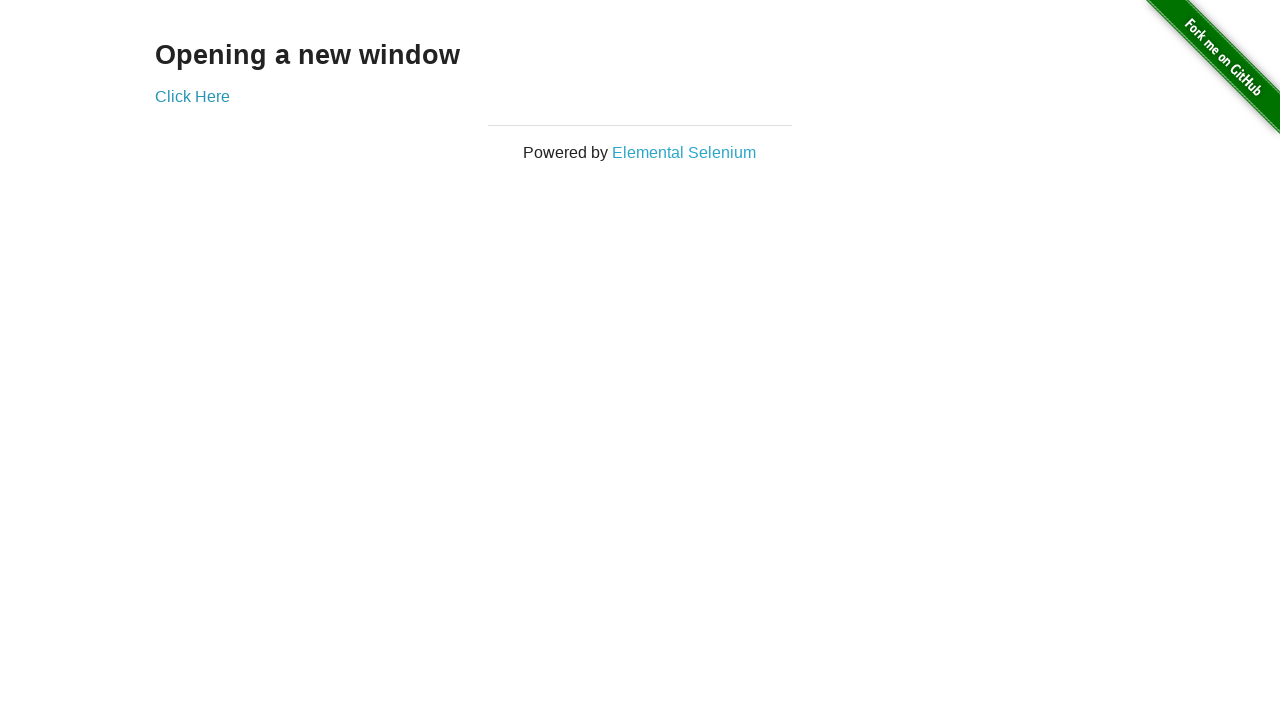

Switched to original tab (iteration 32)
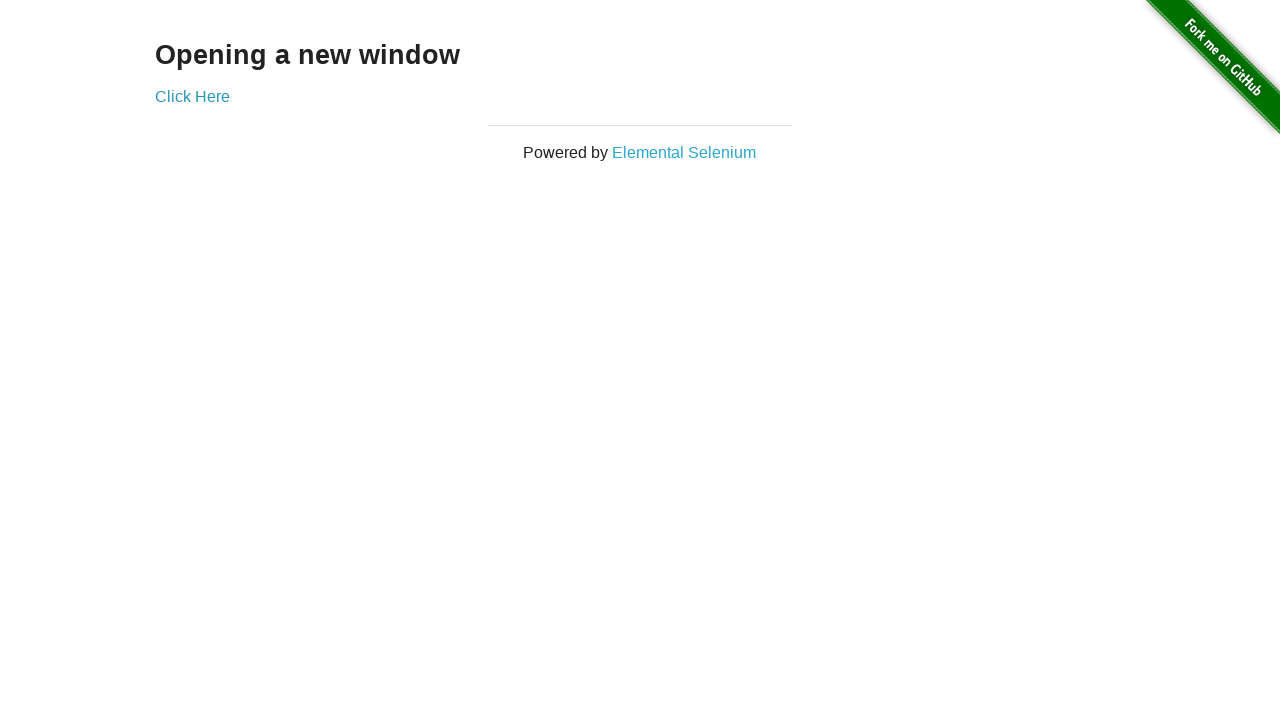

Switched to new tab (iteration 32)
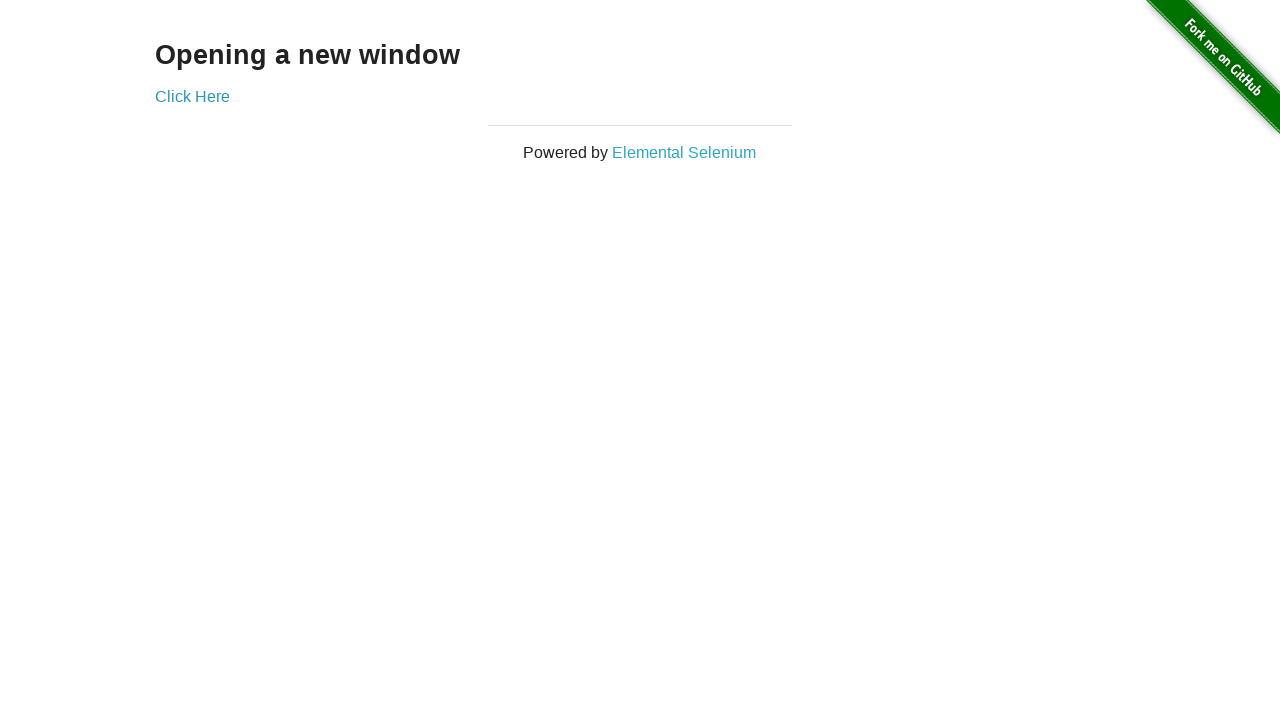

Switched to original tab (iteration 33)
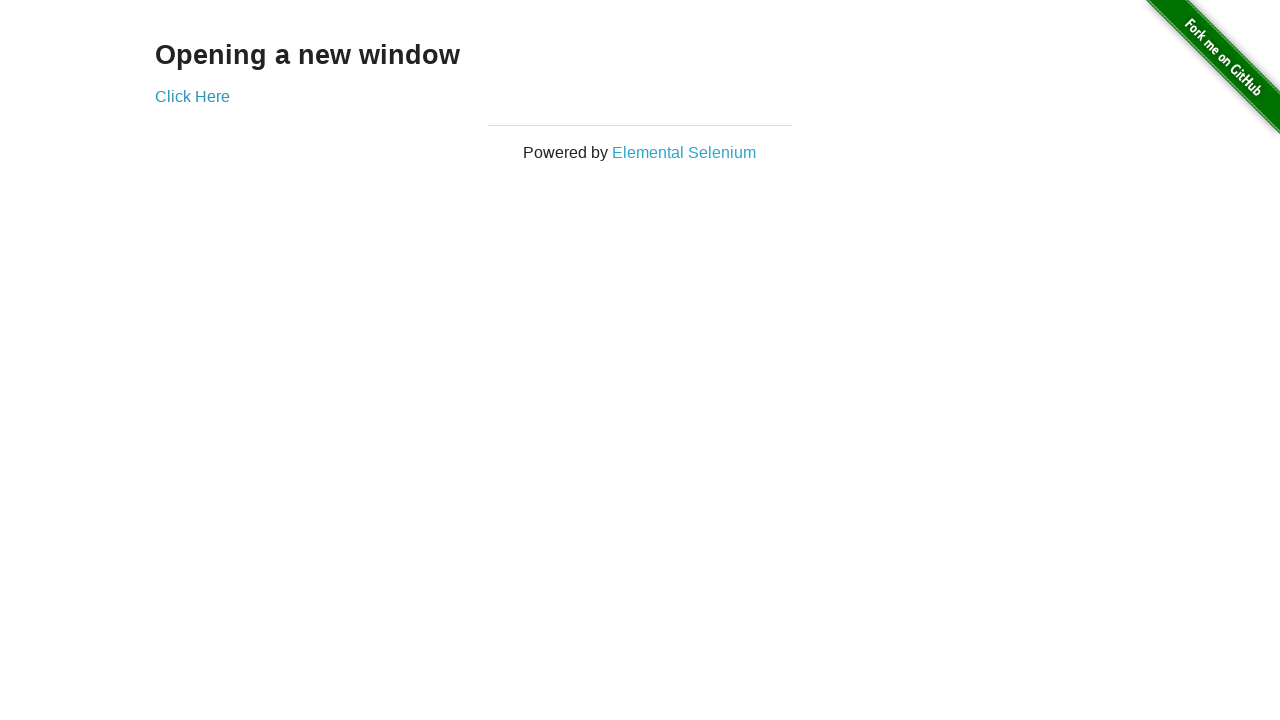

Switched to new tab (iteration 33)
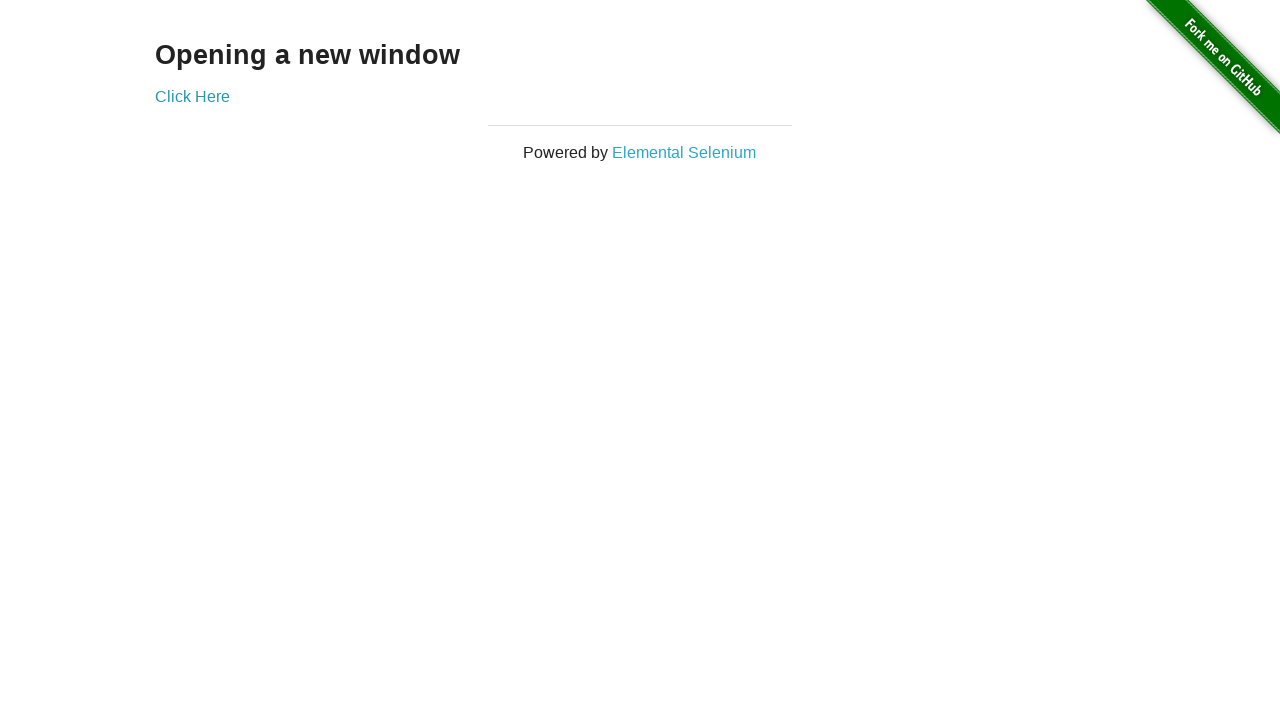

Switched to original tab (iteration 34)
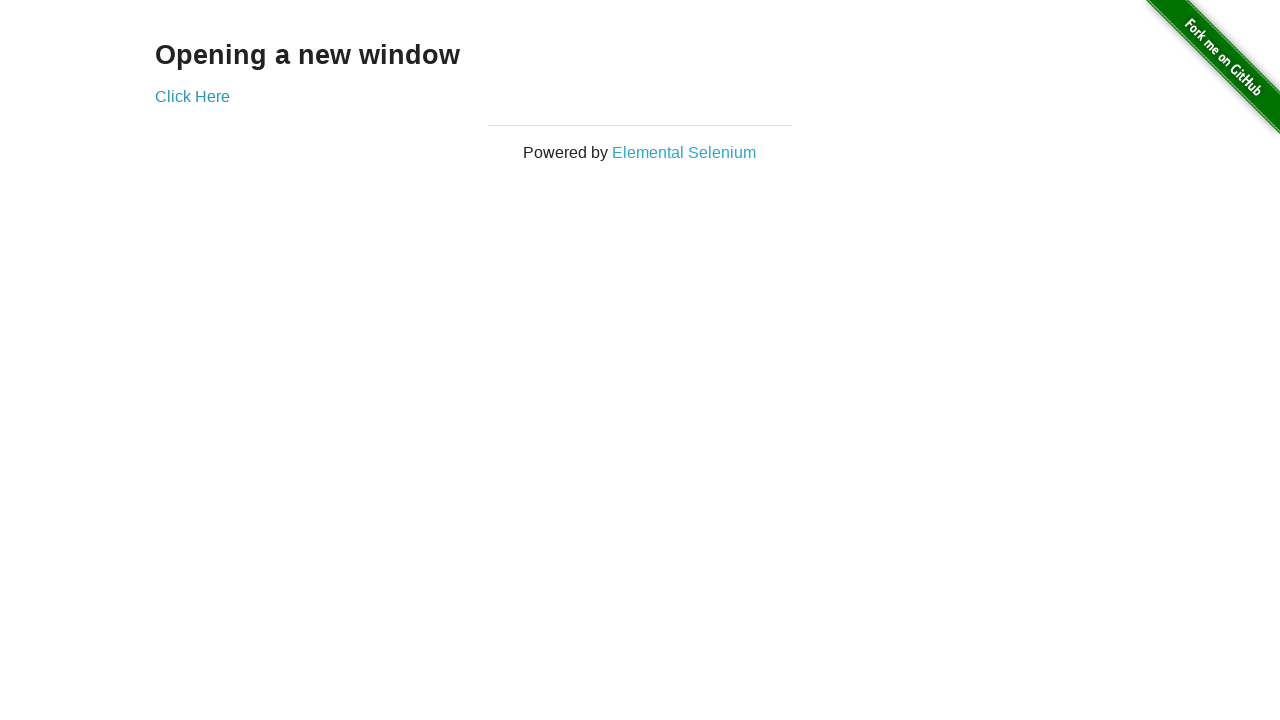

Switched to new tab (iteration 34)
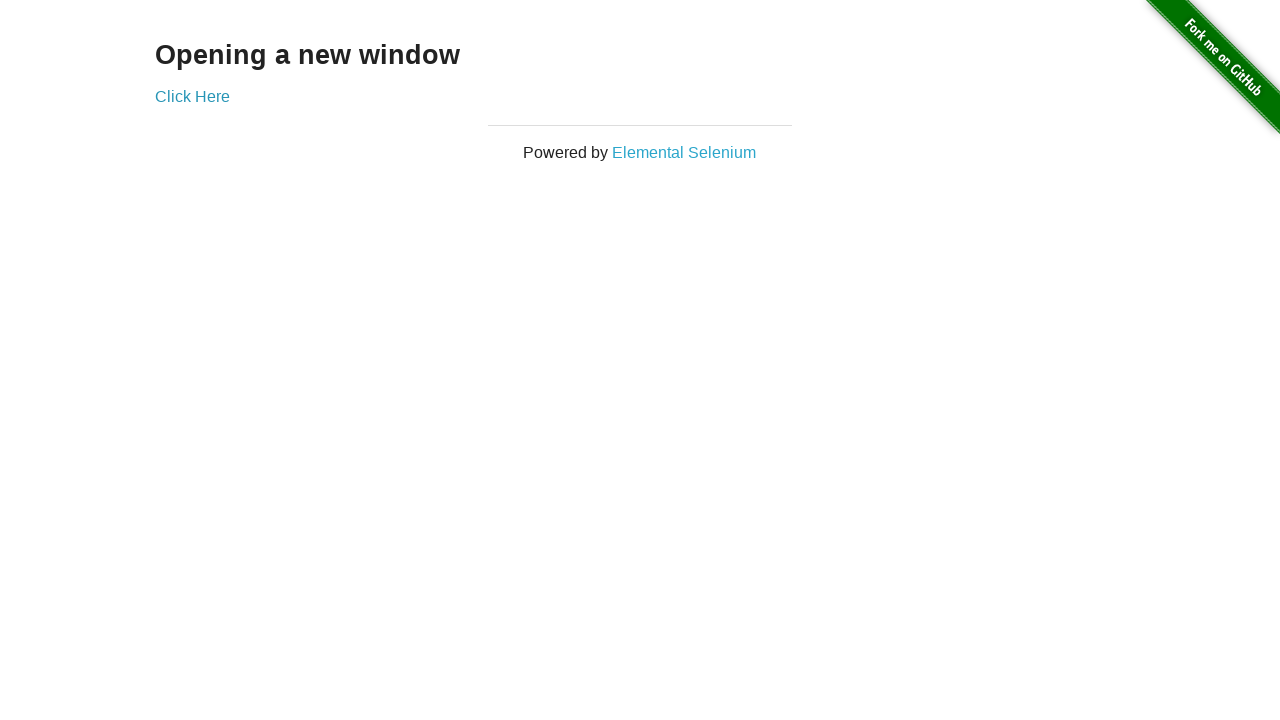

Switched to original tab (iteration 35)
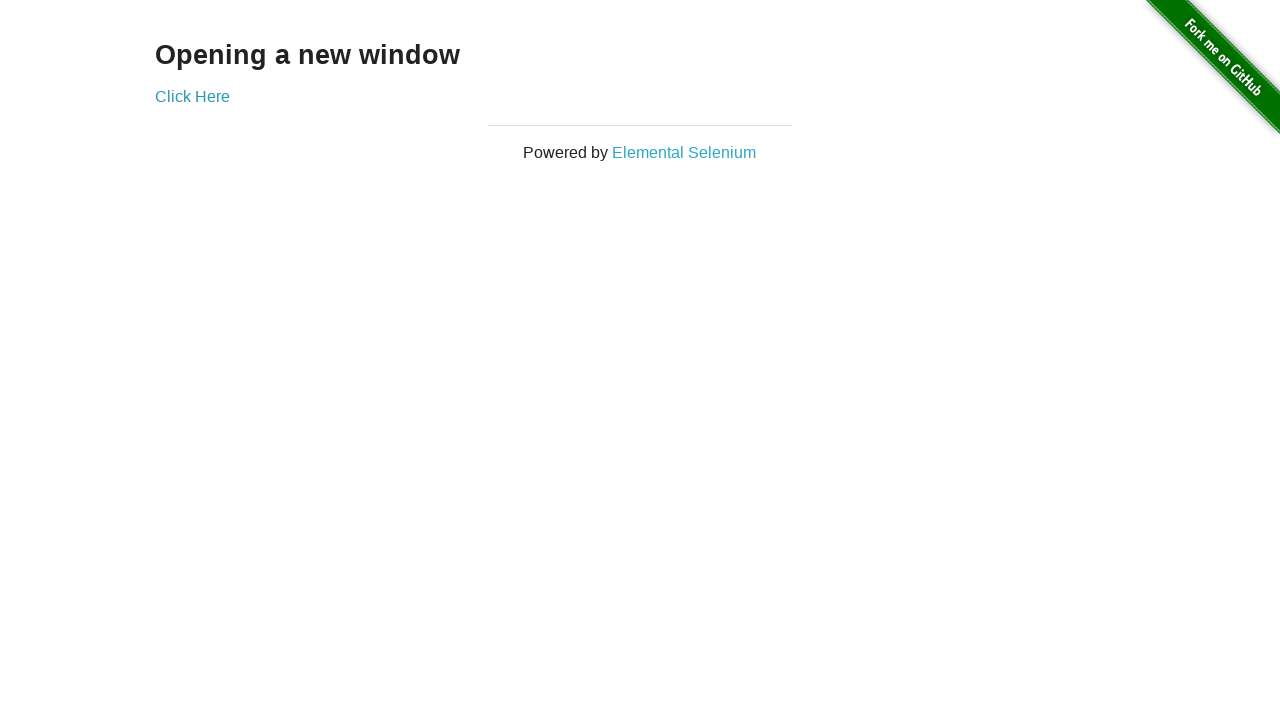

Switched to new tab (iteration 35)
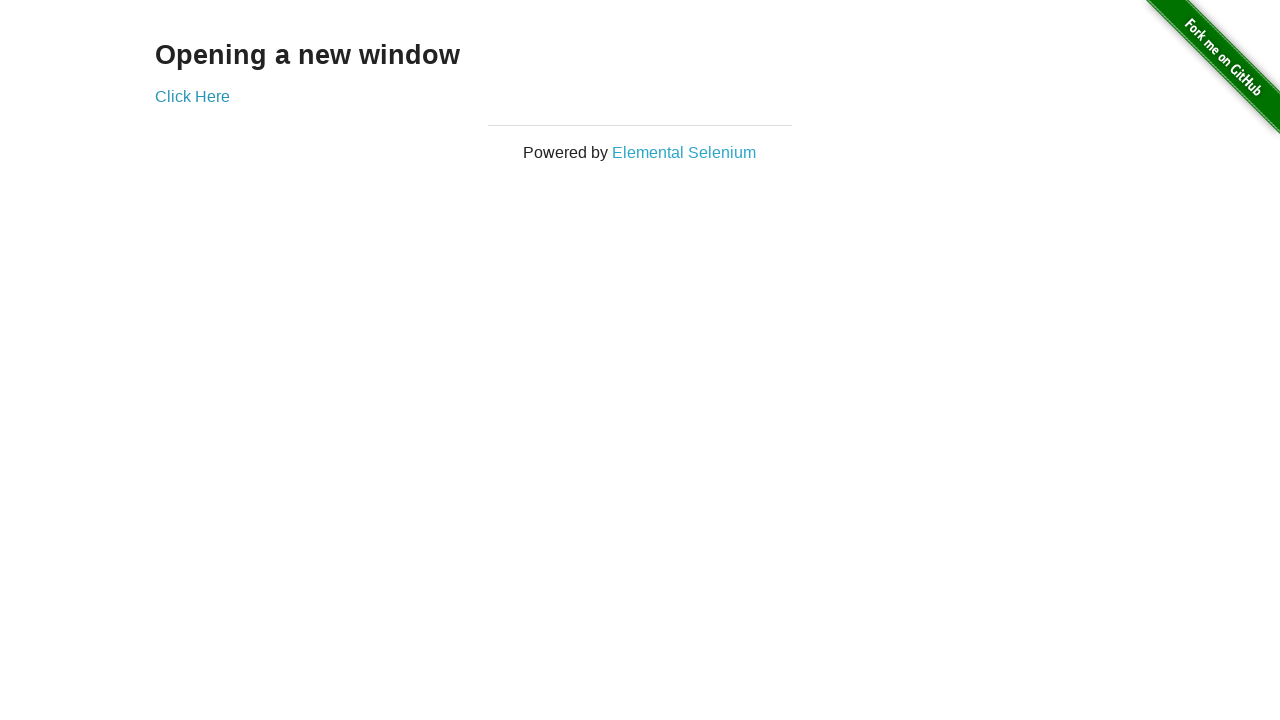

Switched to original tab (iteration 36)
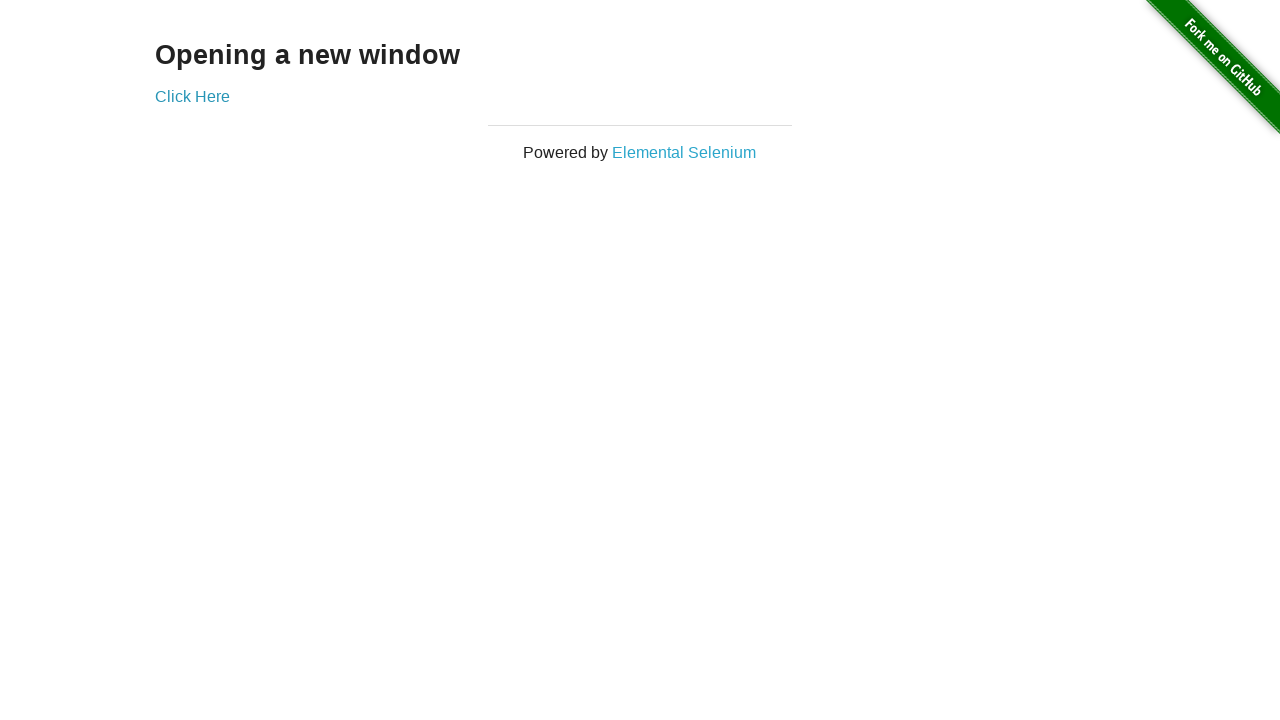

Switched to new tab (iteration 36)
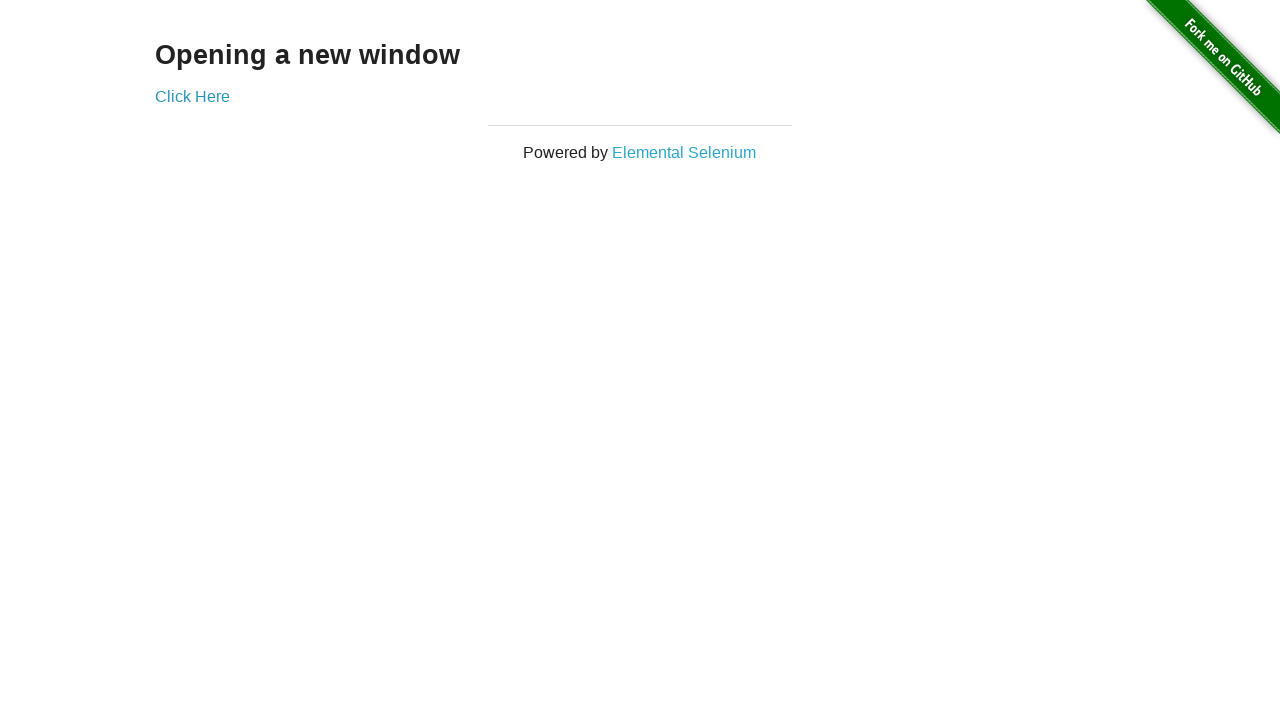

Switched to original tab (iteration 37)
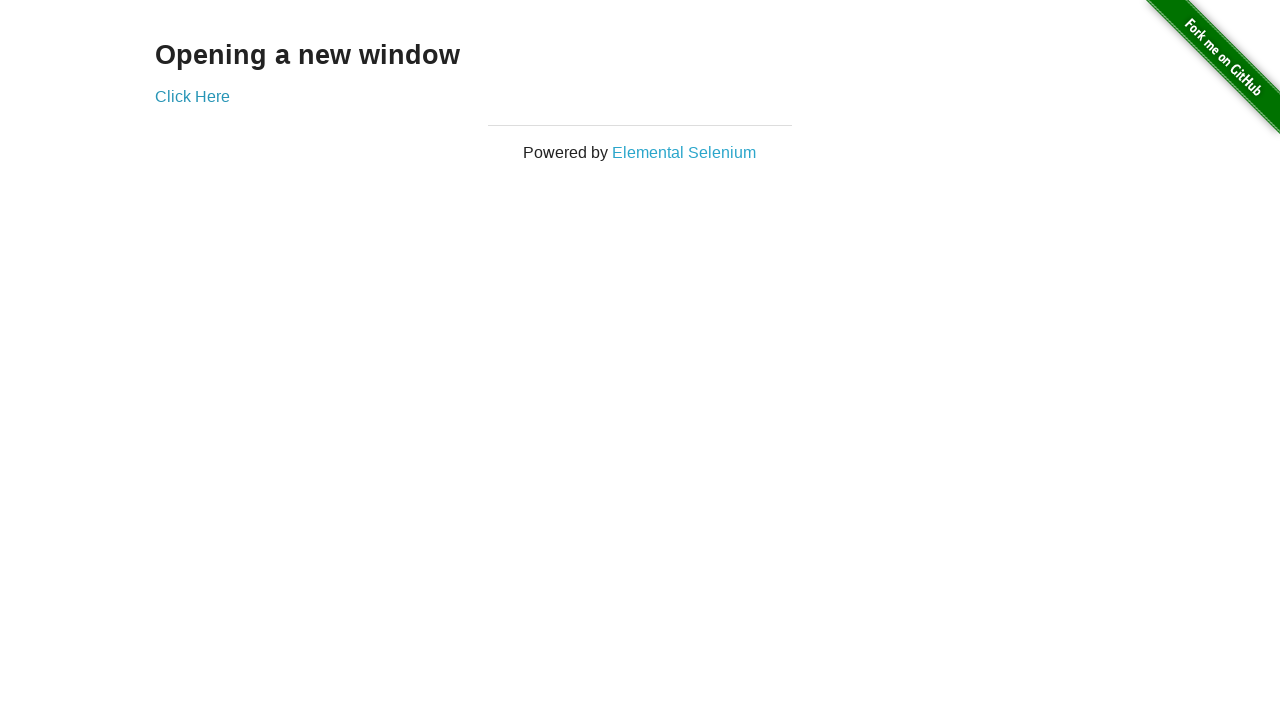

Switched to new tab (iteration 37)
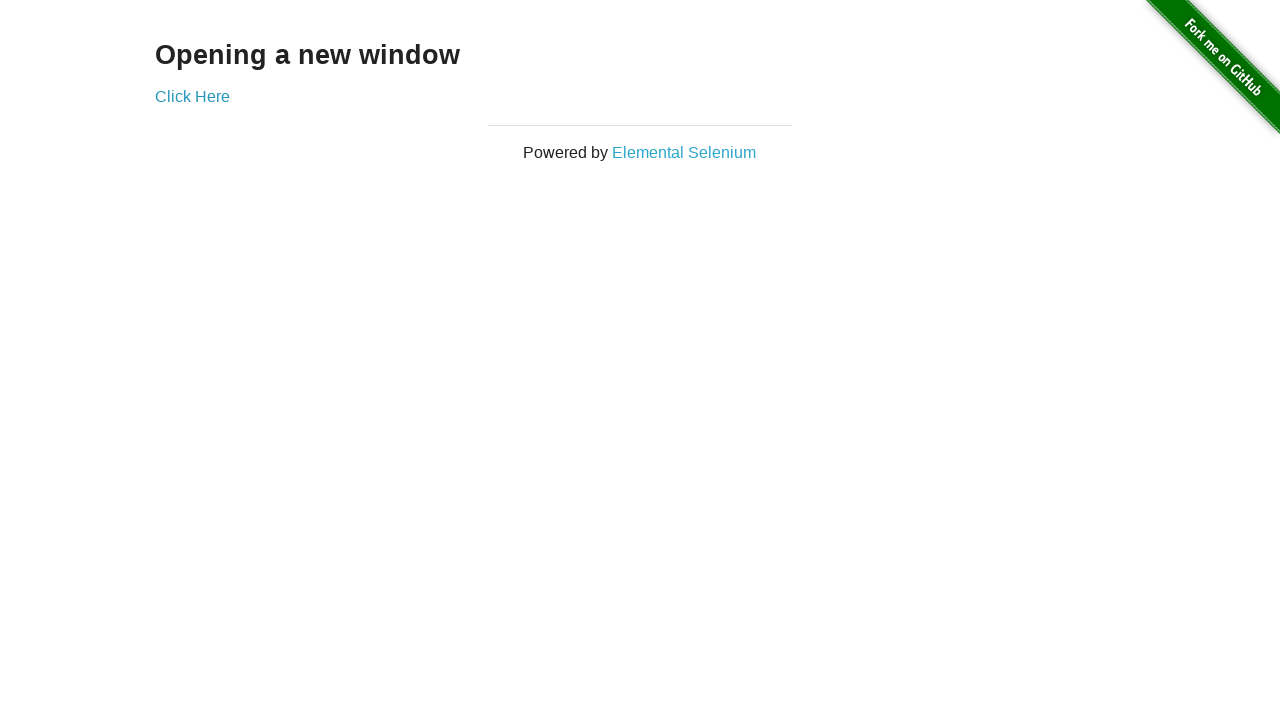

Switched to original tab (iteration 38)
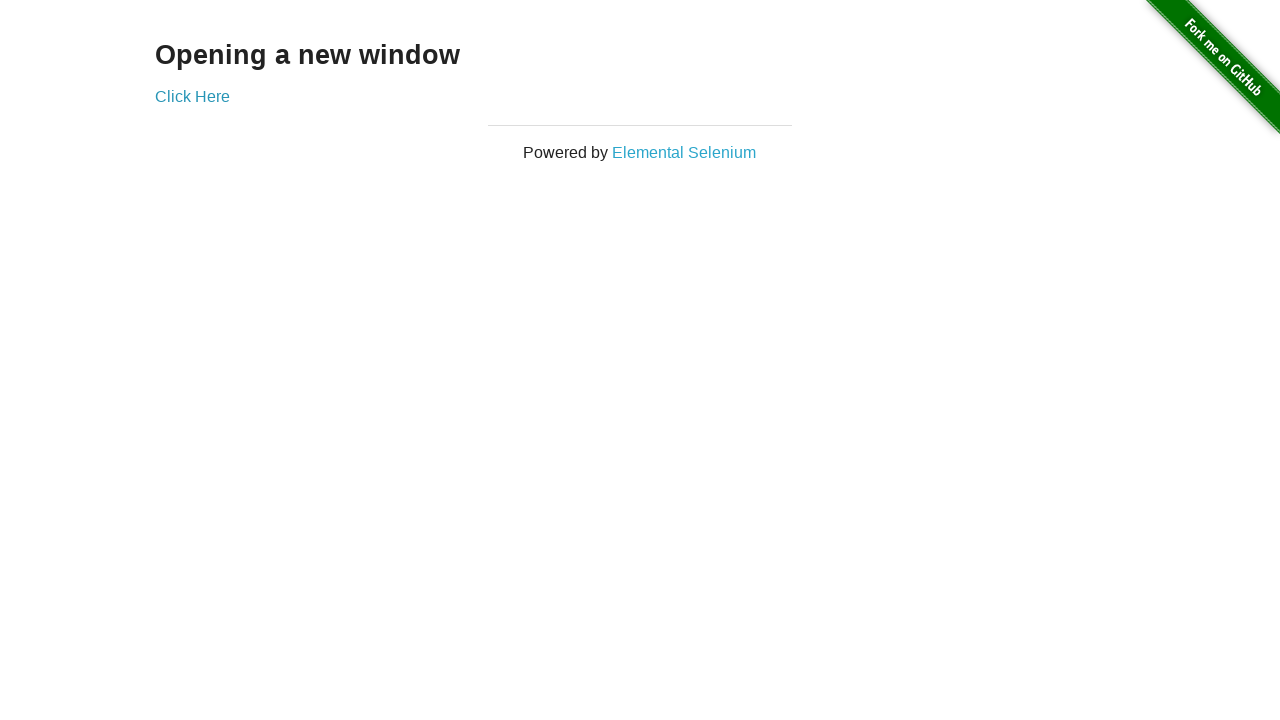

Switched to new tab (iteration 38)
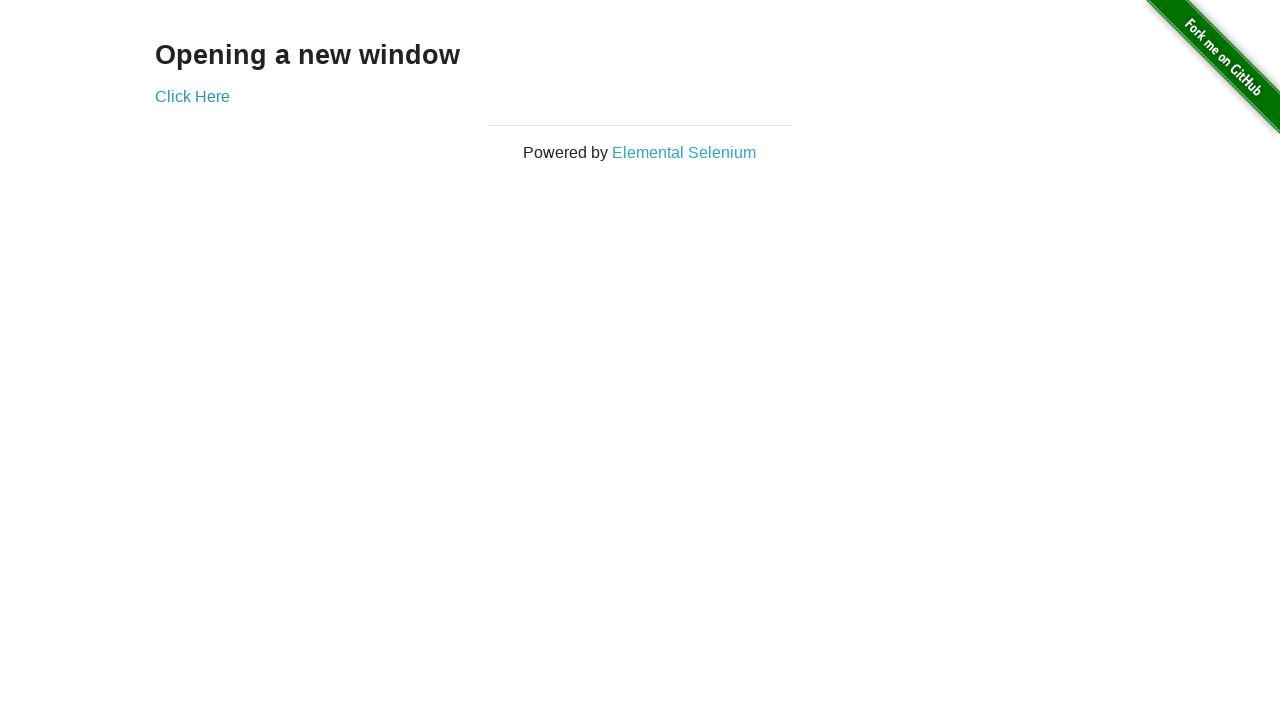

Switched to original tab (iteration 39)
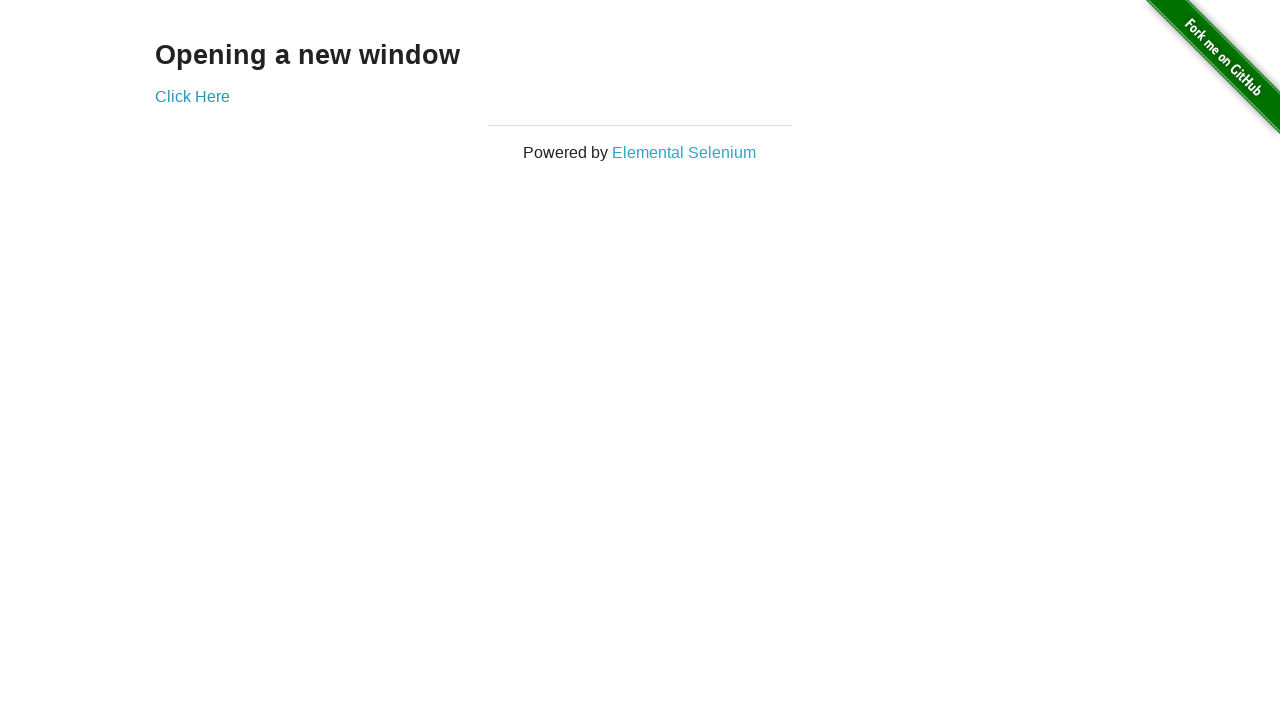

Switched to new tab (iteration 39)
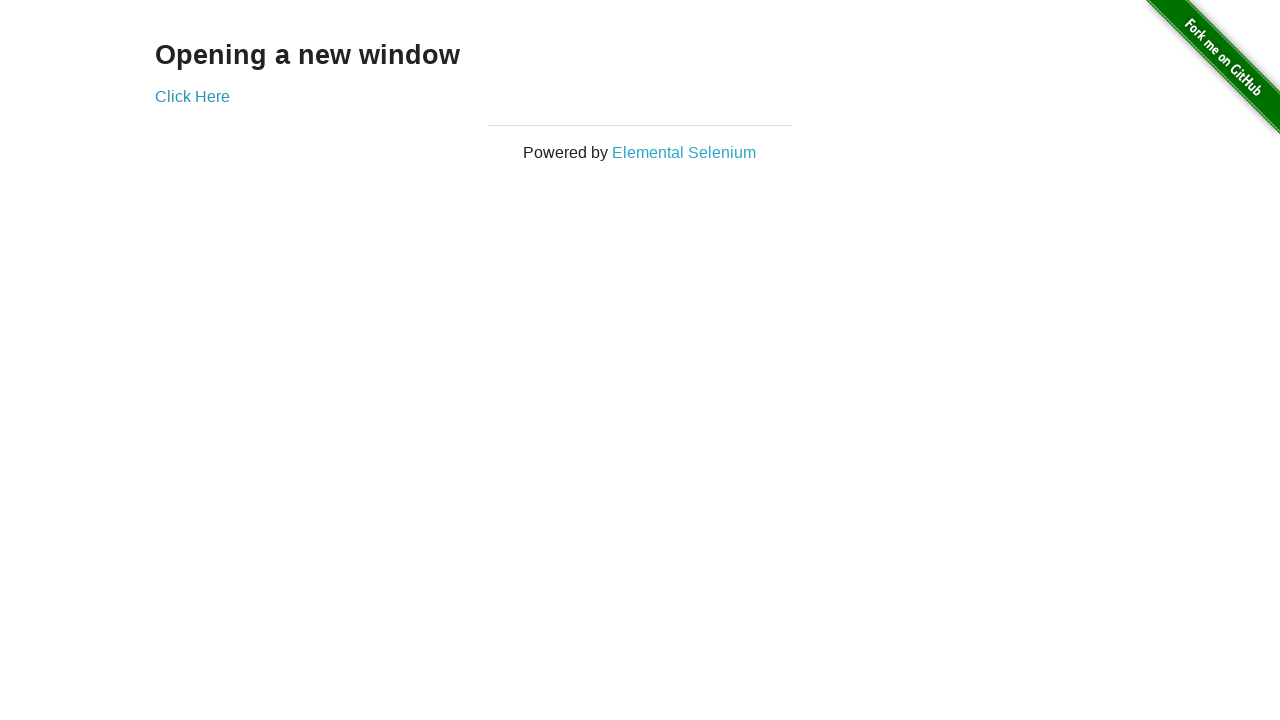

Switched to original tab (iteration 40)
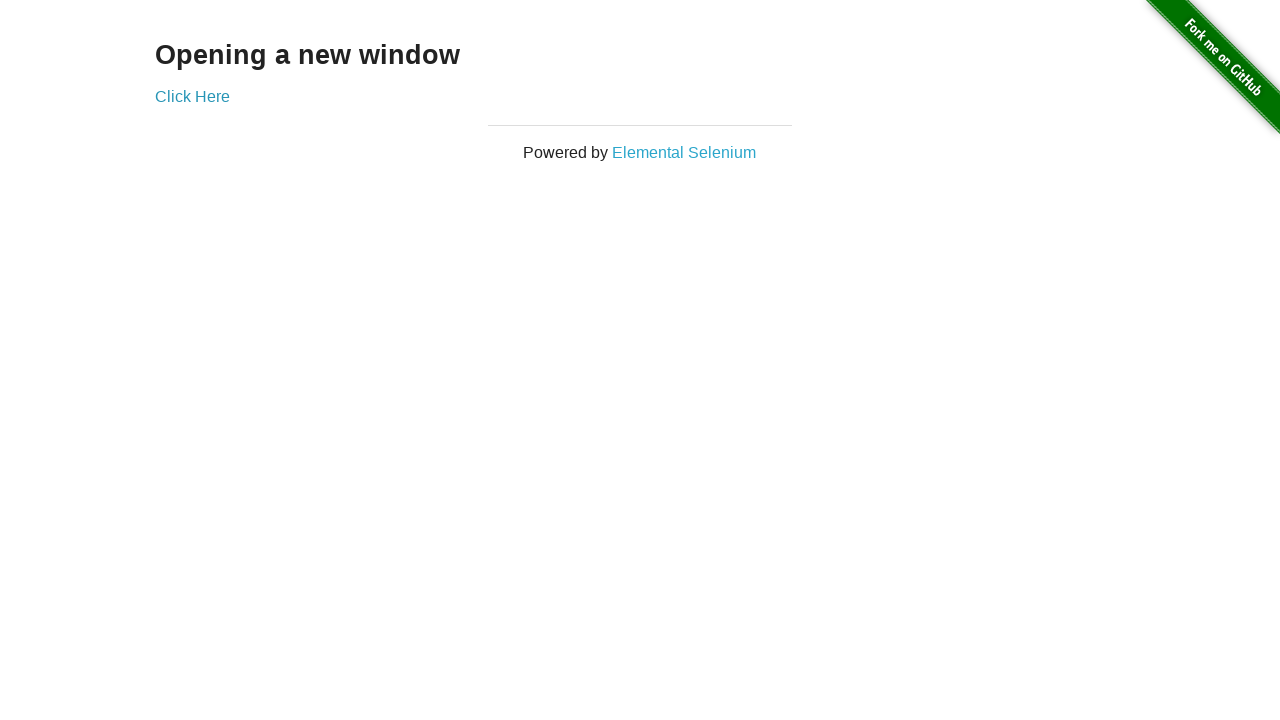

Switched to new tab (iteration 40)
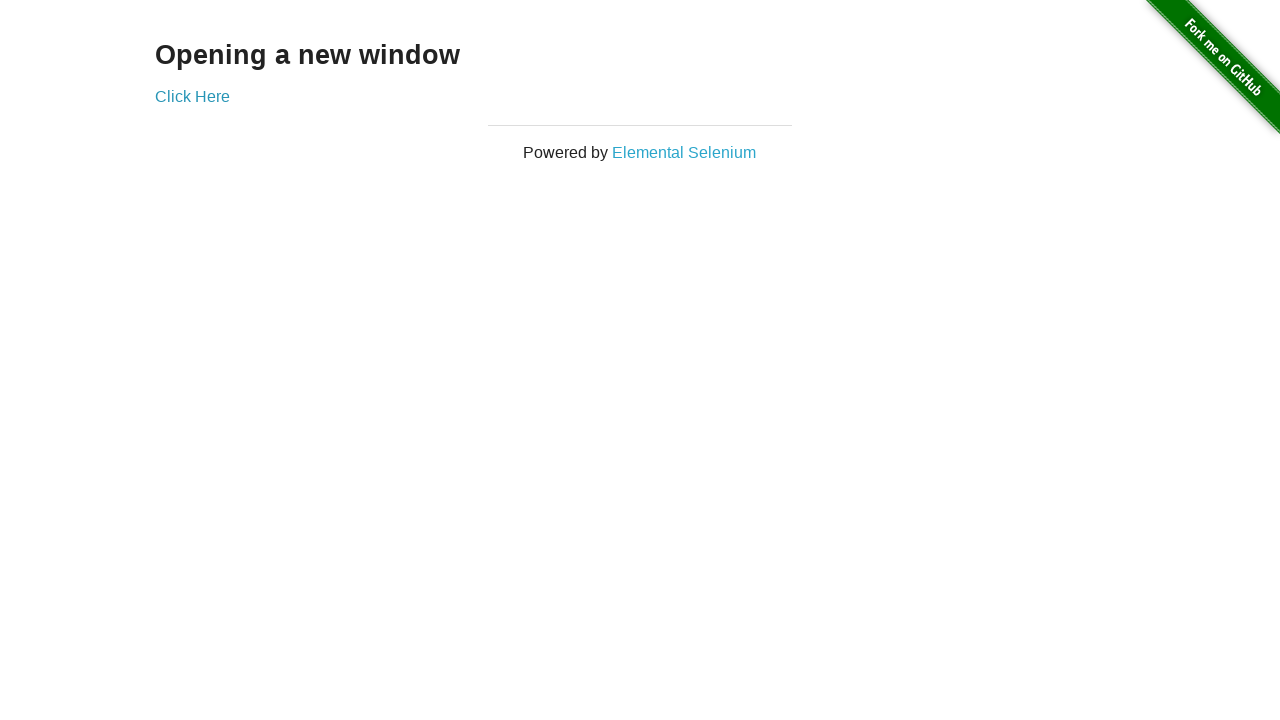

Switched to original tab (iteration 41)
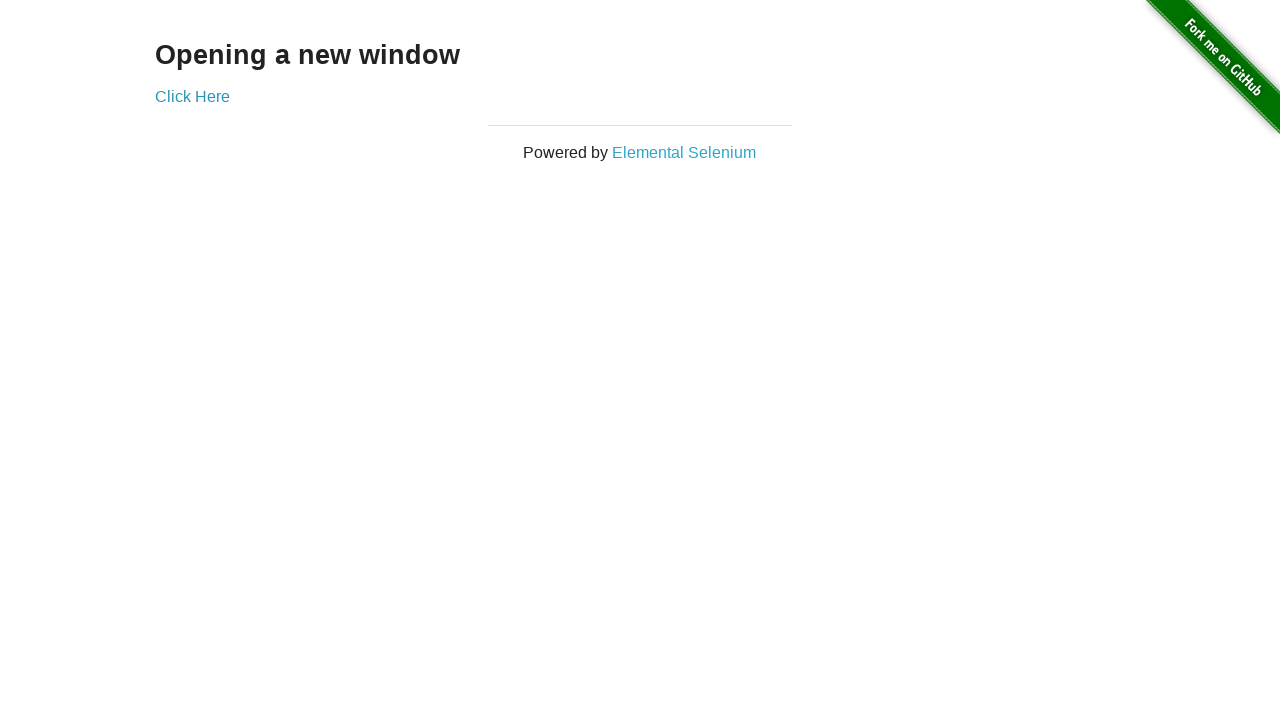

Switched to new tab (iteration 41)
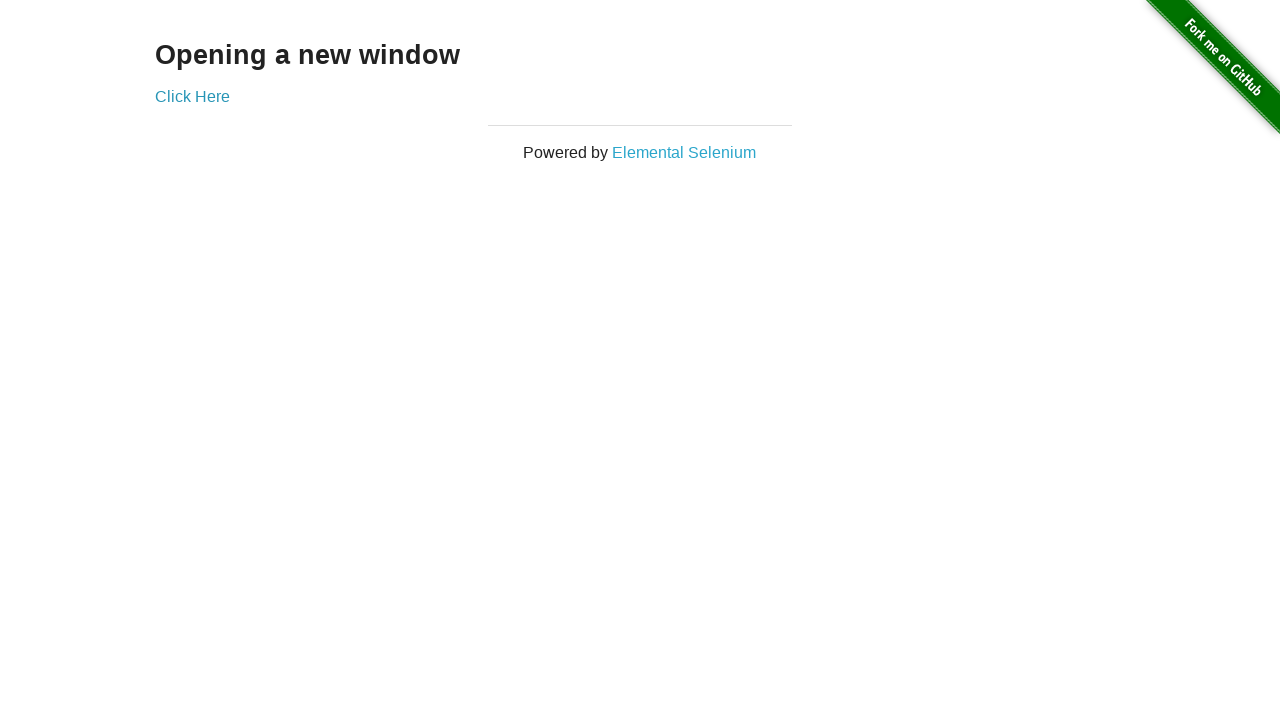

Switched to original tab (iteration 42)
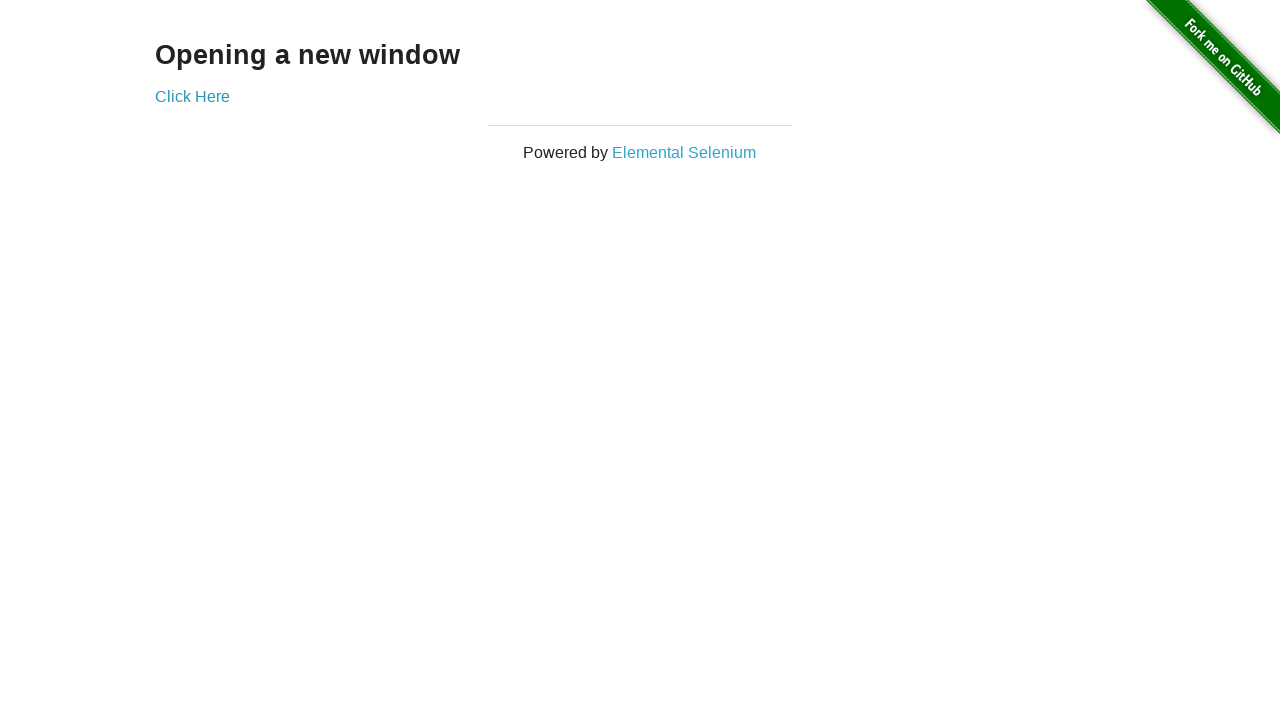

Switched to new tab (iteration 42)
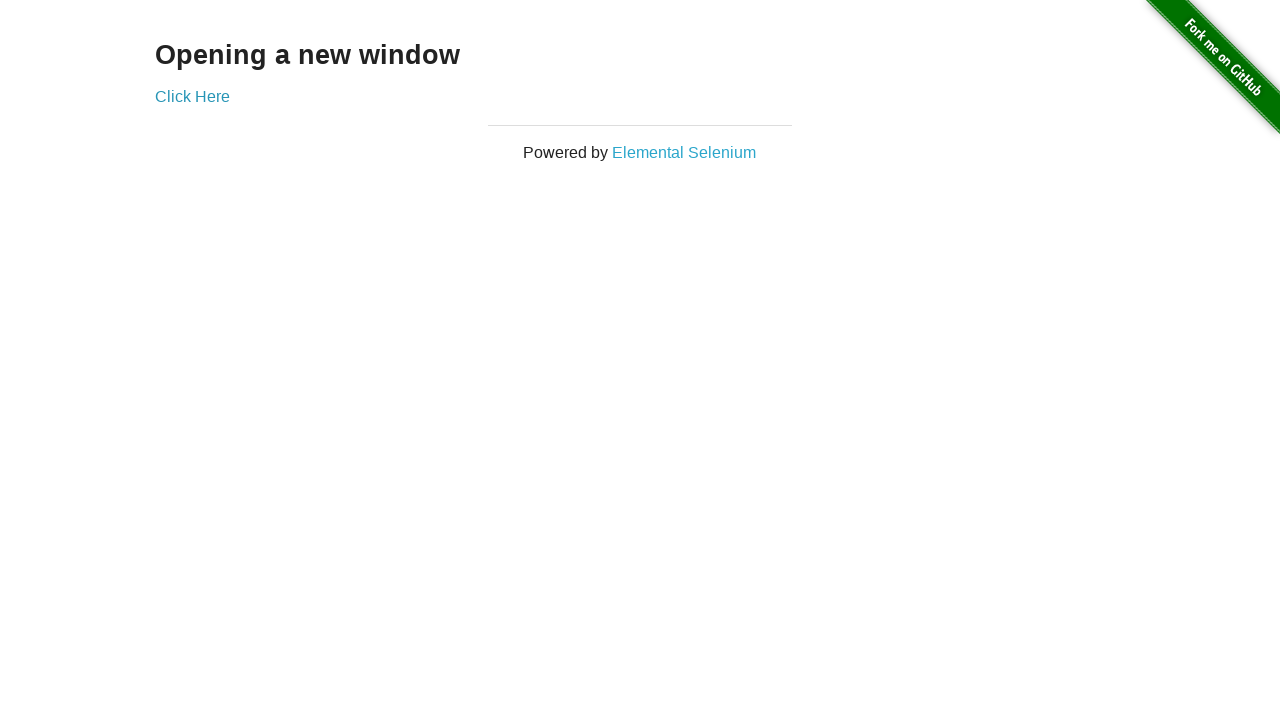

Switched to original tab (iteration 43)
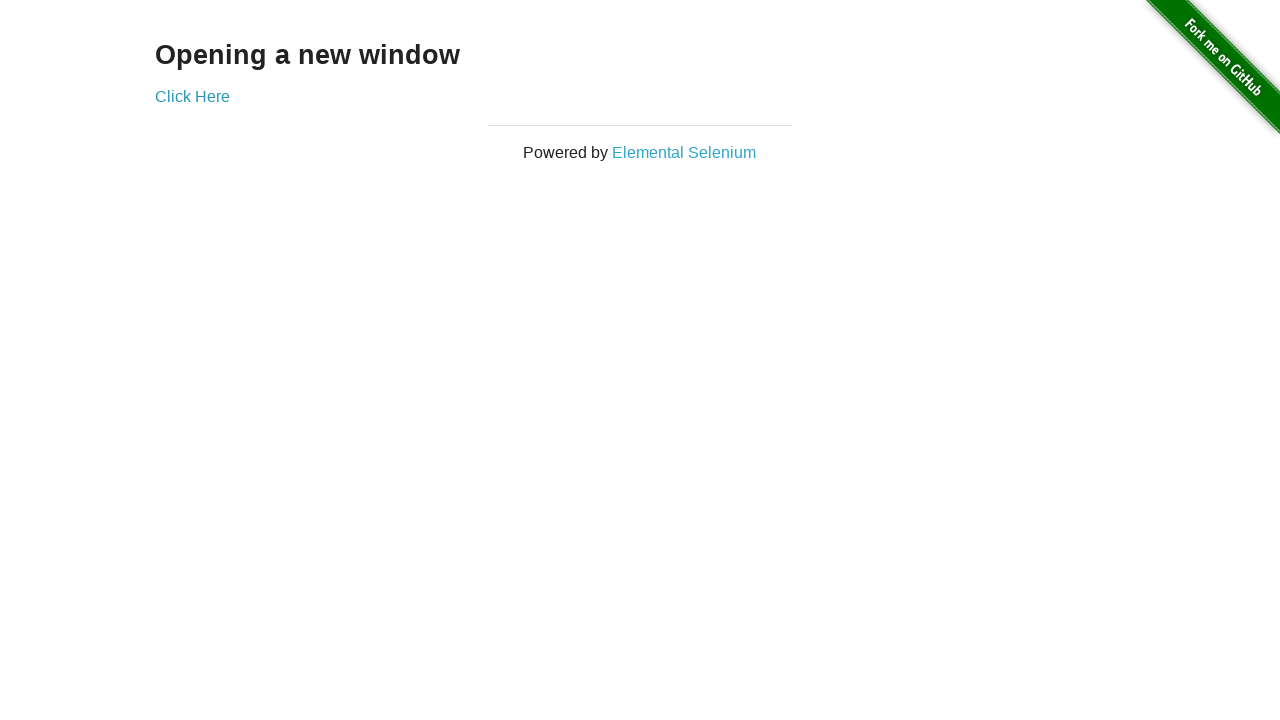

Switched to new tab (iteration 43)
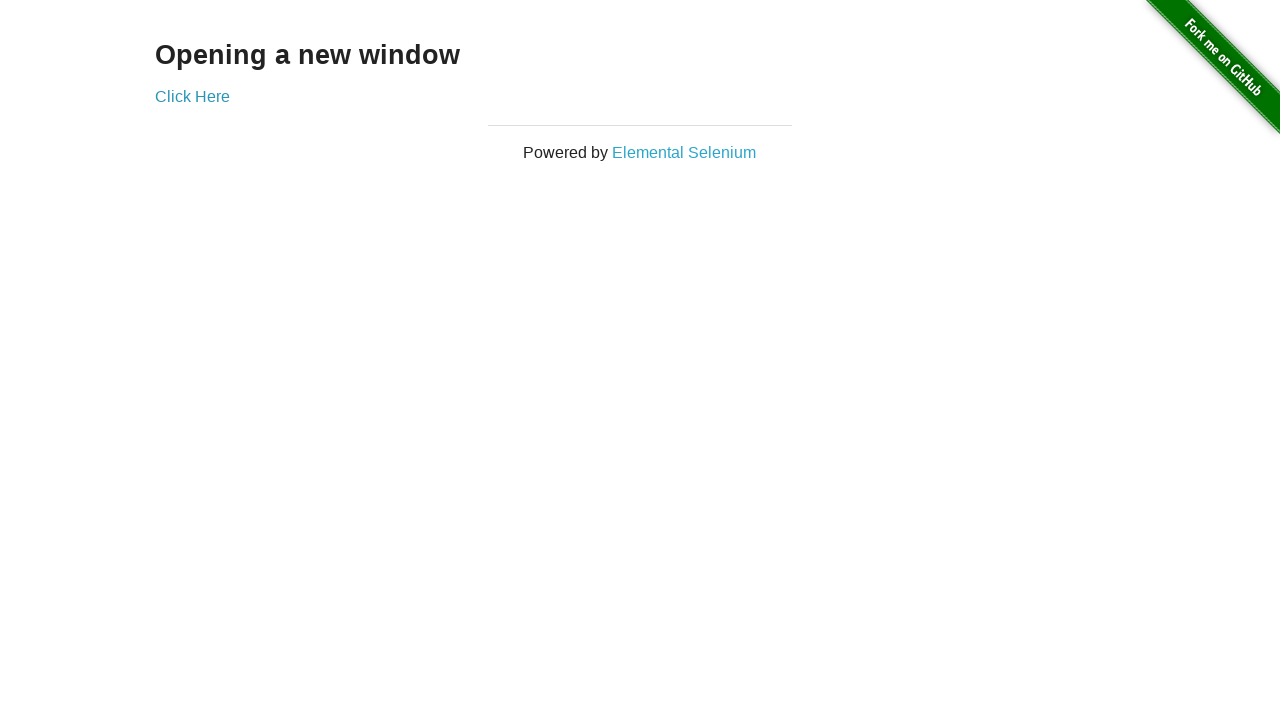

Switched to original tab (iteration 44)
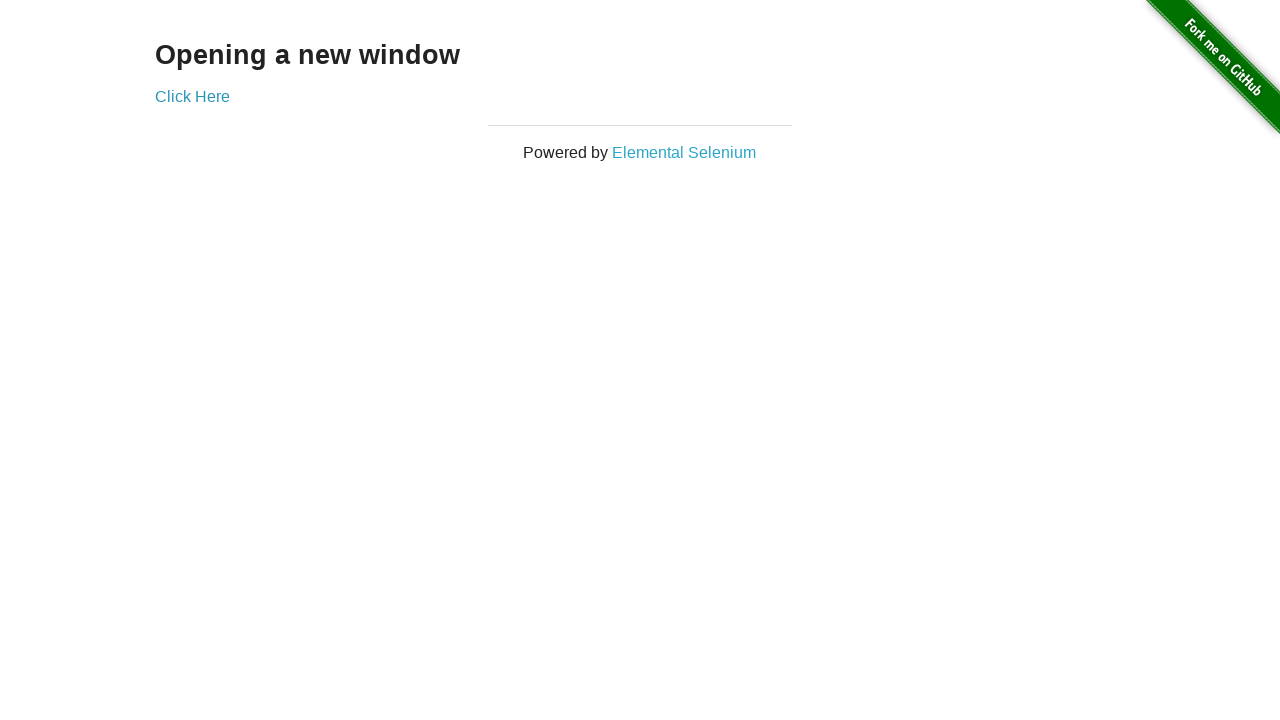

Switched to new tab (iteration 44)
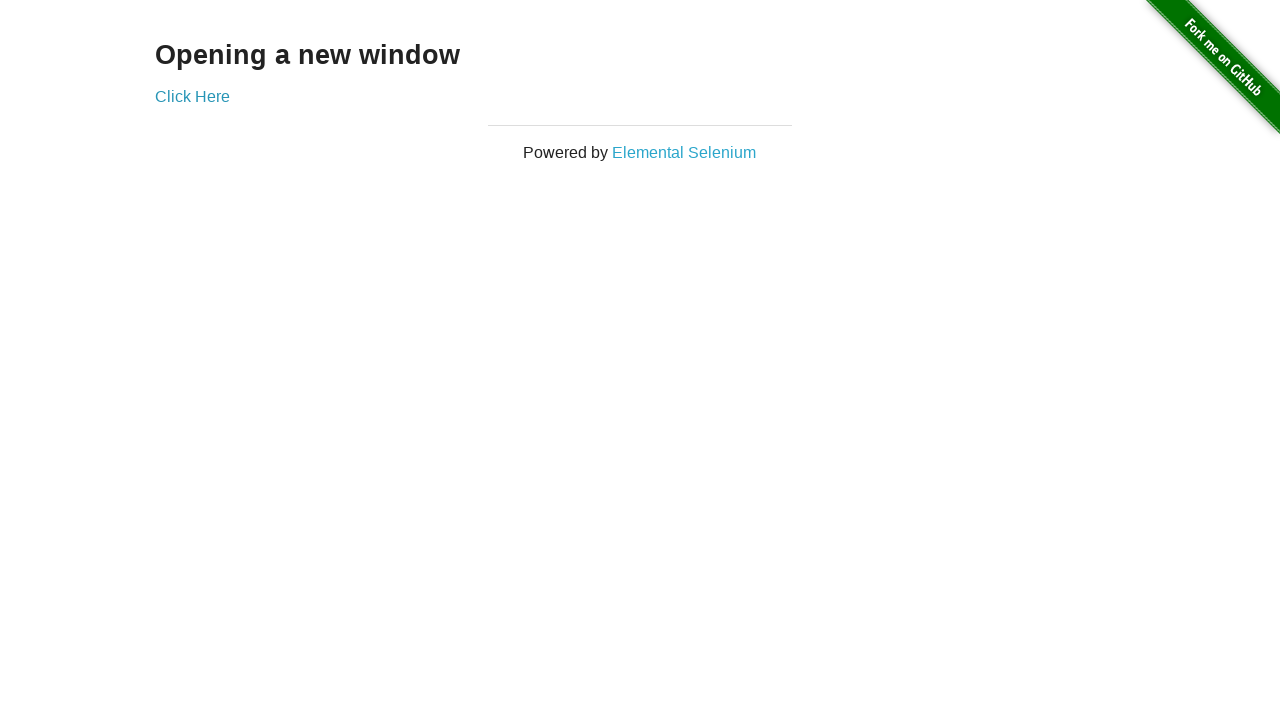

Switched to original tab (iteration 45)
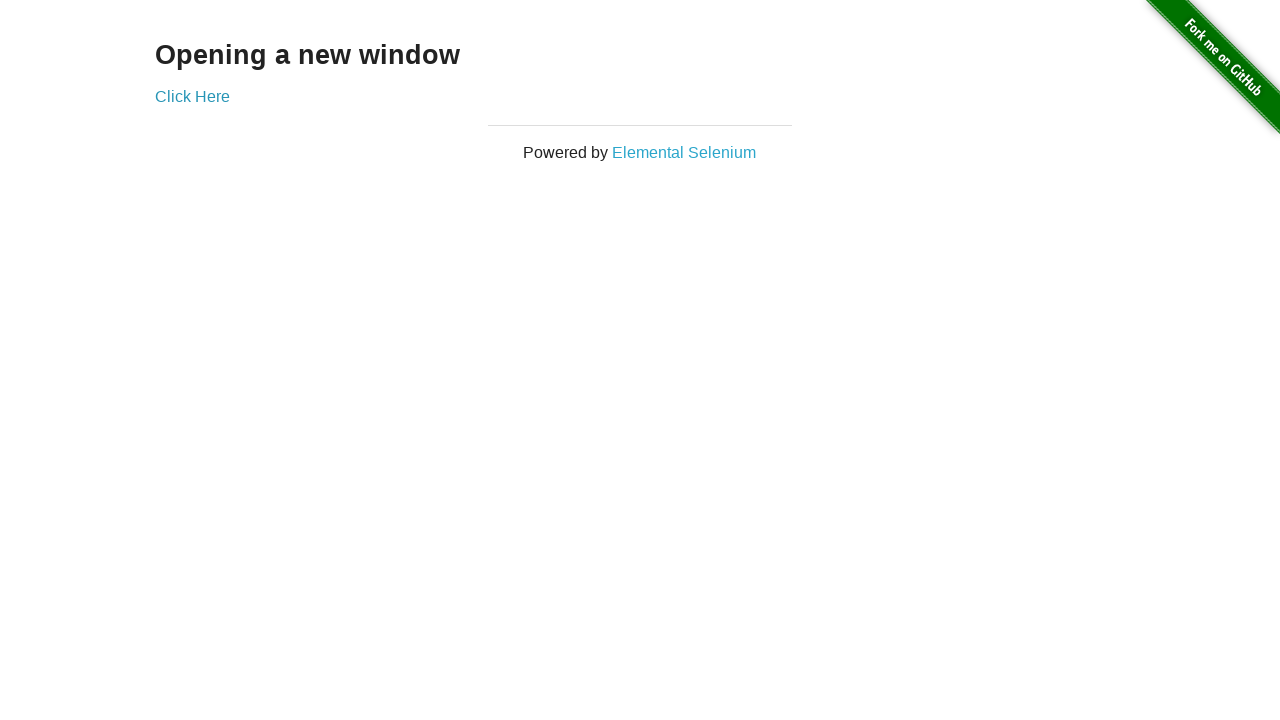

Switched to new tab (iteration 45)
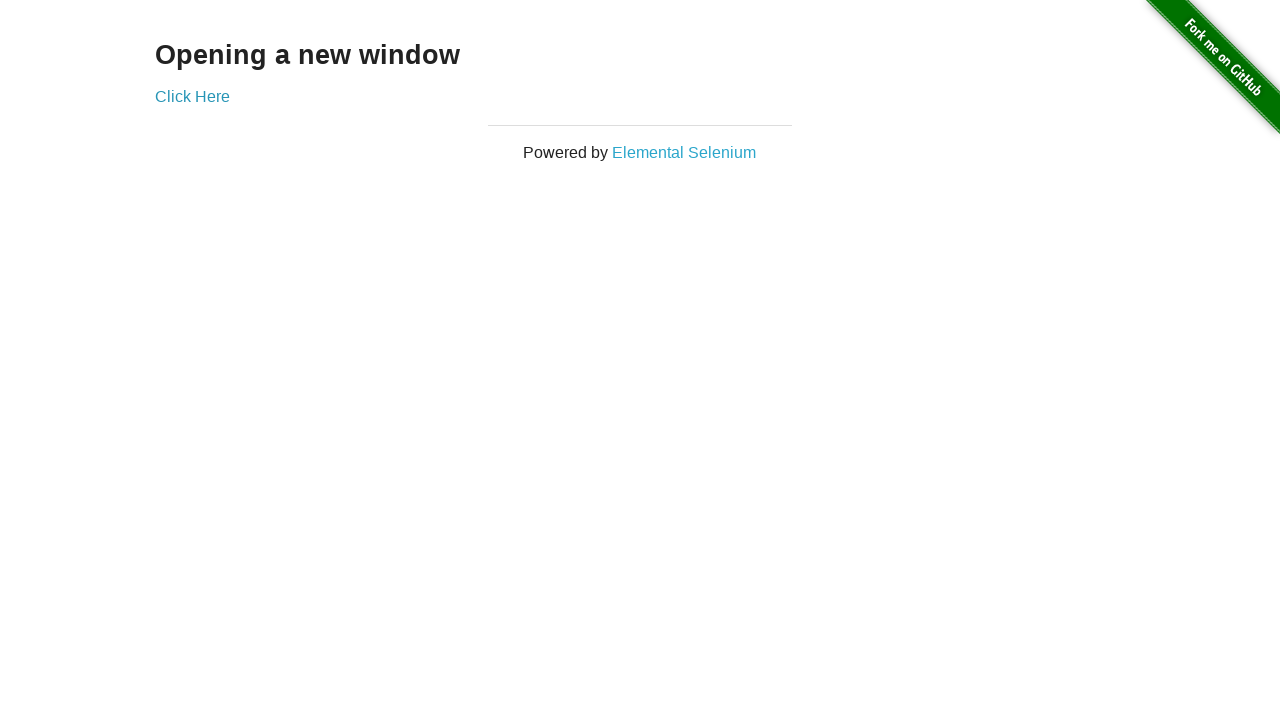

Switched to original tab (iteration 46)
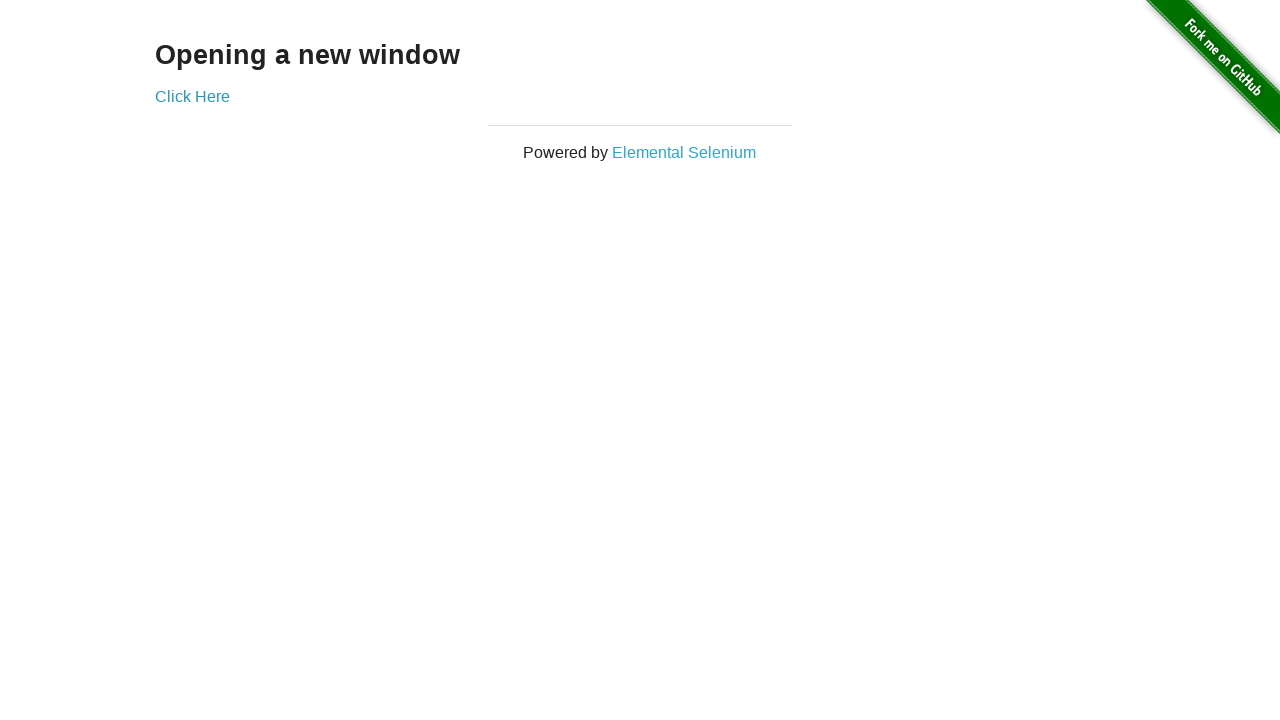

Switched to new tab (iteration 46)
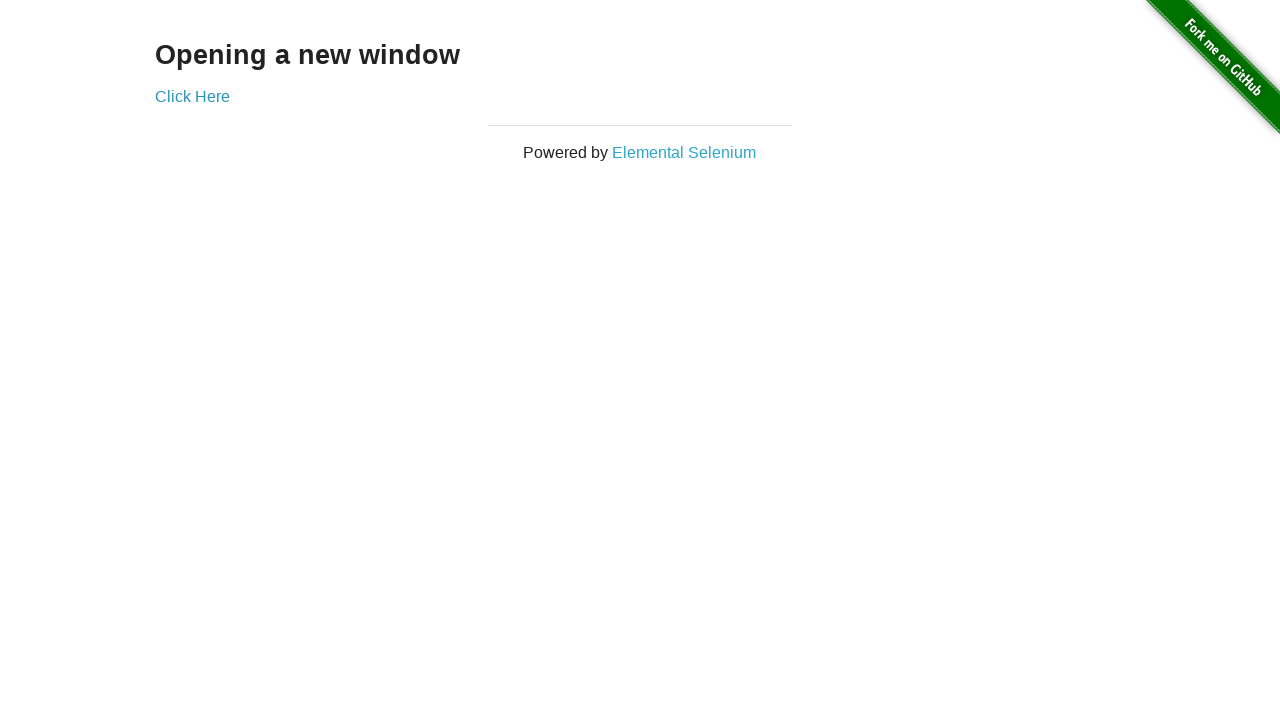

Switched to original tab (iteration 47)
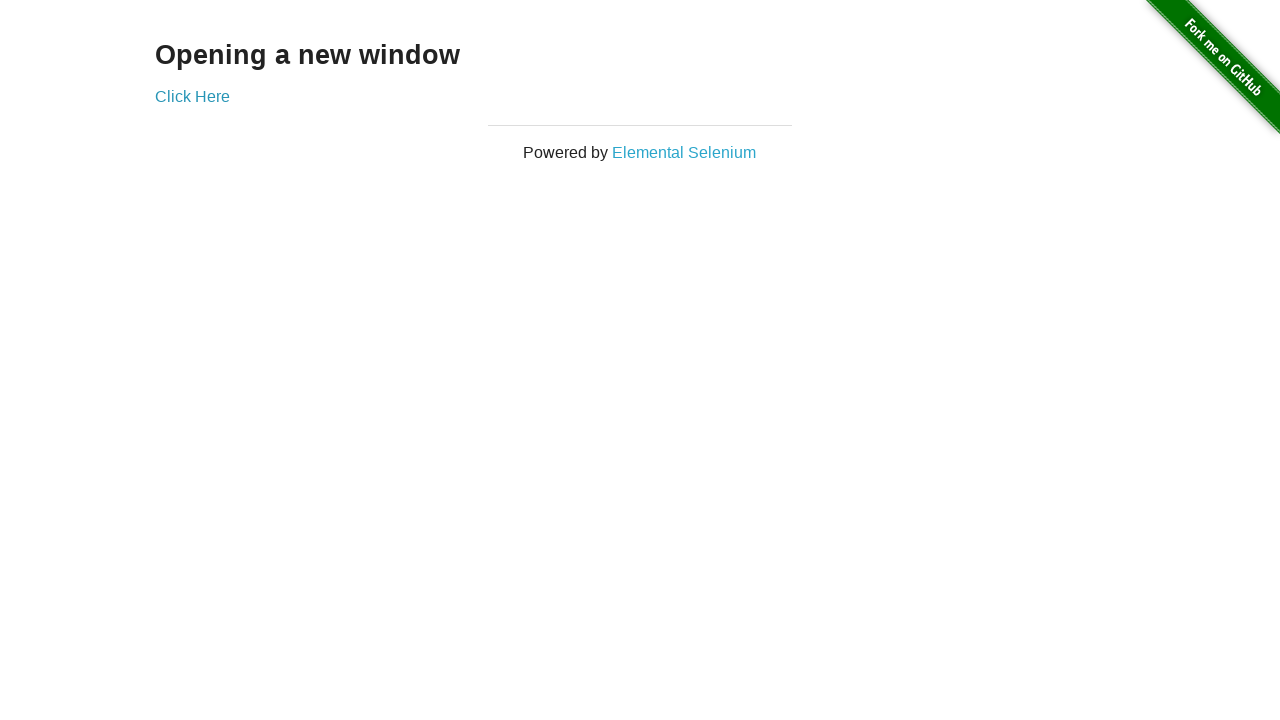

Switched to new tab (iteration 47)
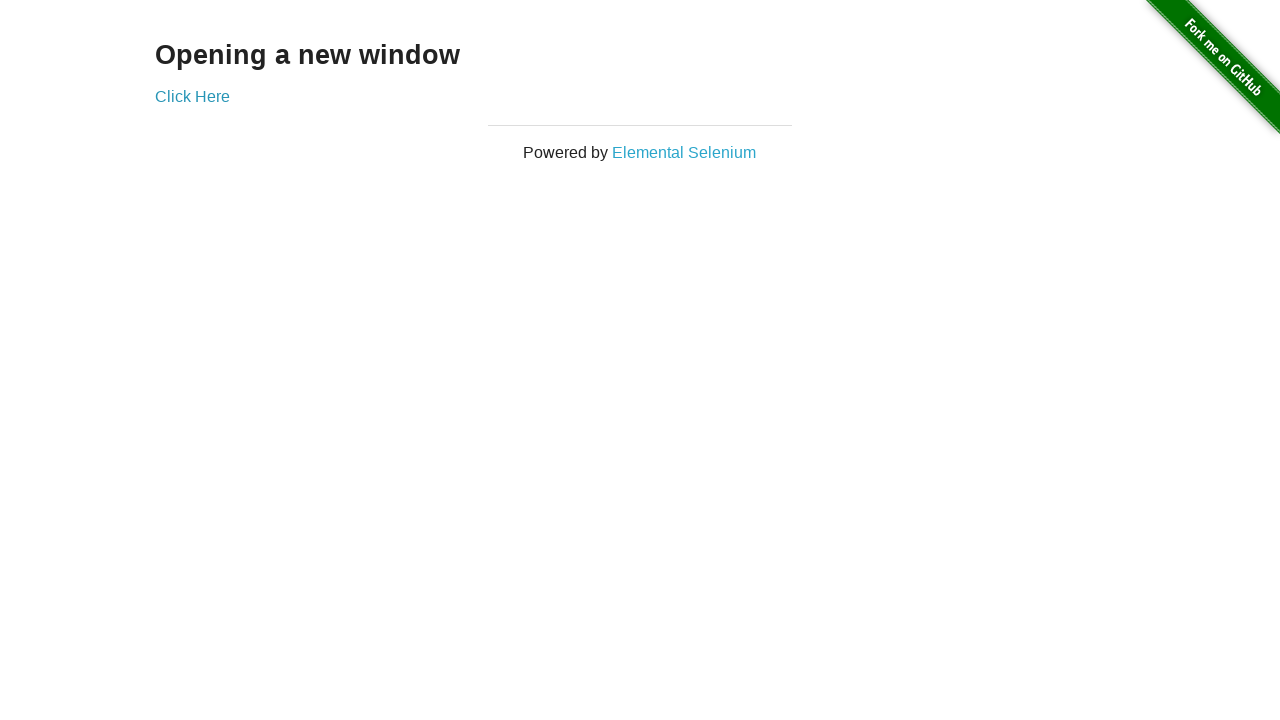

Switched to original tab (iteration 48)
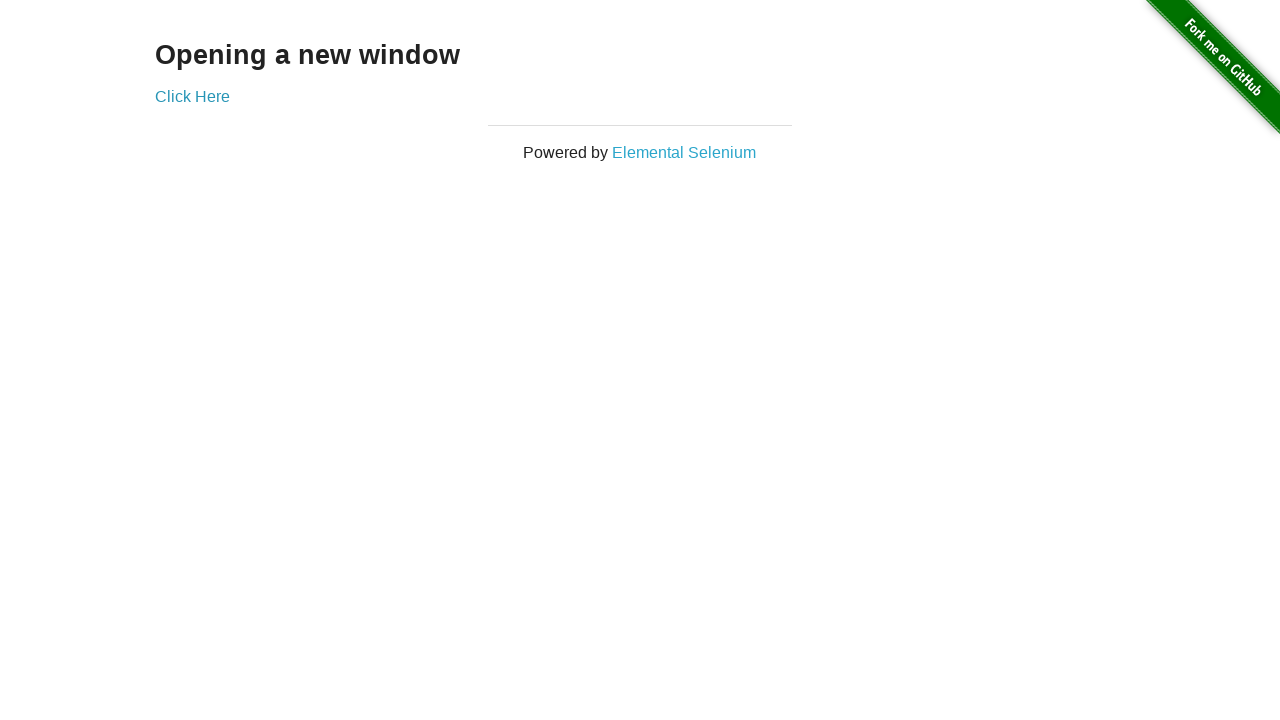

Switched to new tab (iteration 48)
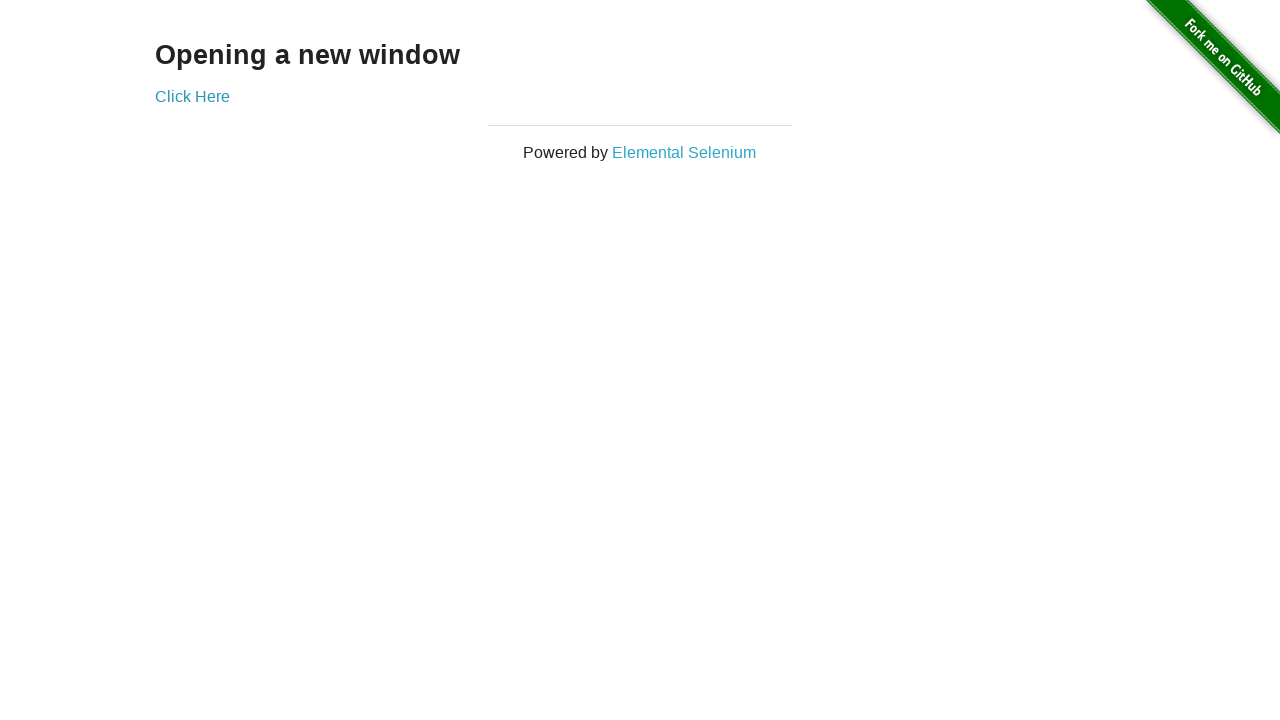

Switched to original tab (iteration 49)
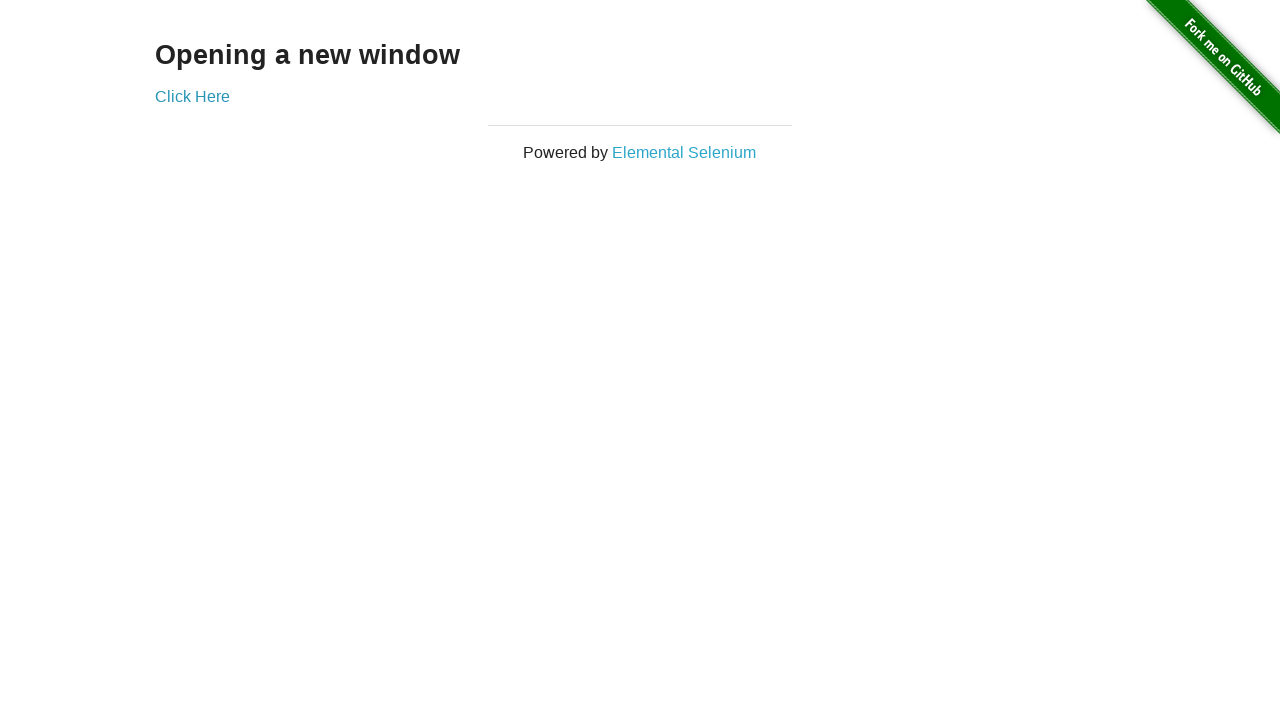

Switched to new tab (iteration 49)
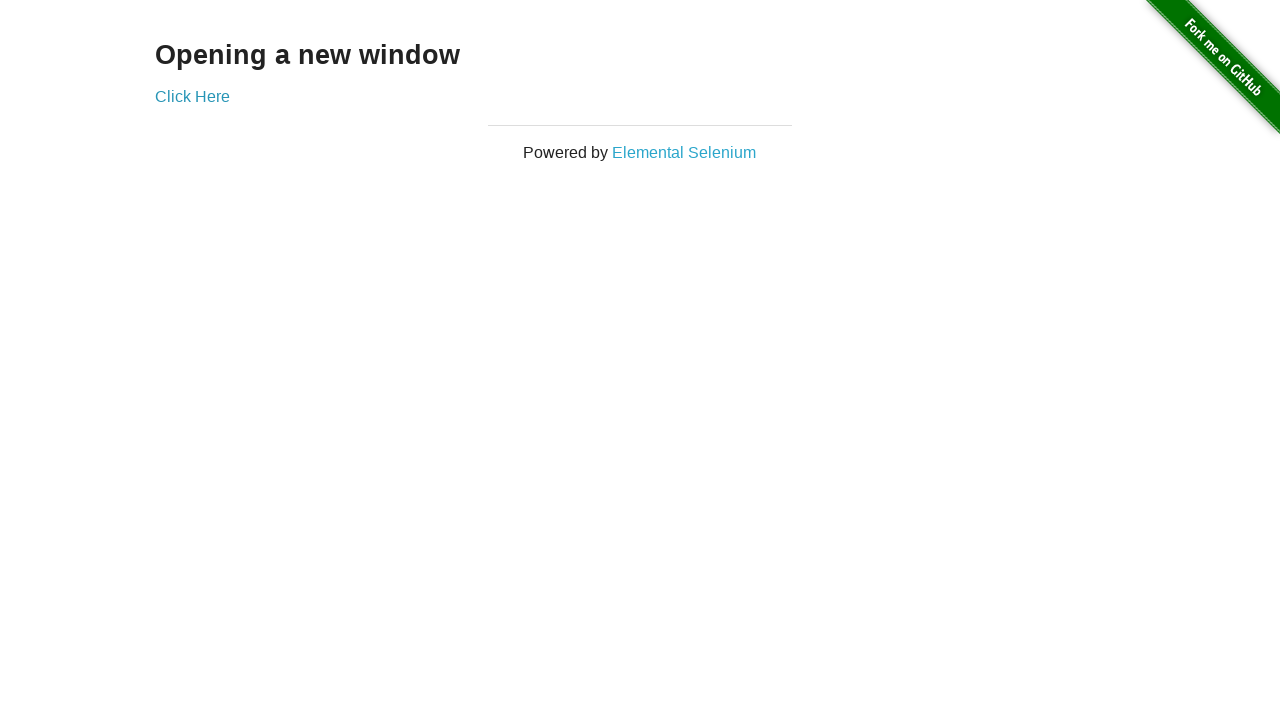

Switched to original tab (iteration 50)
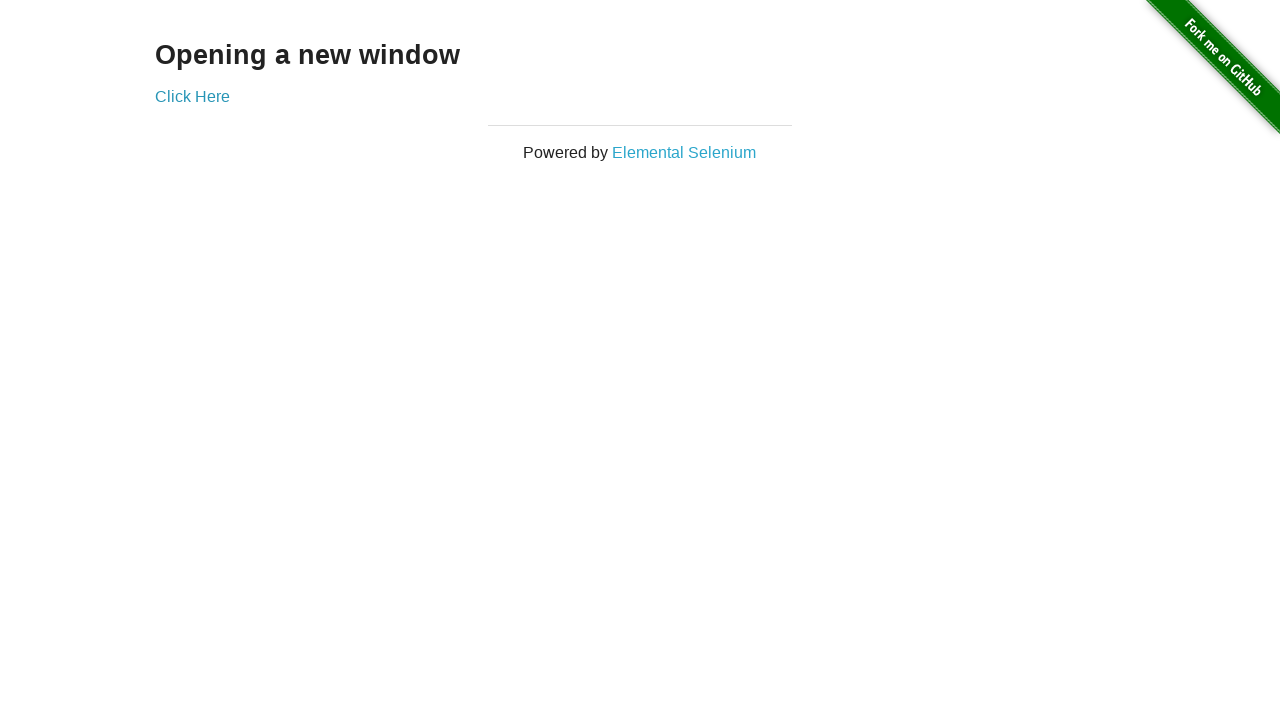

Switched to new tab (iteration 50)
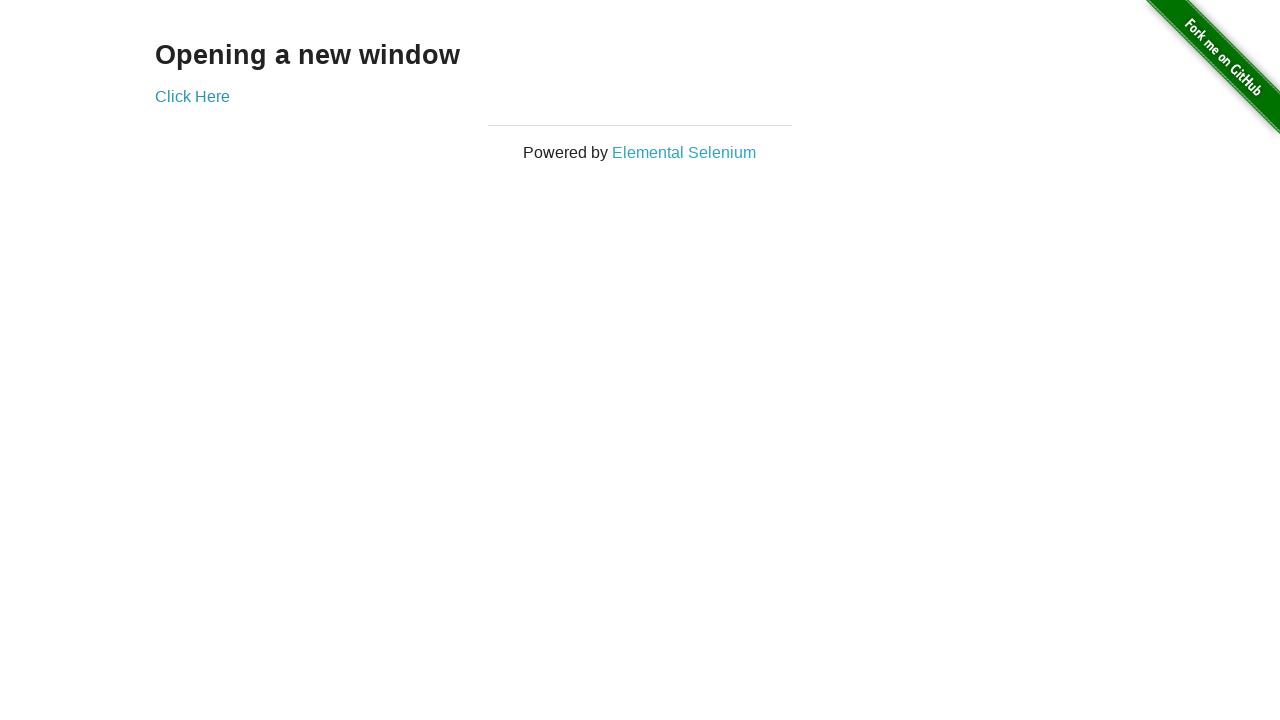

Switched to original tab (iteration 51)
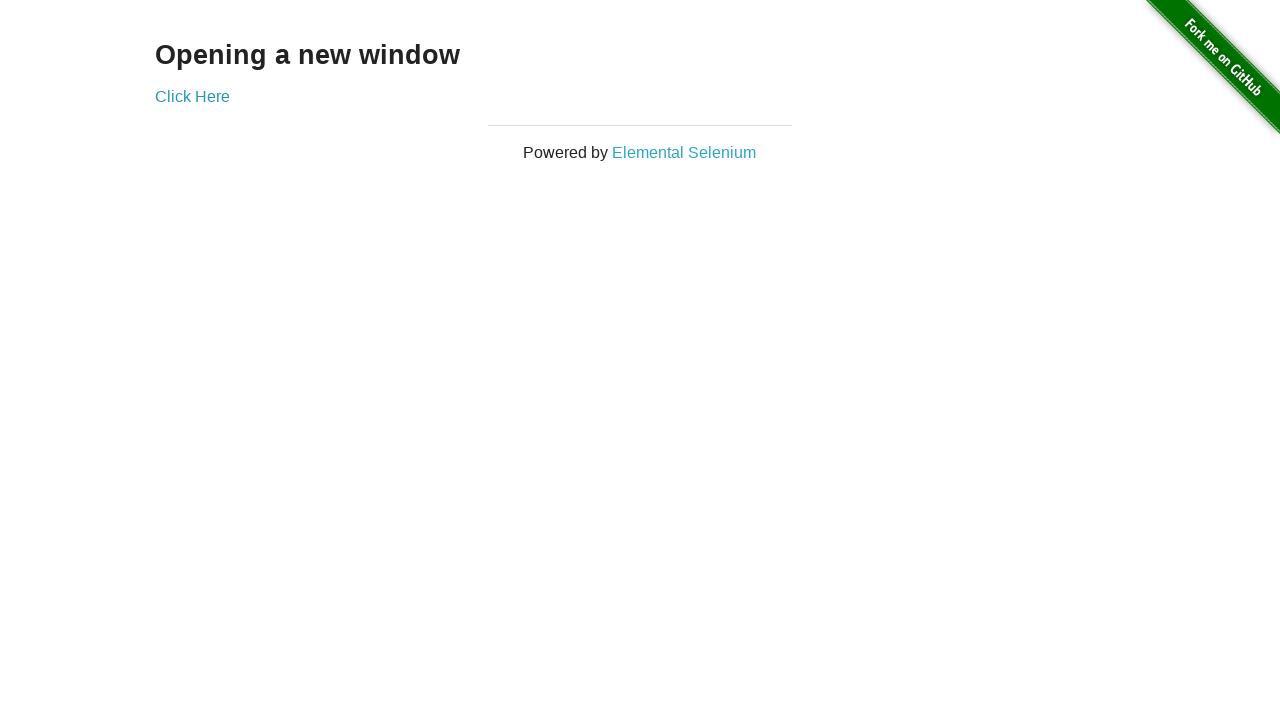

Switched to new tab (iteration 51)
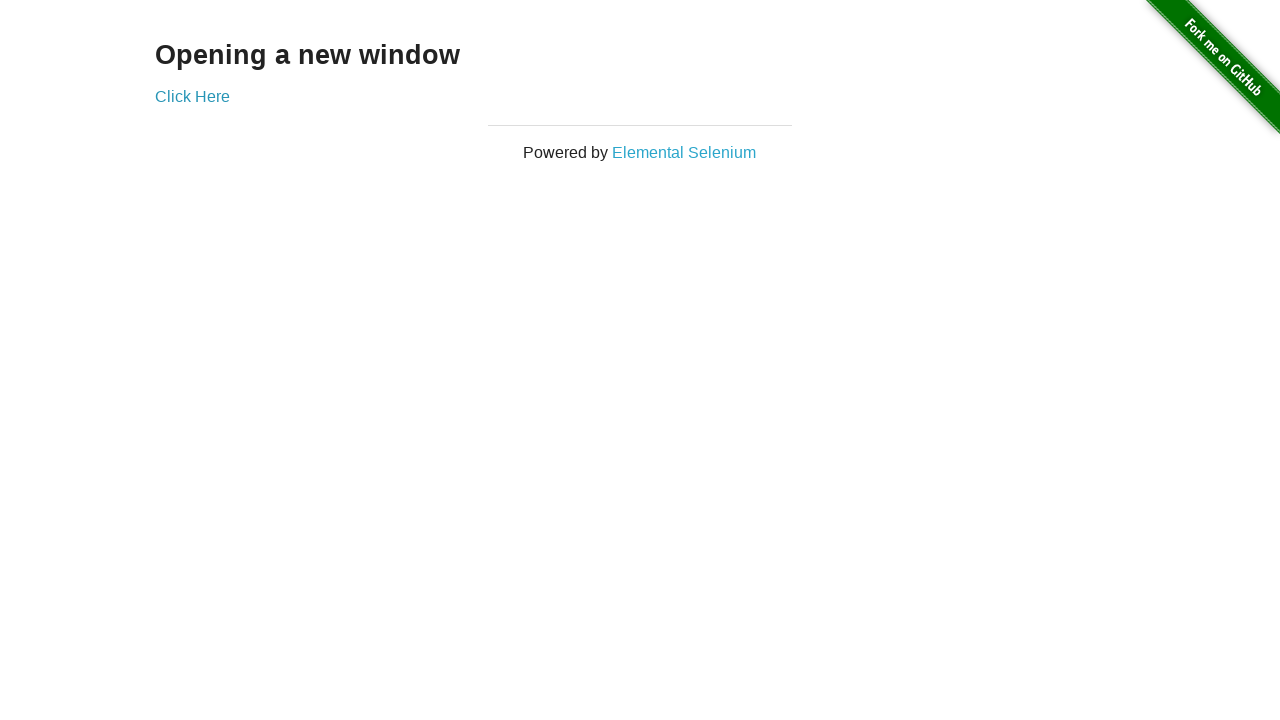

Switched to original tab (iteration 52)
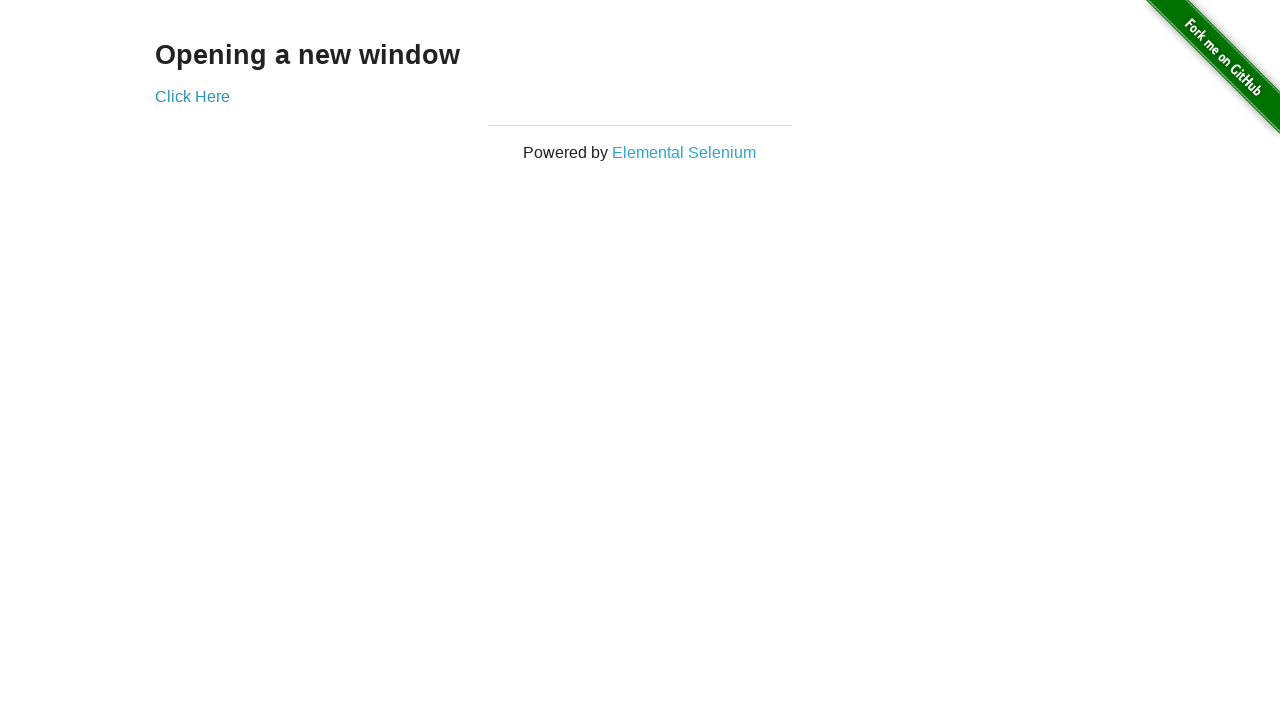

Switched to new tab (iteration 52)
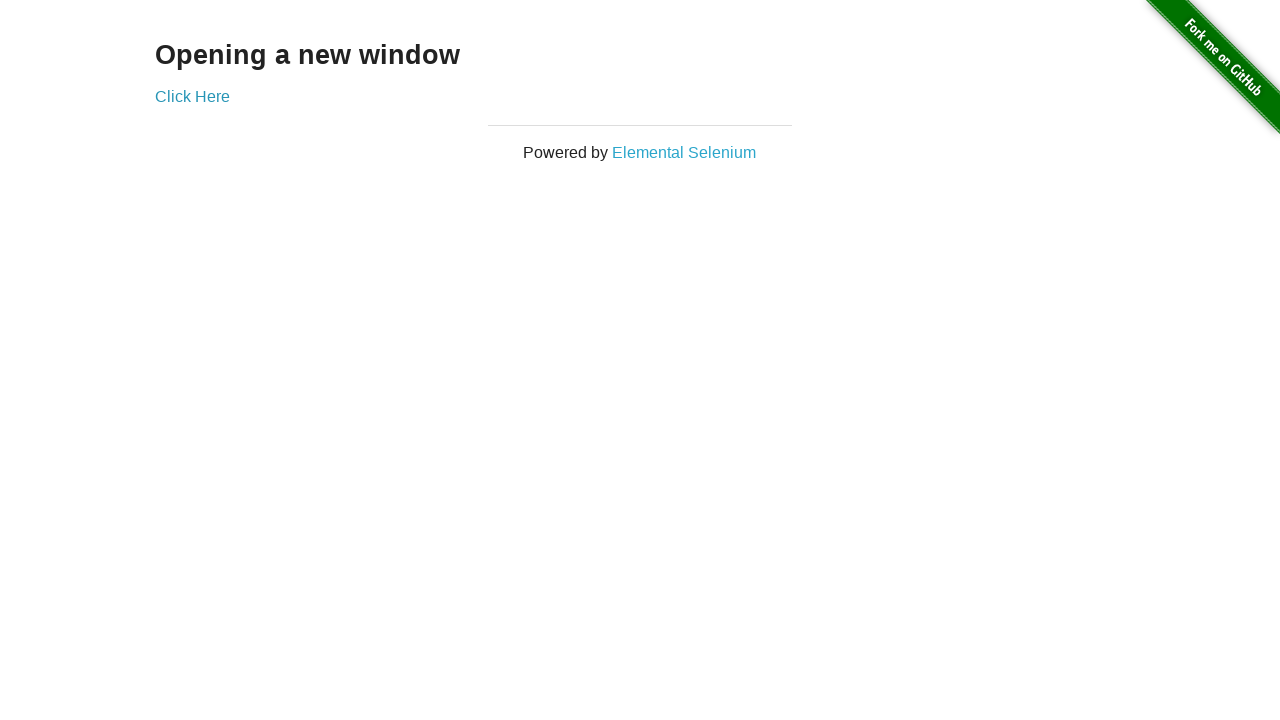

Switched to original tab (iteration 53)
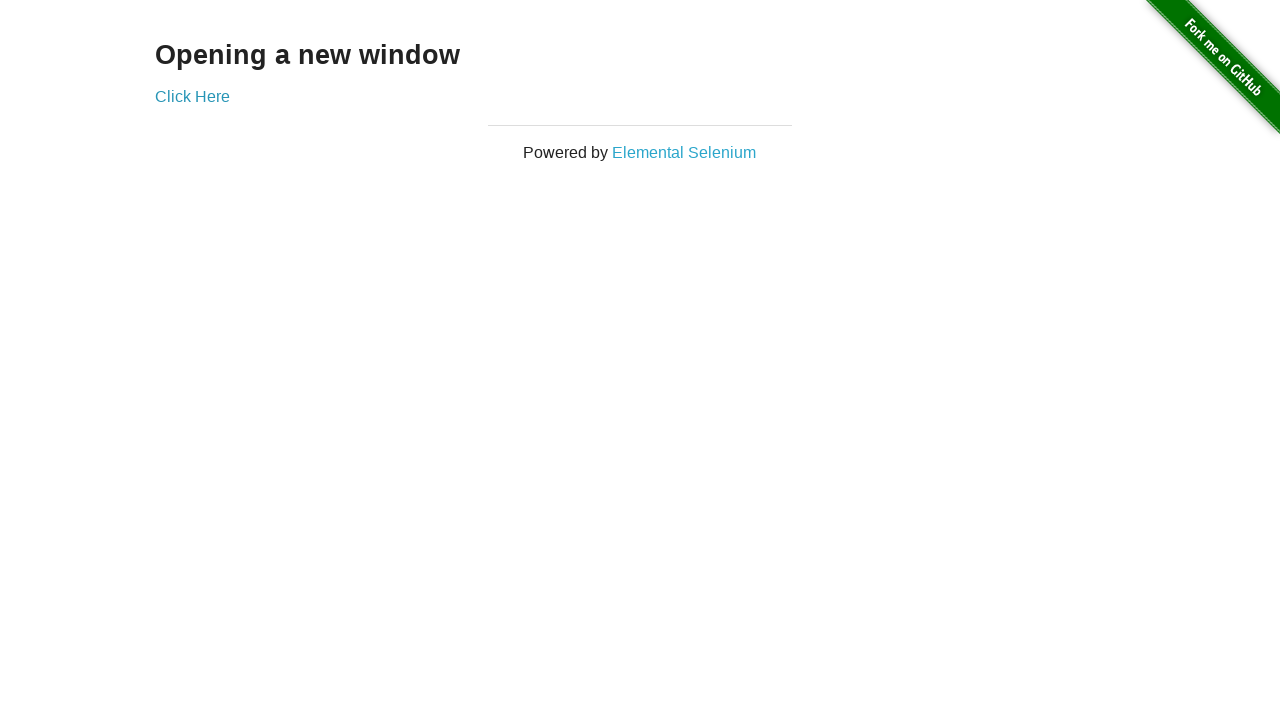

Switched to new tab (iteration 53)
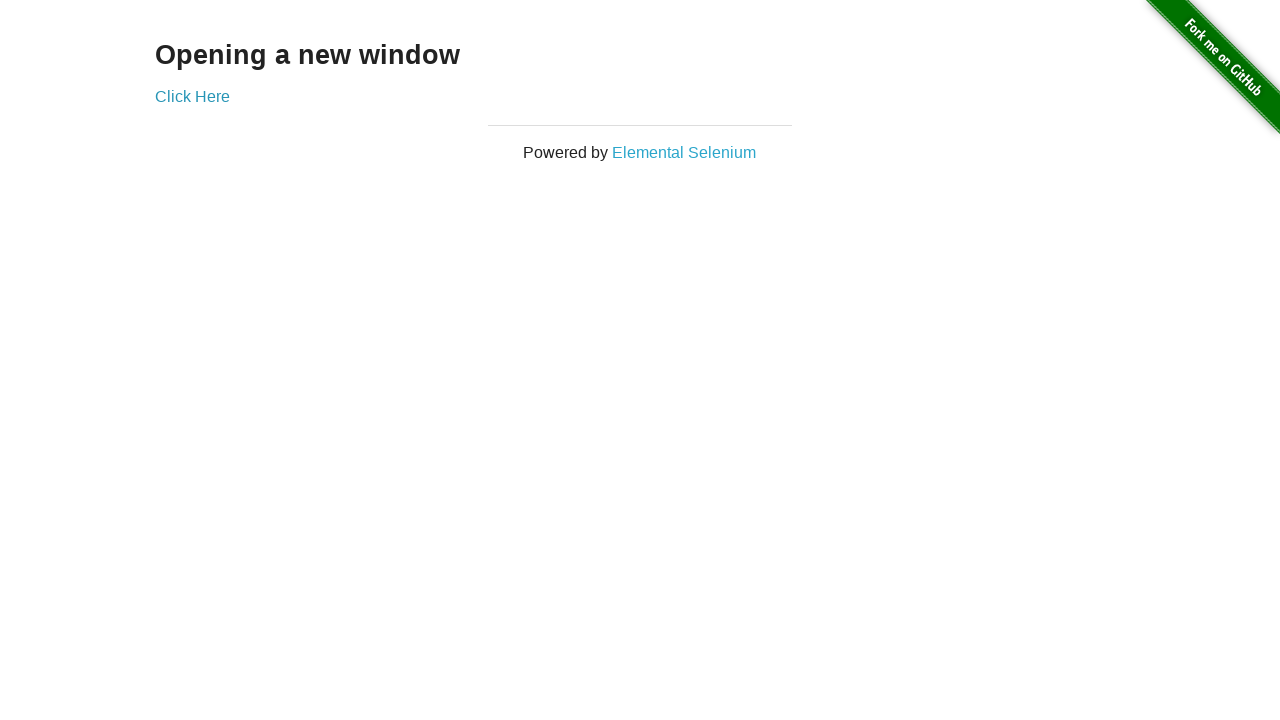

Switched to original tab (iteration 54)
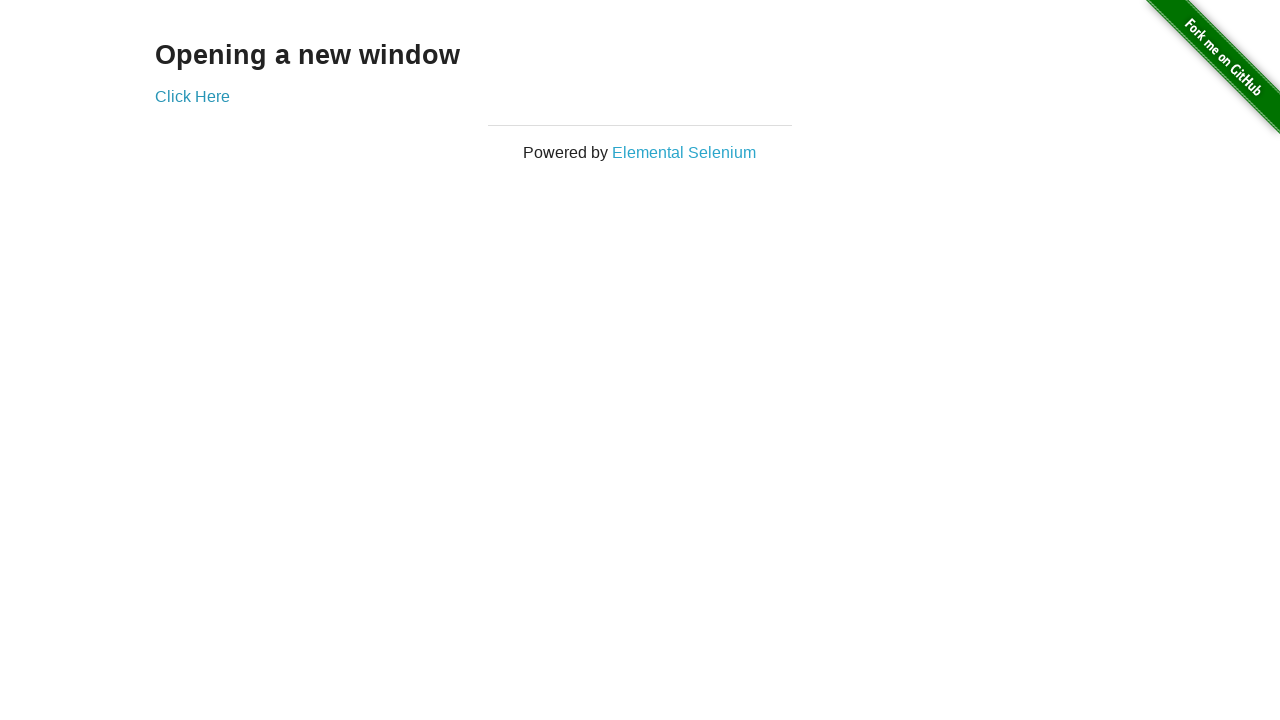

Switched to new tab (iteration 54)
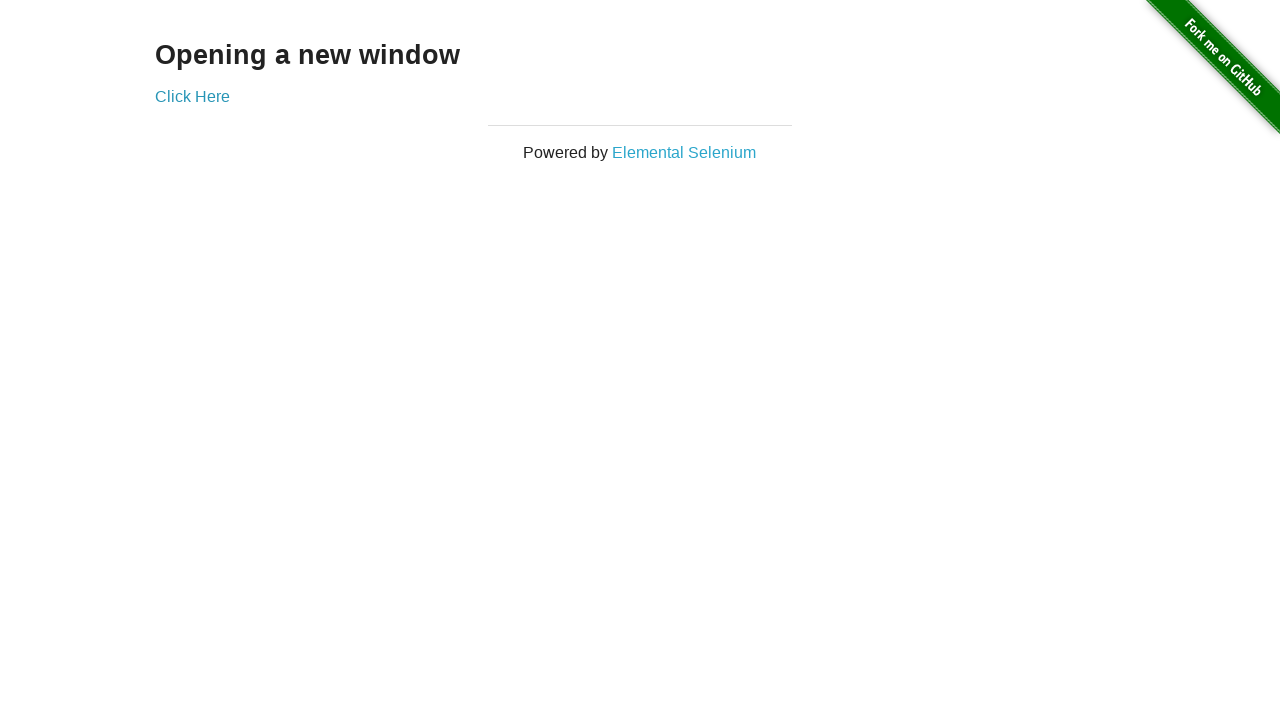

Switched to original tab (iteration 55)
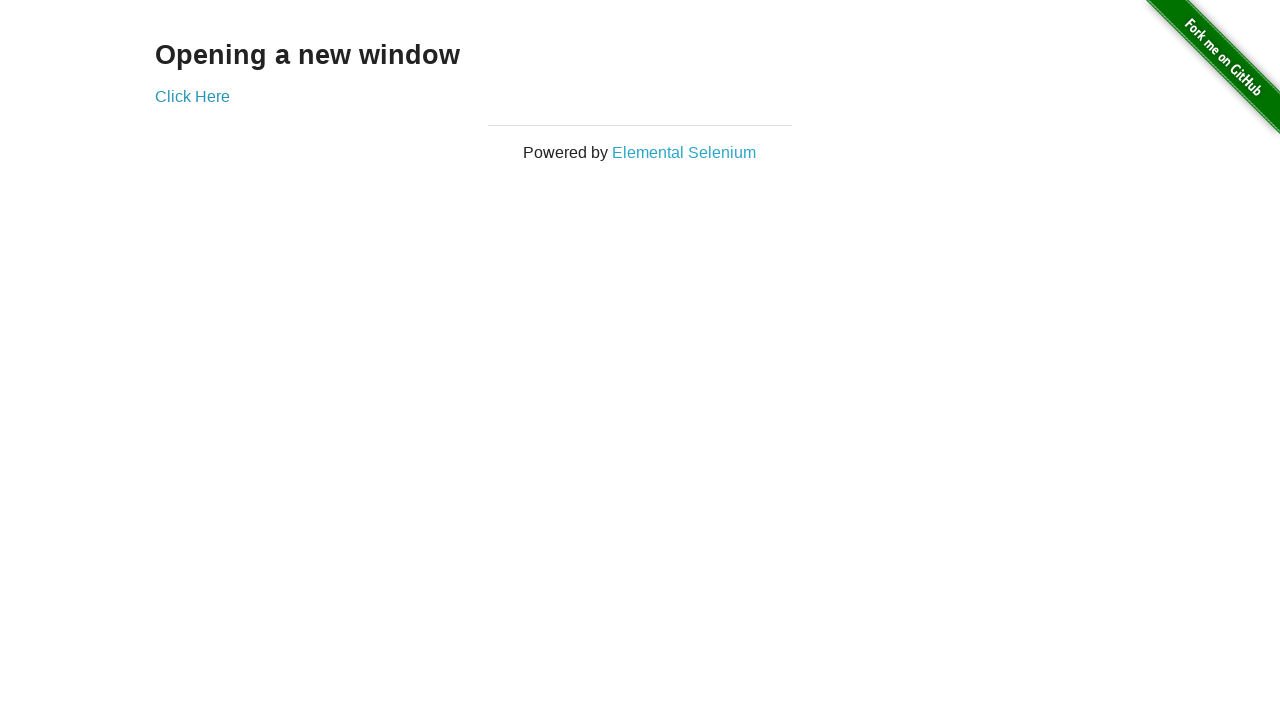

Switched to new tab (iteration 55)
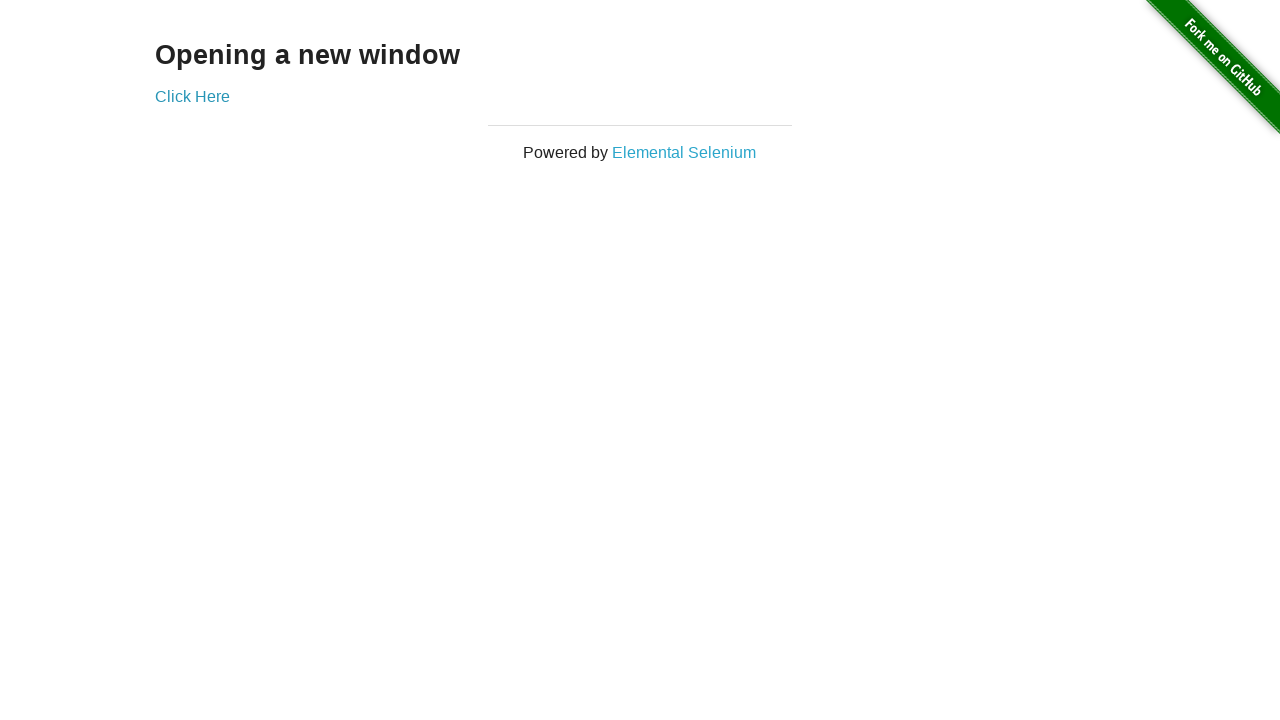

Switched to original tab (iteration 56)
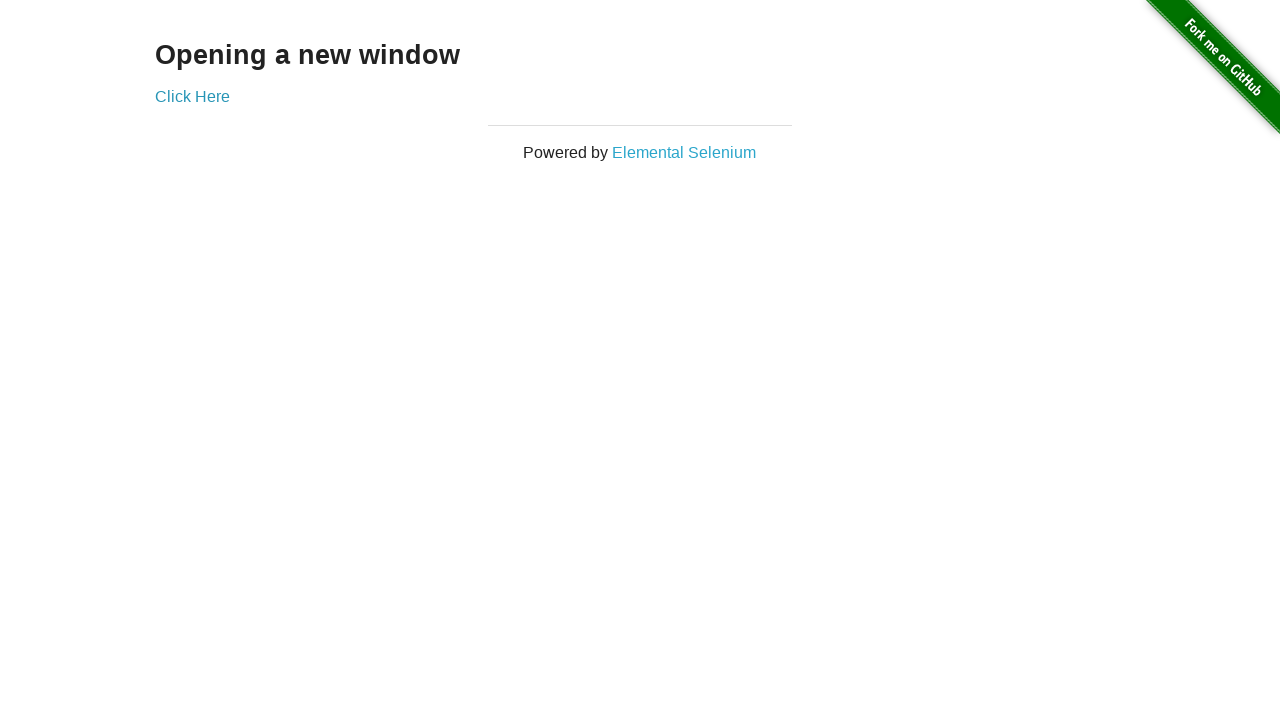

Switched to new tab (iteration 56)
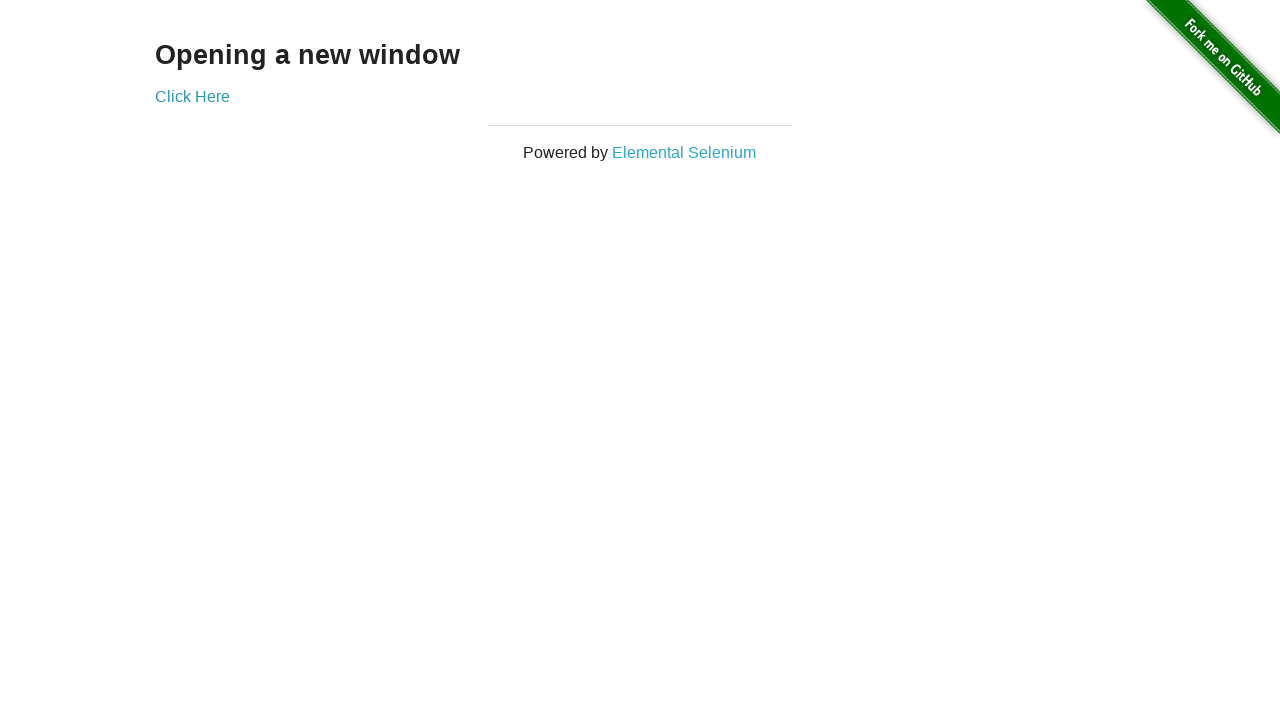

Switched to original tab (iteration 57)
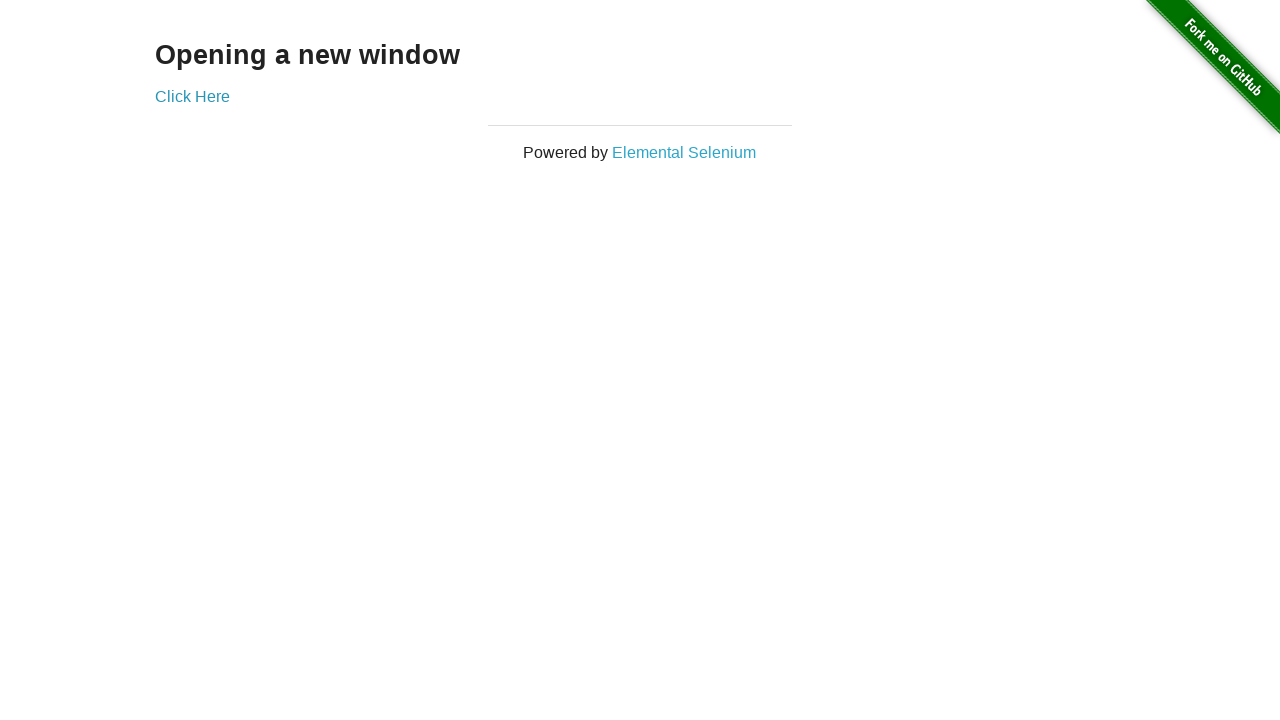

Switched to new tab (iteration 57)
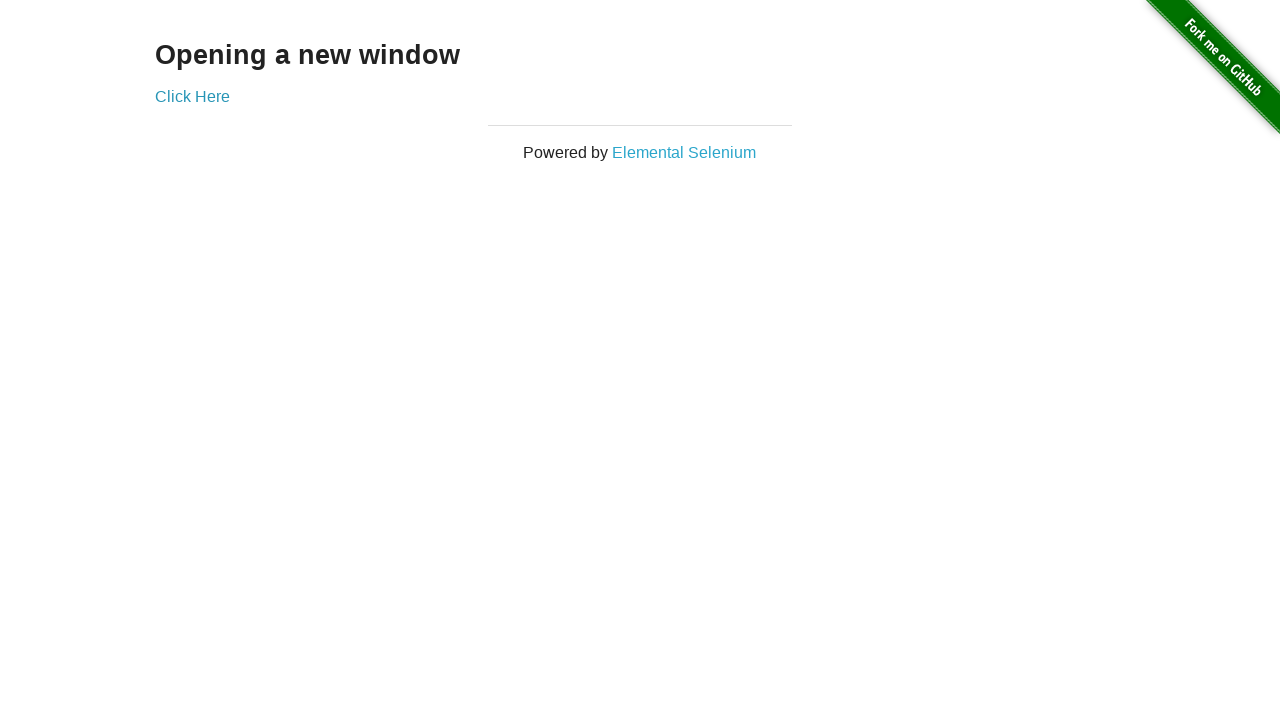

Switched to original tab (iteration 58)
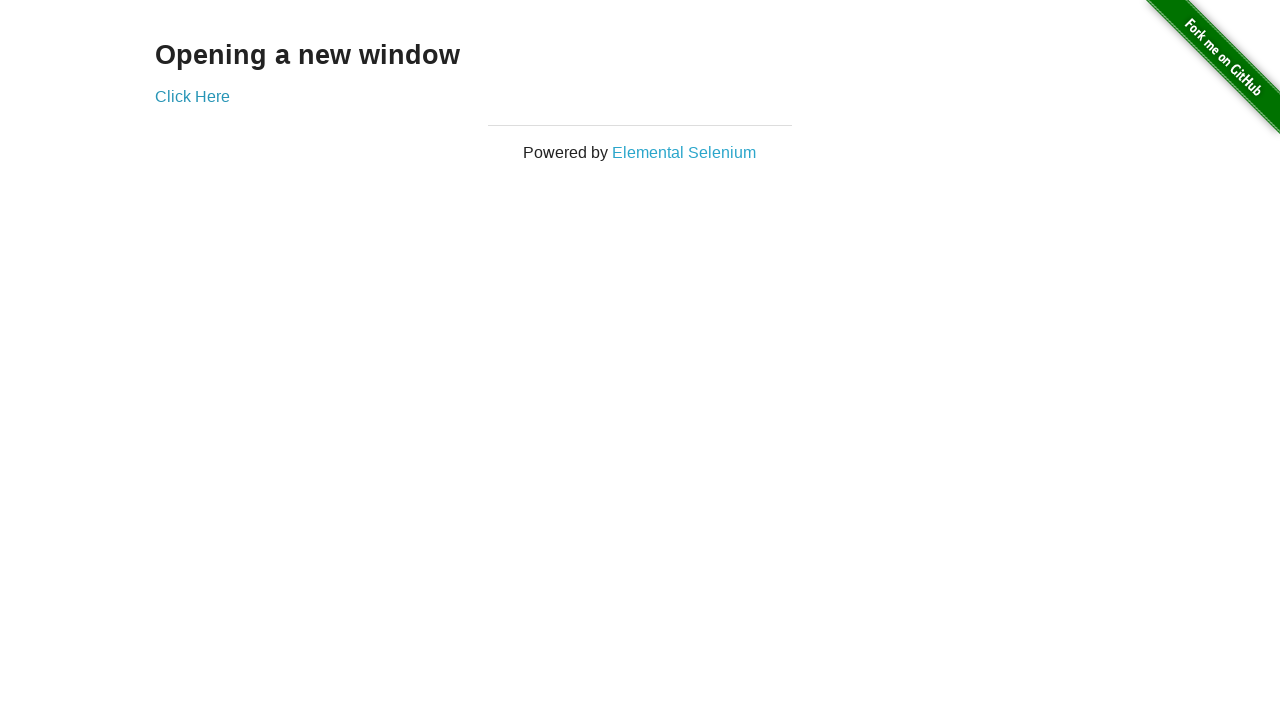

Switched to new tab (iteration 58)
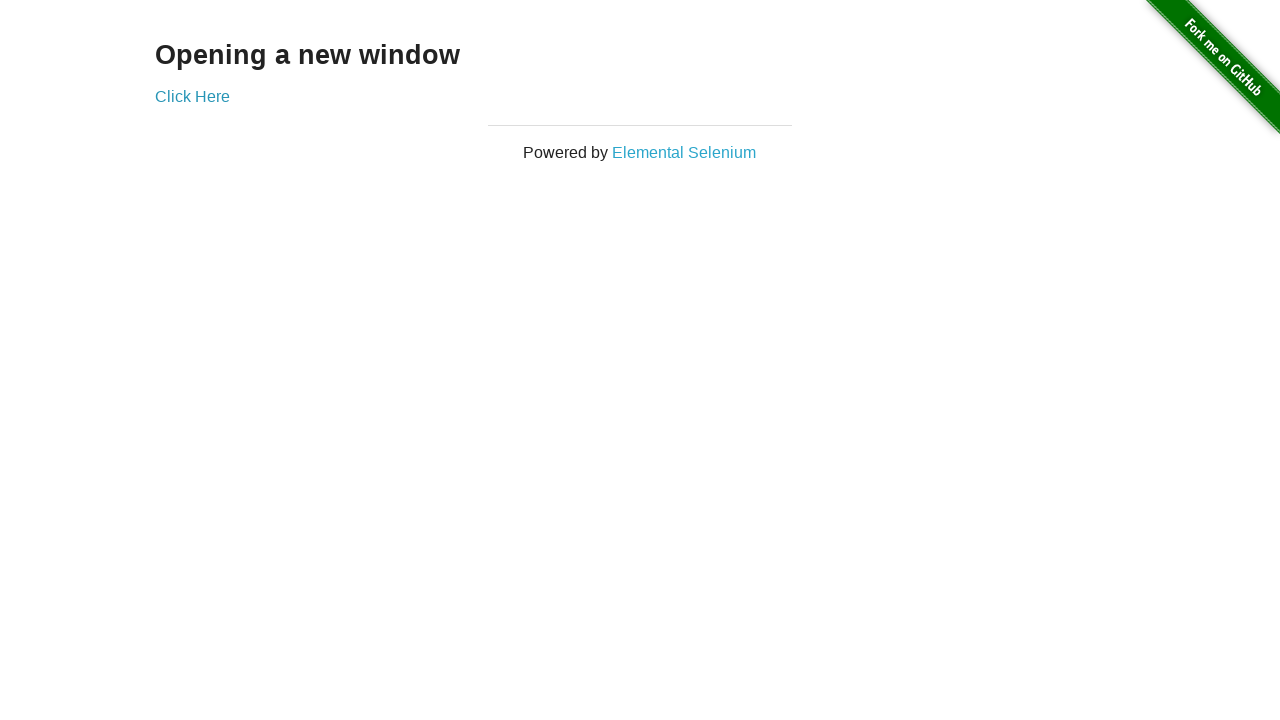

Switched to original tab (iteration 59)
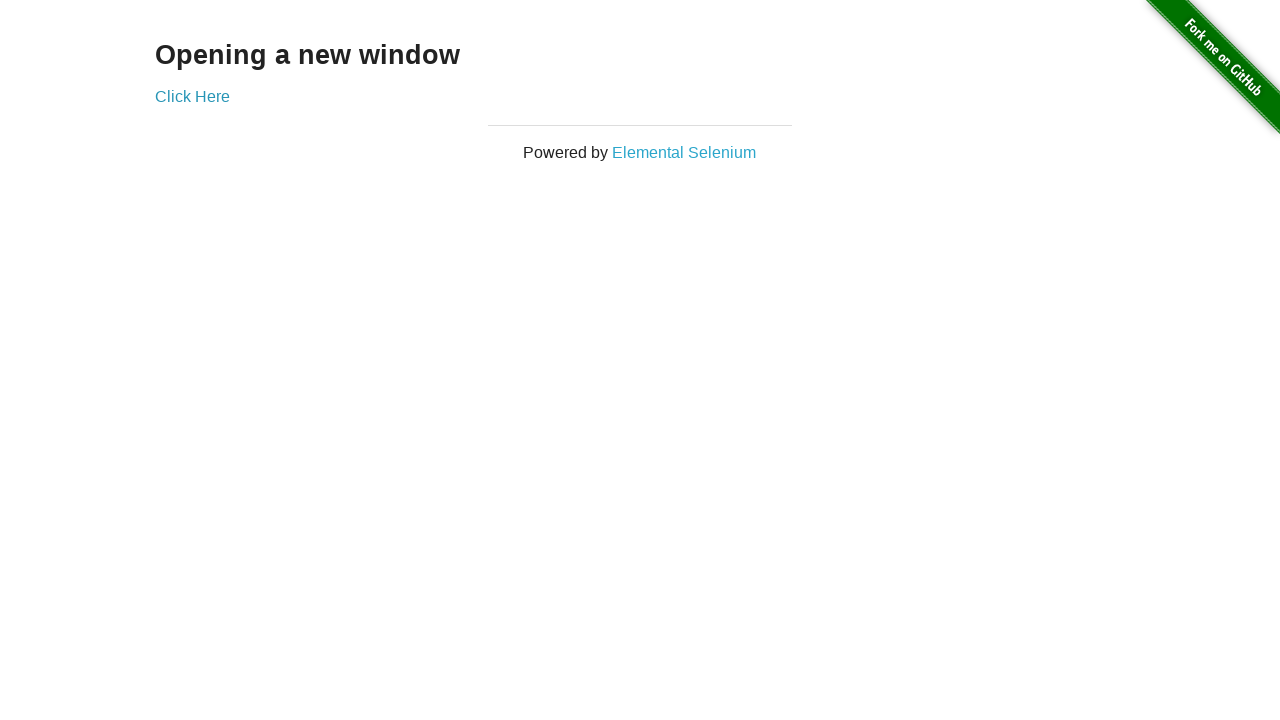

Switched to new tab (iteration 59)
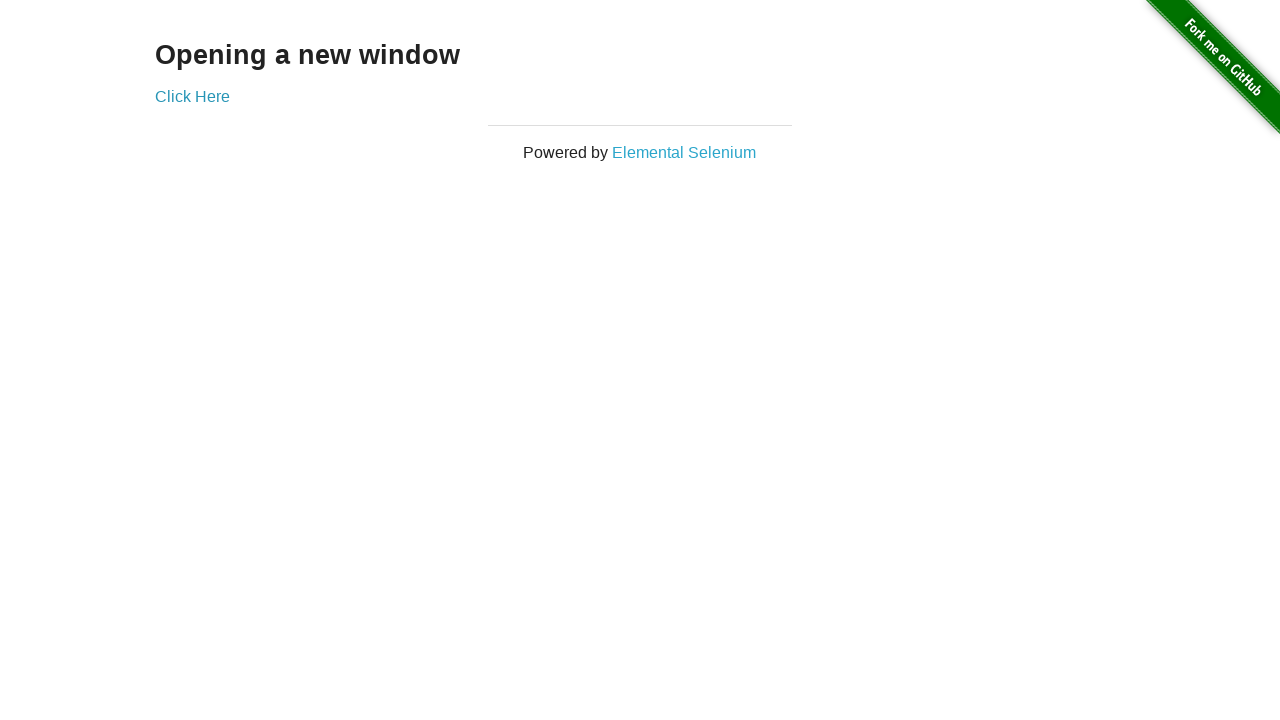

Switched to original tab (iteration 60)
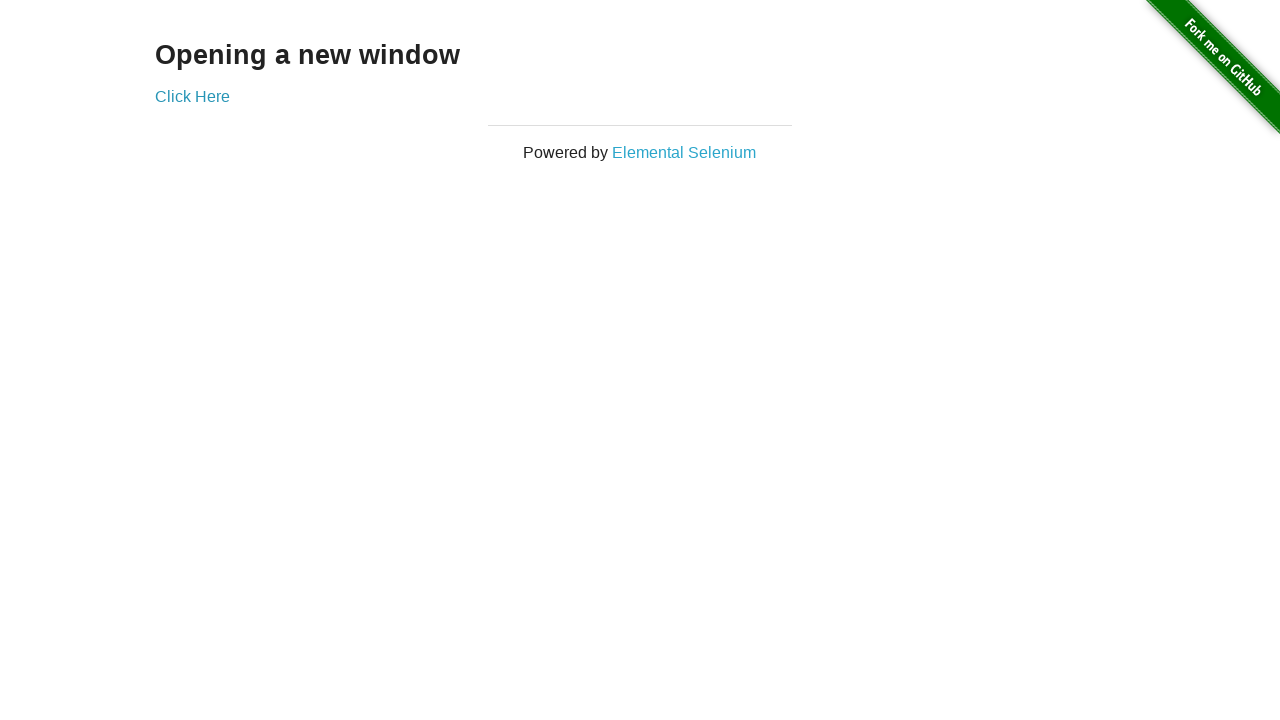

Switched to new tab (iteration 60)
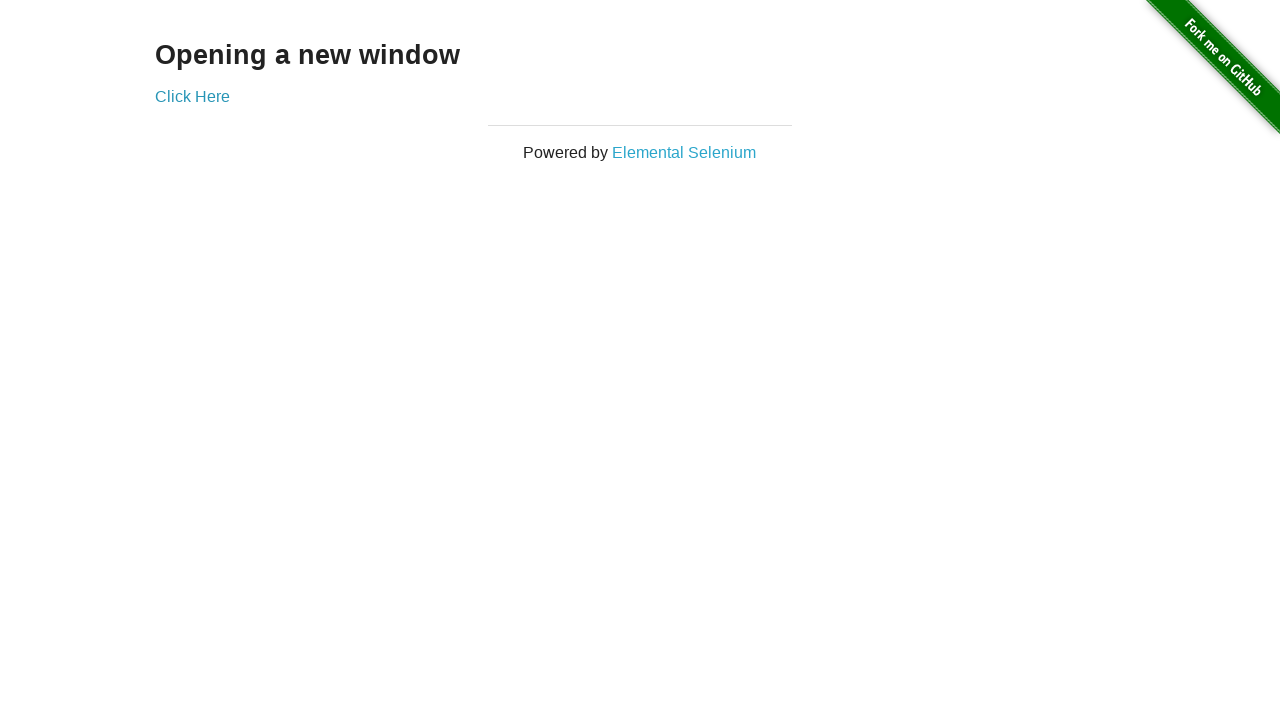

Switched to original tab (iteration 61)
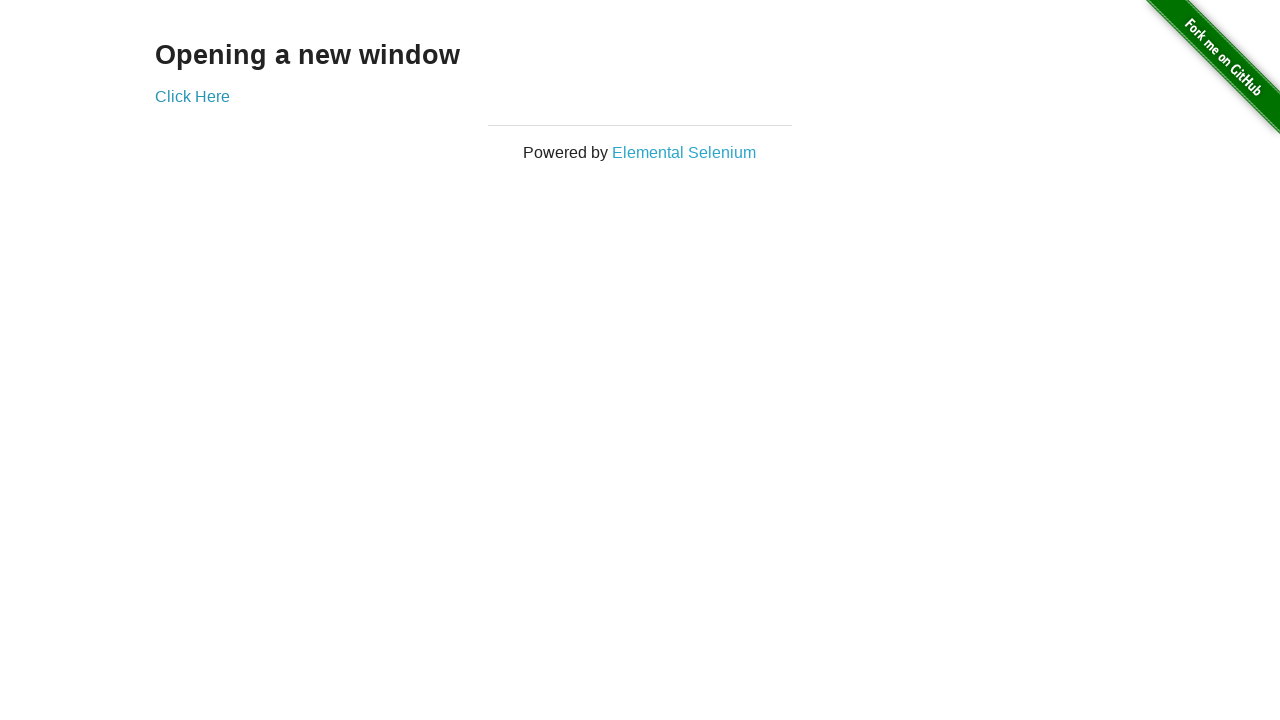

Switched to new tab (iteration 61)
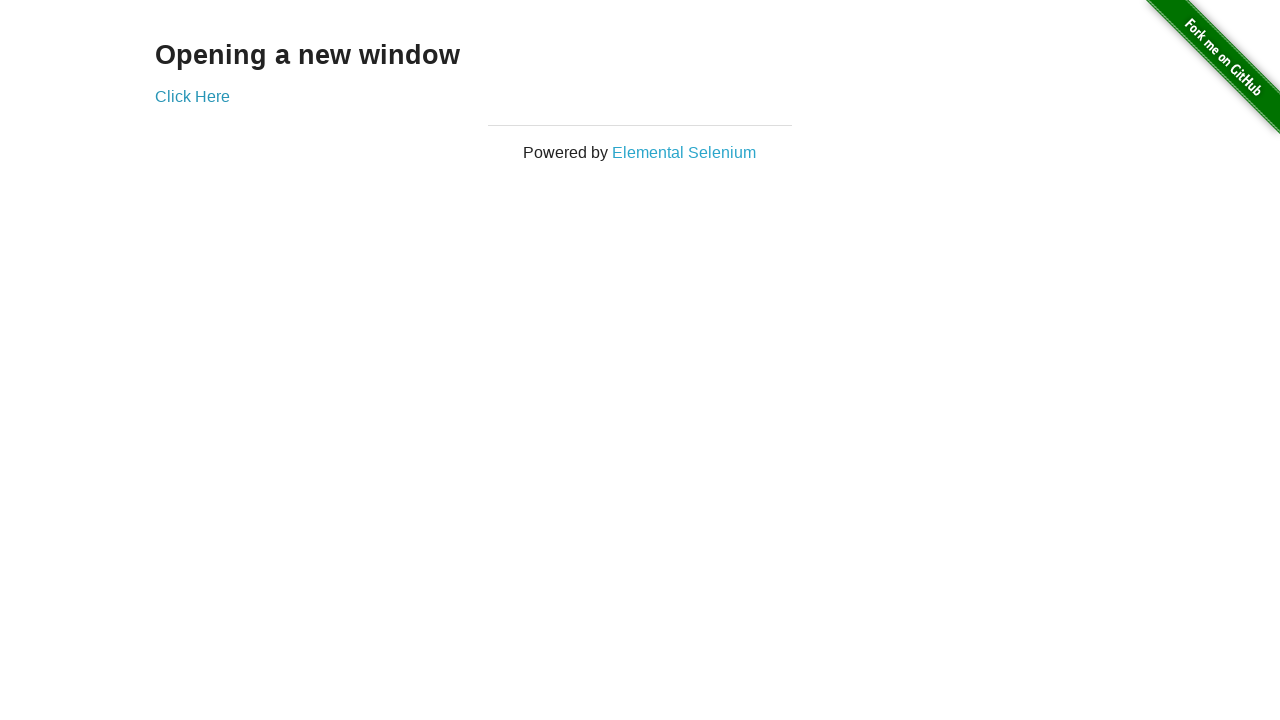

Switched to original tab (iteration 62)
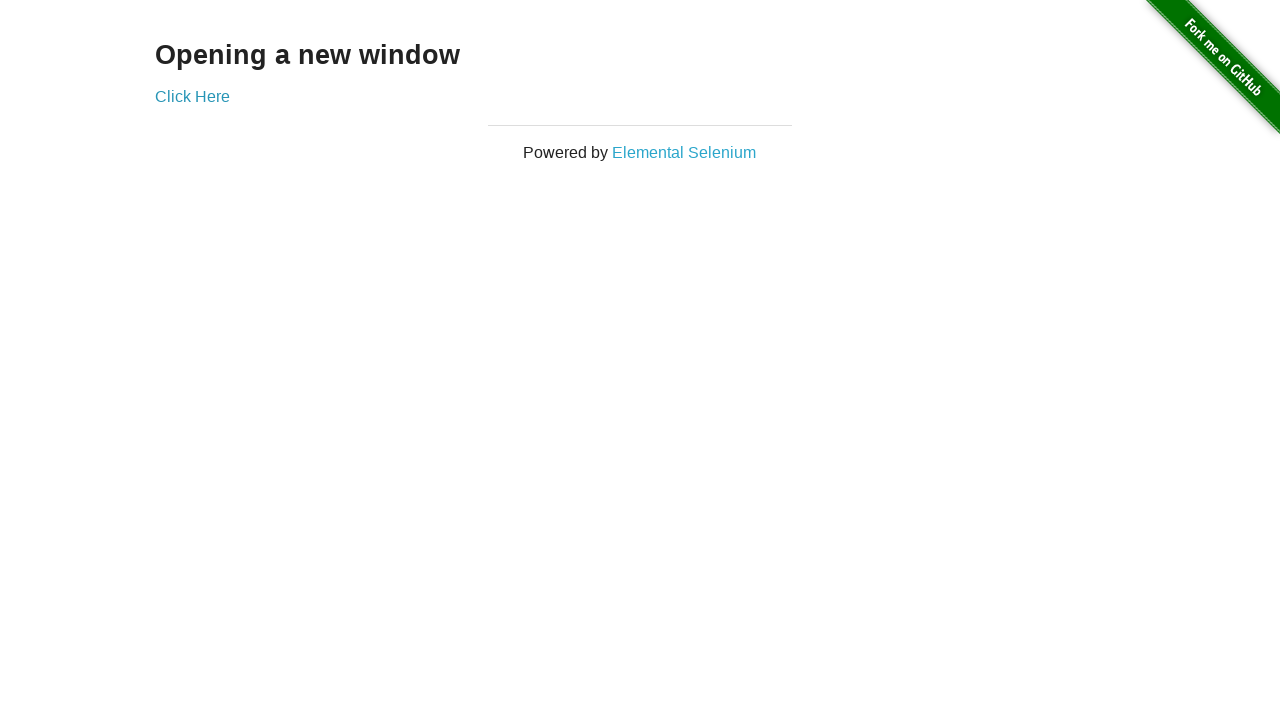

Switched to new tab (iteration 62)
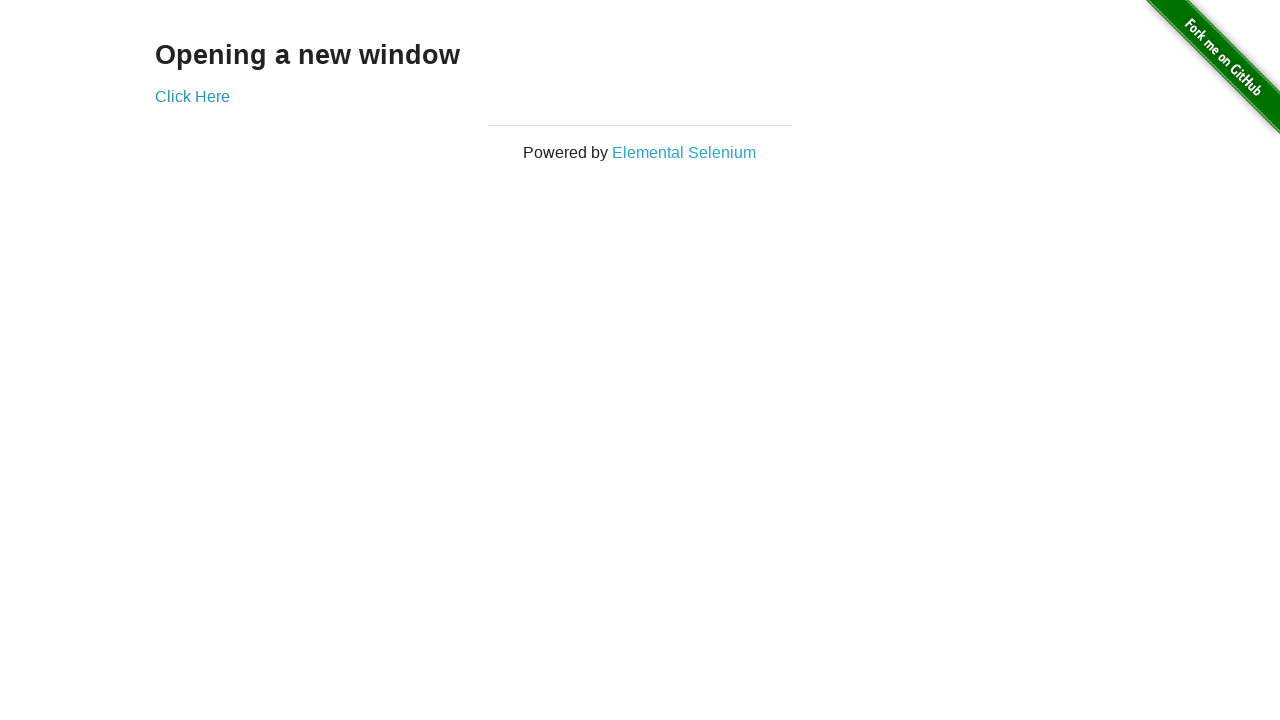

Switched to original tab (iteration 63)
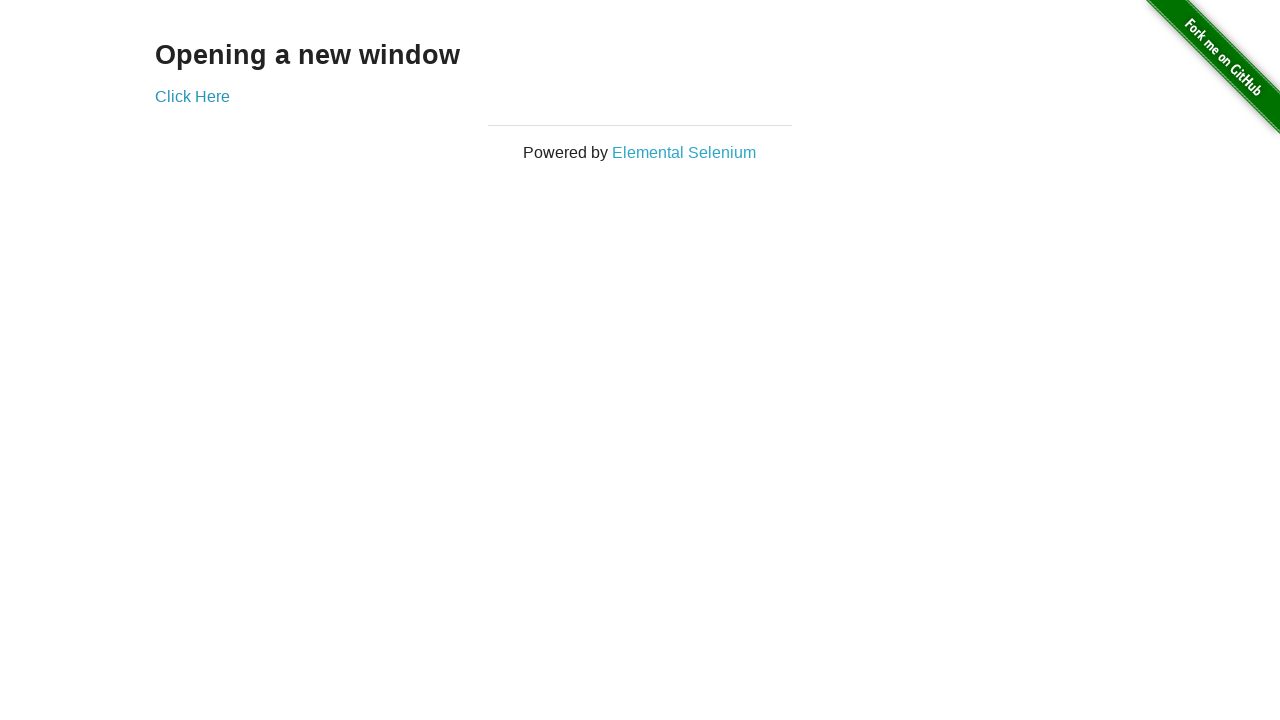

Switched to new tab (iteration 63)
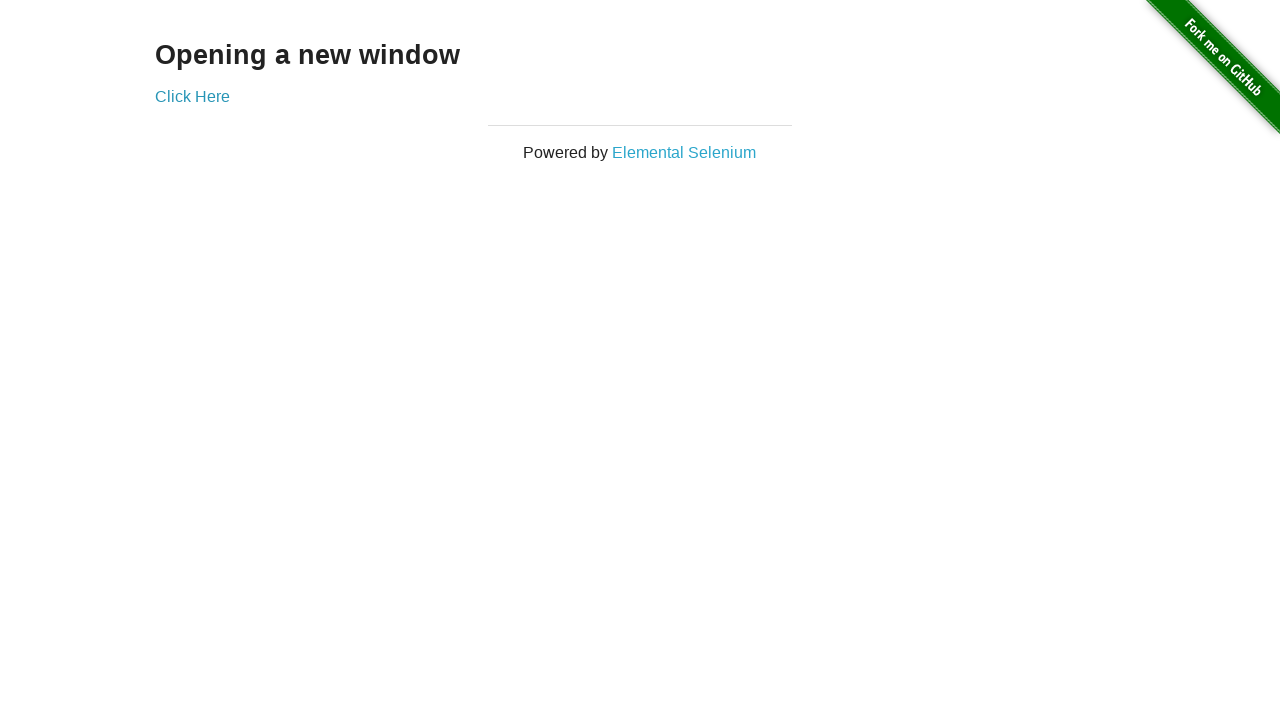

Switched to original tab (iteration 64)
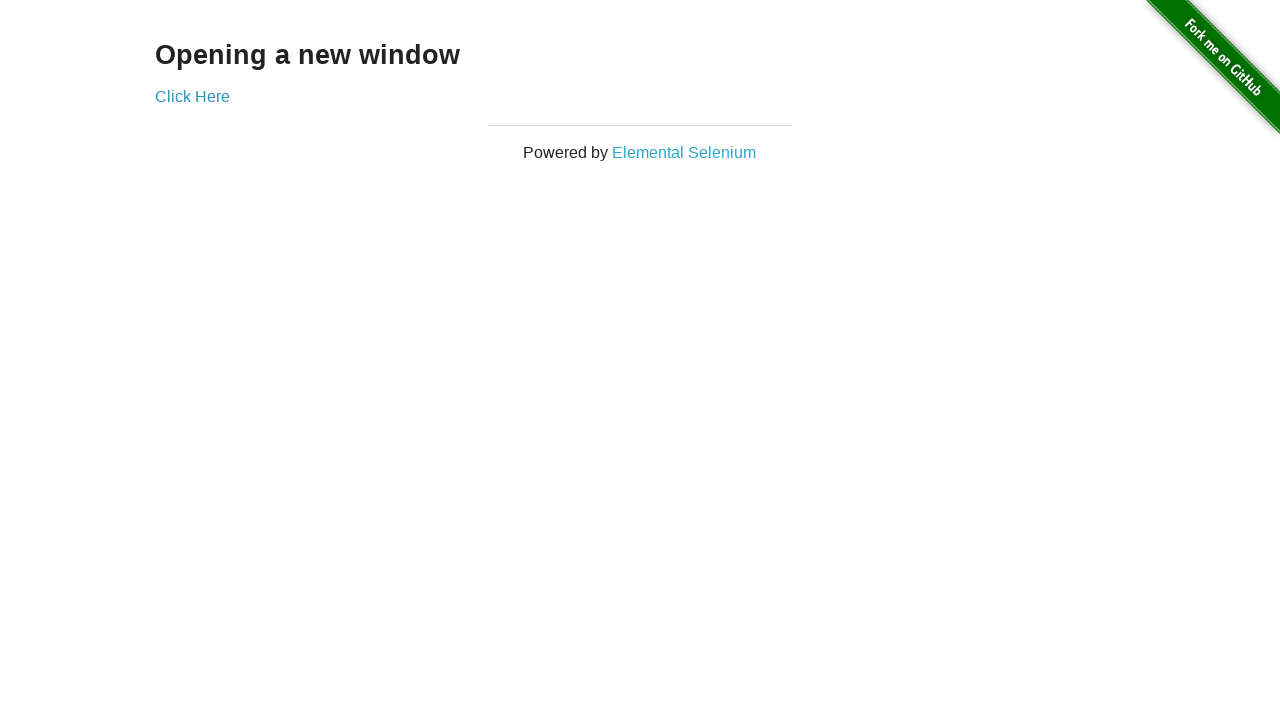

Switched to new tab (iteration 64)
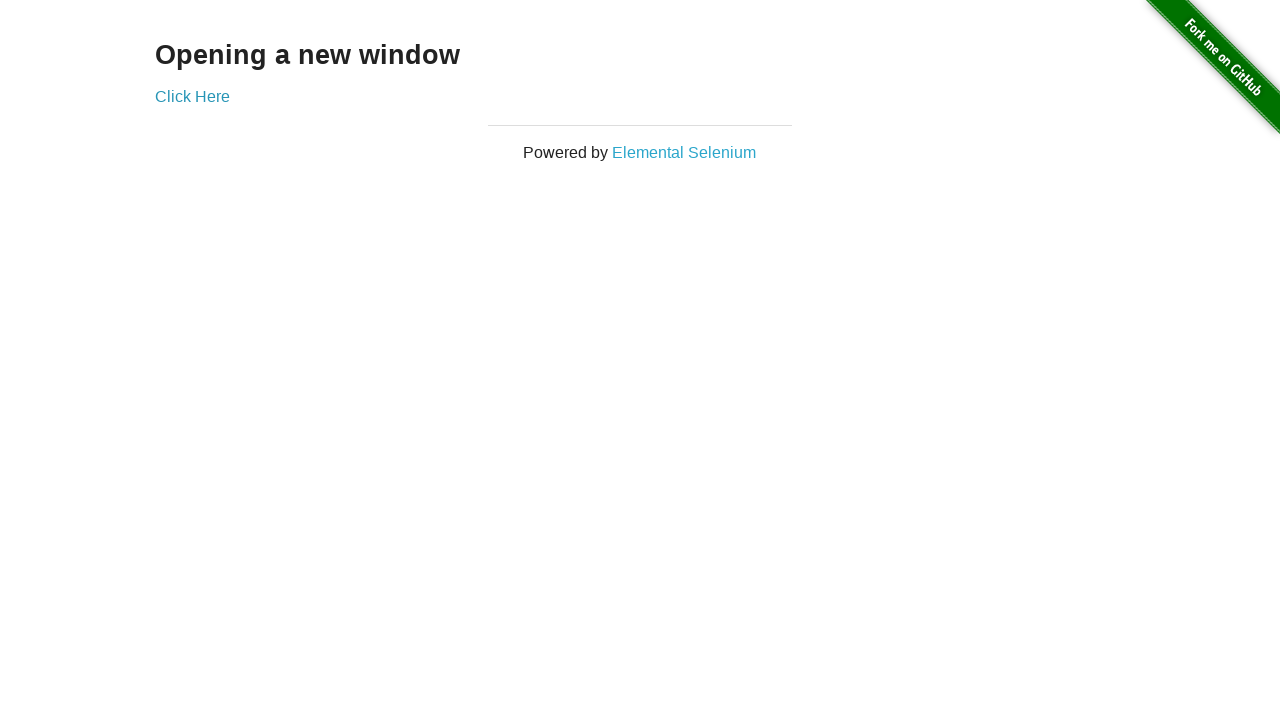

Switched to original tab (iteration 65)
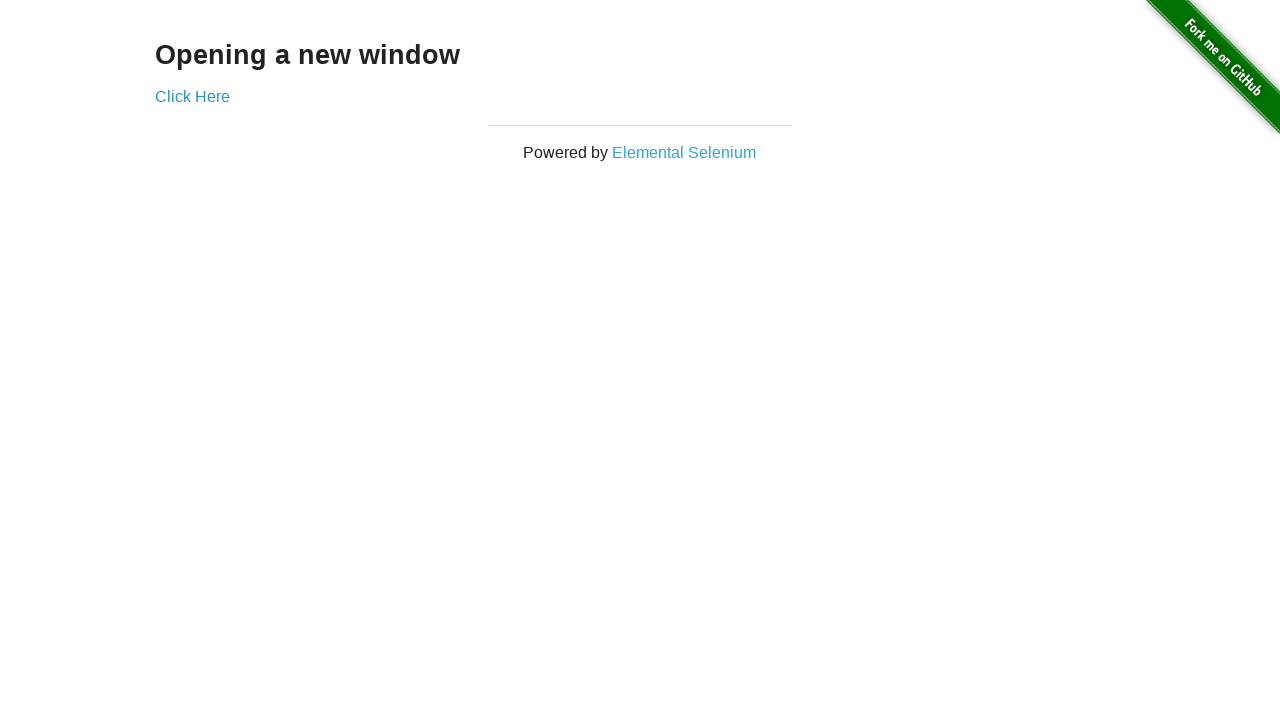

Switched to new tab (iteration 65)
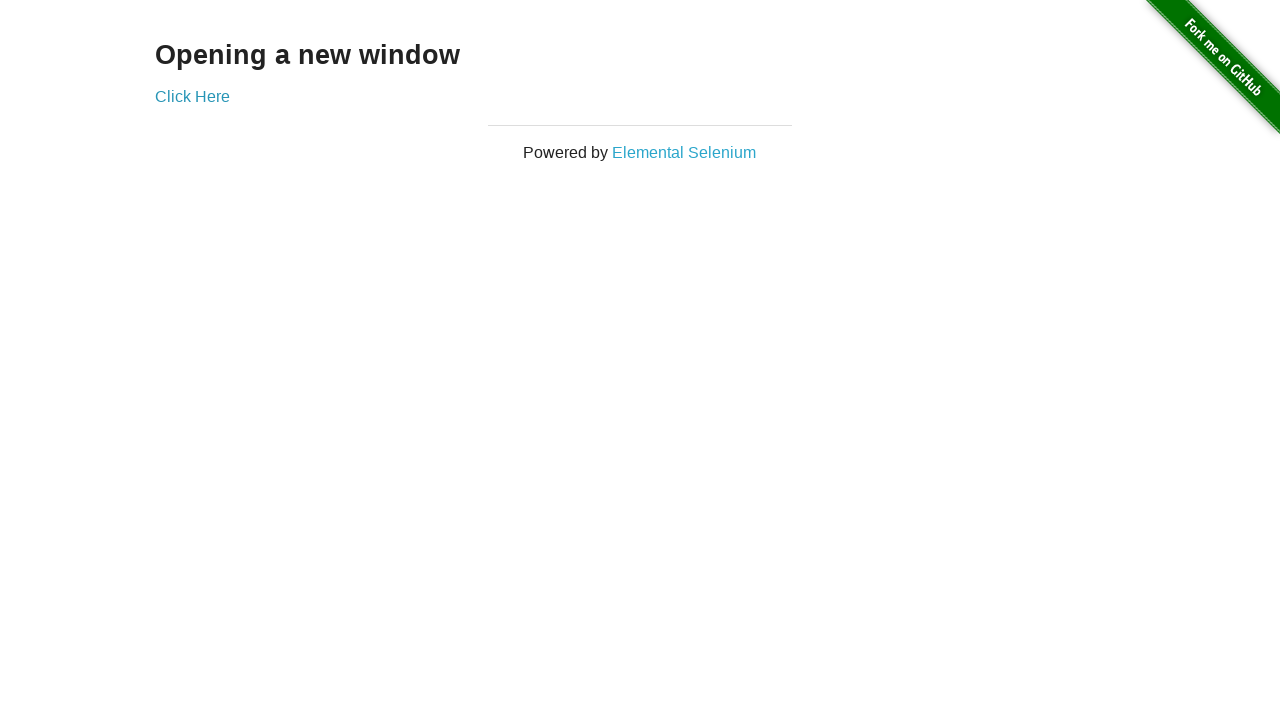

Switched to original tab (iteration 66)
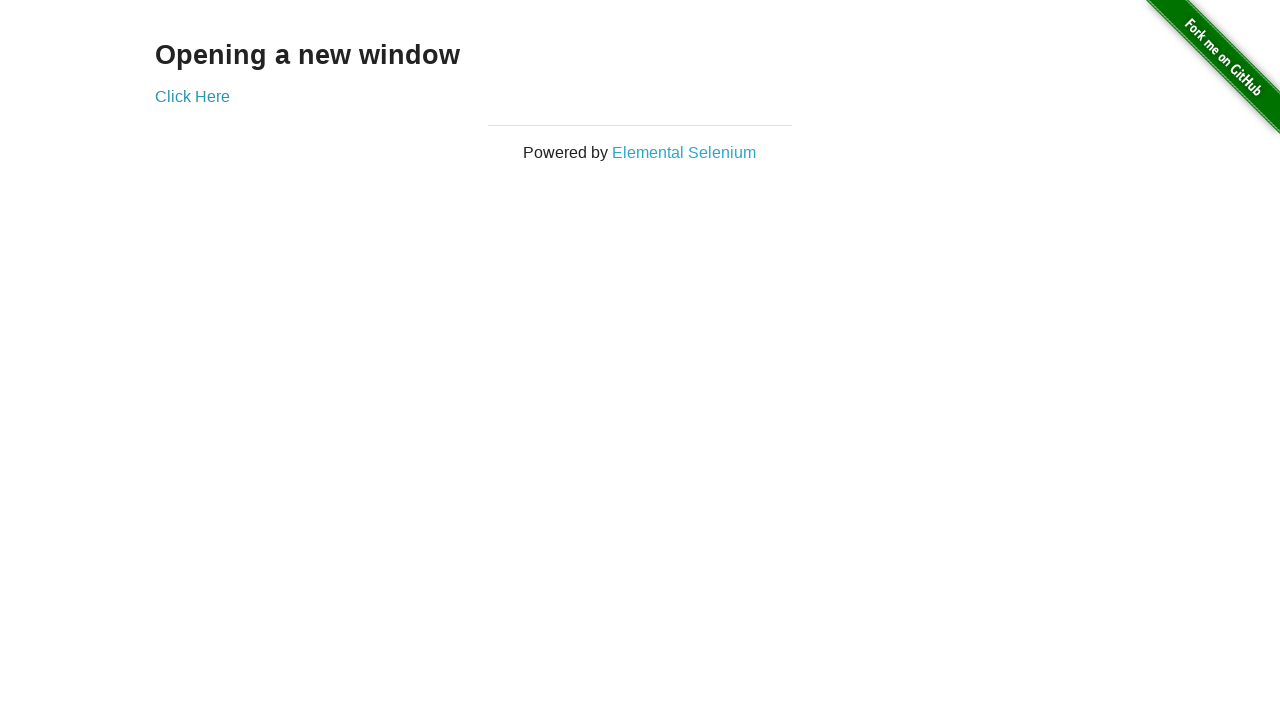

Switched to new tab (iteration 66)
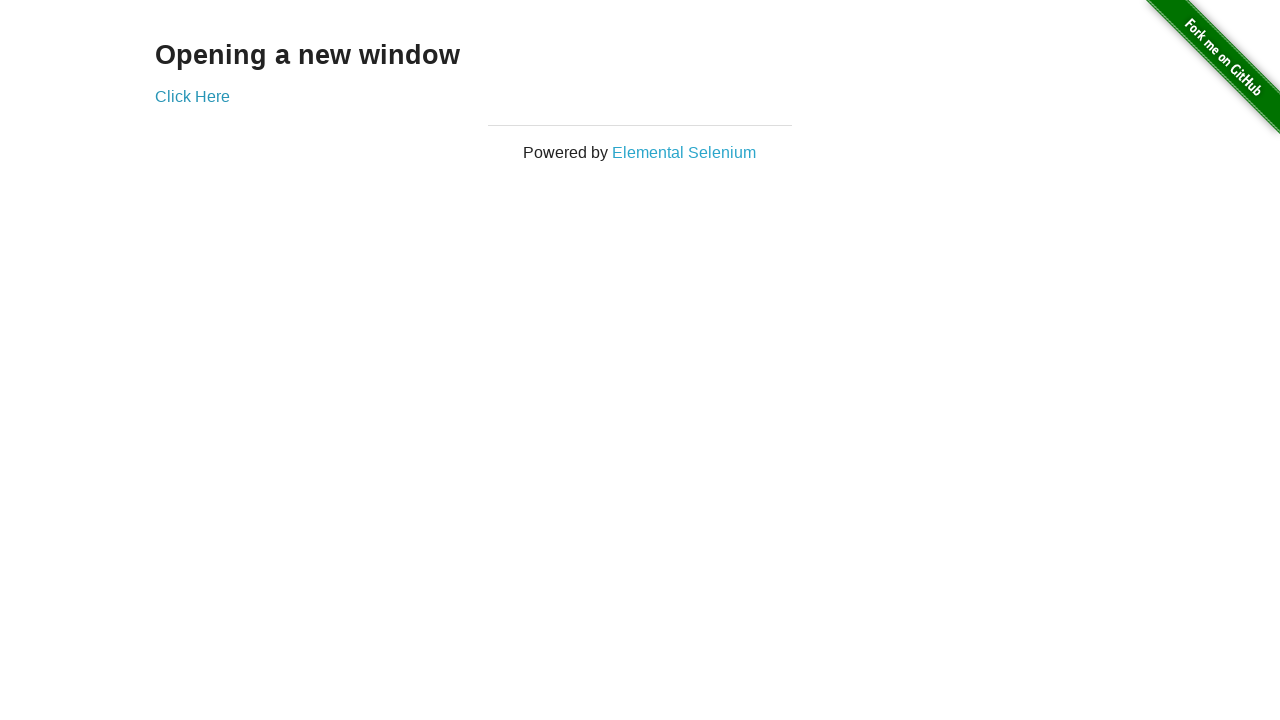

Switched to original tab (iteration 67)
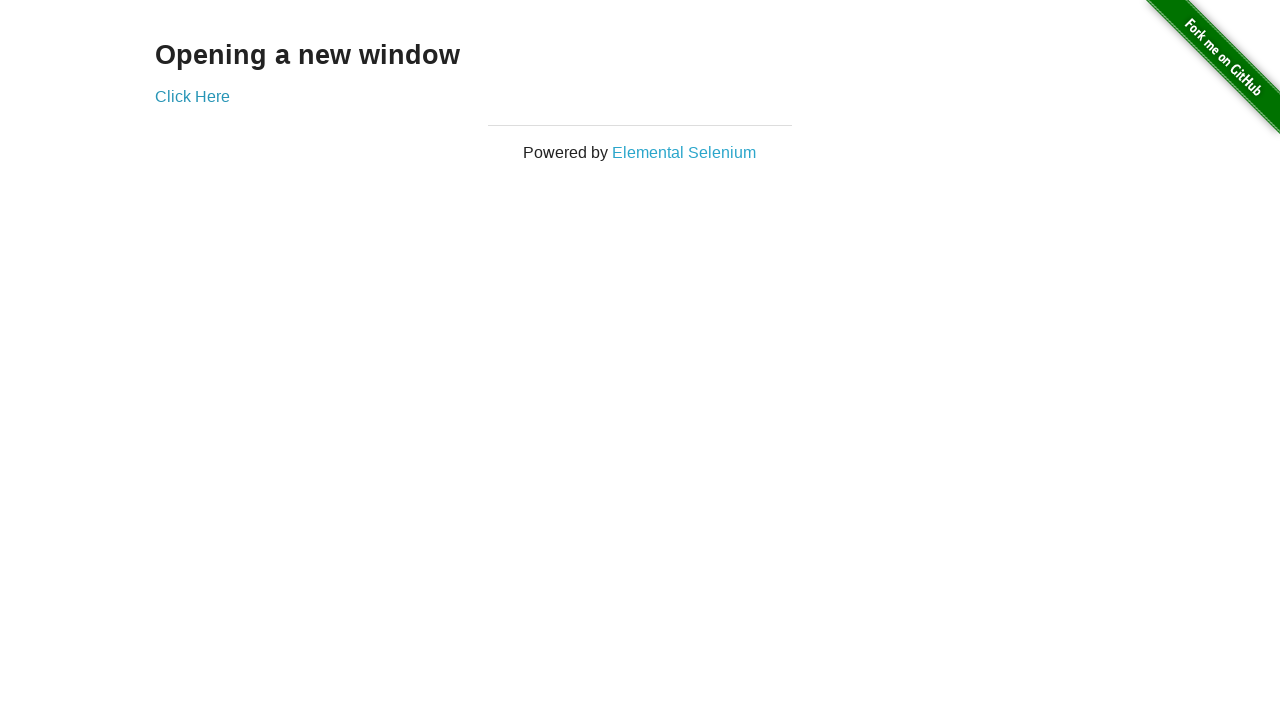

Switched to new tab (iteration 67)
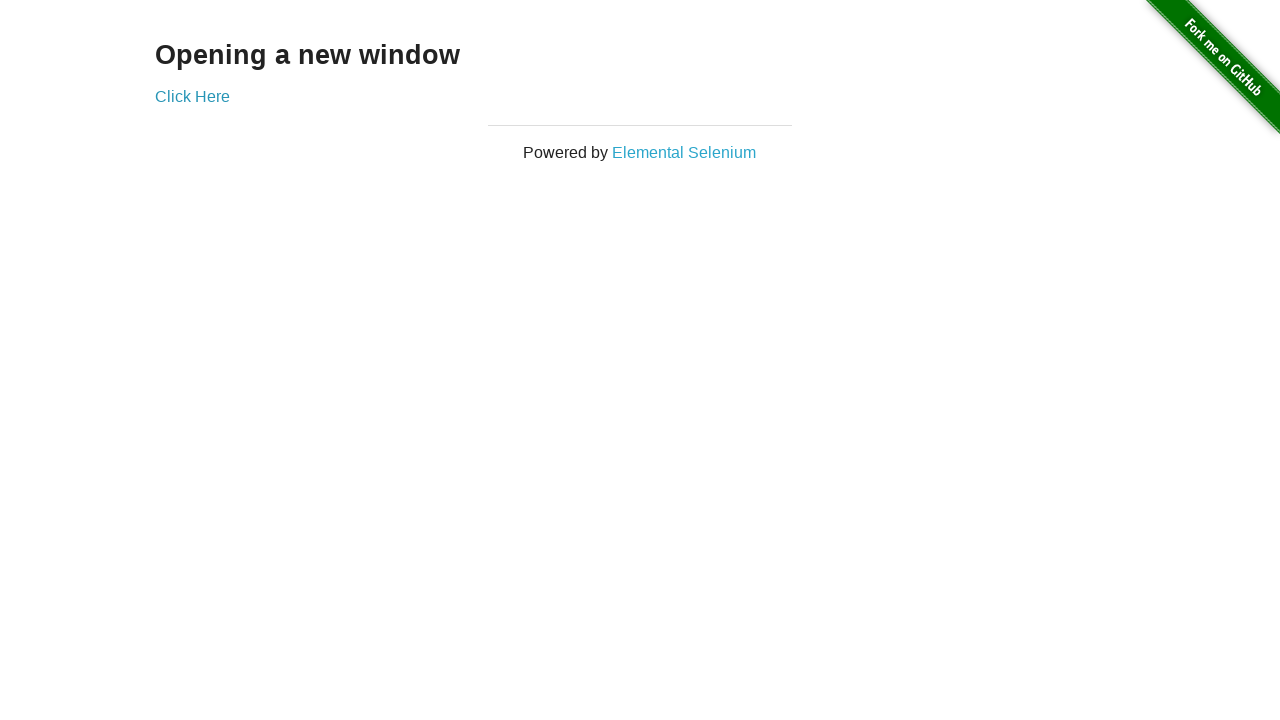

Switched to original tab (iteration 68)
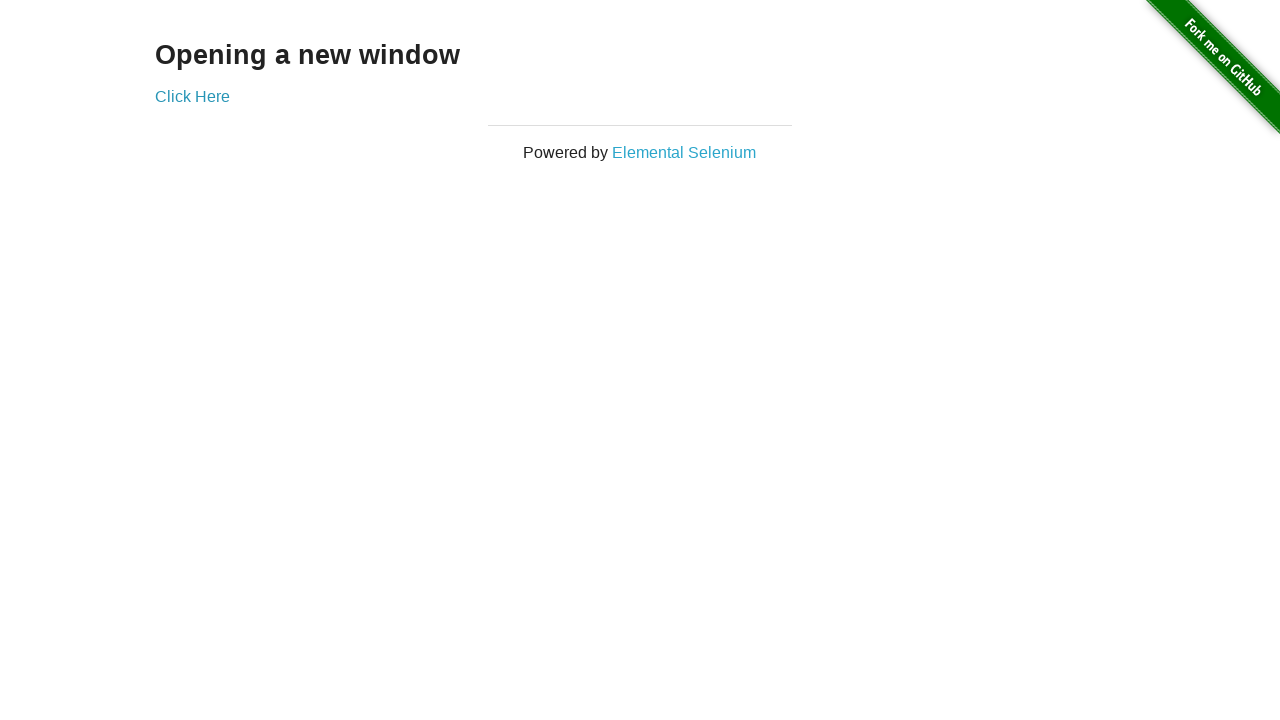

Switched to new tab (iteration 68)
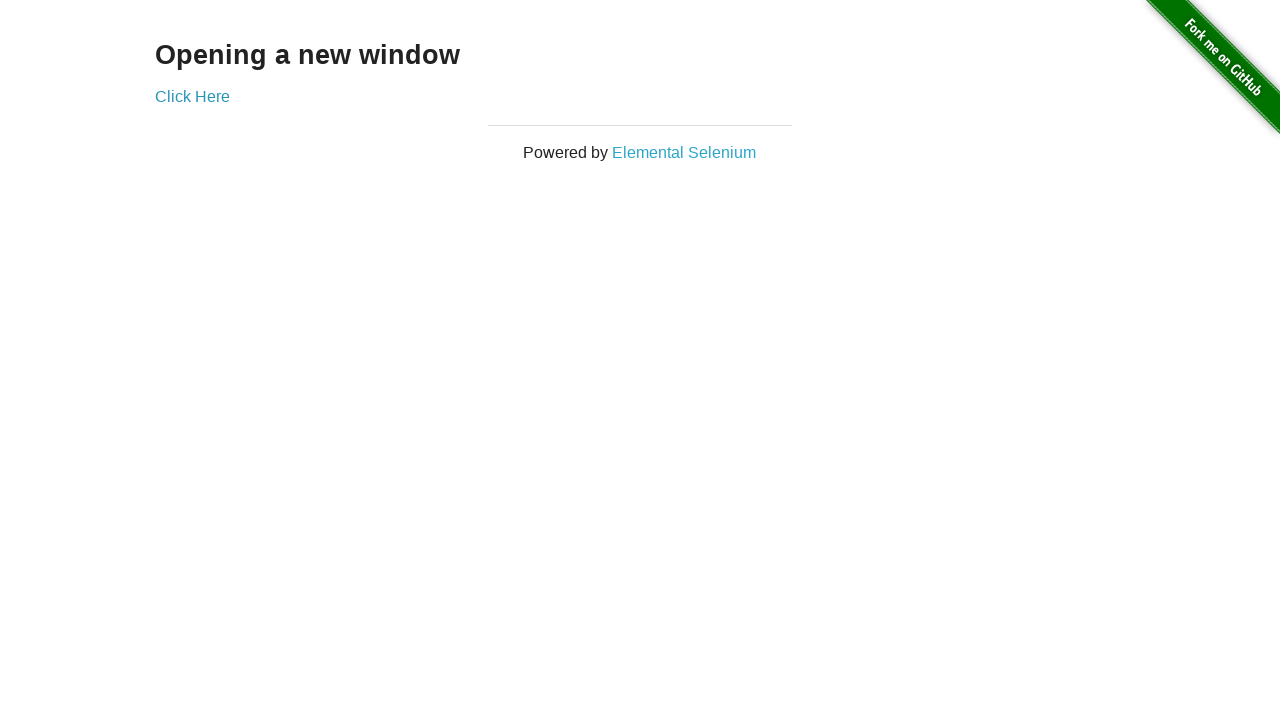

Switched to original tab (iteration 69)
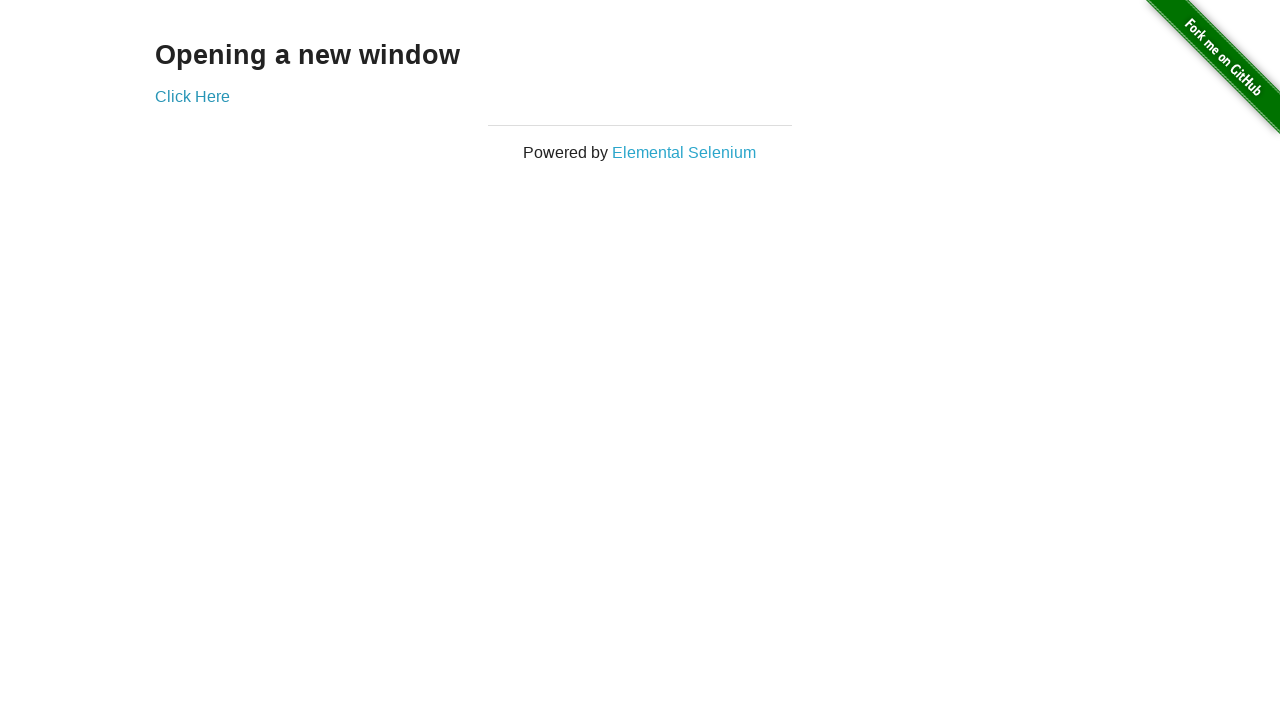

Switched to new tab (iteration 69)
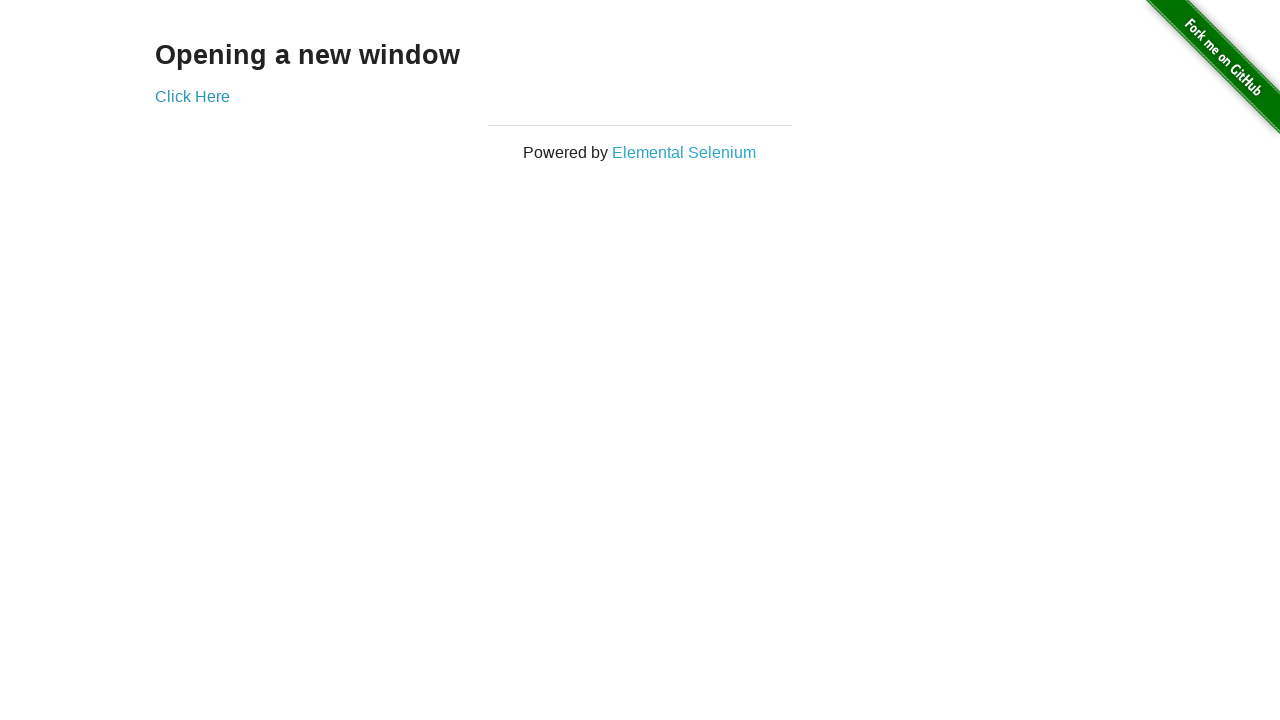

Switched to original tab (iteration 70)
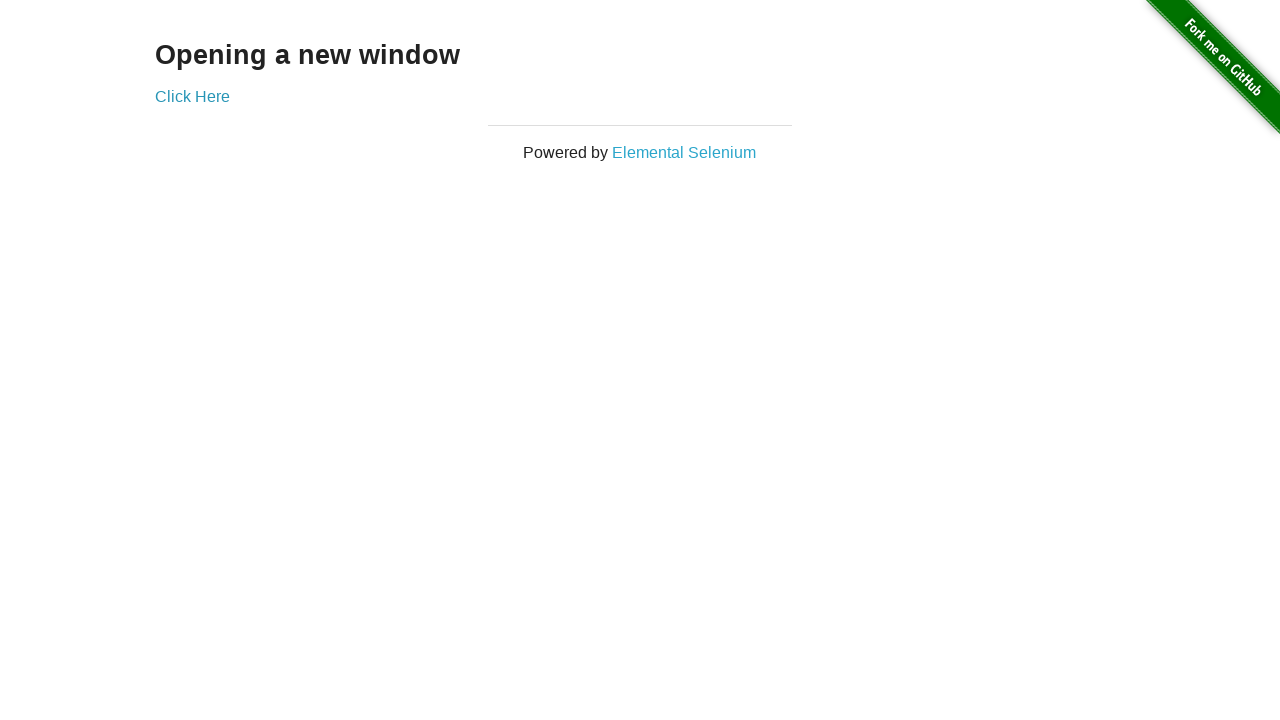

Switched to new tab (iteration 70)
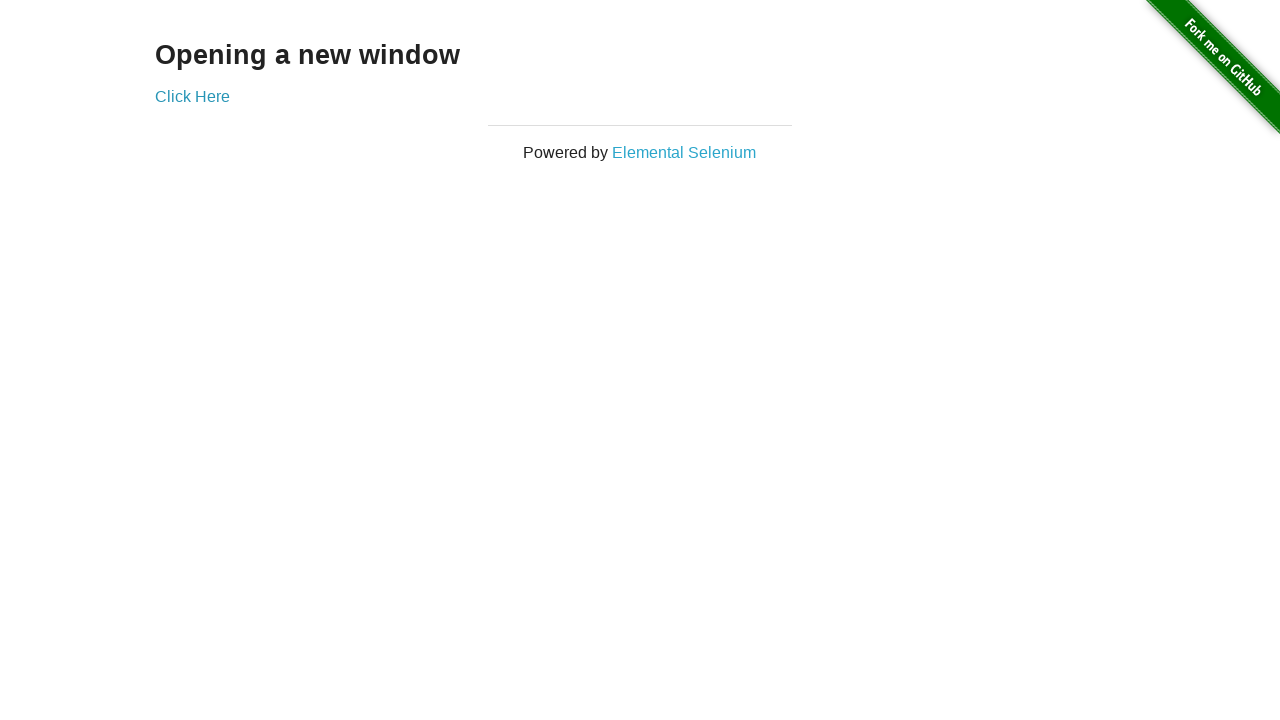

Switched to original tab (iteration 71)
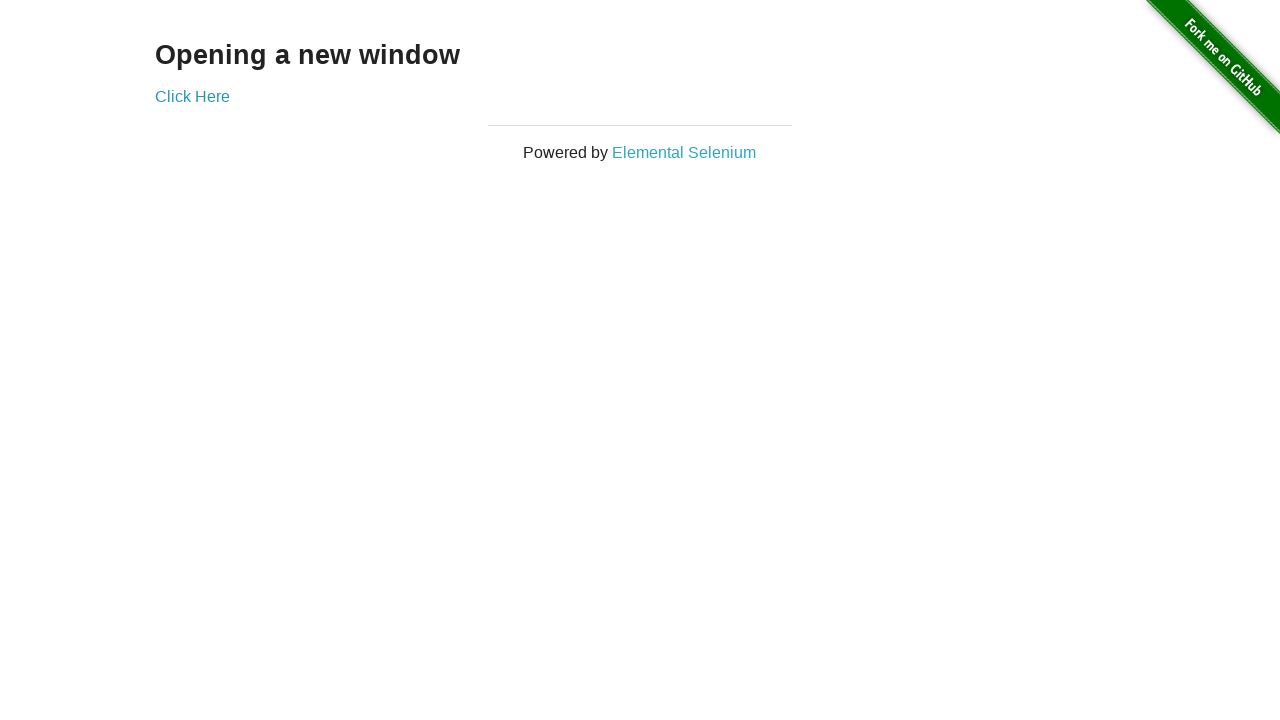

Switched to new tab (iteration 71)
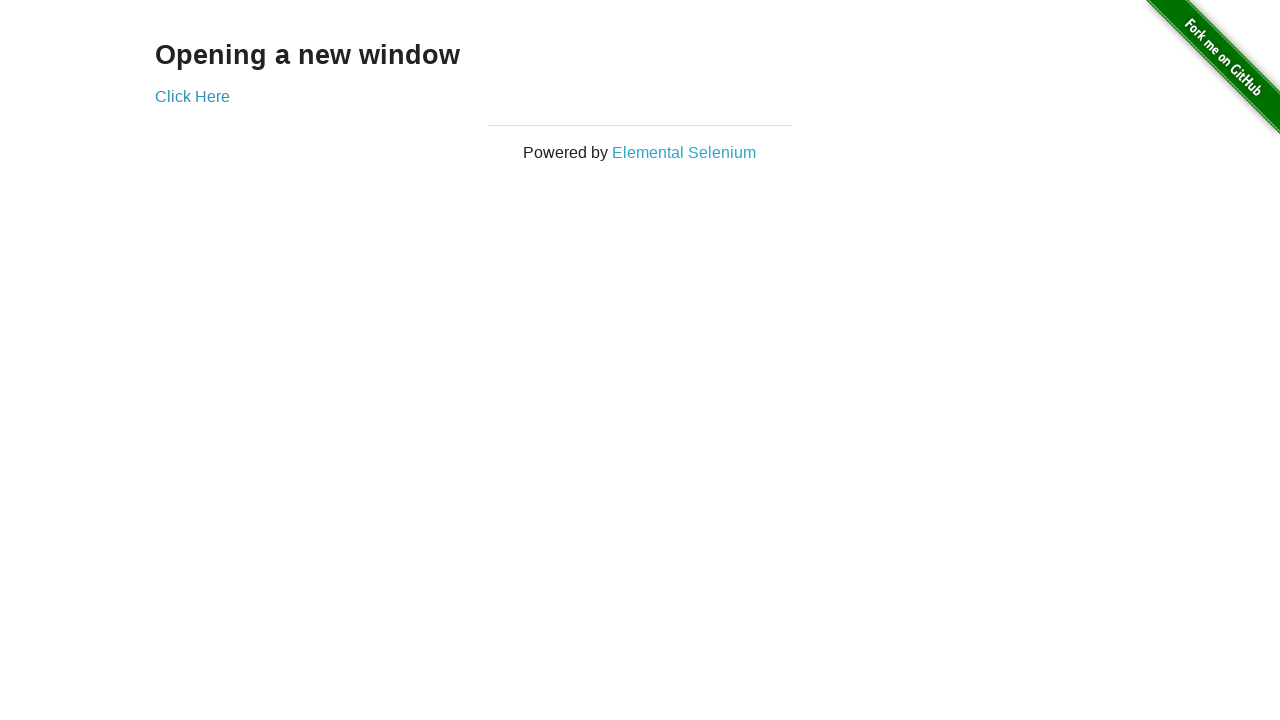

Switched to original tab (iteration 72)
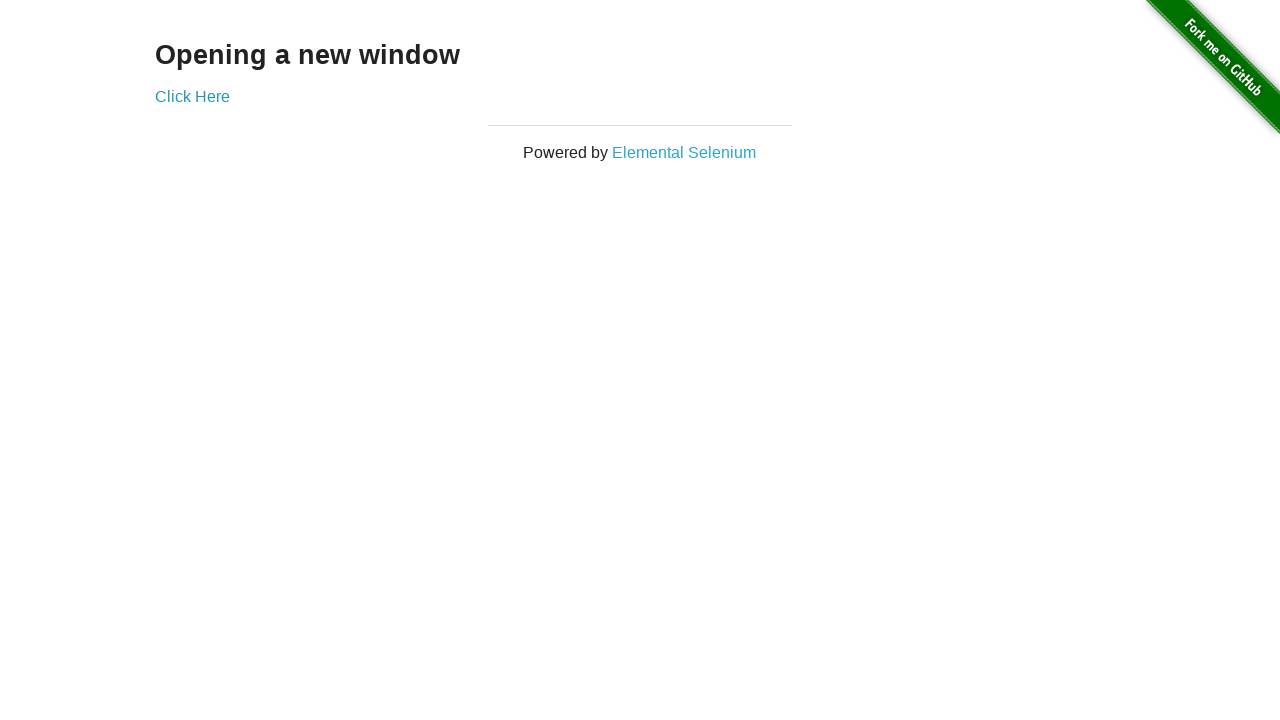

Switched to new tab (iteration 72)
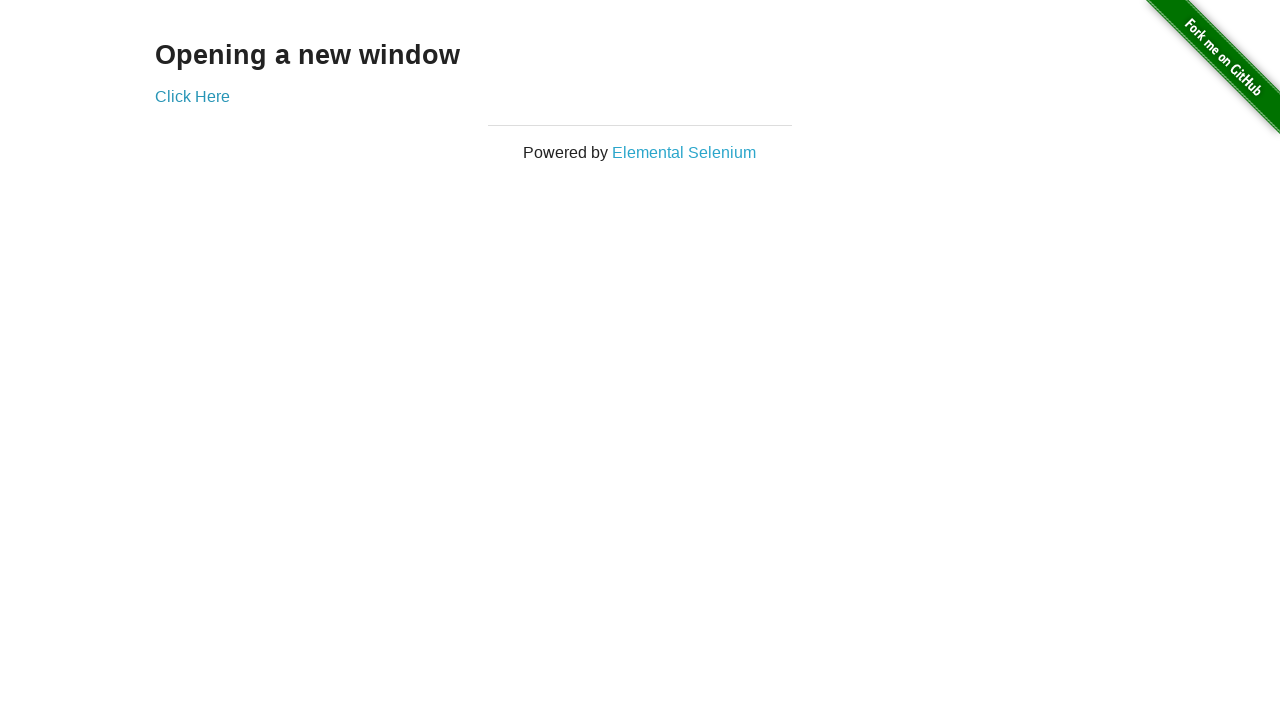

Switched to original tab (iteration 73)
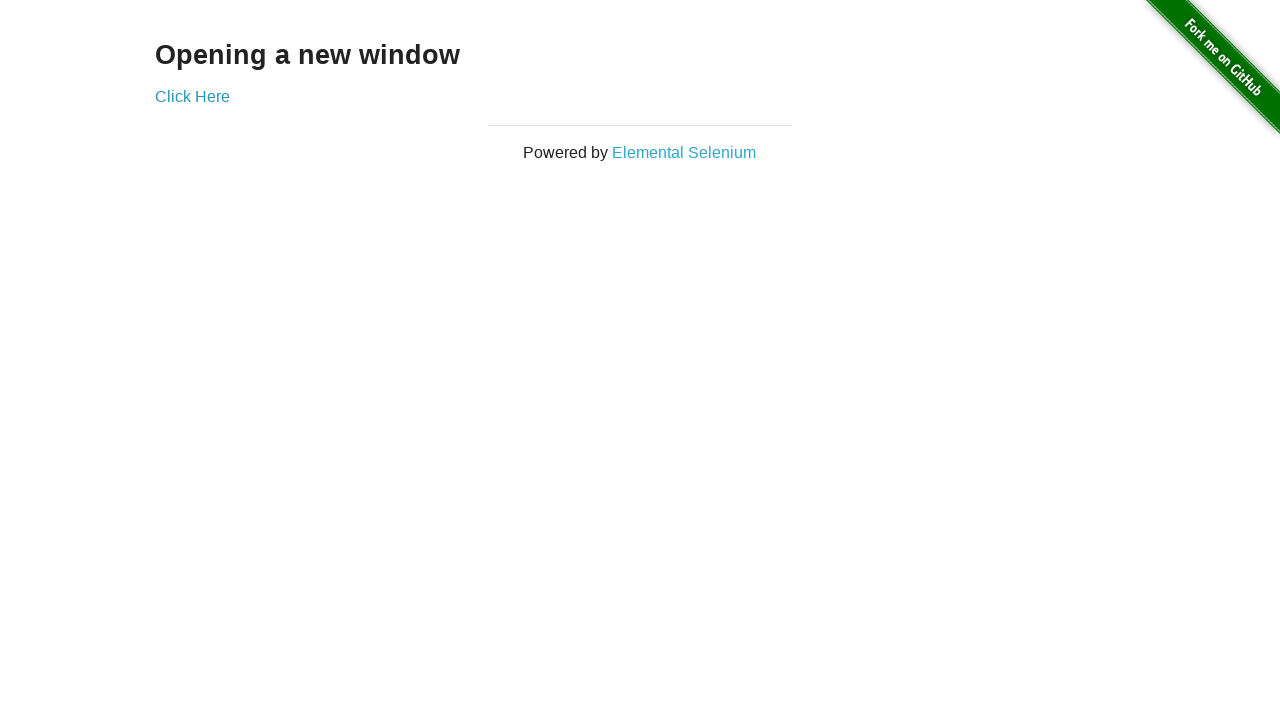

Switched to new tab (iteration 73)
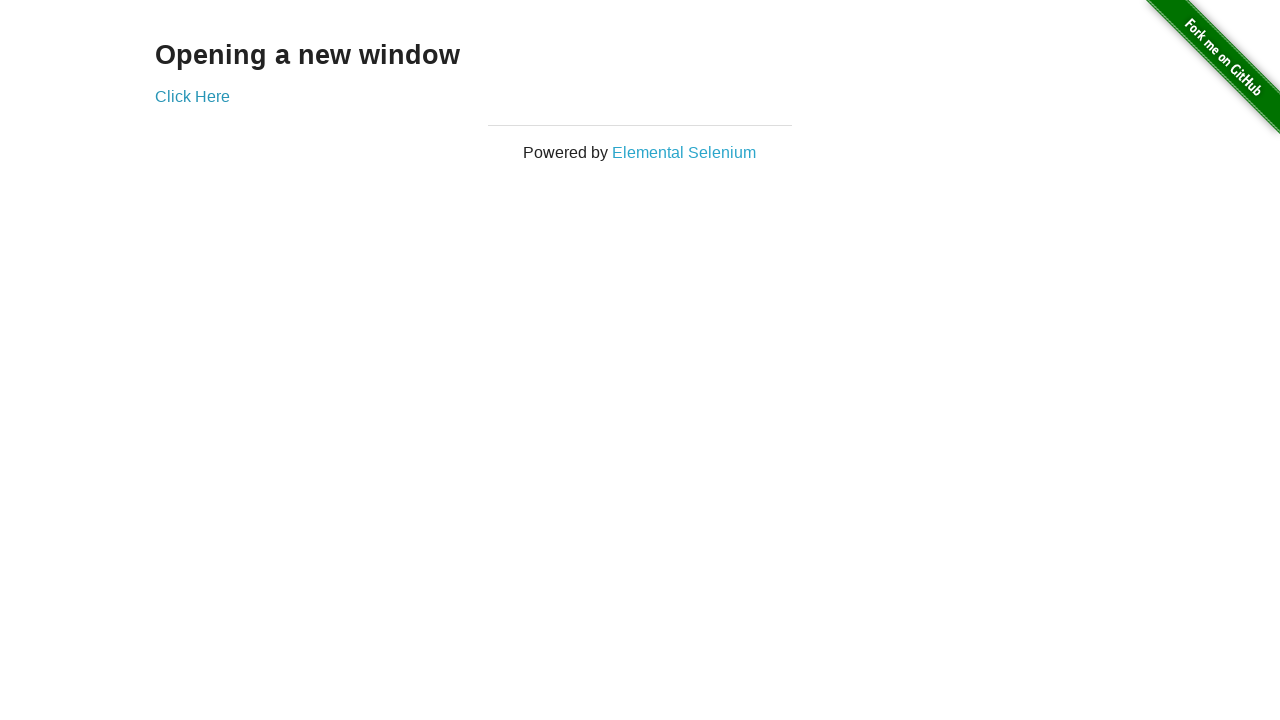

Switched to original tab (iteration 74)
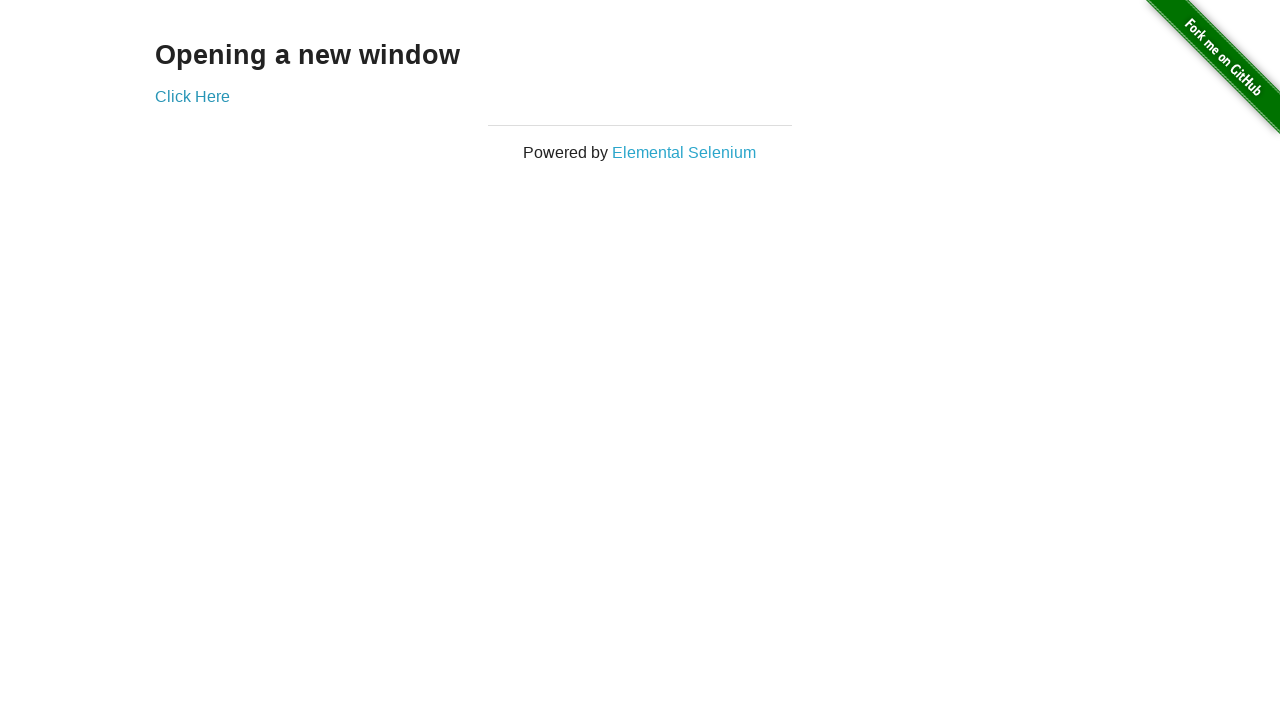

Switched to new tab (iteration 74)
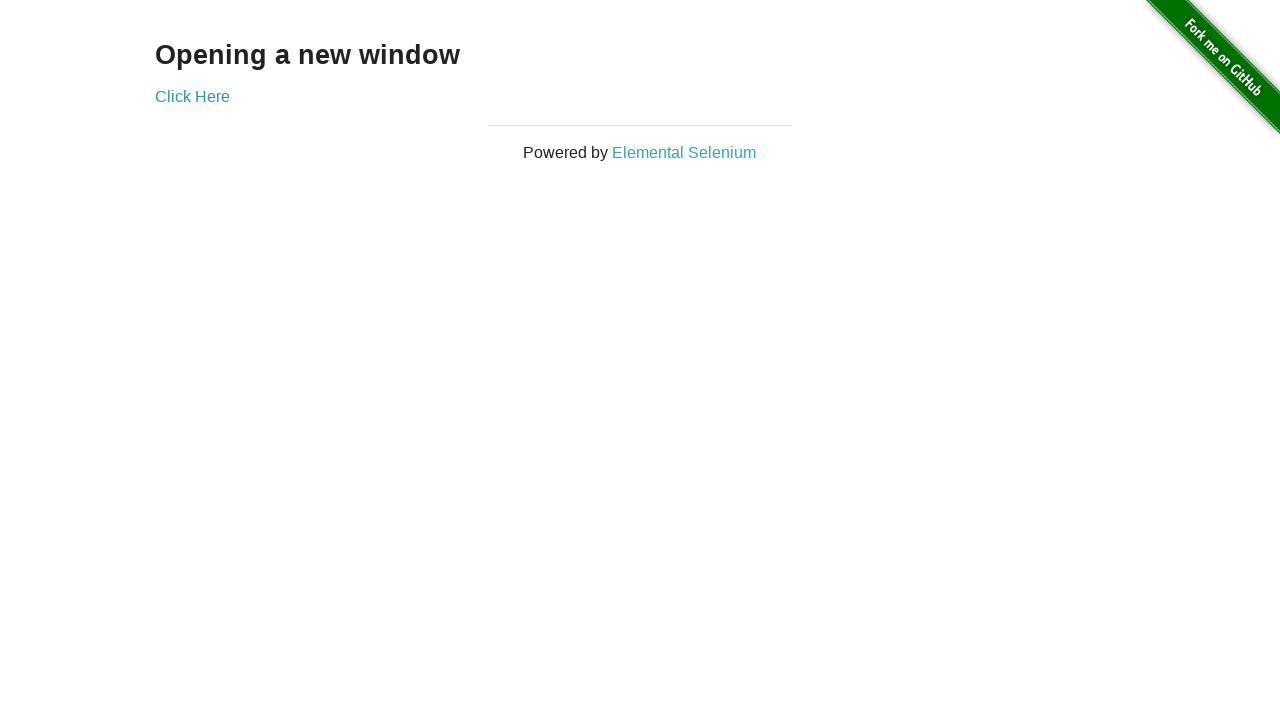

Switched to original tab (iteration 75)
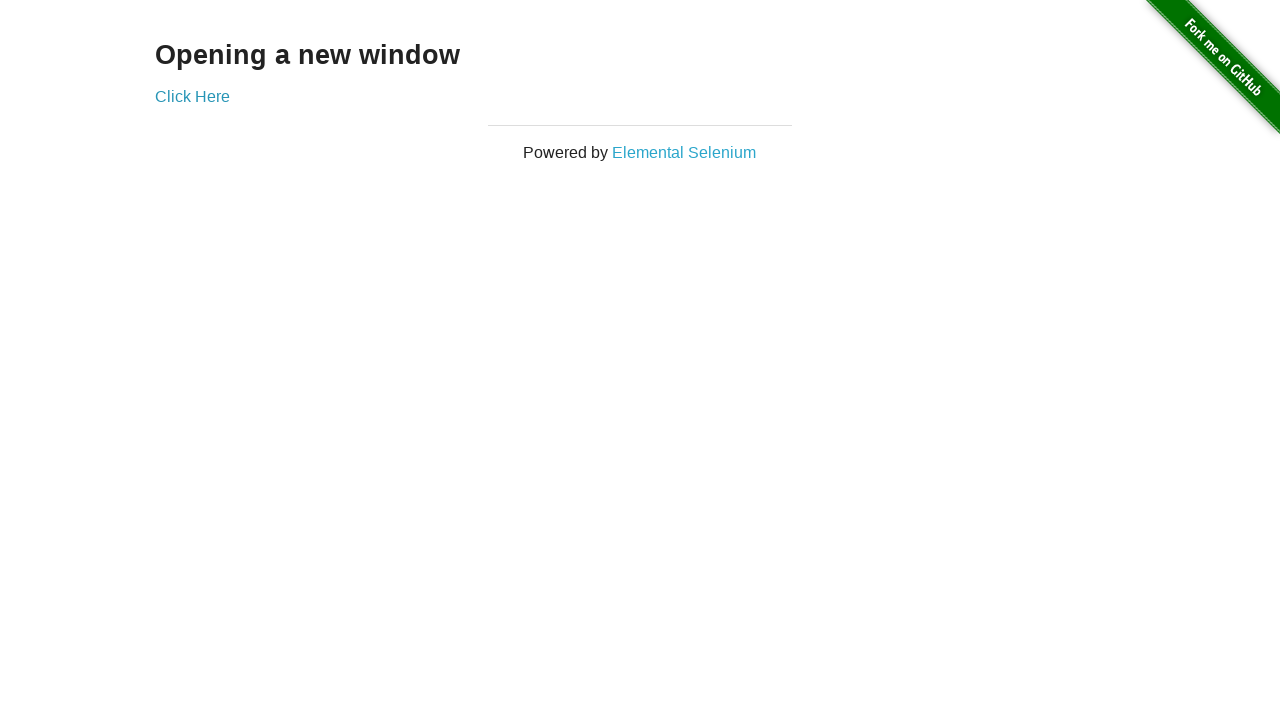

Switched to new tab (iteration 75)
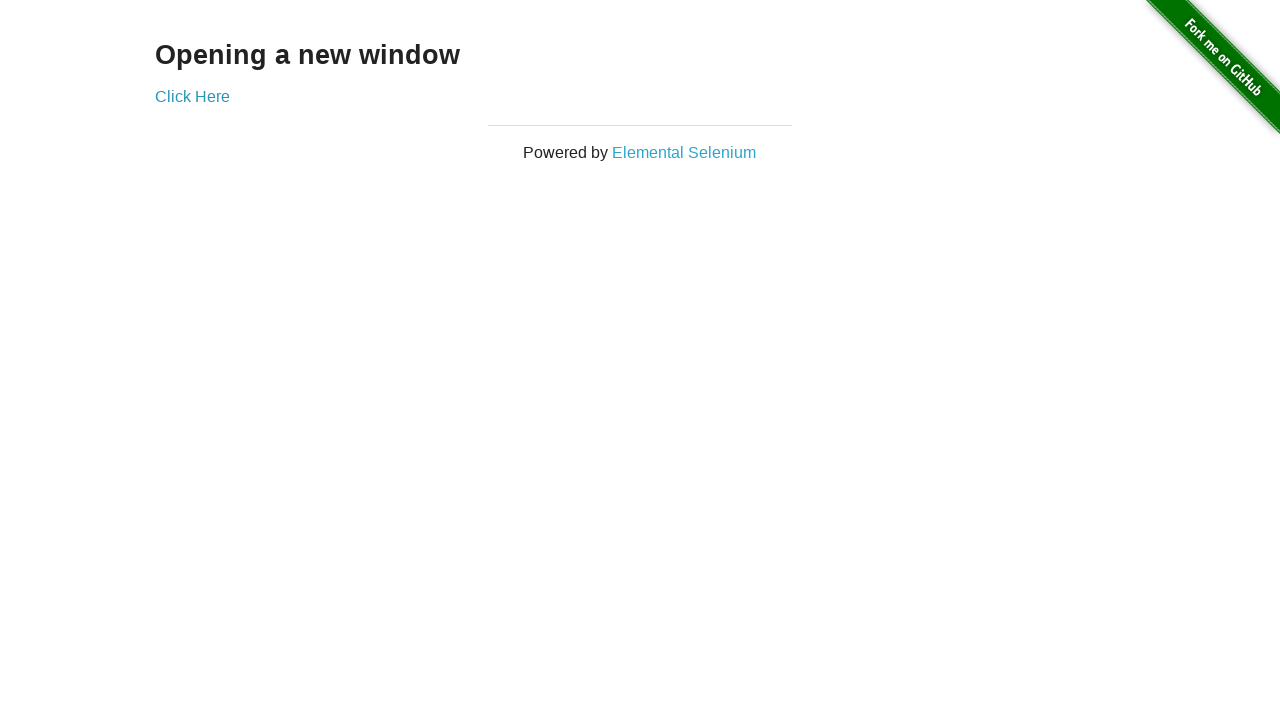

Switched to original tab (iteration 76)
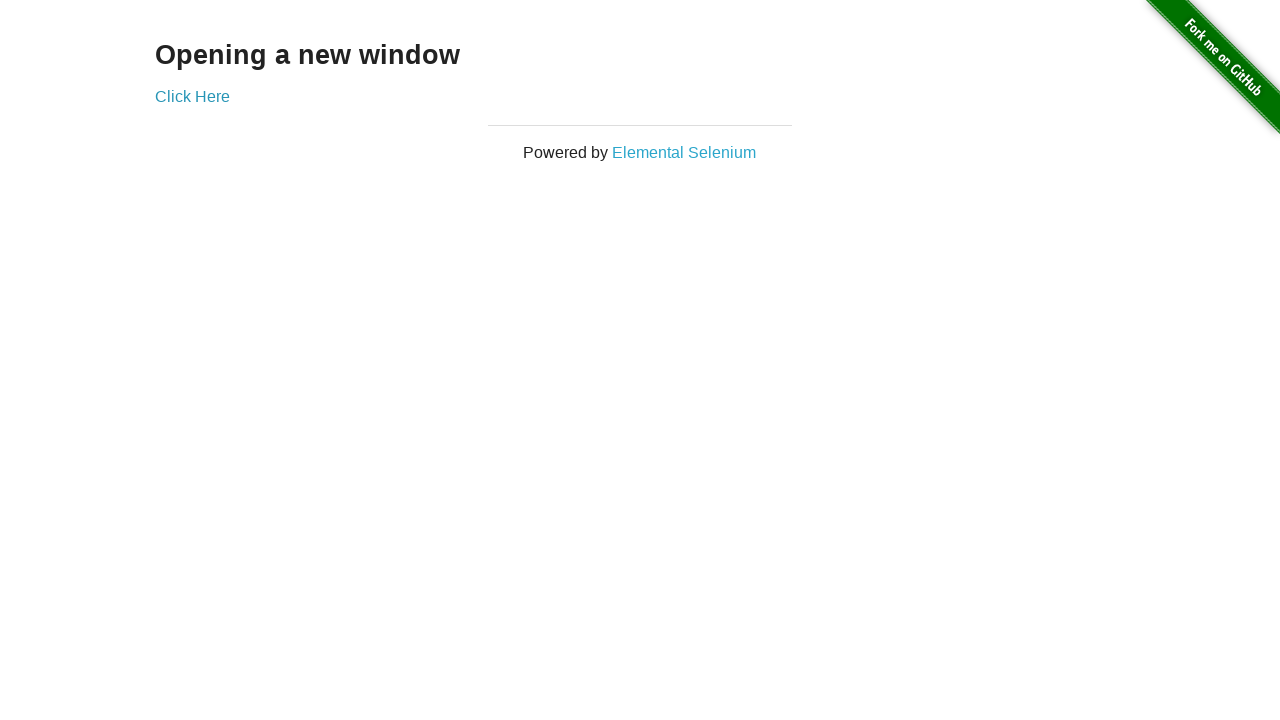

Switched to new tab (iteration 76)
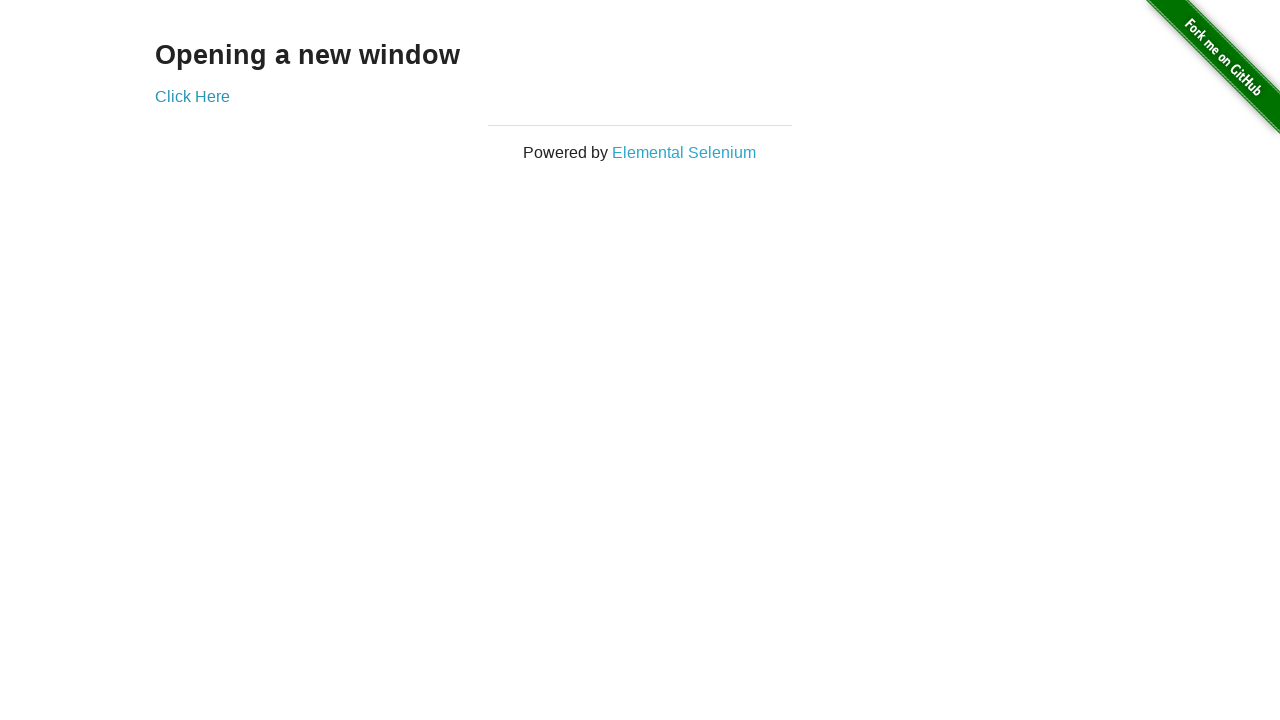

Switched to original tab (iteration 77)
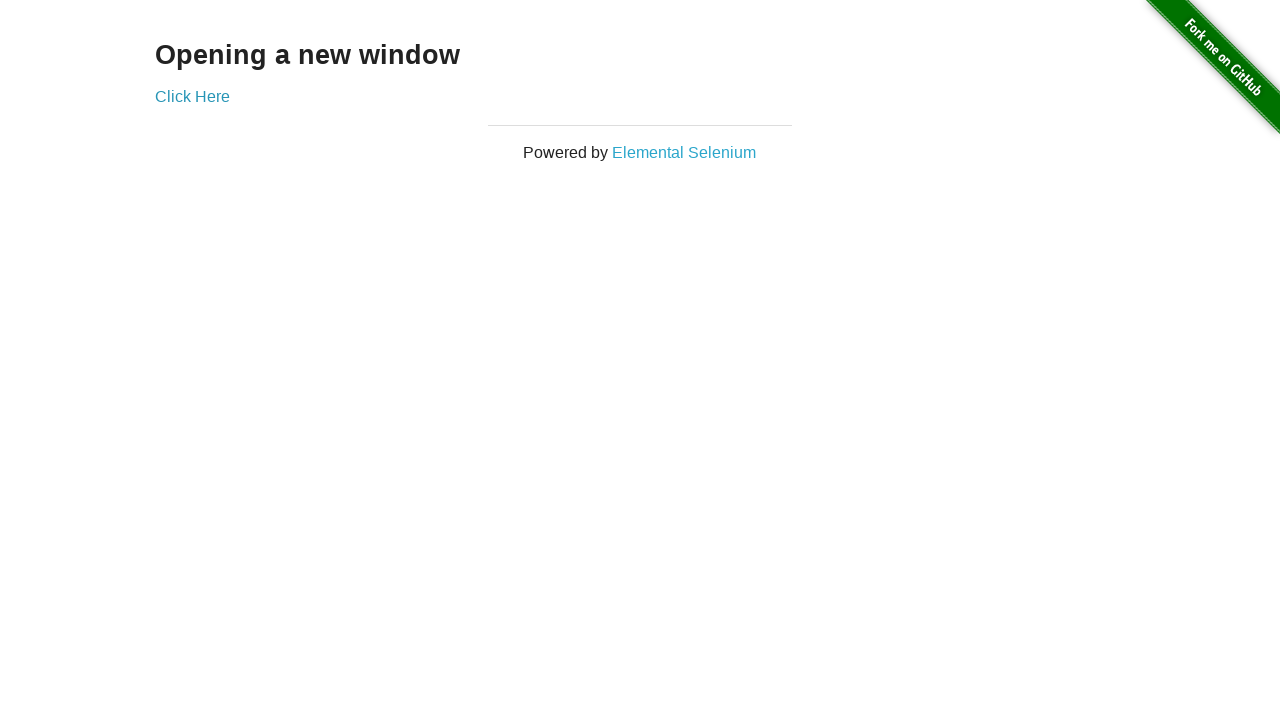

Switched to new tab (iteration 77)
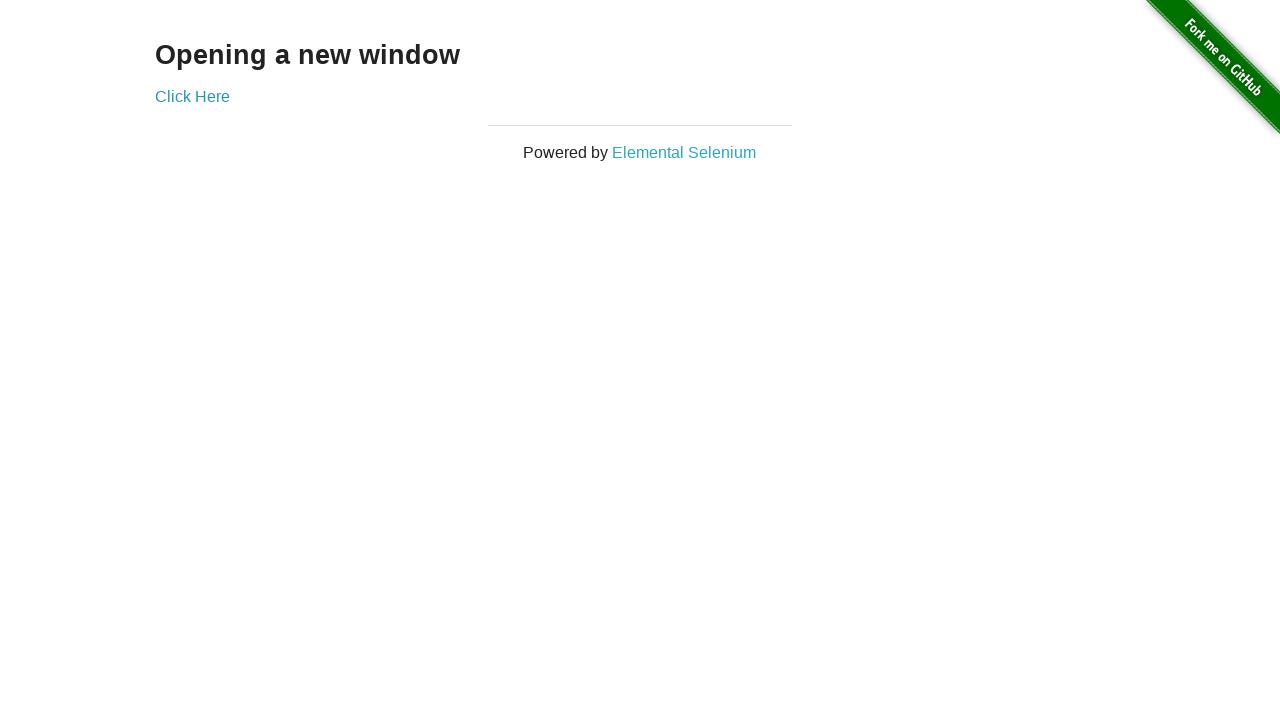

Switched to original tab (iteration 78)
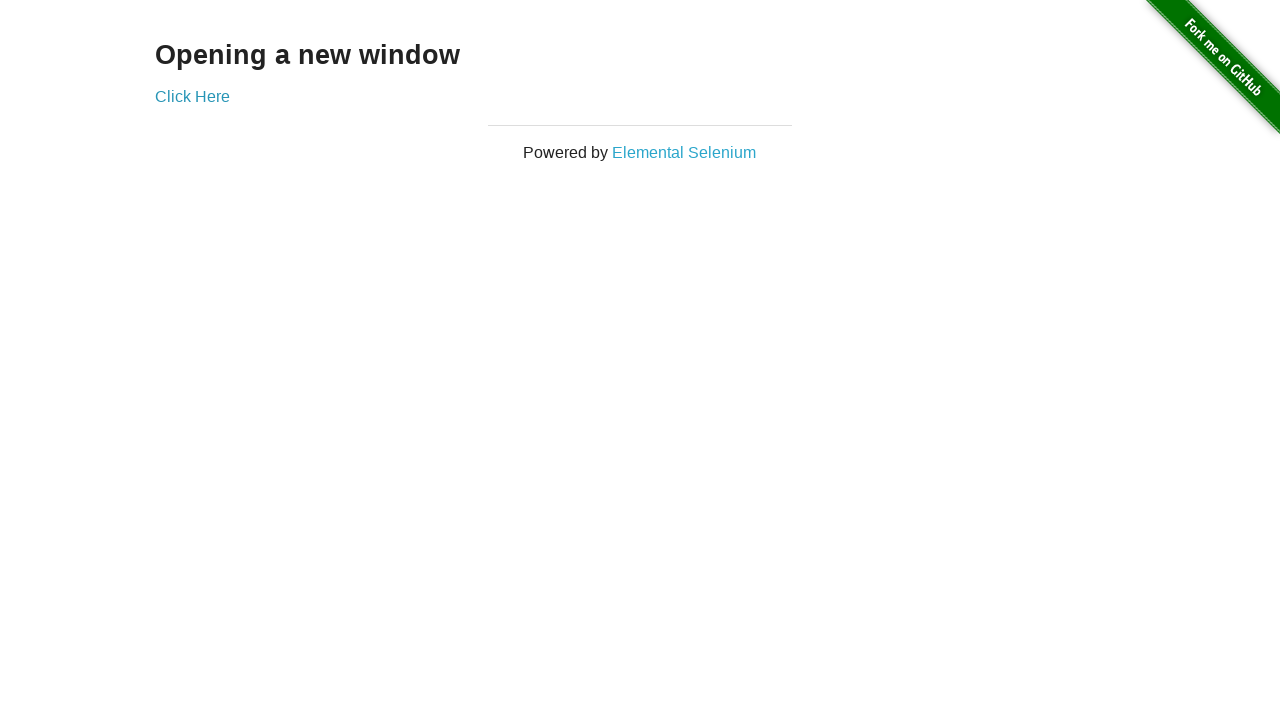

Switched to new tab (iteration 78)
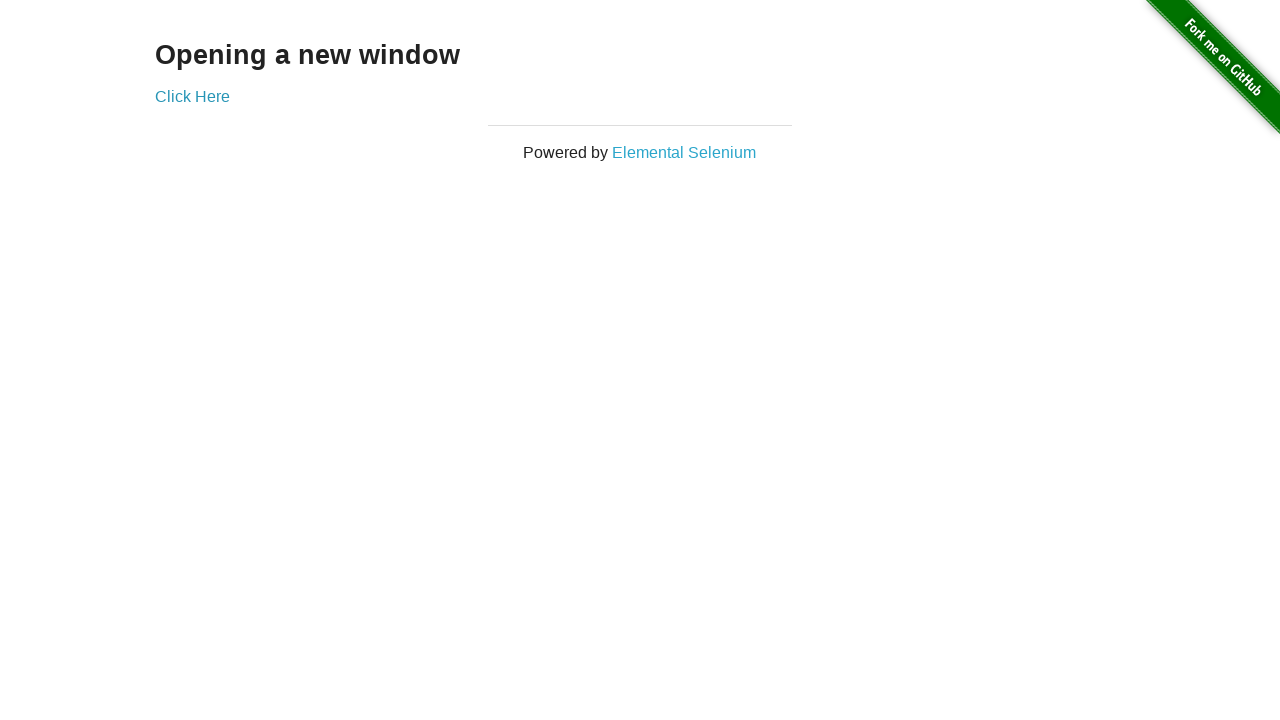

Switched to original tab (iteration 79)
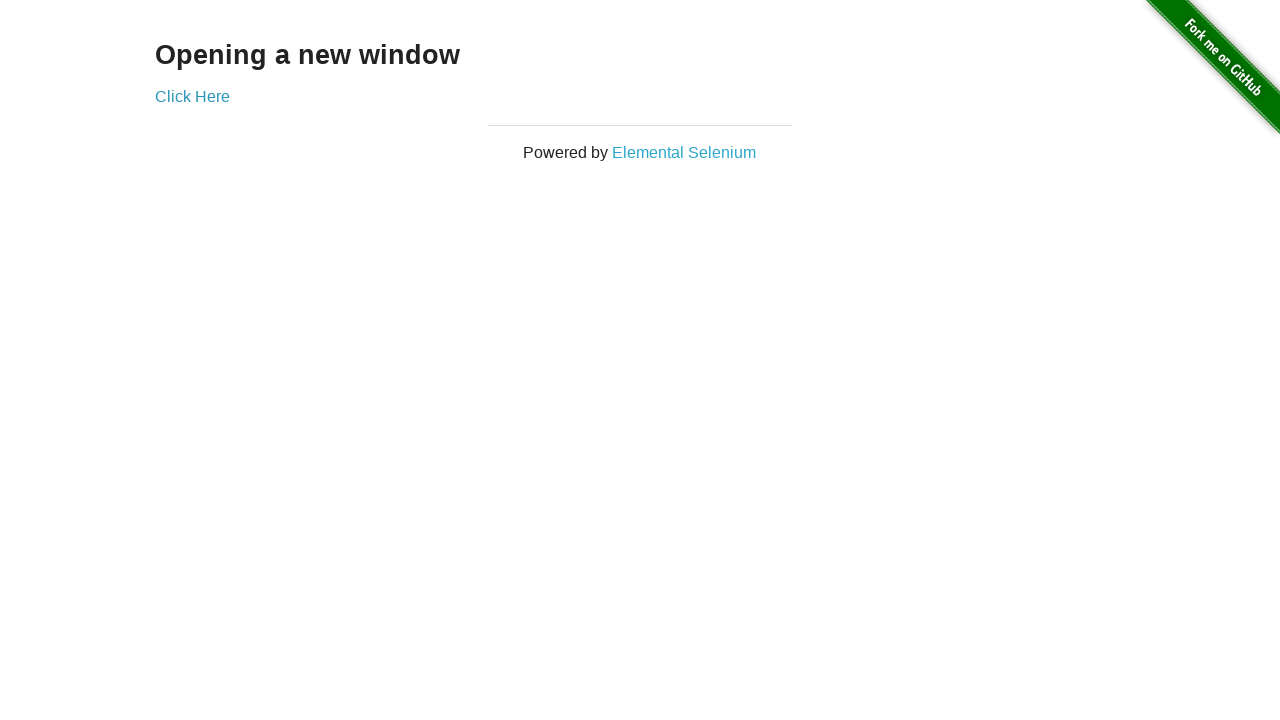

Switched to new tab (iteration 79)
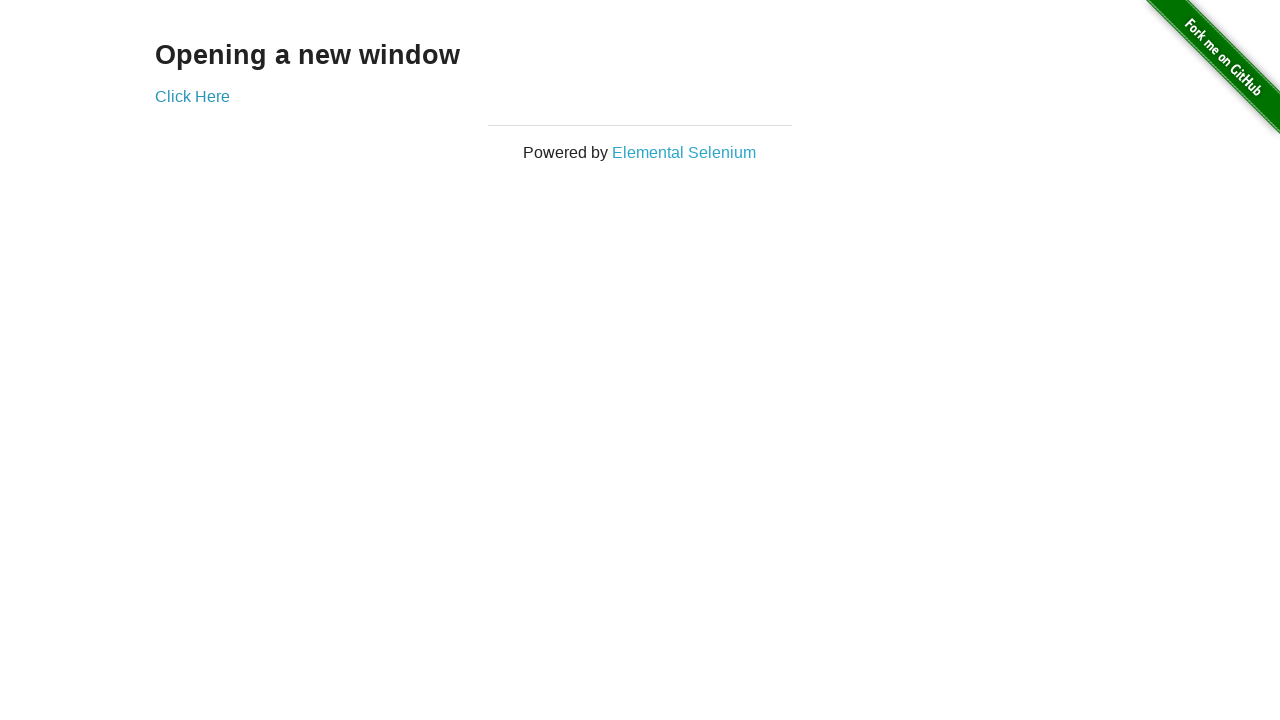

Switched to original tab (iteration 80)
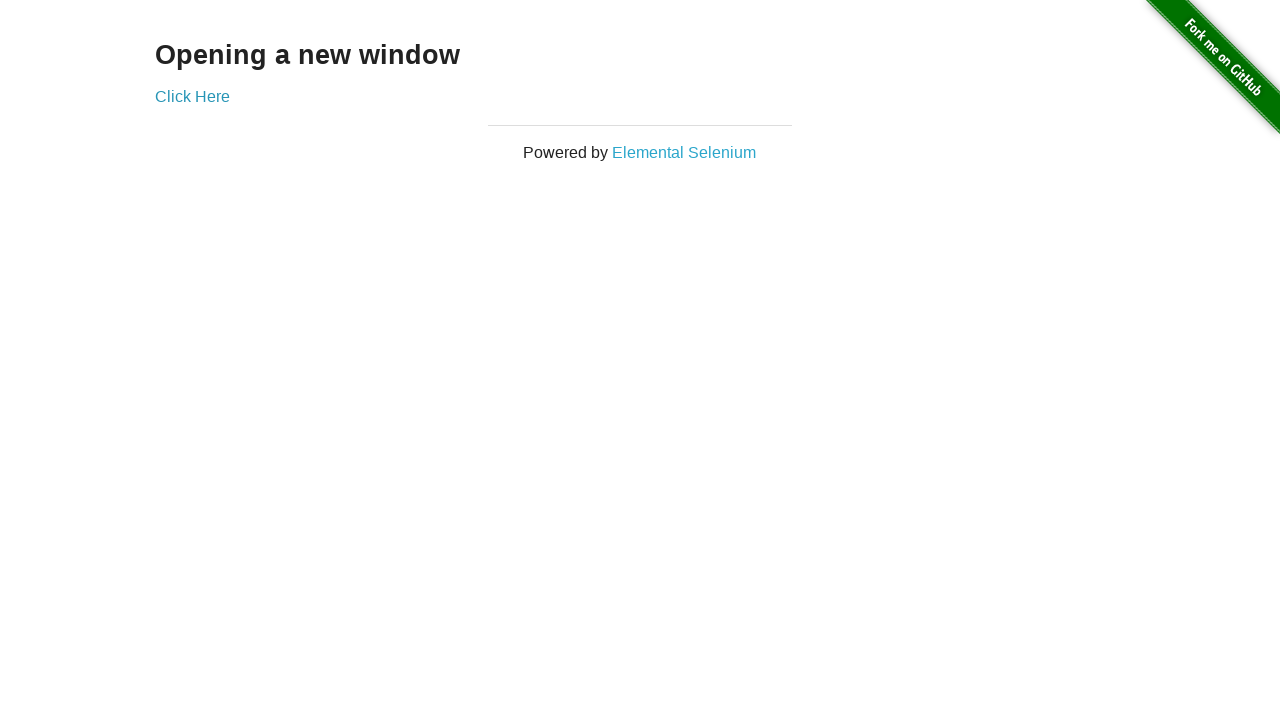

Switched to new tab (iteration 80)
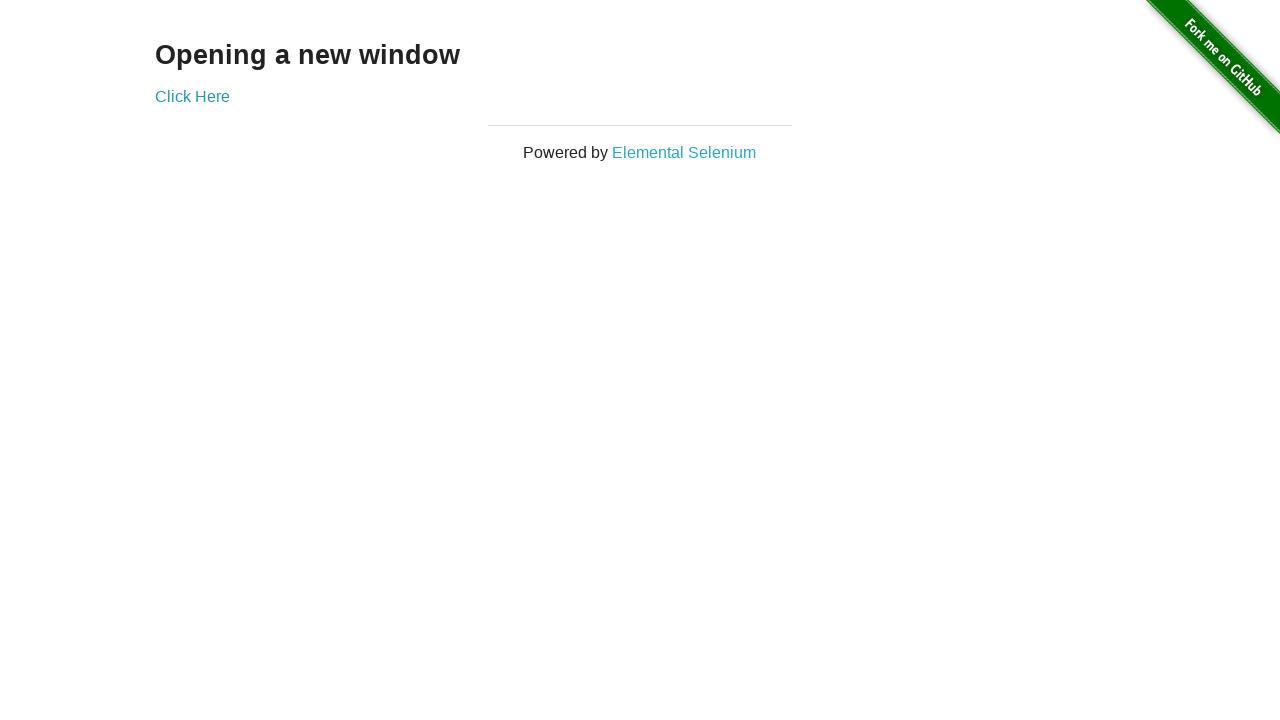

Switched to original tab (iteration 81)
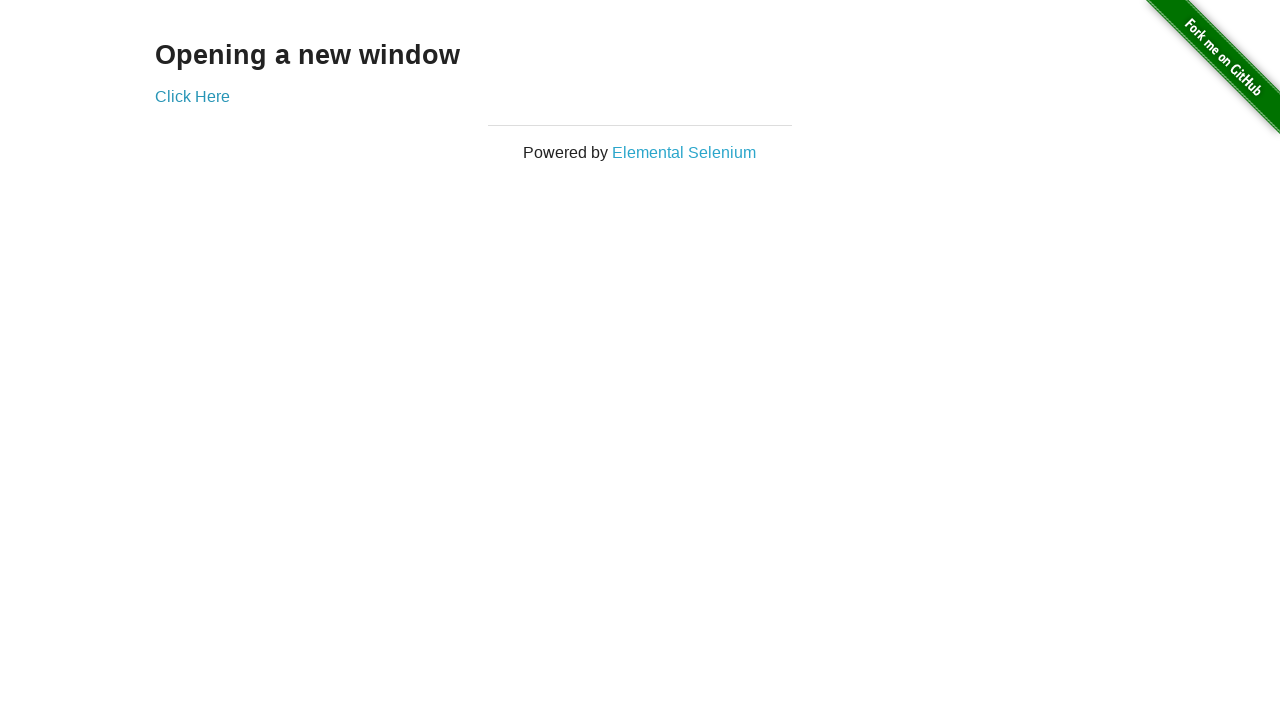

Switched to new tab (iteration 81)
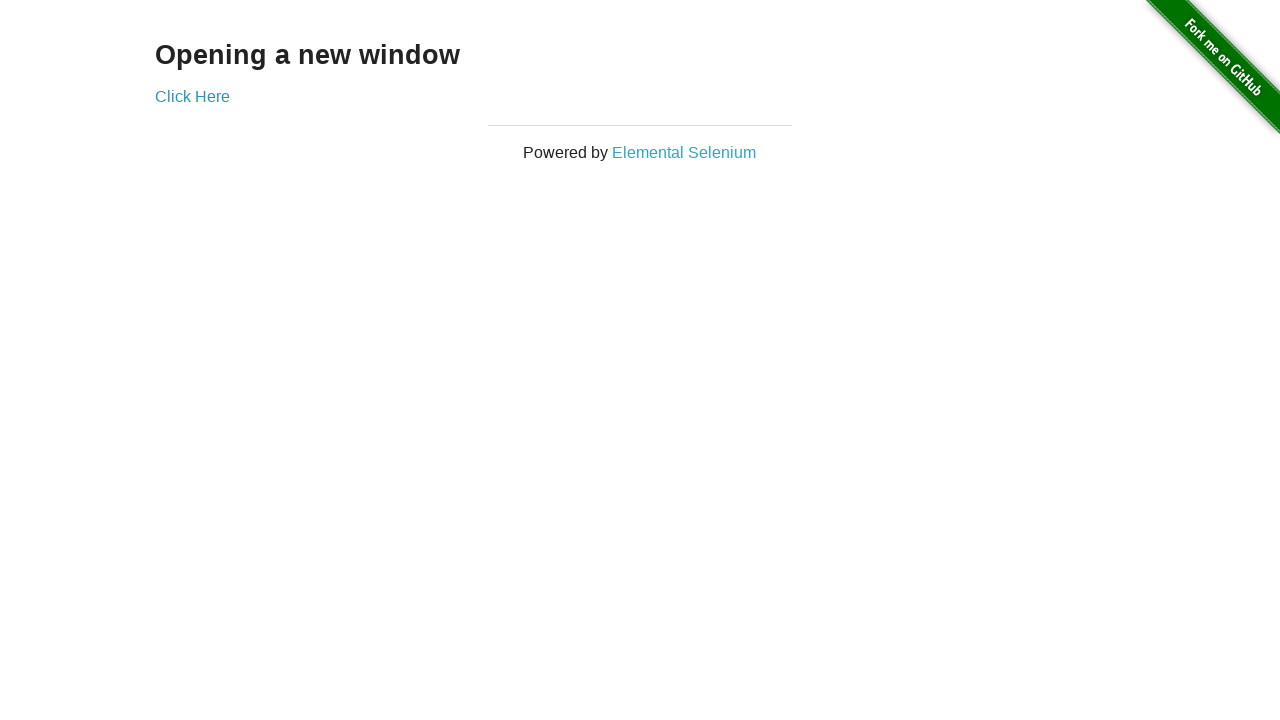

Switched to original tab (iteration 82)
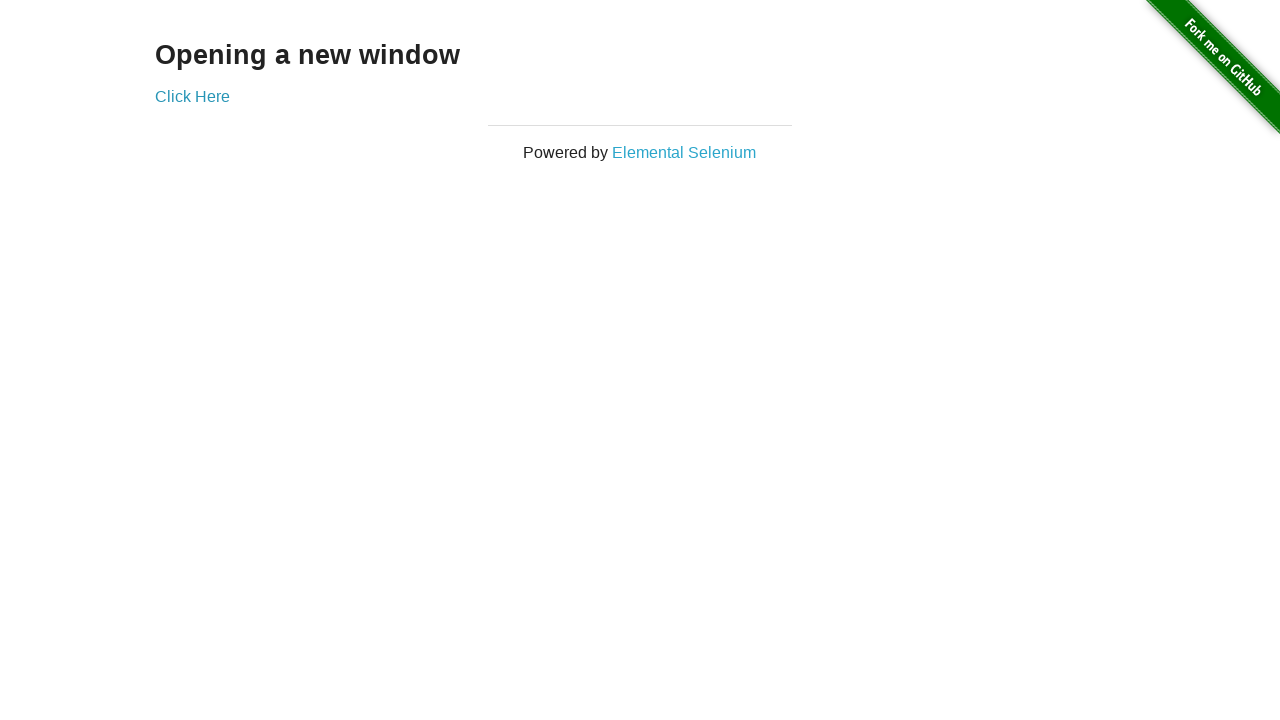

Switched to new tab (iteration 82)
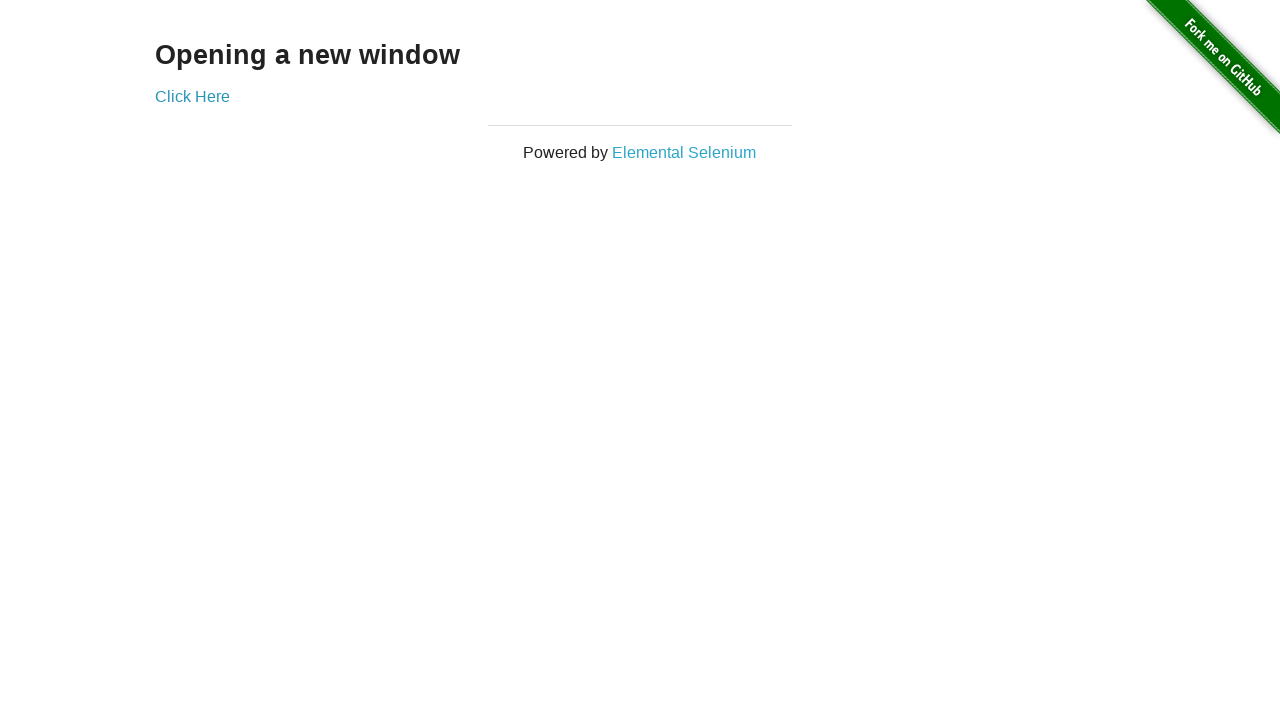

Switched to original tab (iteration 83)
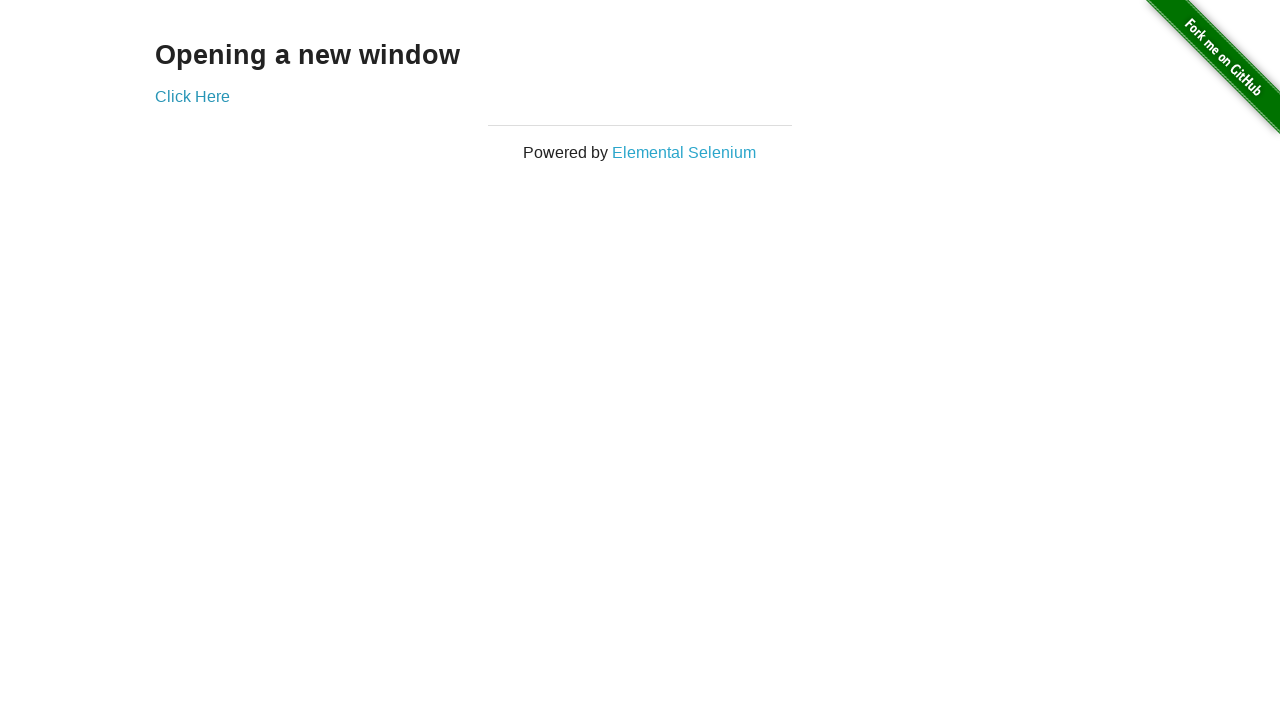

Switched to new tab (iteration 83)
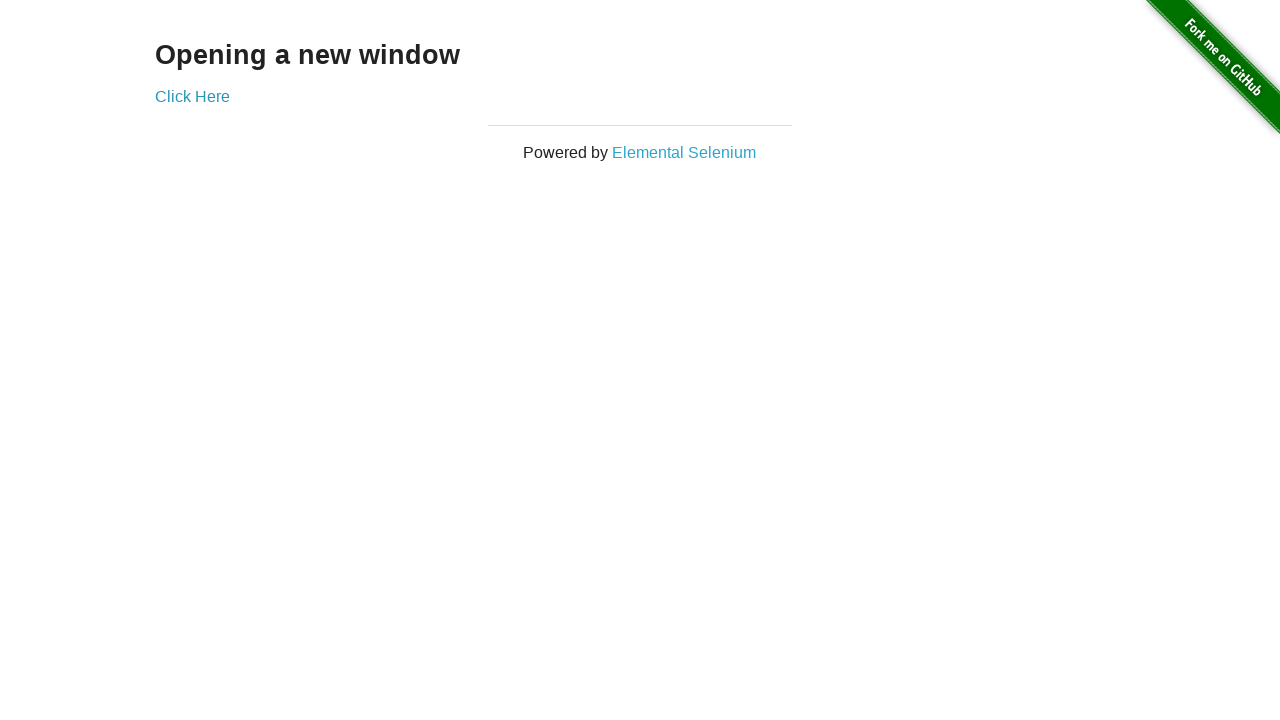

Switched to original tab (iteration 84)
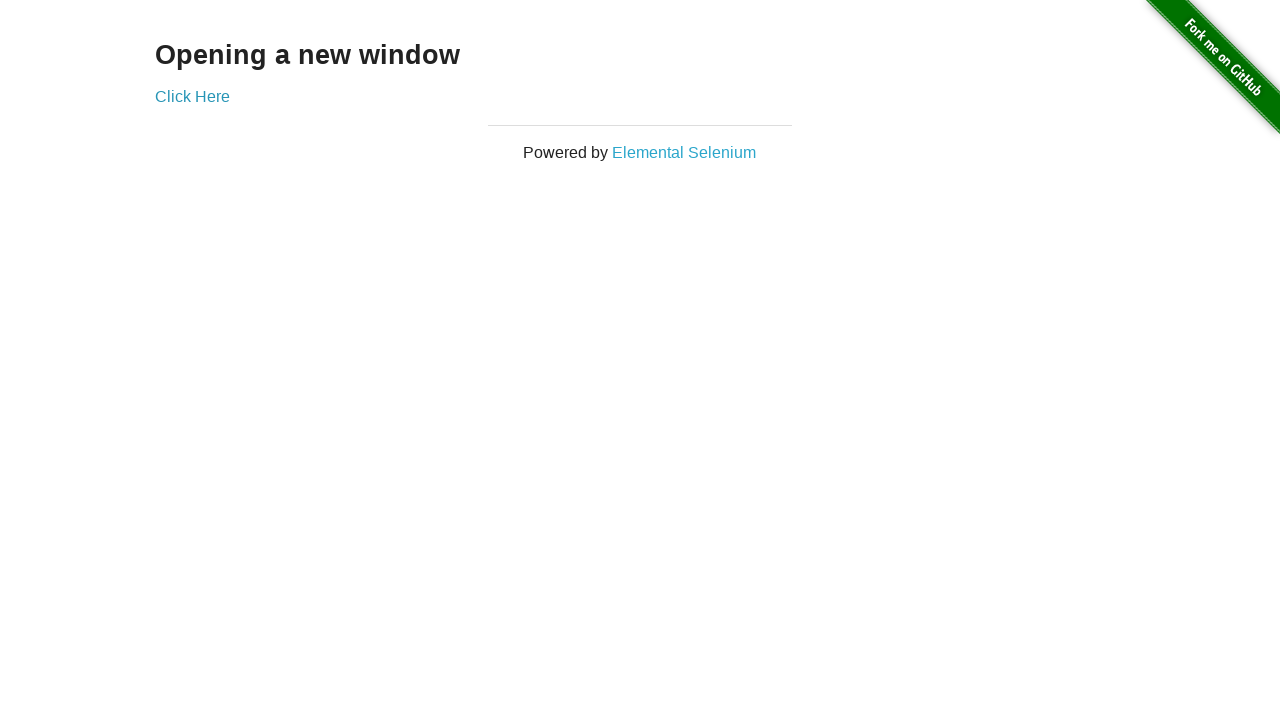

Switched to new tab (iteration 84)
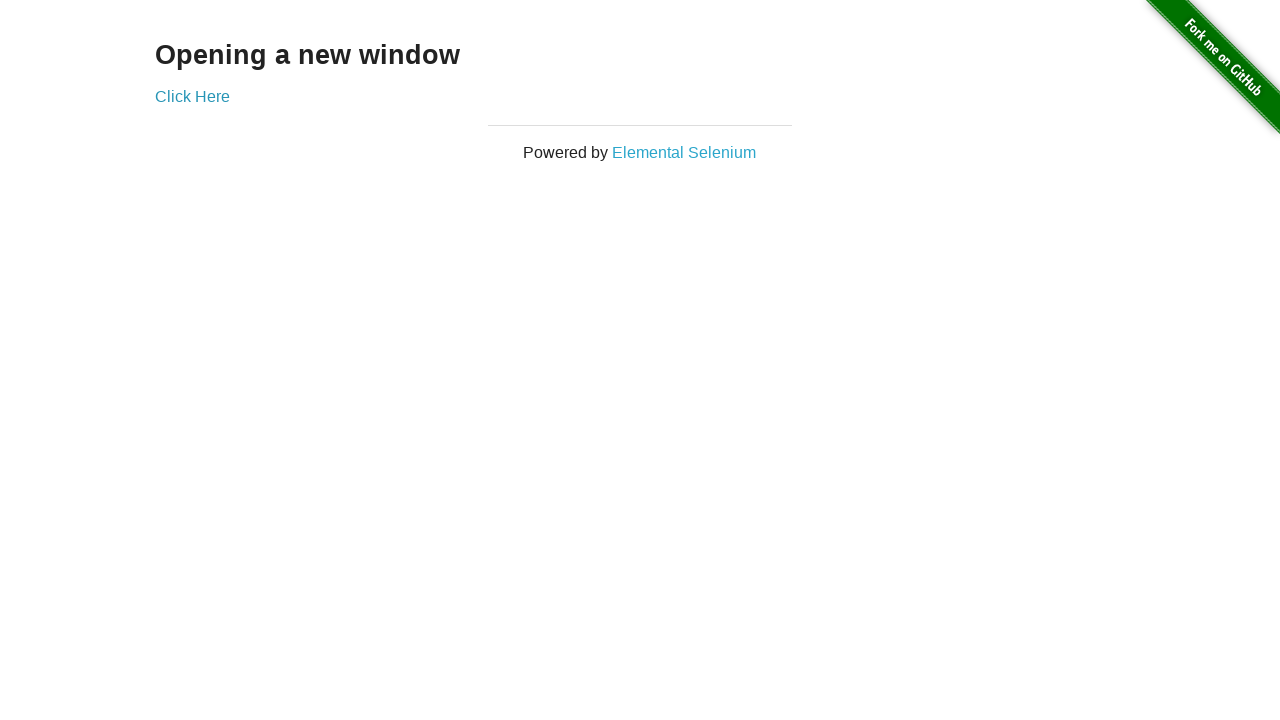

Switched to original tab (iteration 85)
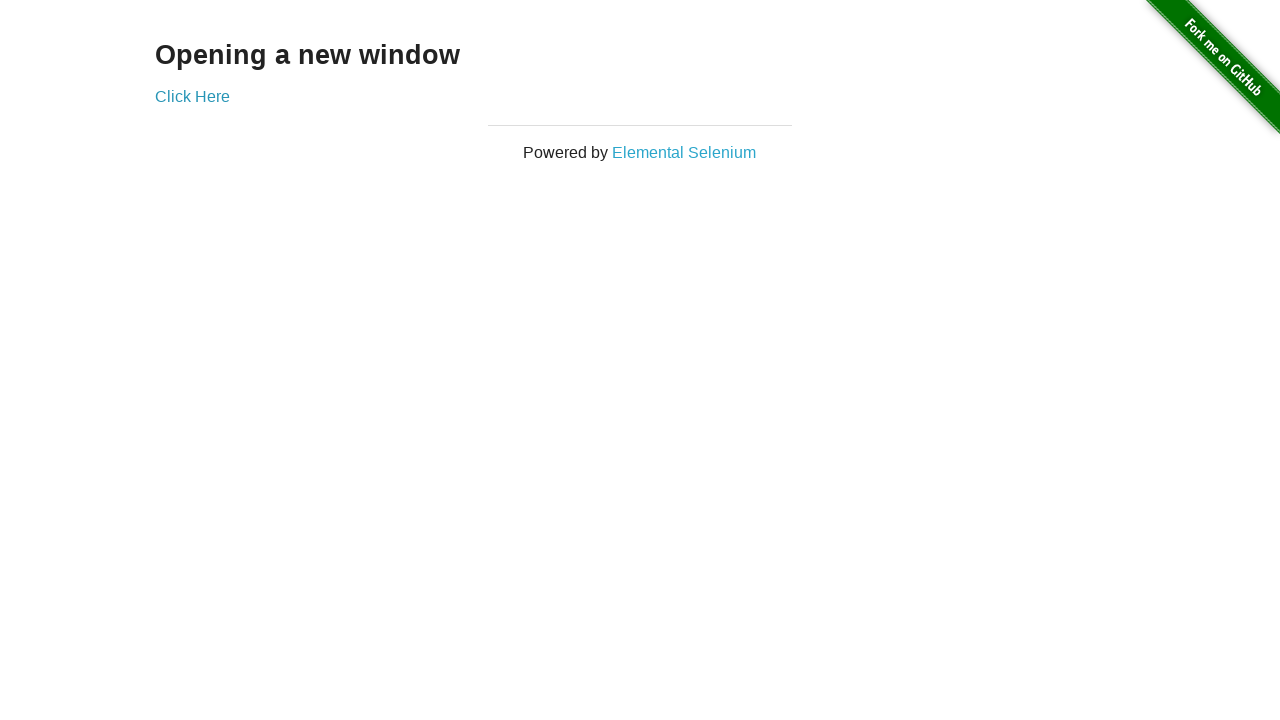

Switched to new tab (iteration 85)
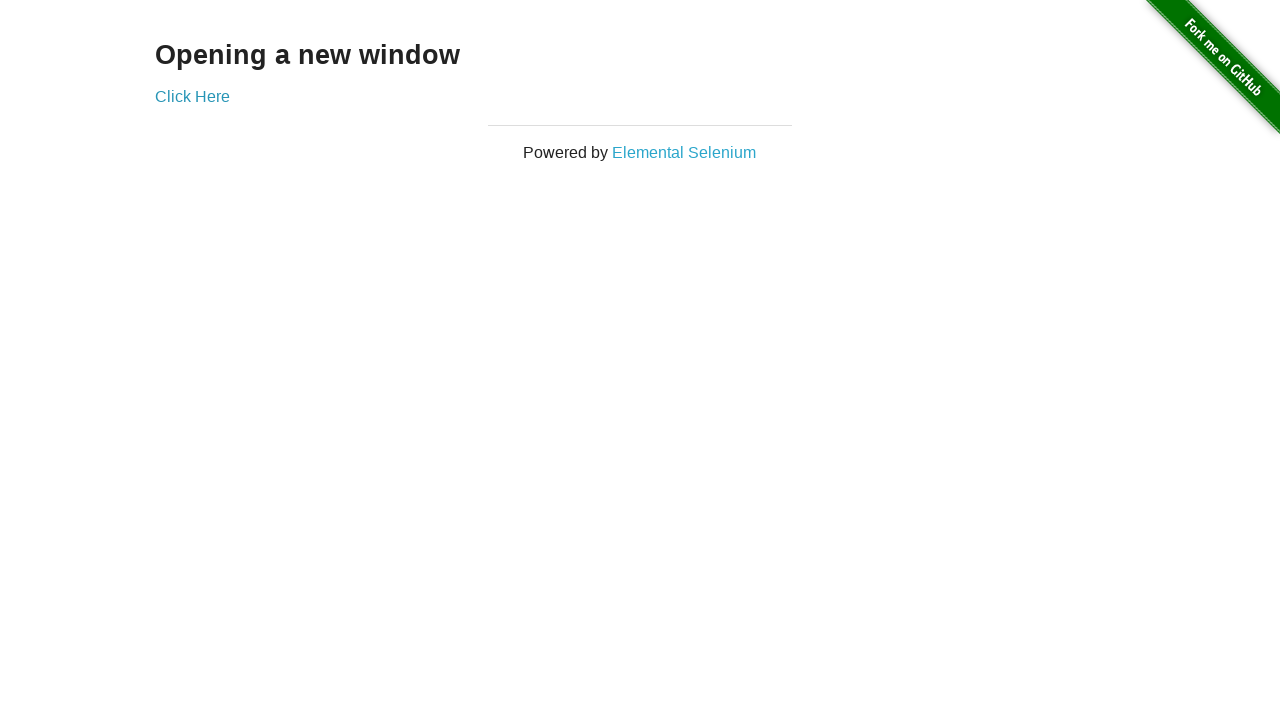

Switched to original tab (iteration 86)
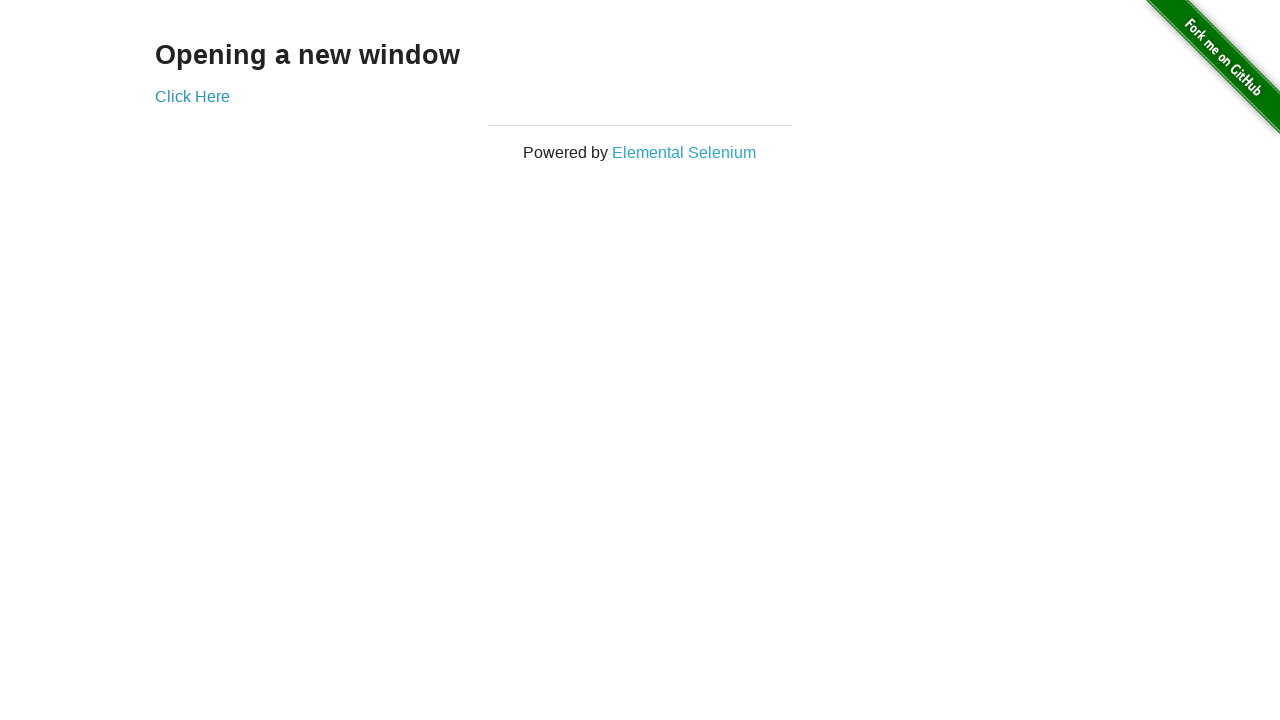

Switched to new tab (iteration 86)
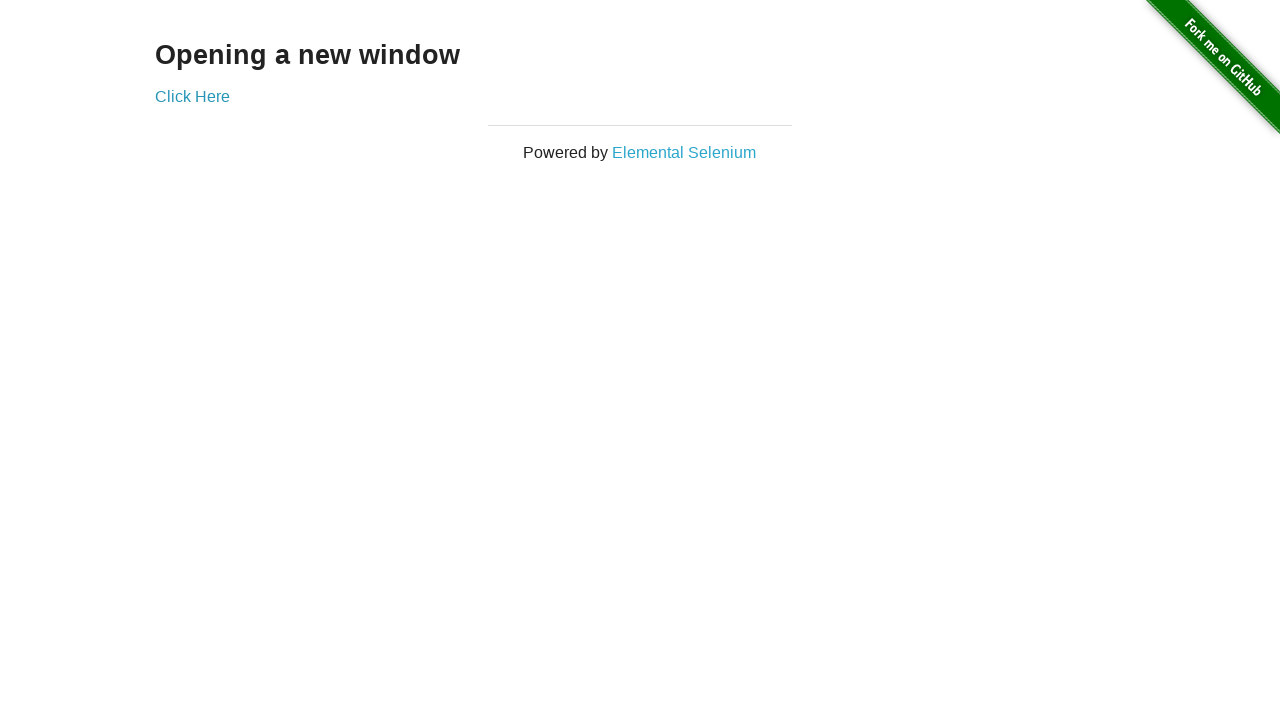

Switched to original tab (iteration 87)
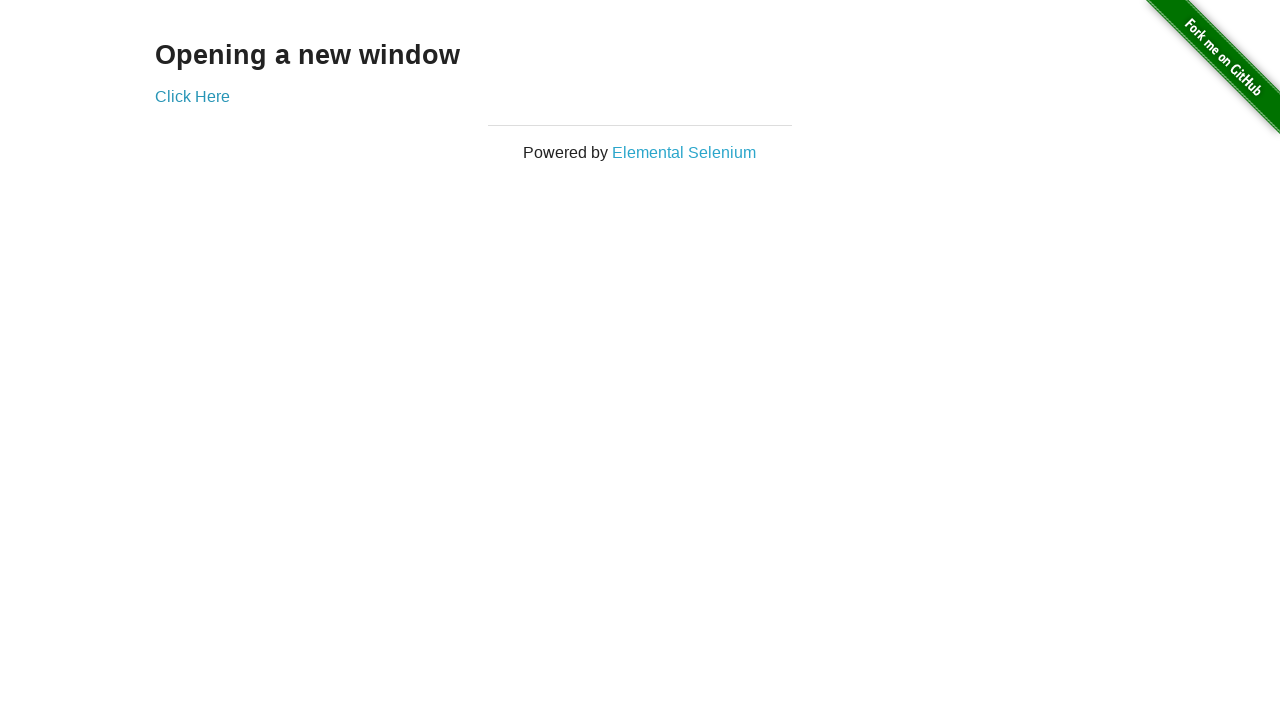

Switched to new tab (iteration 87)
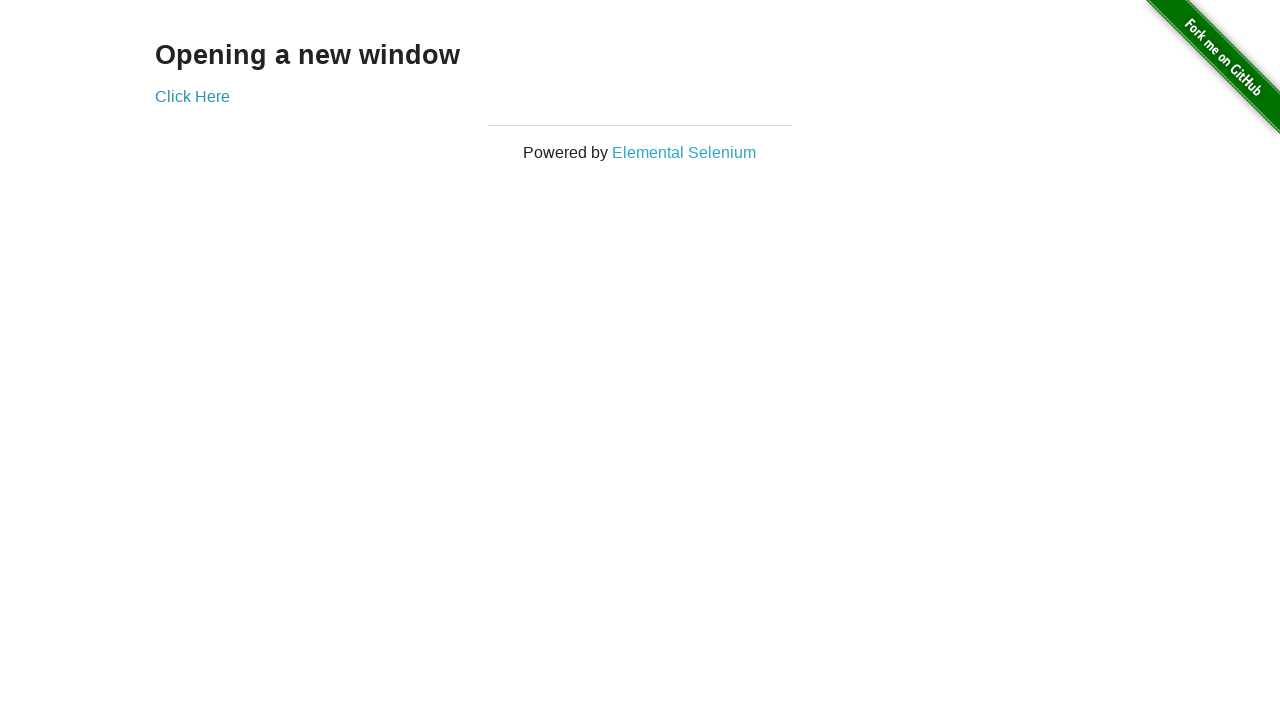

Switched to original tab (iteration 88)
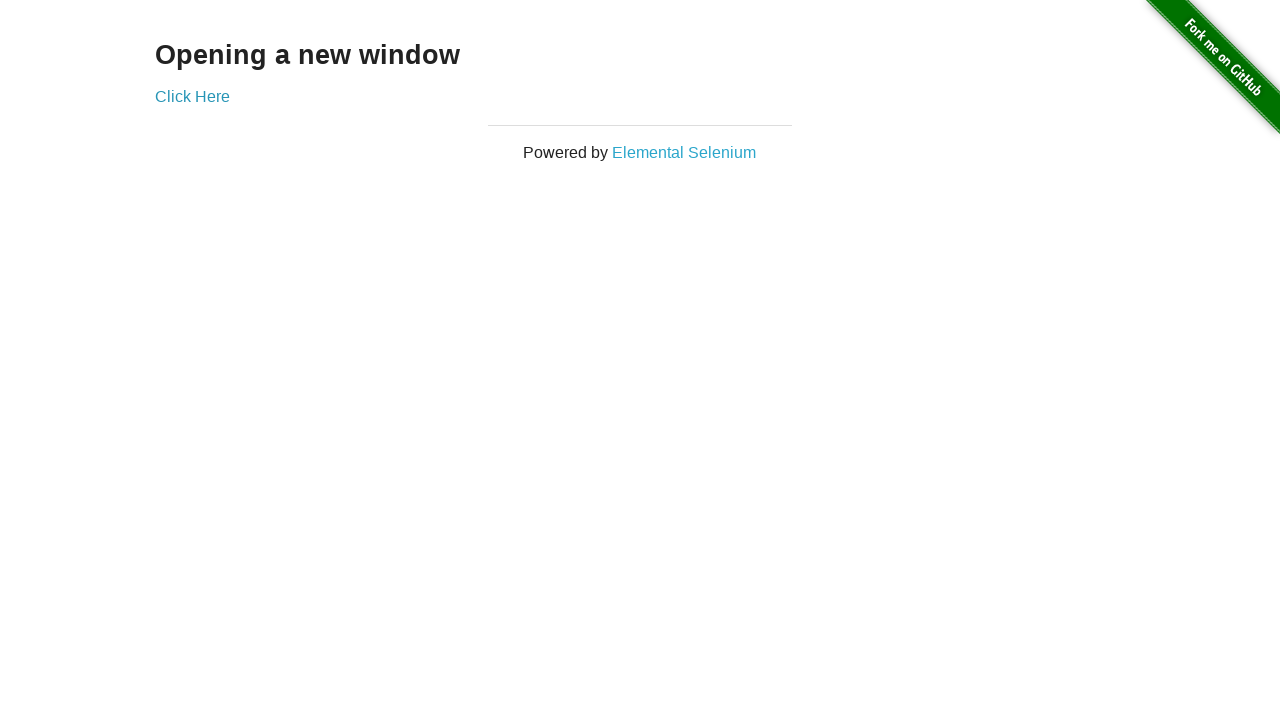

Switched to new tab (iteration 88)
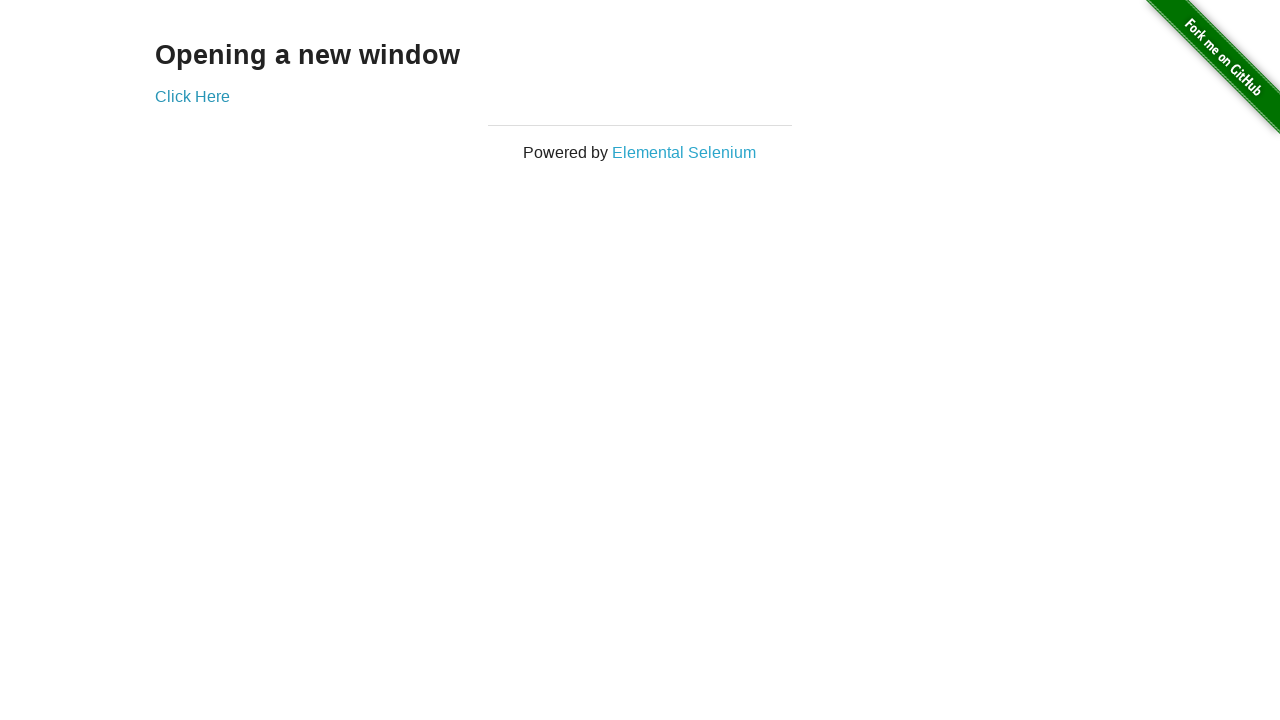

Switched to original tab (iteration 89)
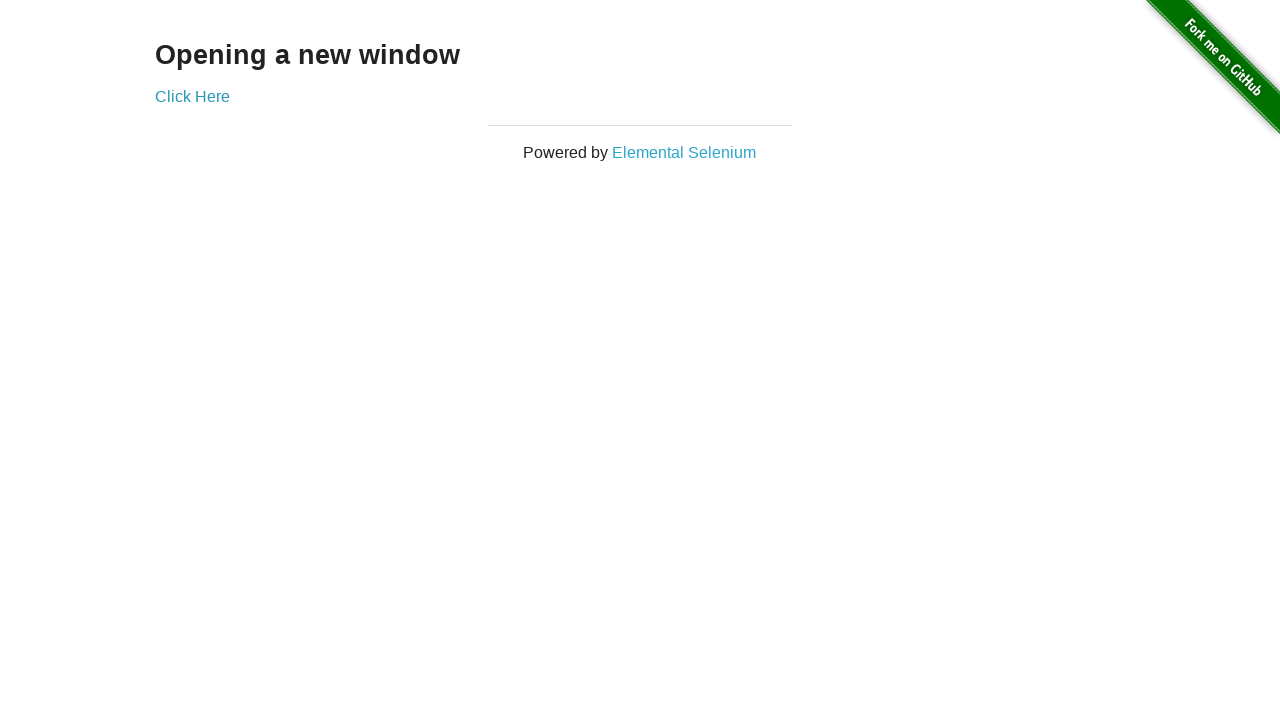

Switched to new tab (iteration 89)
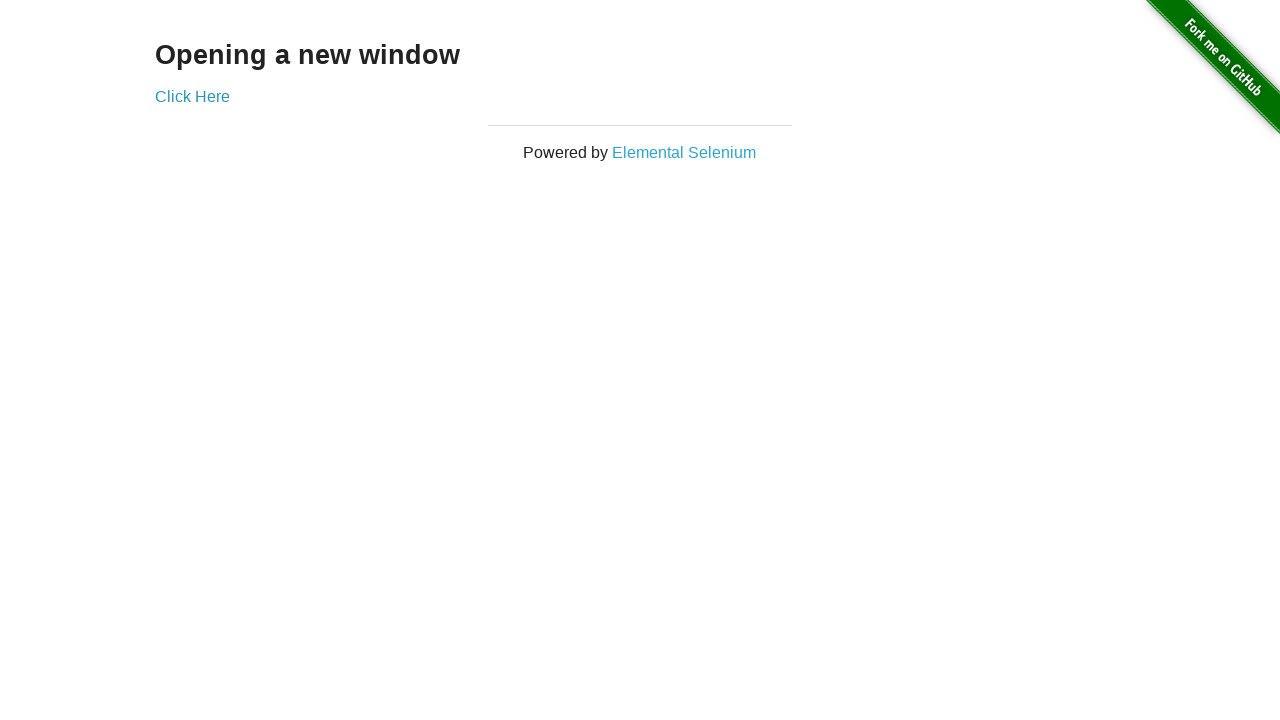

Switched to original tab (iteration 90)
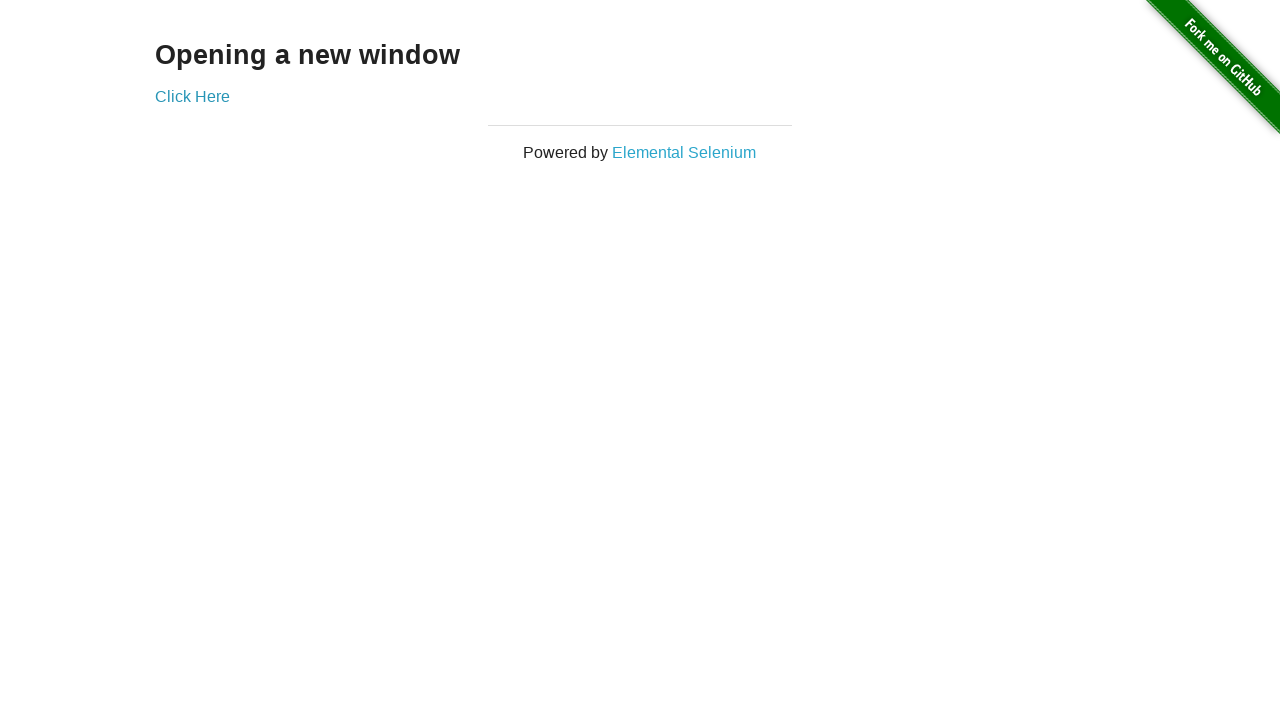

Switched to new tab (iteration 90)
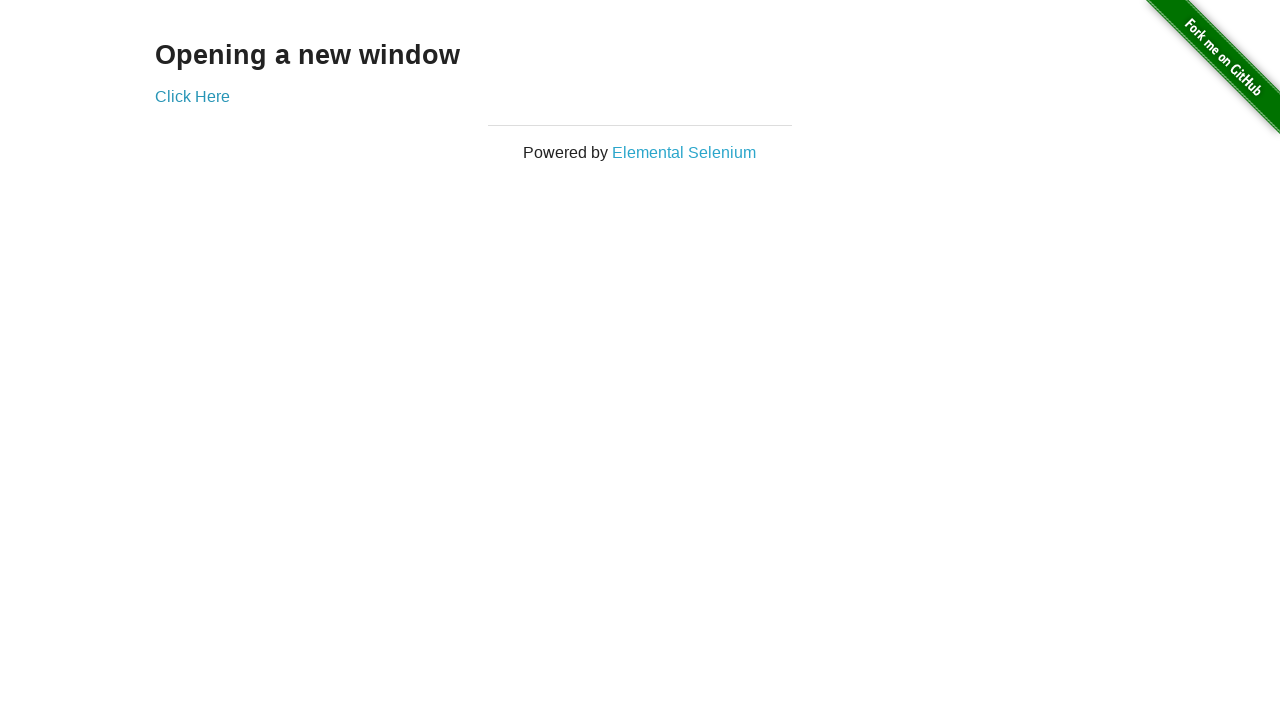

Switched to original tab (iteration 91)
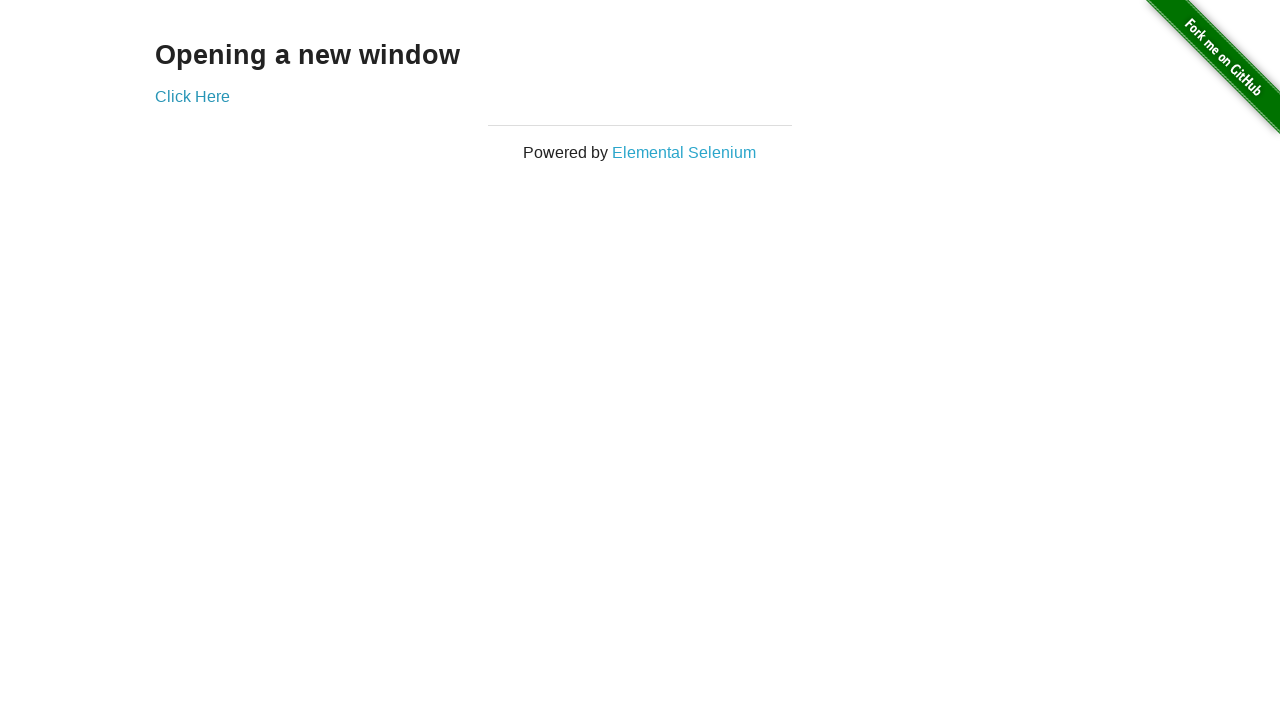

Switched to new tab (iteration 91)
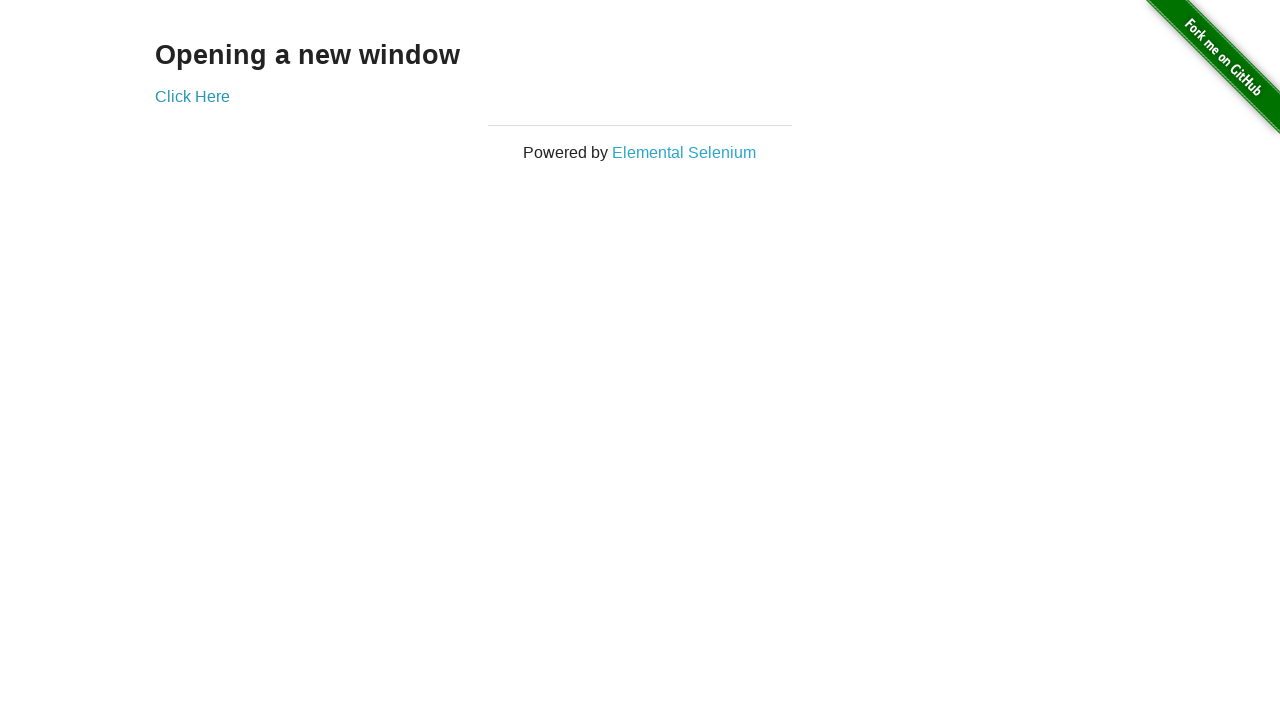

Switched to original tab (iteration 92)
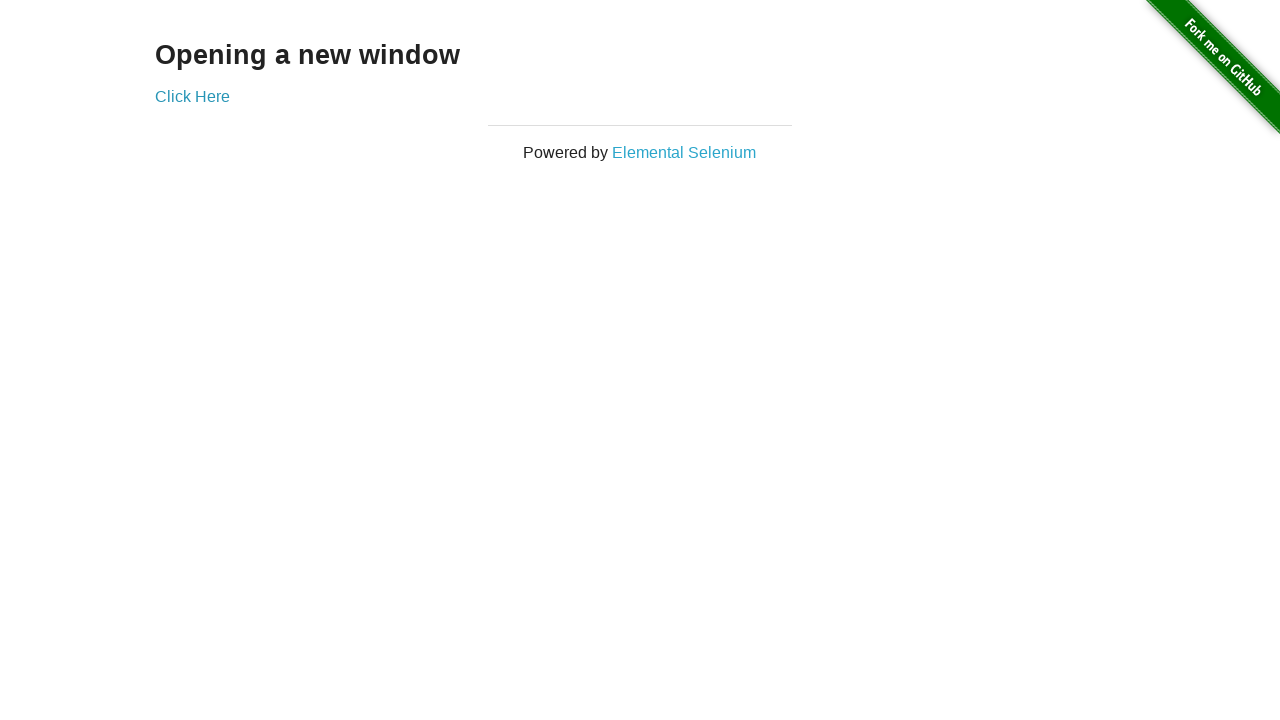

Switched to new tab (iteration 92)
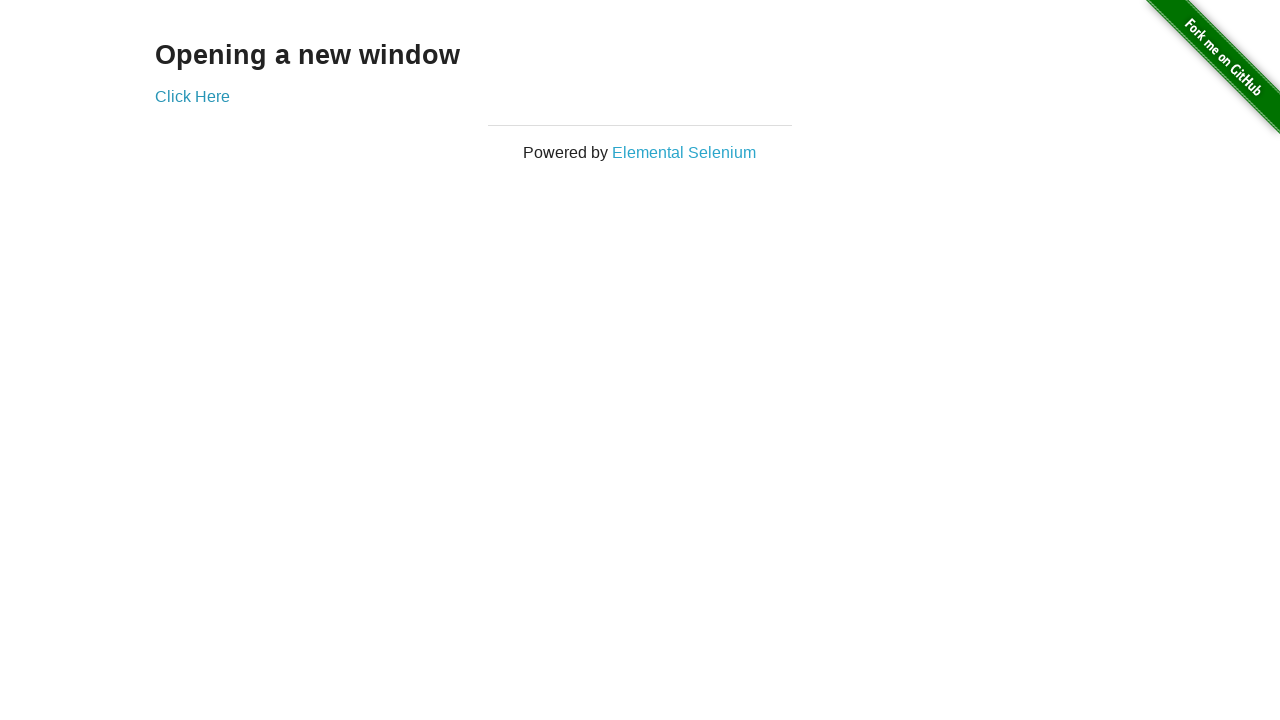

Switched to original tab (iteration 93)
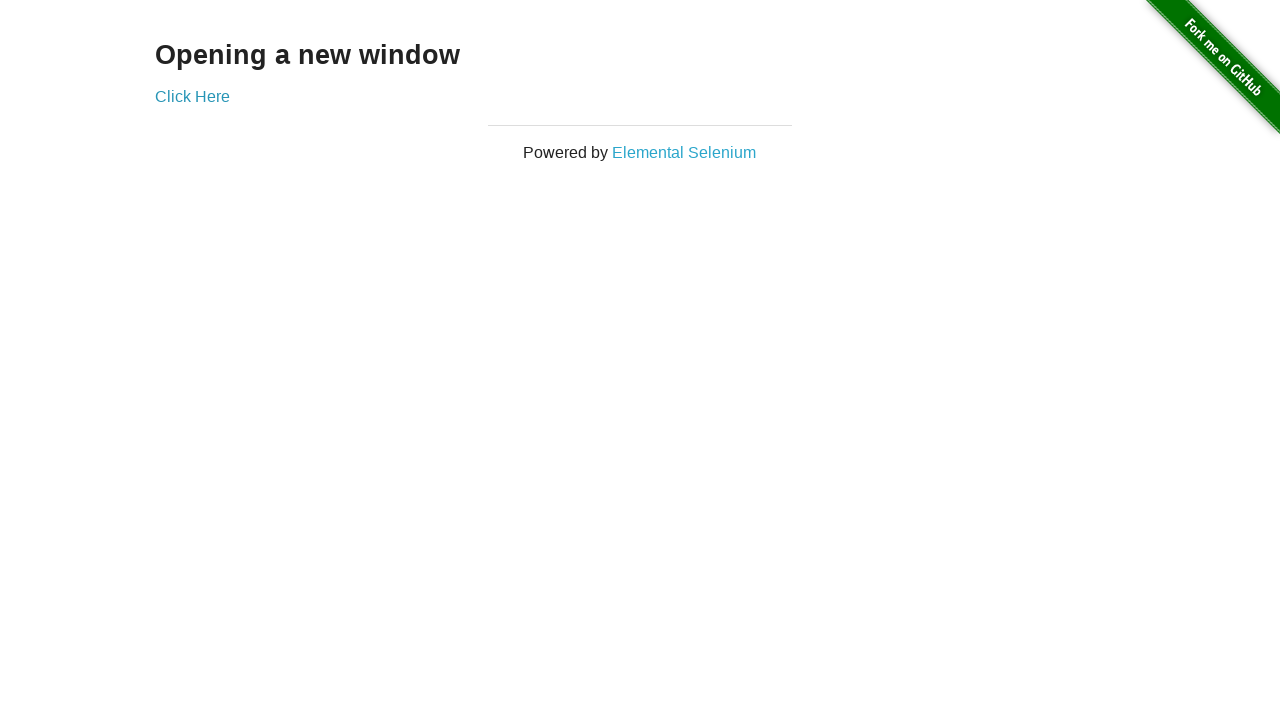

Switched to new tab (iteration 93)
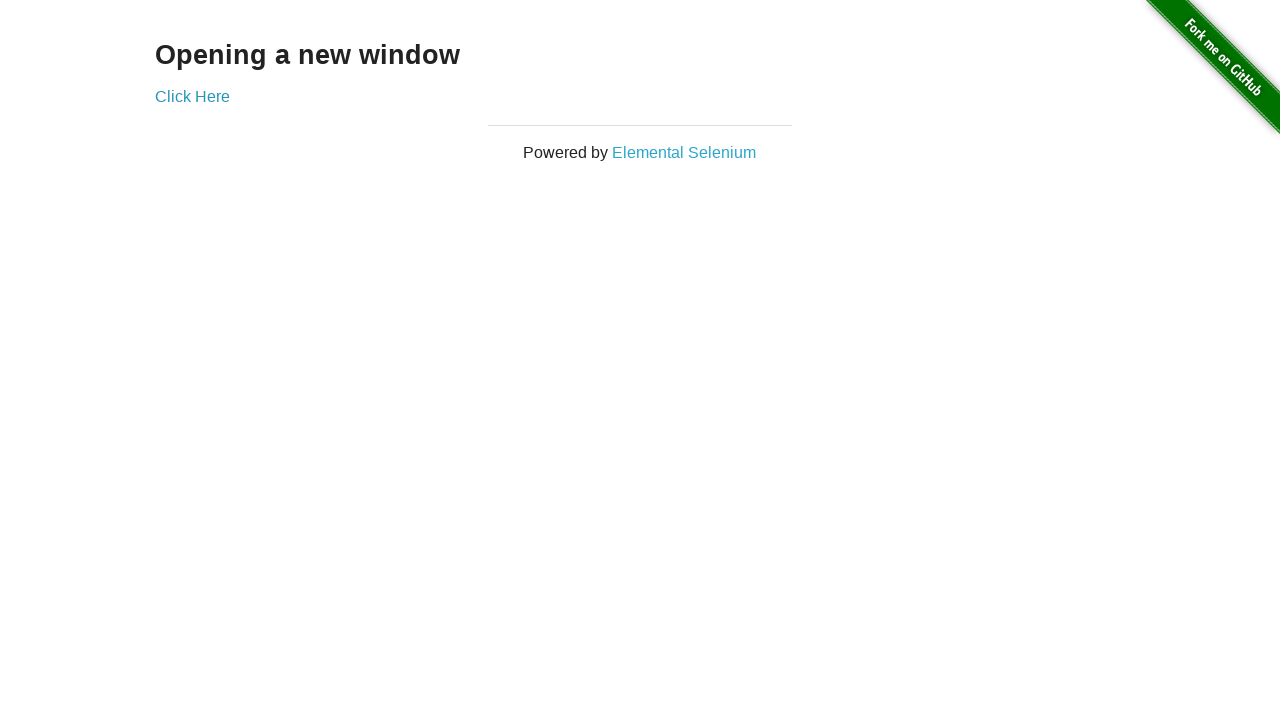

Switched to original tab (iteration 94)
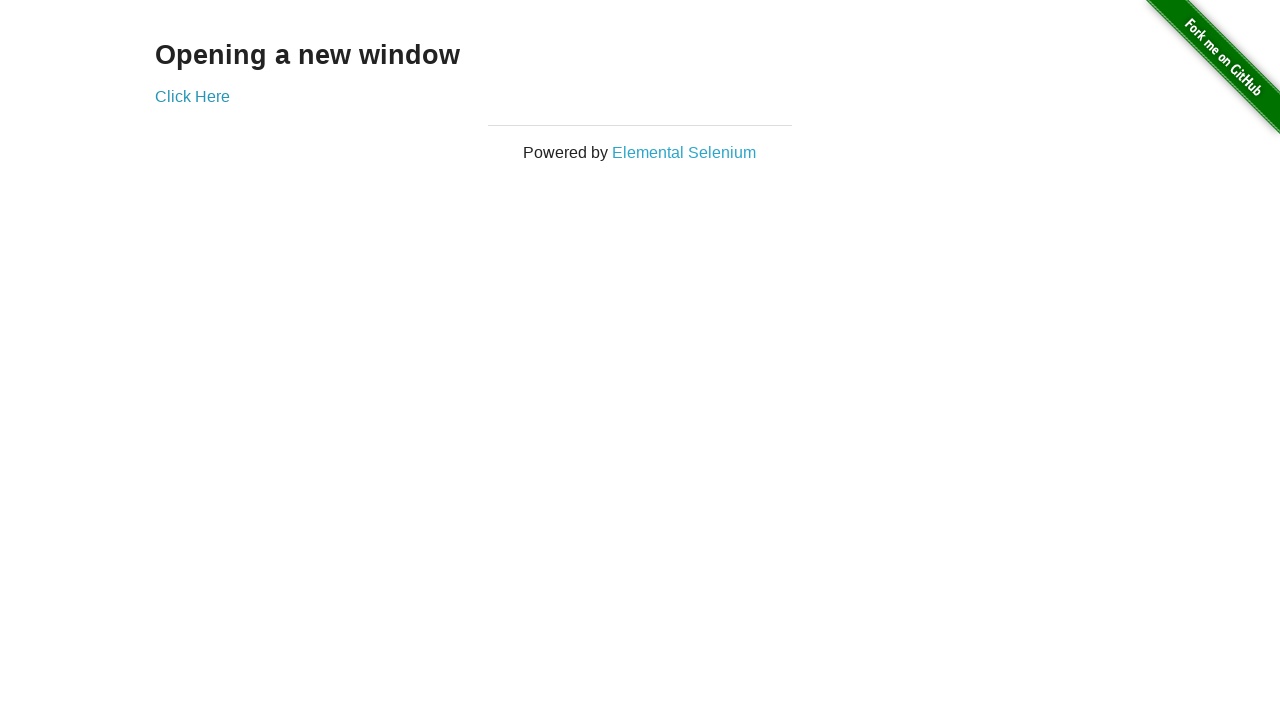

Switched to new tab (iteration 94)
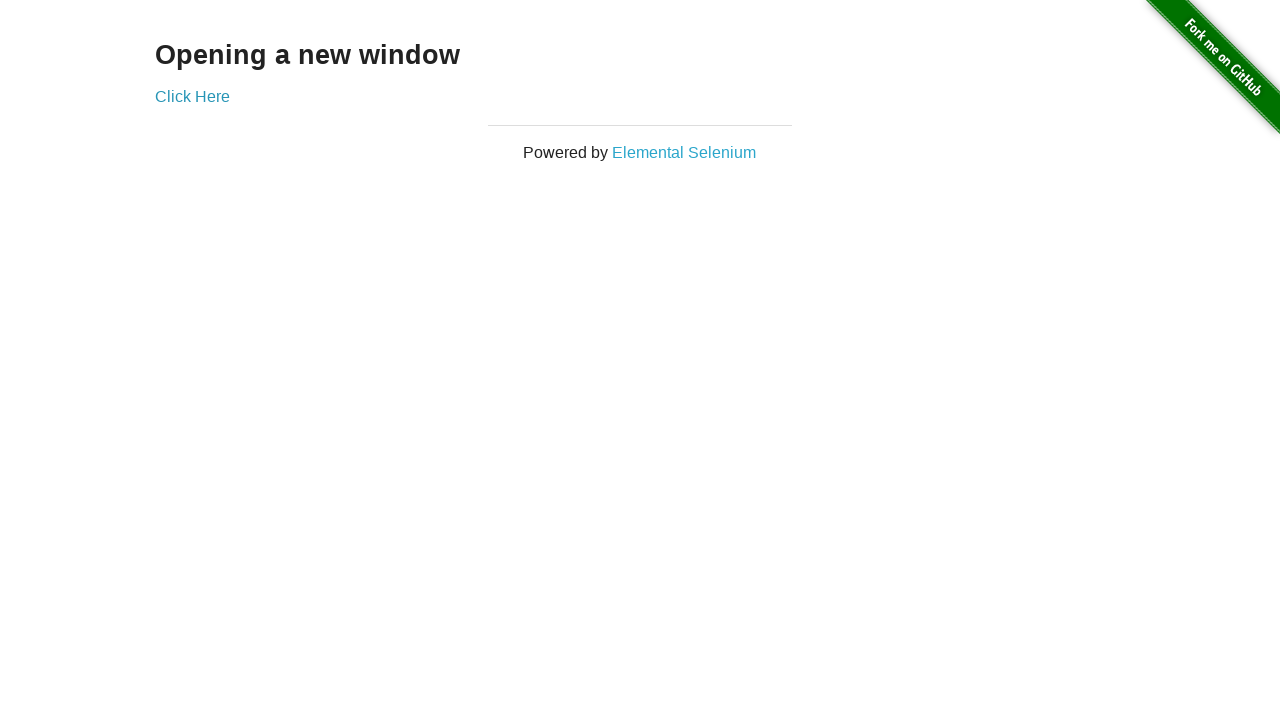

Switched to original tab (iteration 95)
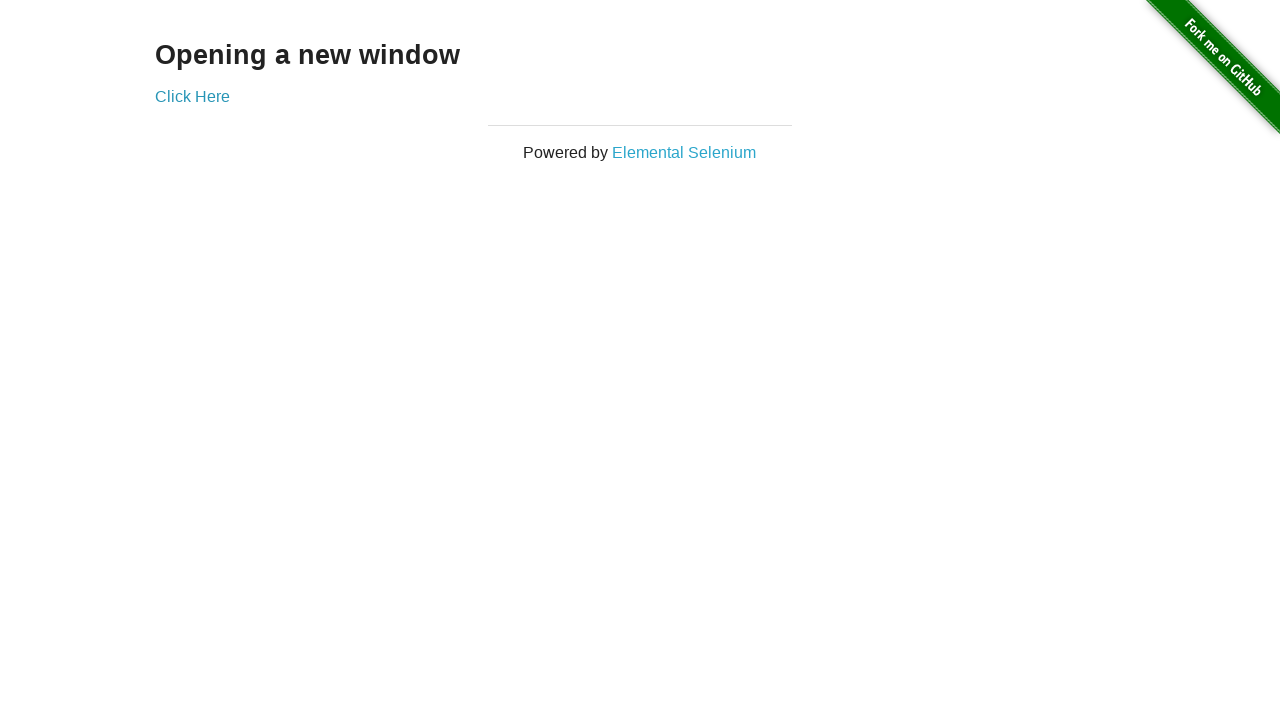

Switched to new tab (iteration 95)
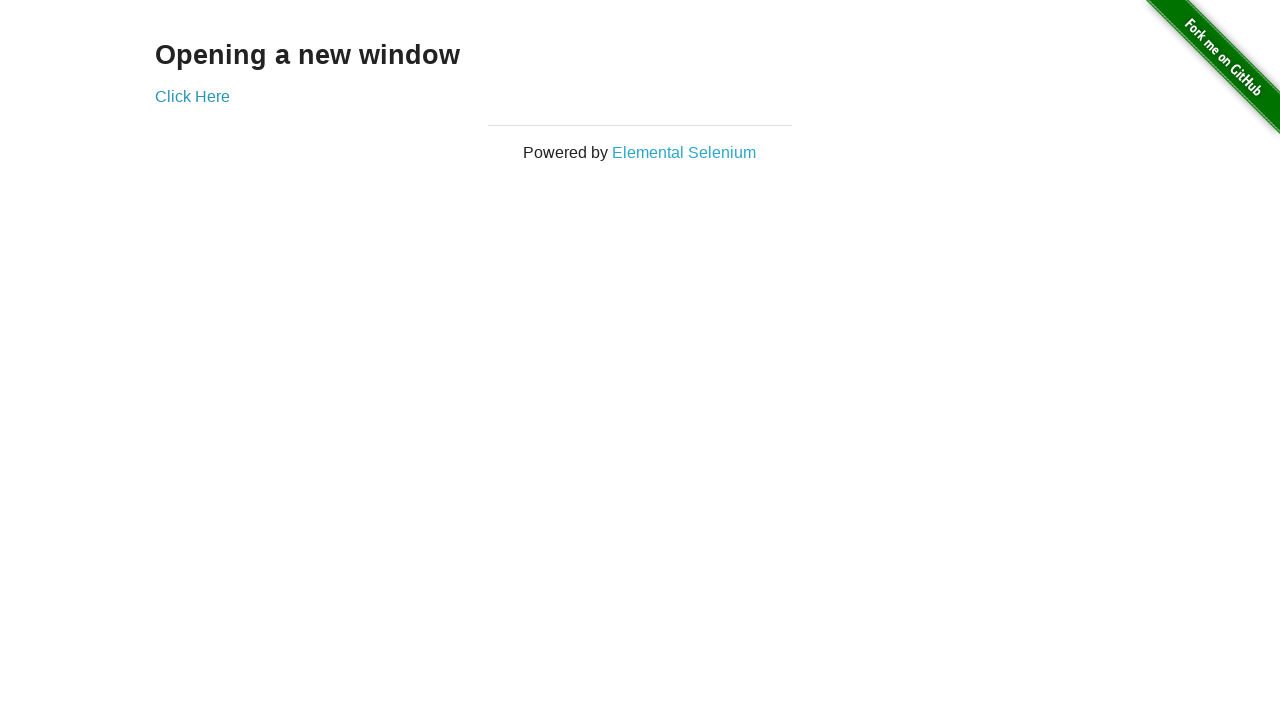

Switched to original tab (iteration 96)
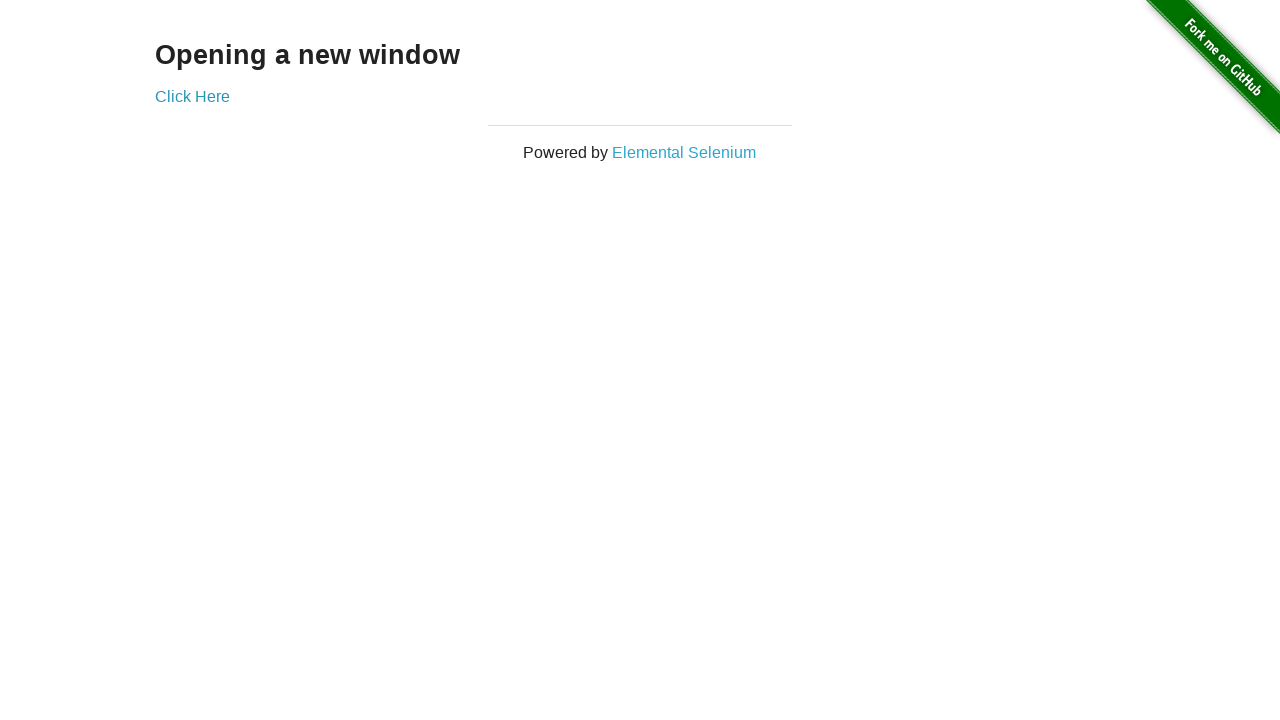

Switched to new tab (iteration 96)
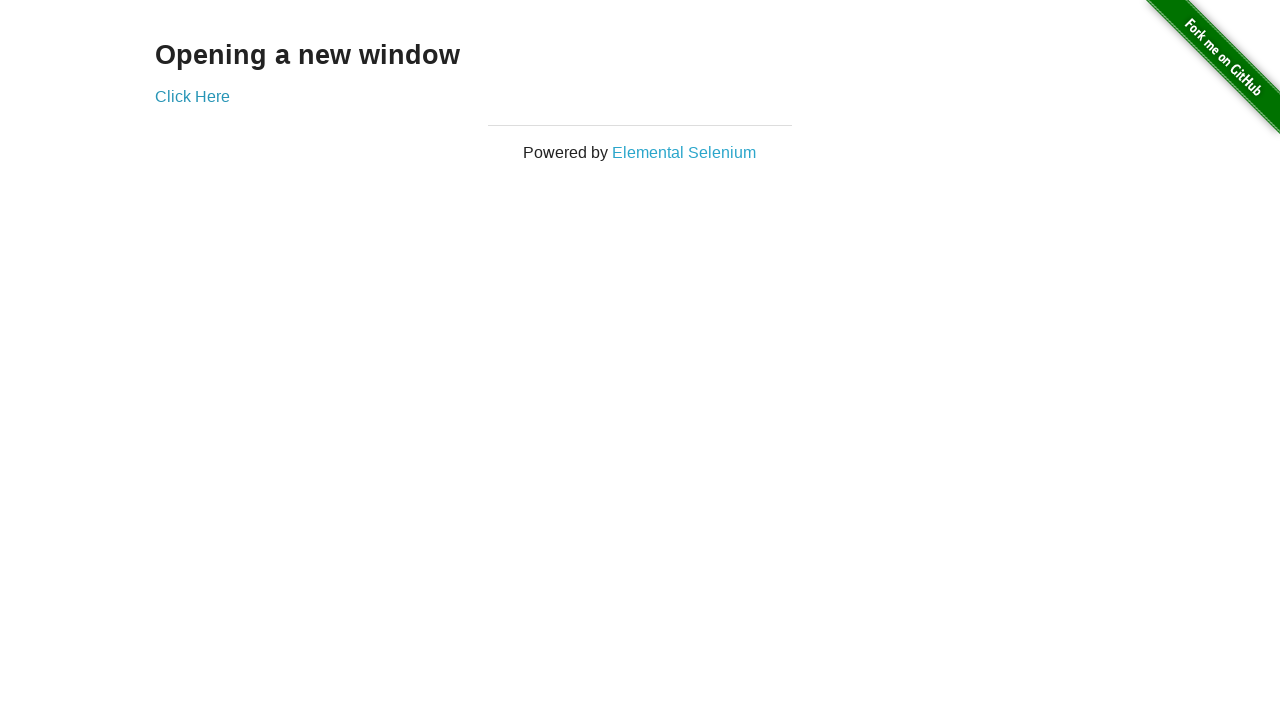

Switched to original tab (iteration 97)
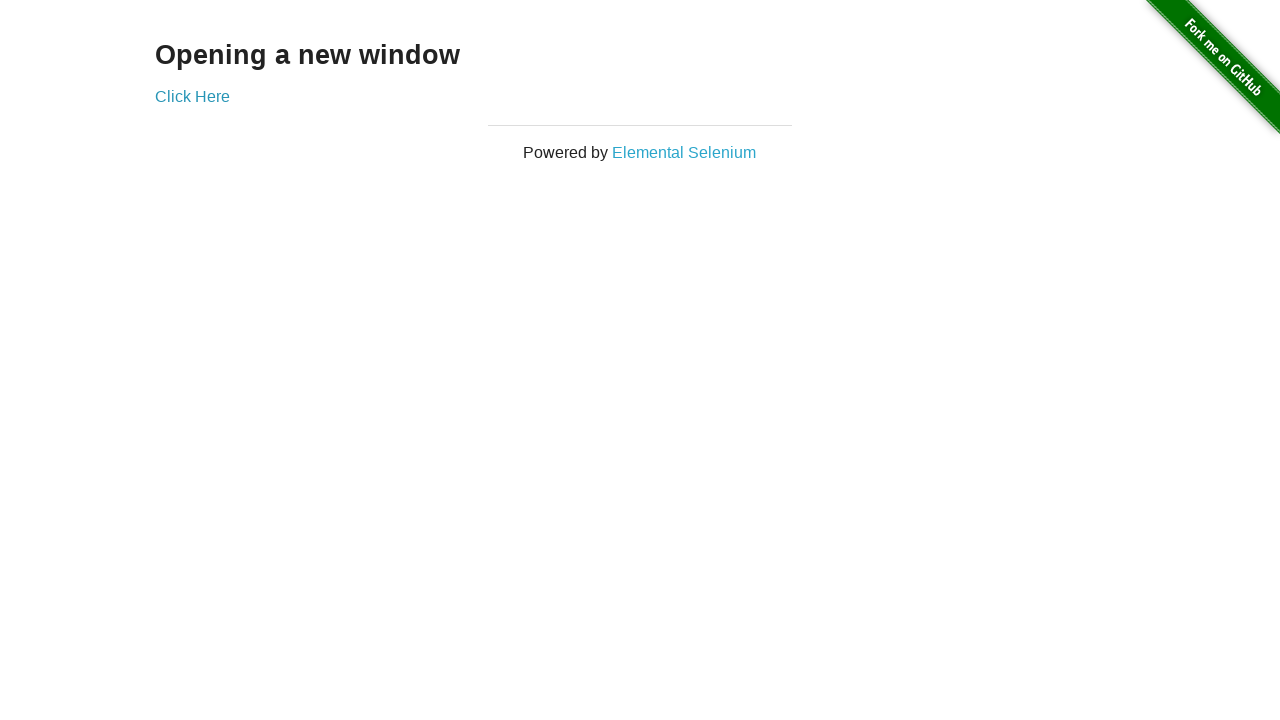

Switched to new tab (iteration 97)
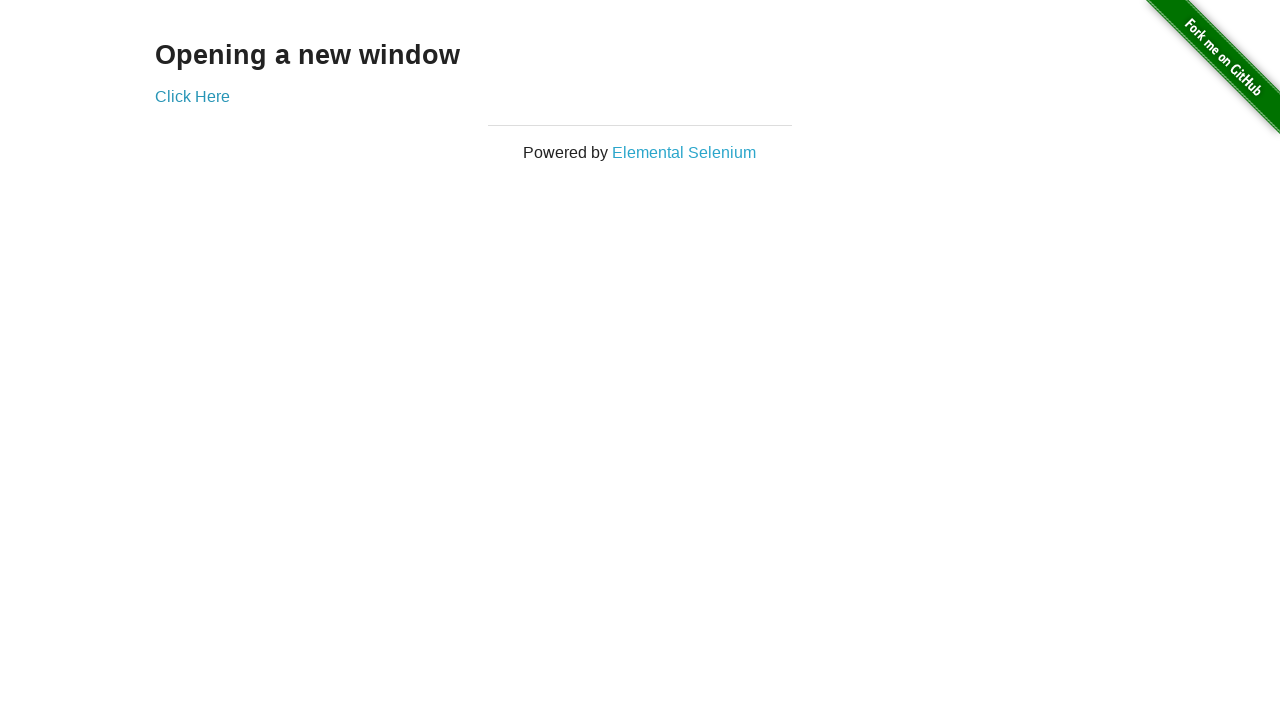

Switched to original tab (iteration 98)
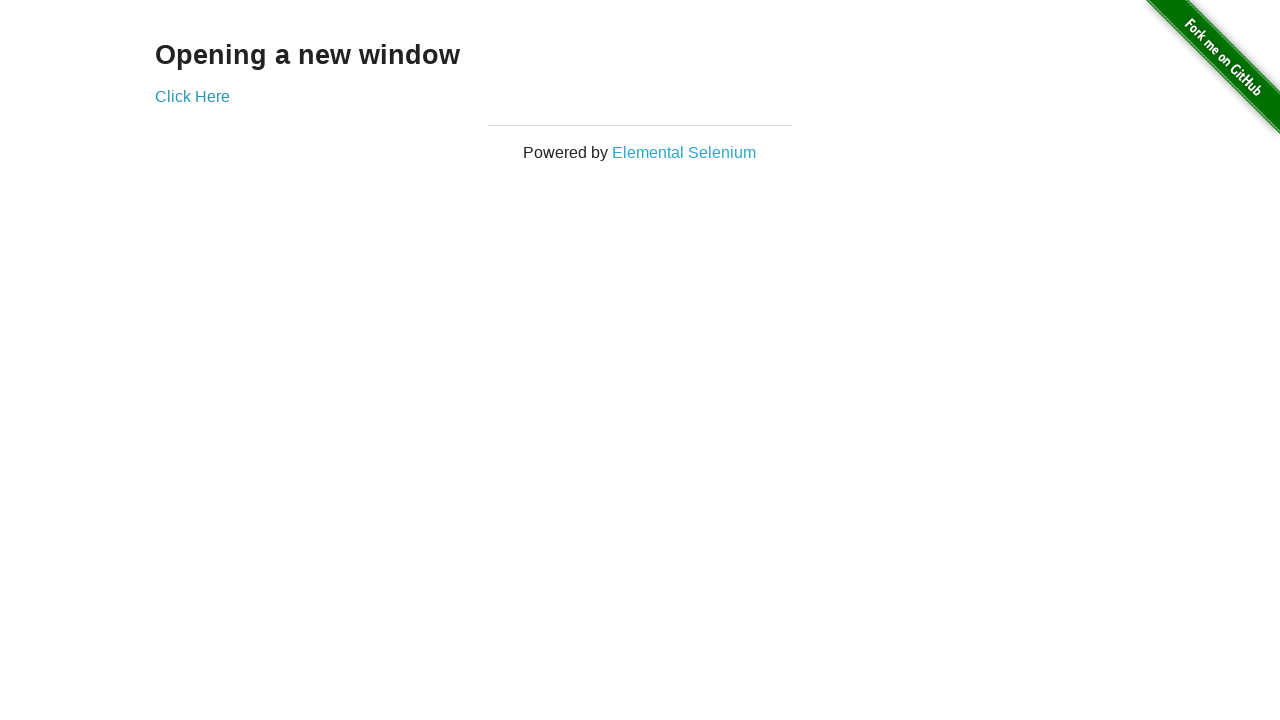

Switched to new tab (iteration 98)
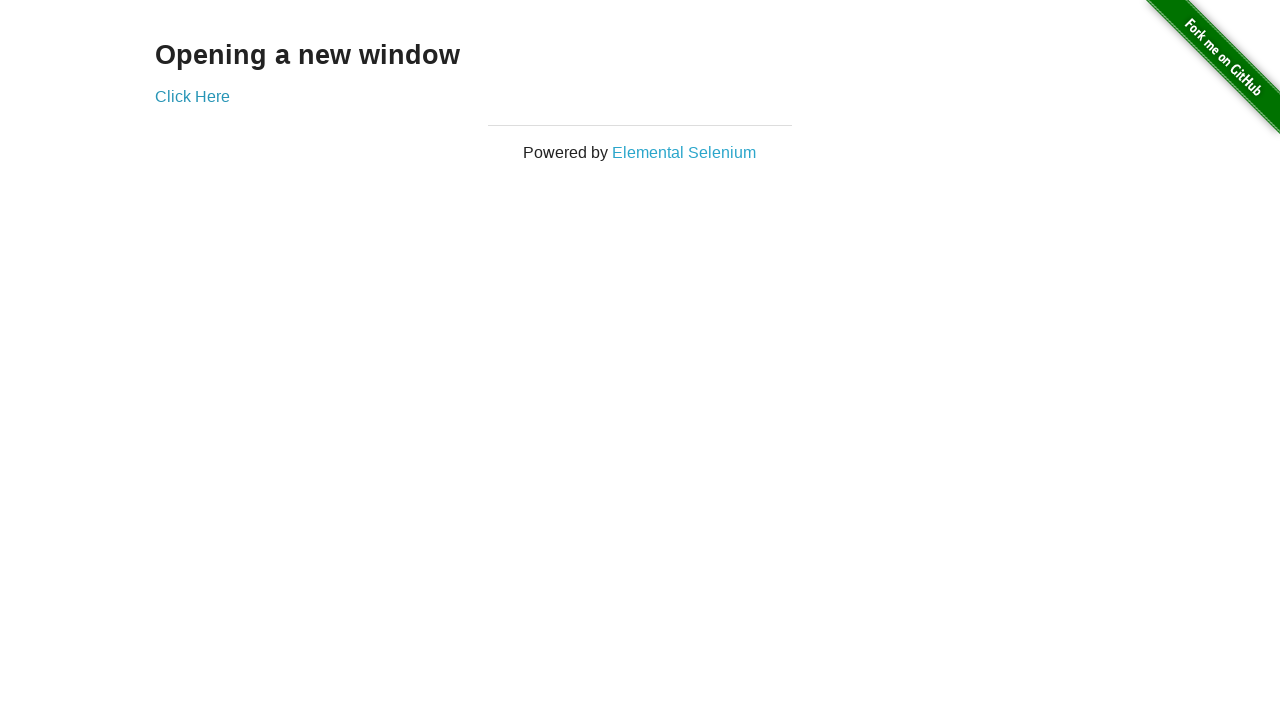

Switched to original tab (iteration 99)
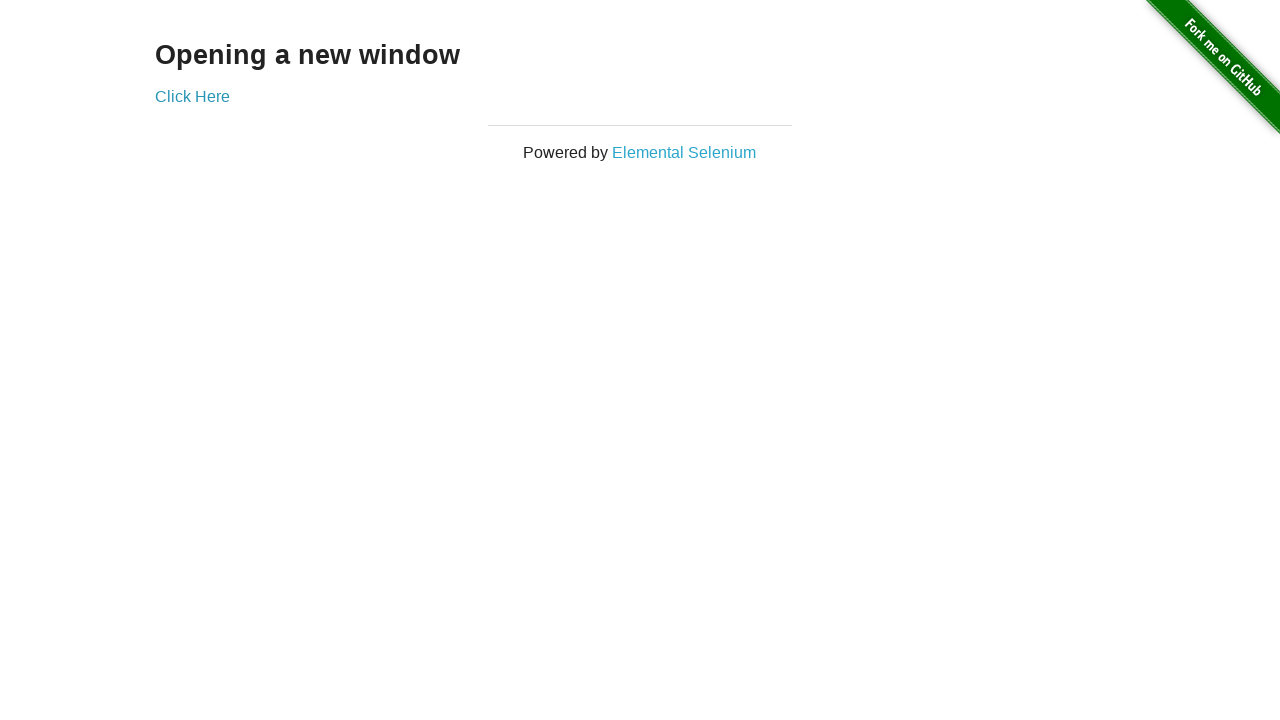

Switched to new tab (iteration 99)
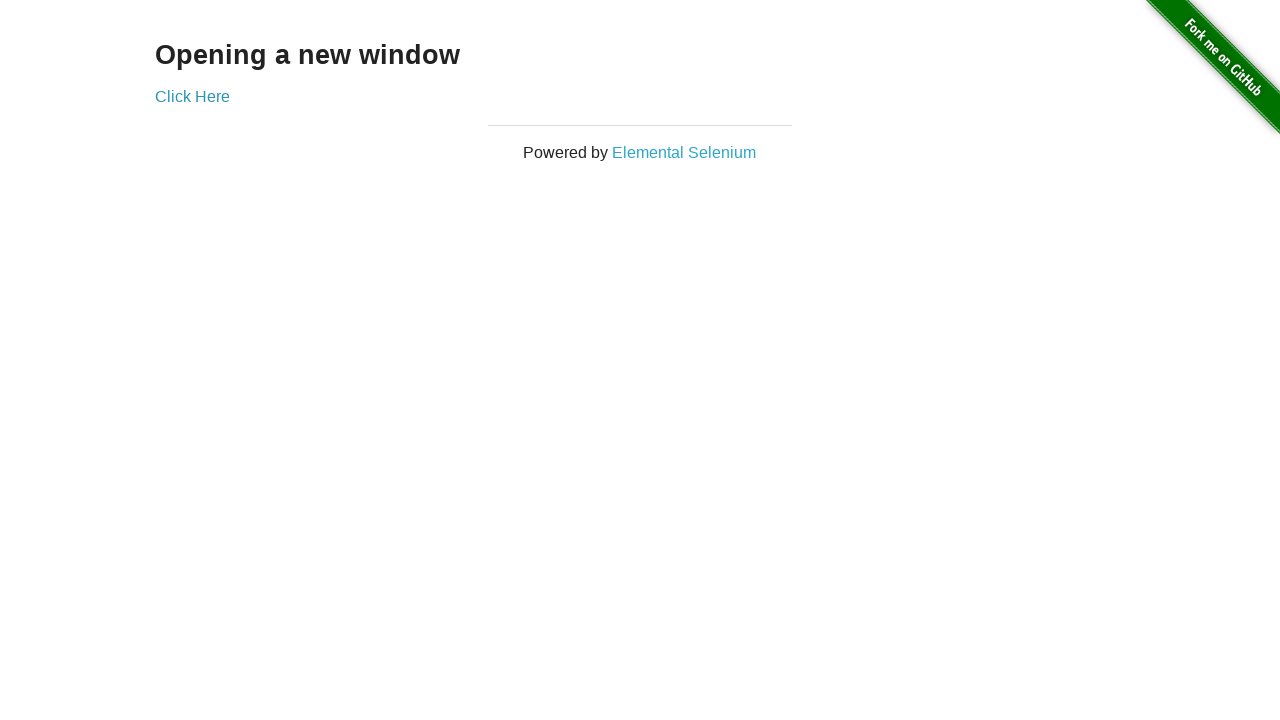

Switched to original tab (iteration 100)
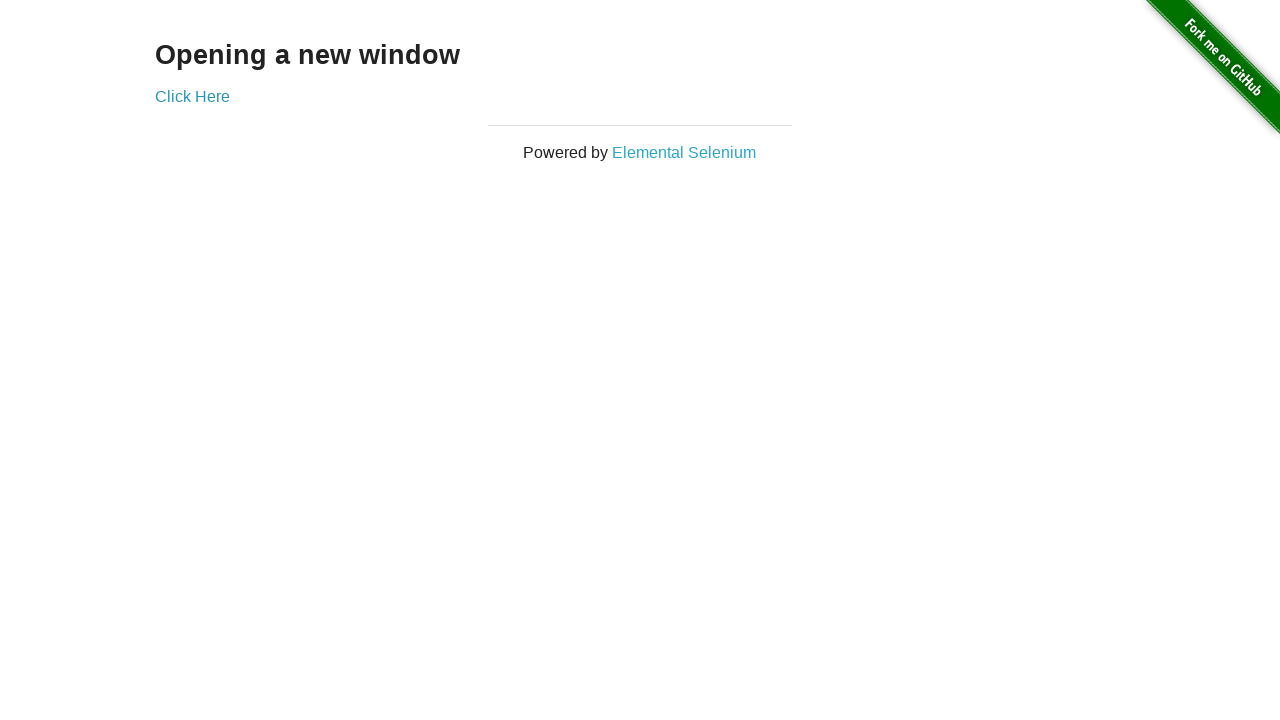

Switched to new tab (iteration 100)
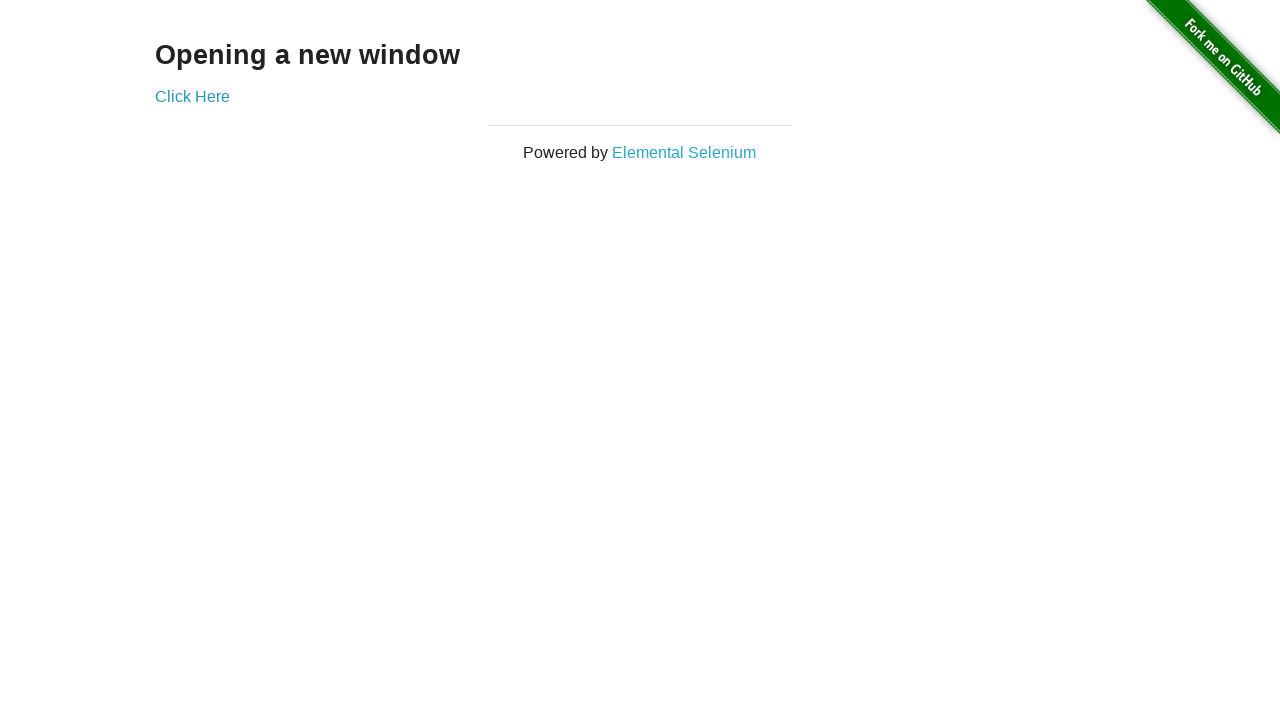

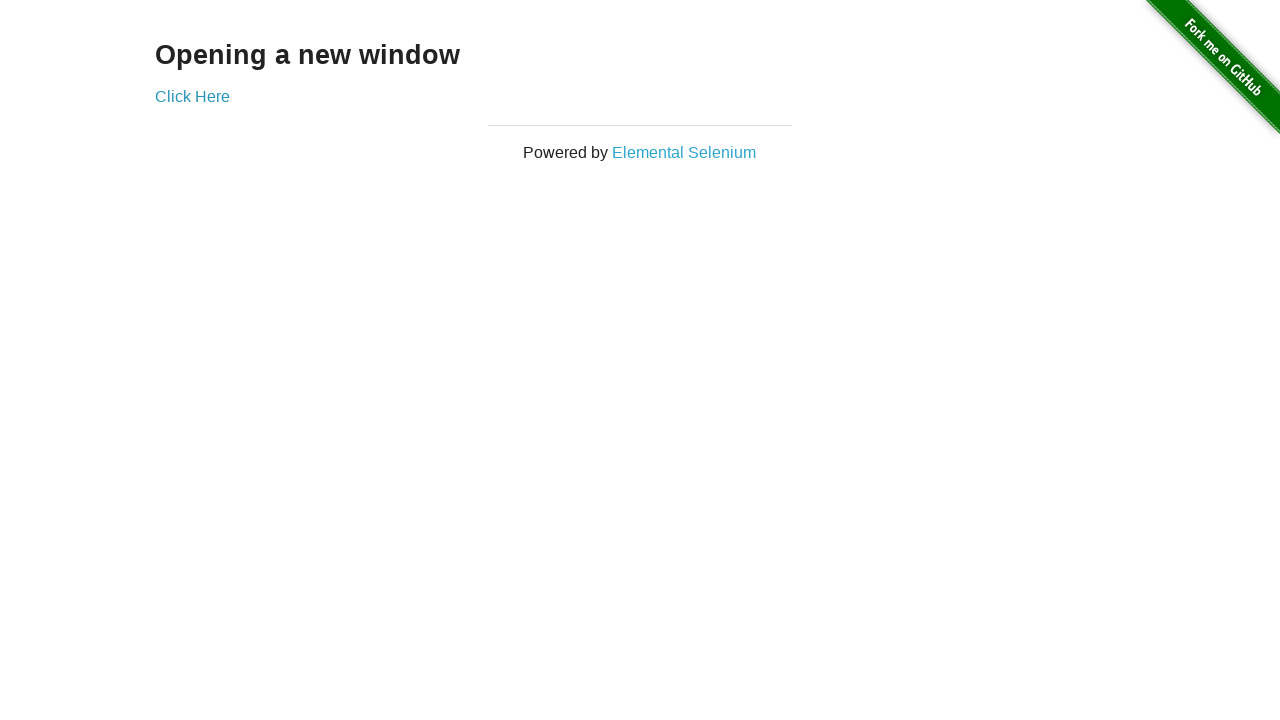